Tests the add/remove elements functionality by adding 99 elements, verifying their creation, then deleting 90 elements and verifying the remaining count

Starting URL: http://the-internet.herokuapp.com/add_remove_elements/

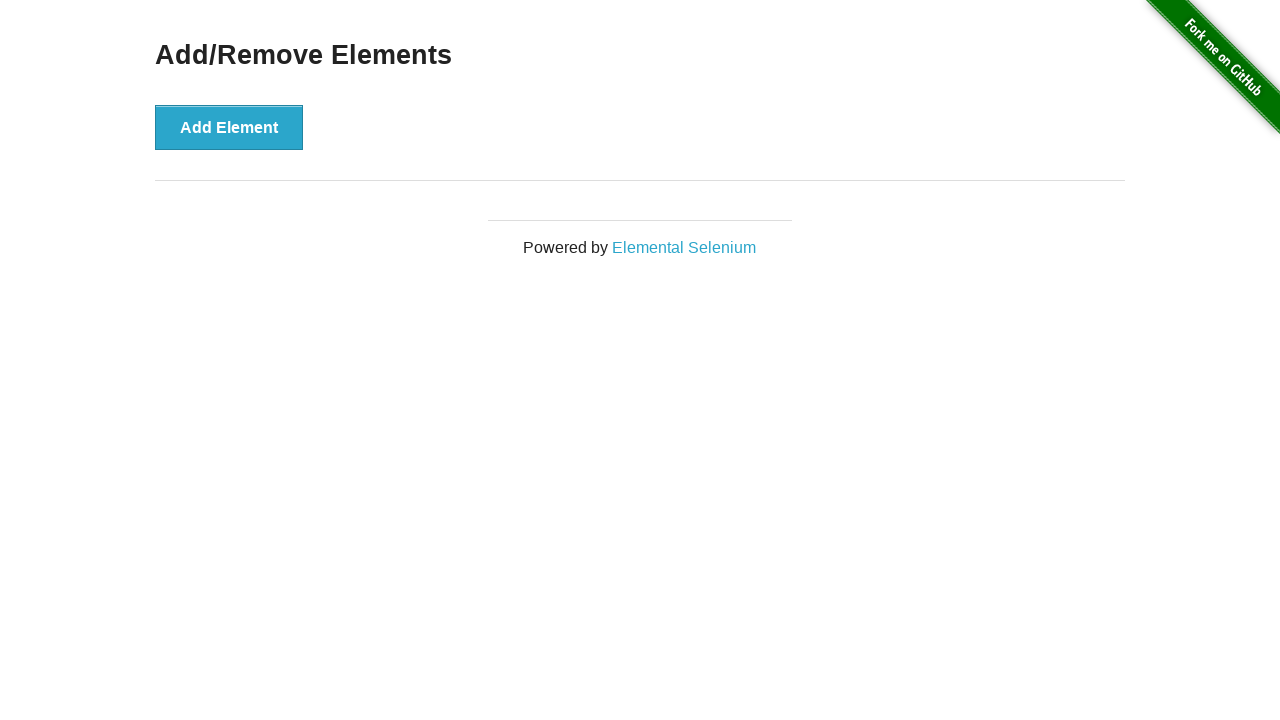

Clicked Add Element button (iteration 1/99) at (229, 127) on button[onclick='addElement()']
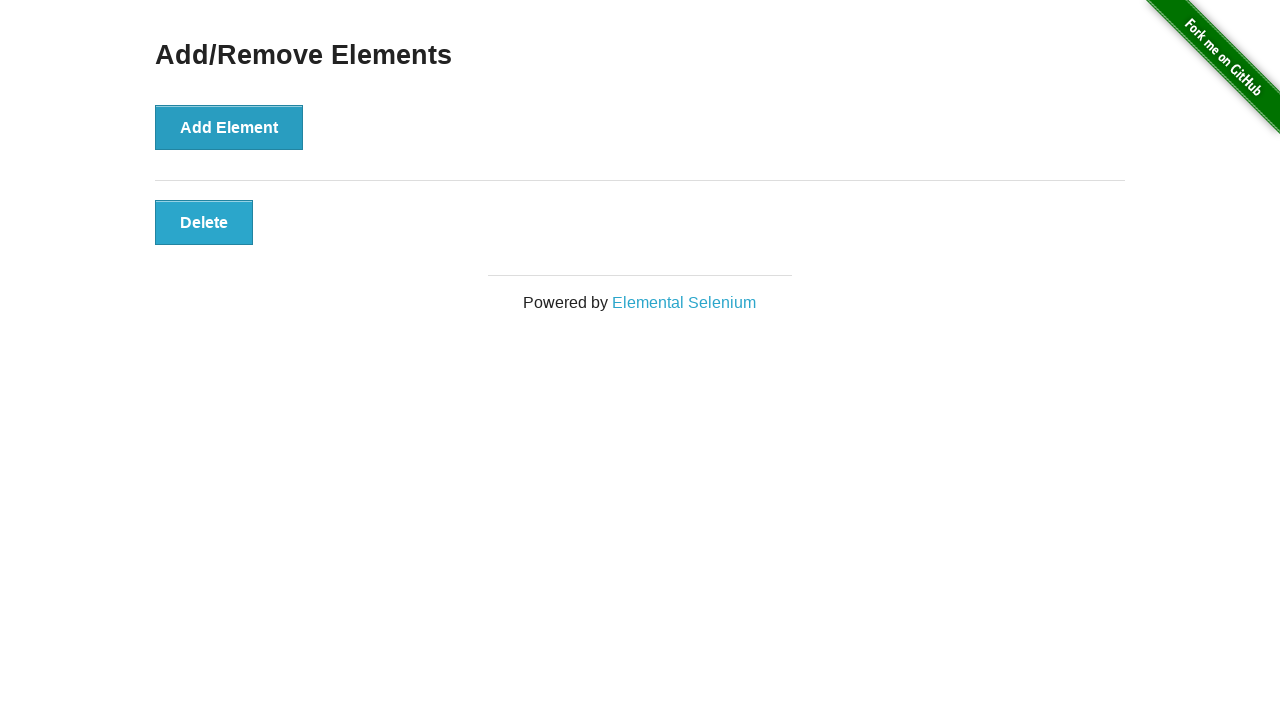

Clicked Add Element button (iteration 2/99) at (229, 127) on button[onclick='addElement()']
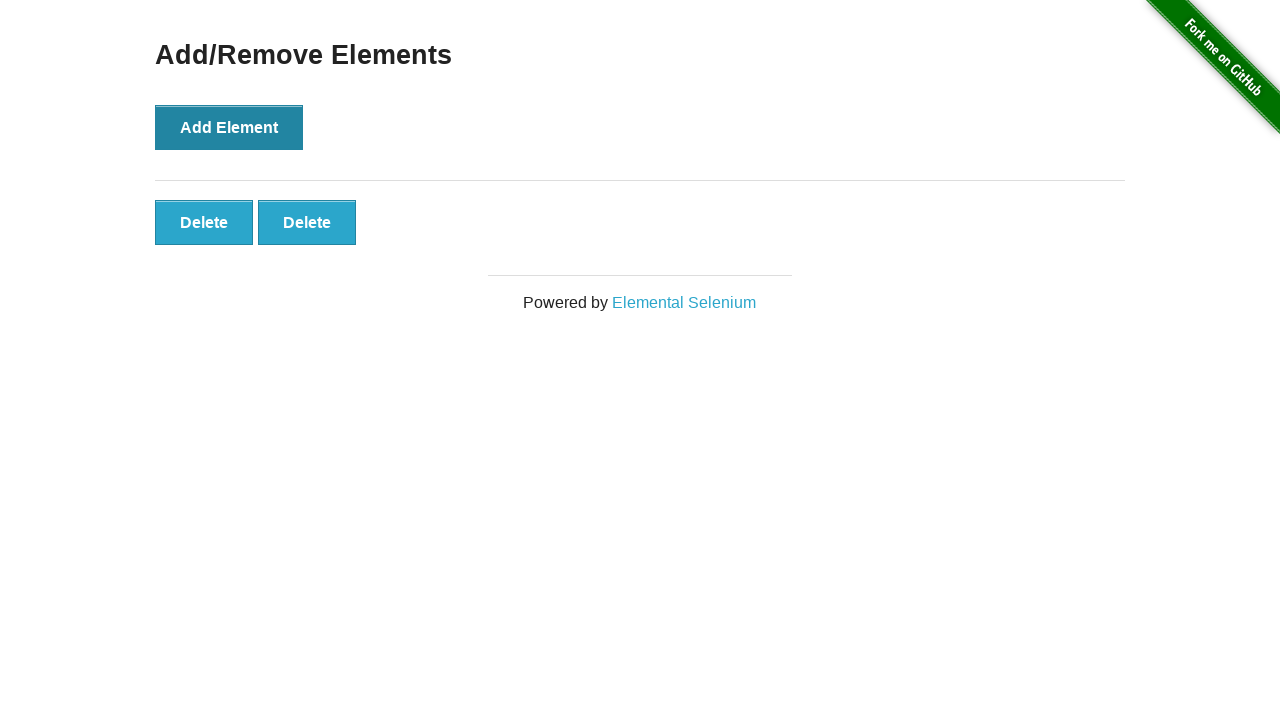

Clicked Add Element button (iteration 3/99) at (229, 127) on button[onclick='addElement()']
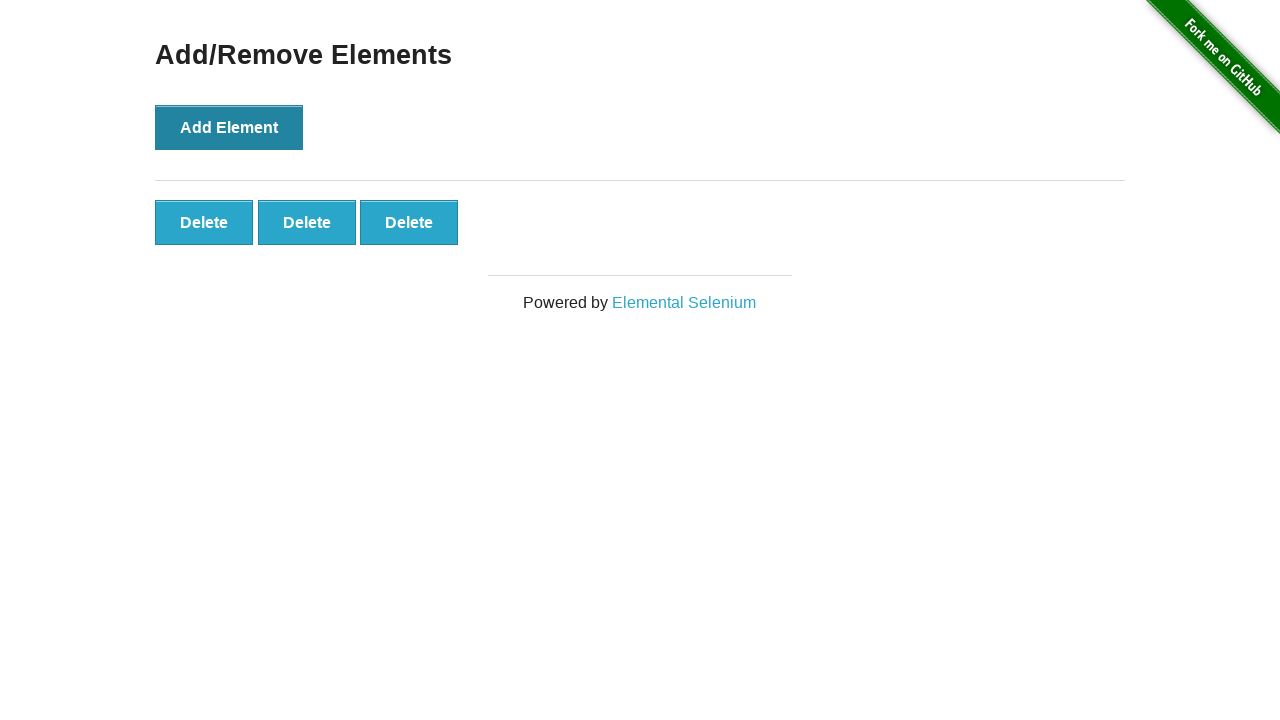

Clicked Add Element button (iteration 4/99) at (229, 127) on button[onclick='addElement()']
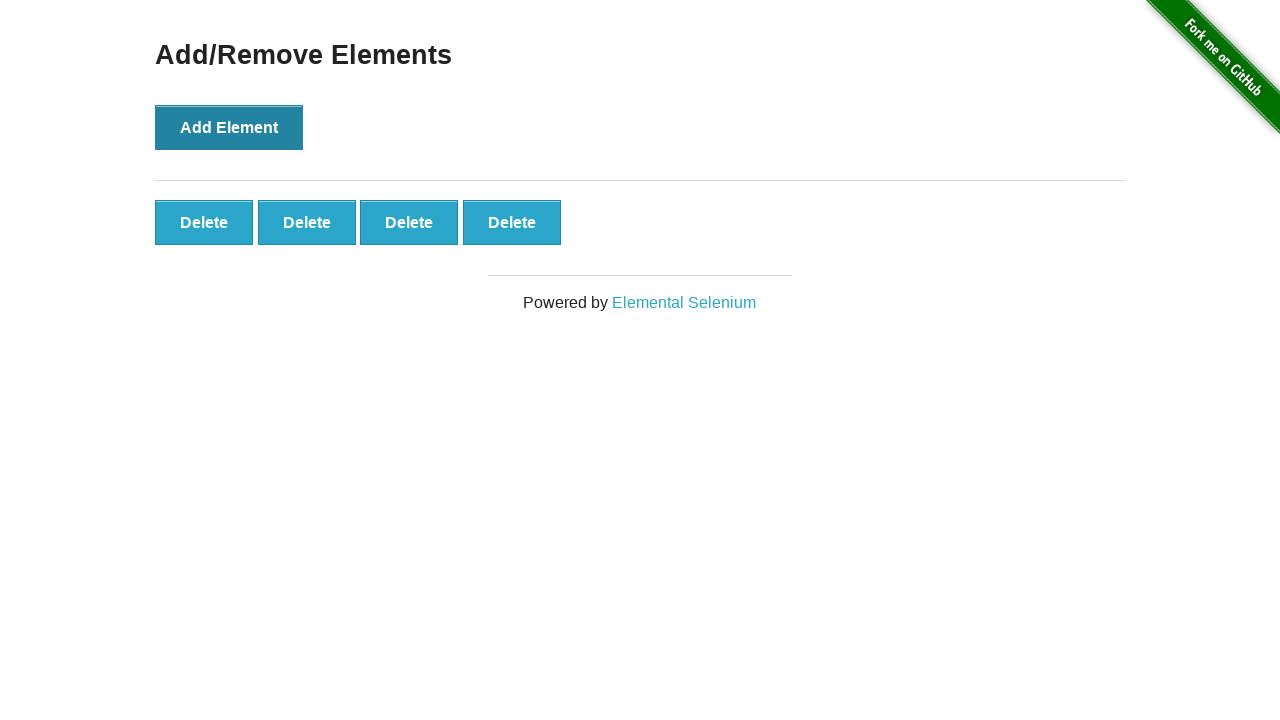

Clicked Add Element button (iteration 5/99) at (229, 127) on button[onclick='addElement()']
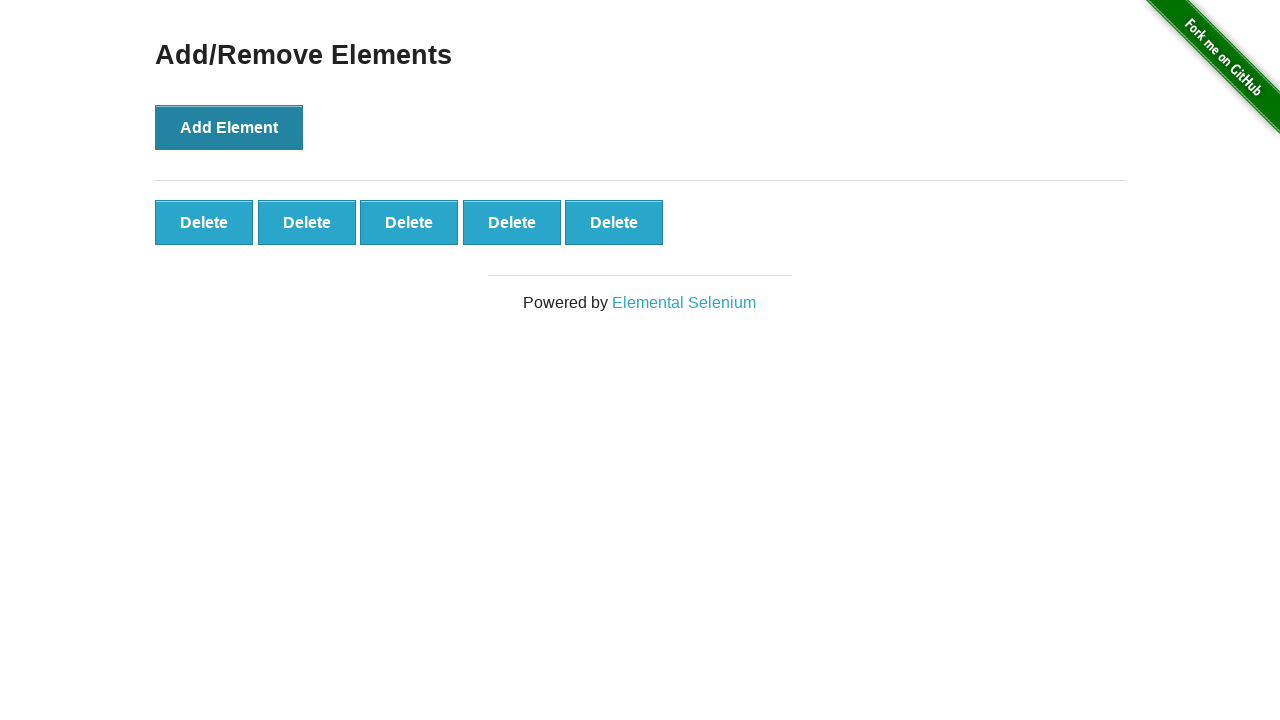

Clicked Add Element button (iteration 6/99) at (229, 127) on button[onclick='addElement()']
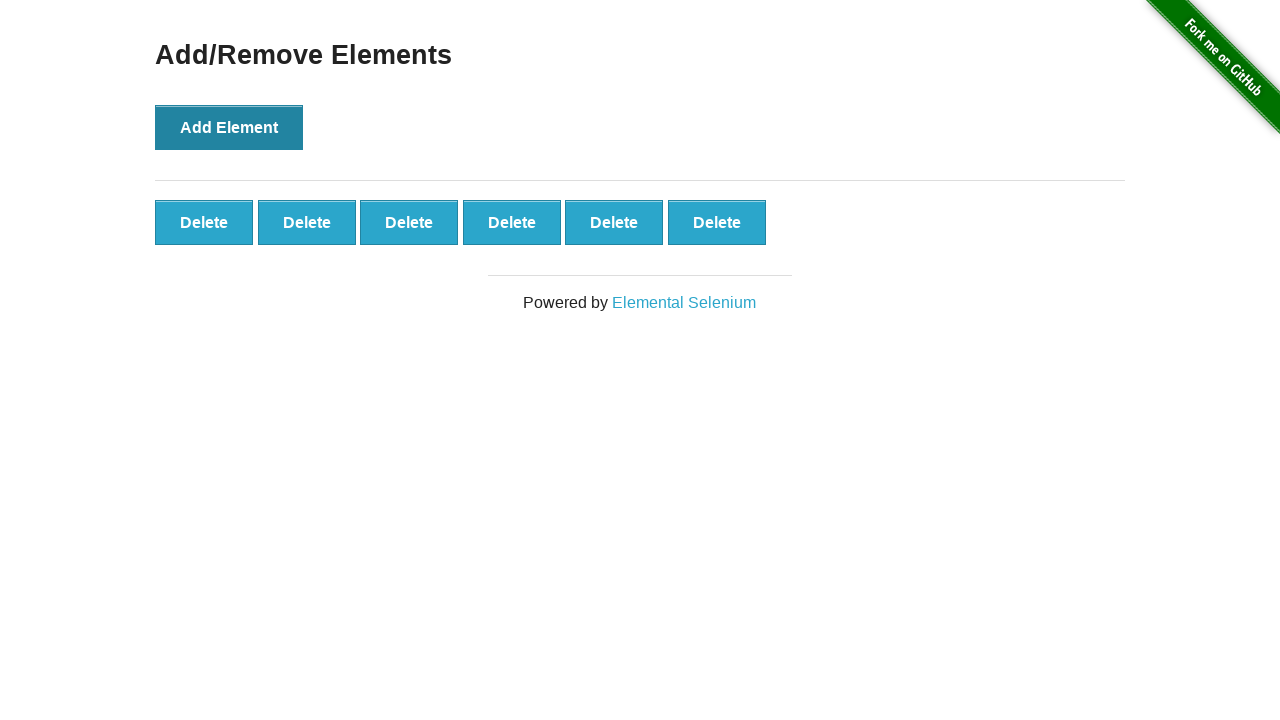

Clicked Add Element button (iteration 7/99) at (229, 127) on button[onclick='addElement()']
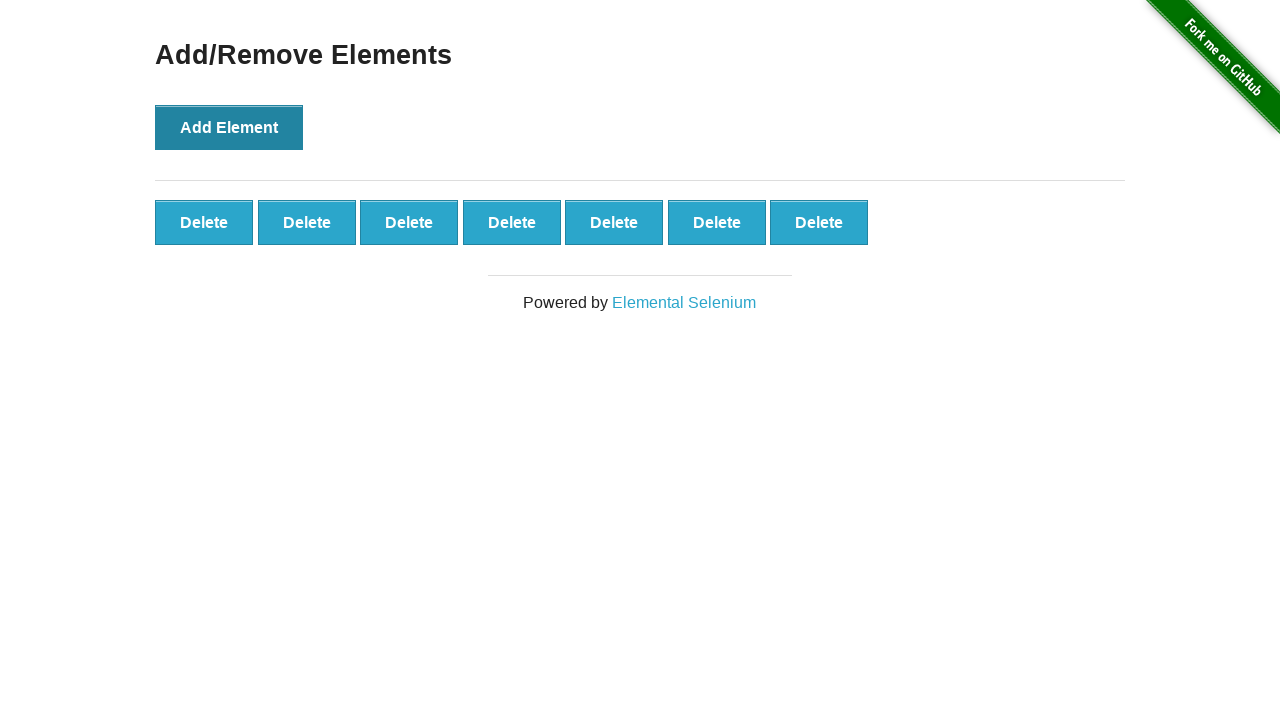

Clicked Add Element button (iteration 8/99) at (229, 127) on button[onclick='addElement()']
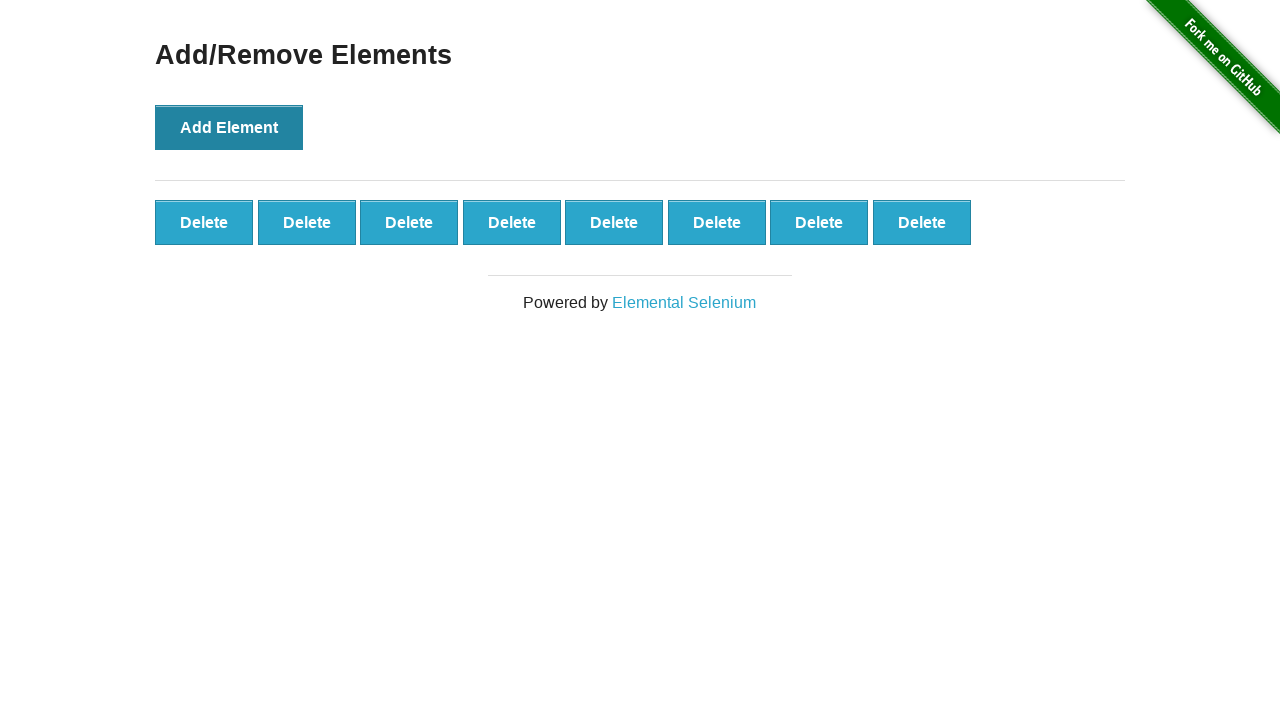

Clicked Add Element button (iteration 9/99) at (229, 127) on button[onclick='addElement()']
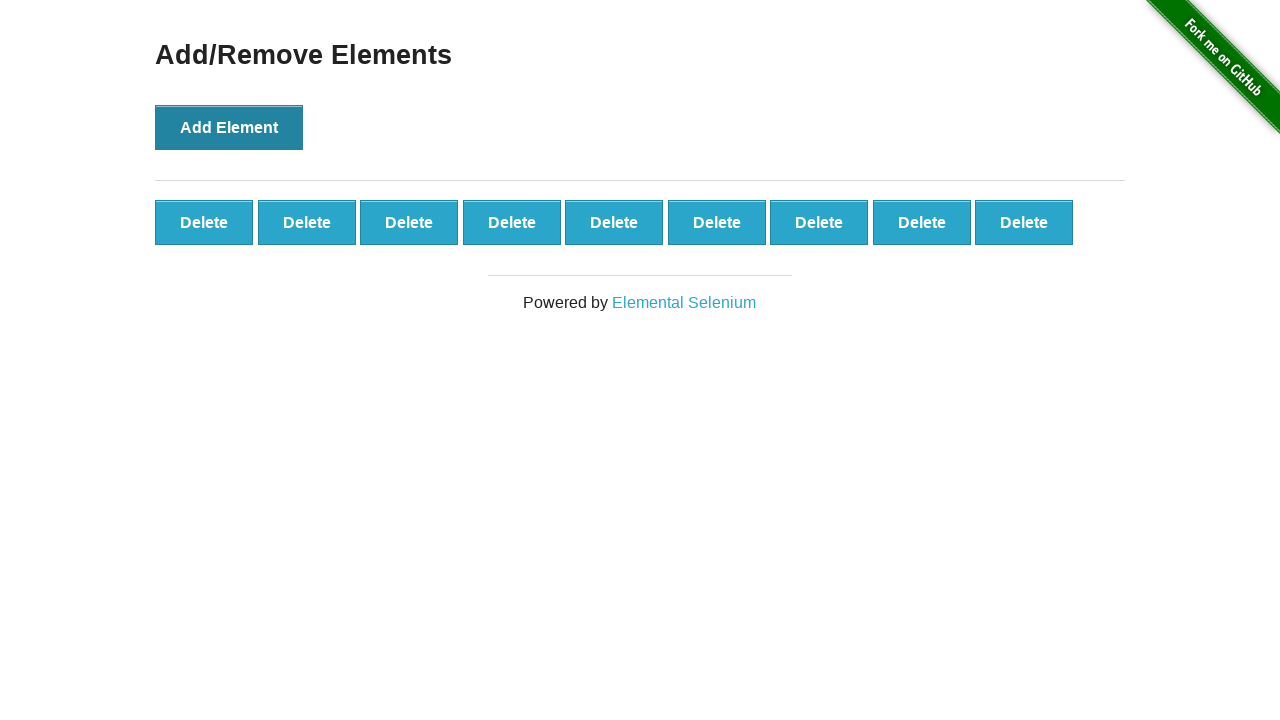

Clicked Add Element button (iteration 10/99) at (229, 127) on button[onclick='addElement()']
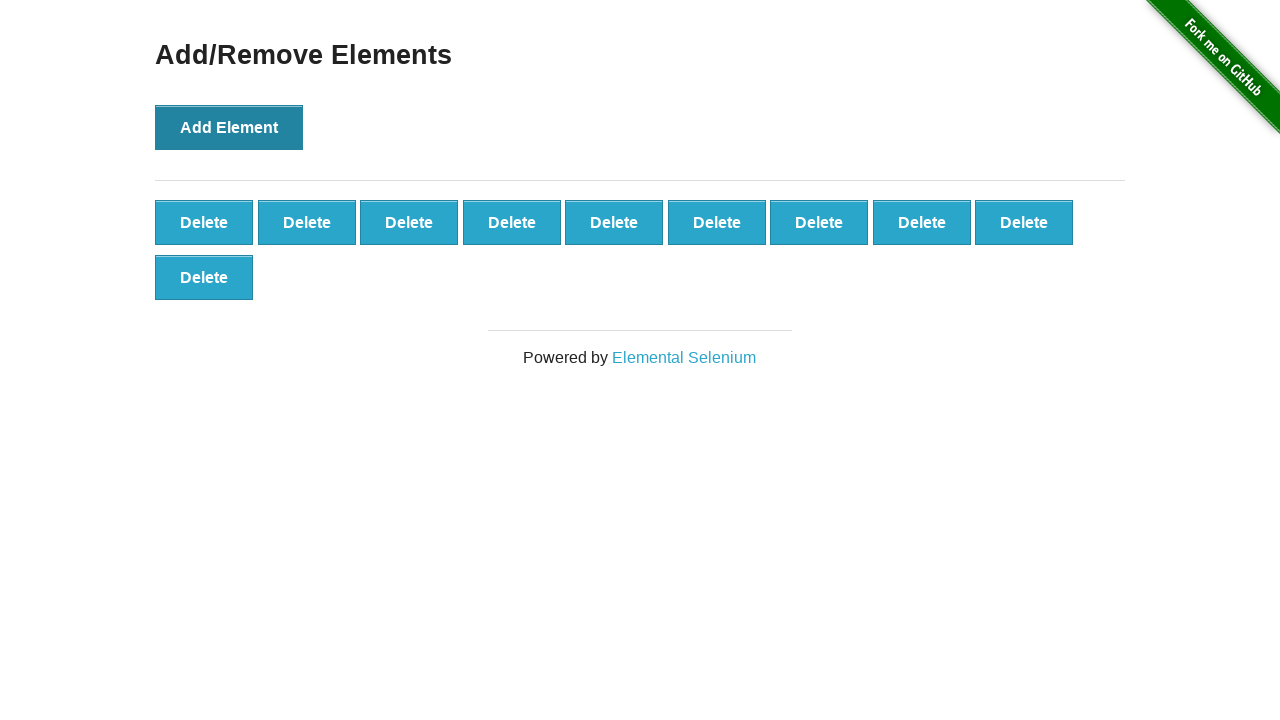

Clicked Add Element button (iteration 11/99) at (229, 127) on button[onclick='addElement()']
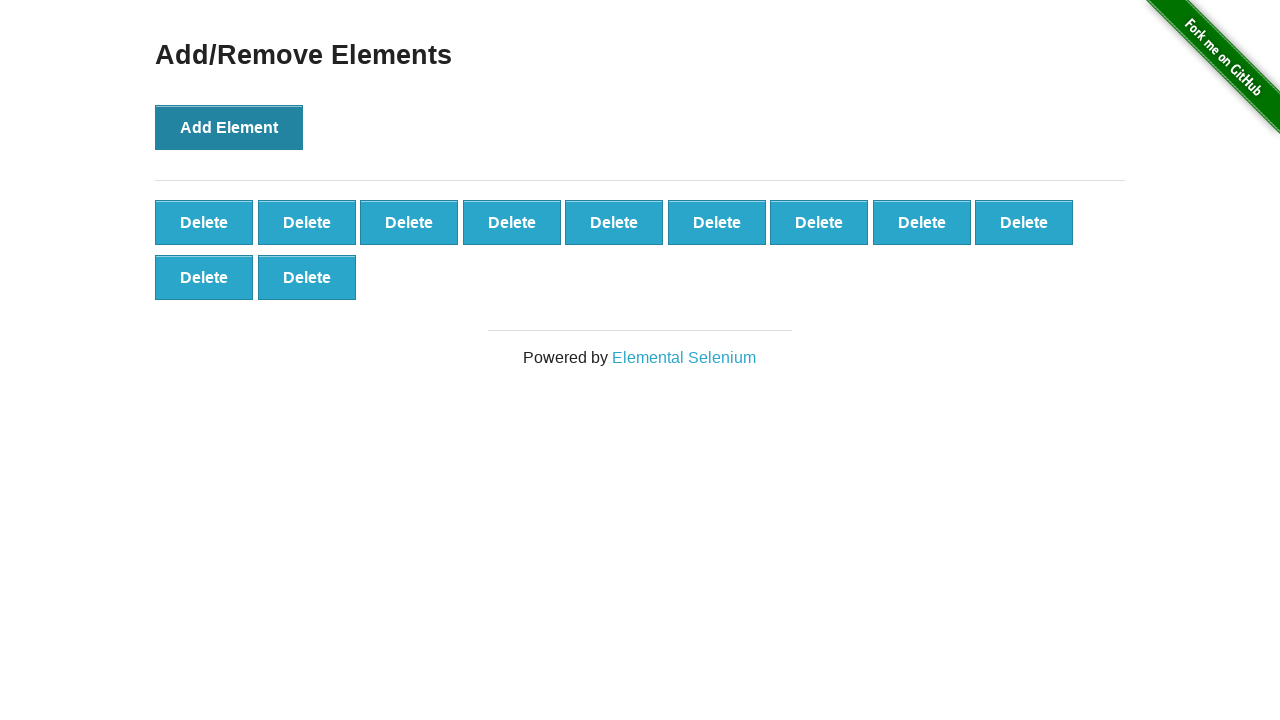

Clicked Add Element button (iteration 12/99) at (229, 127) on button[onclick='addElement()']
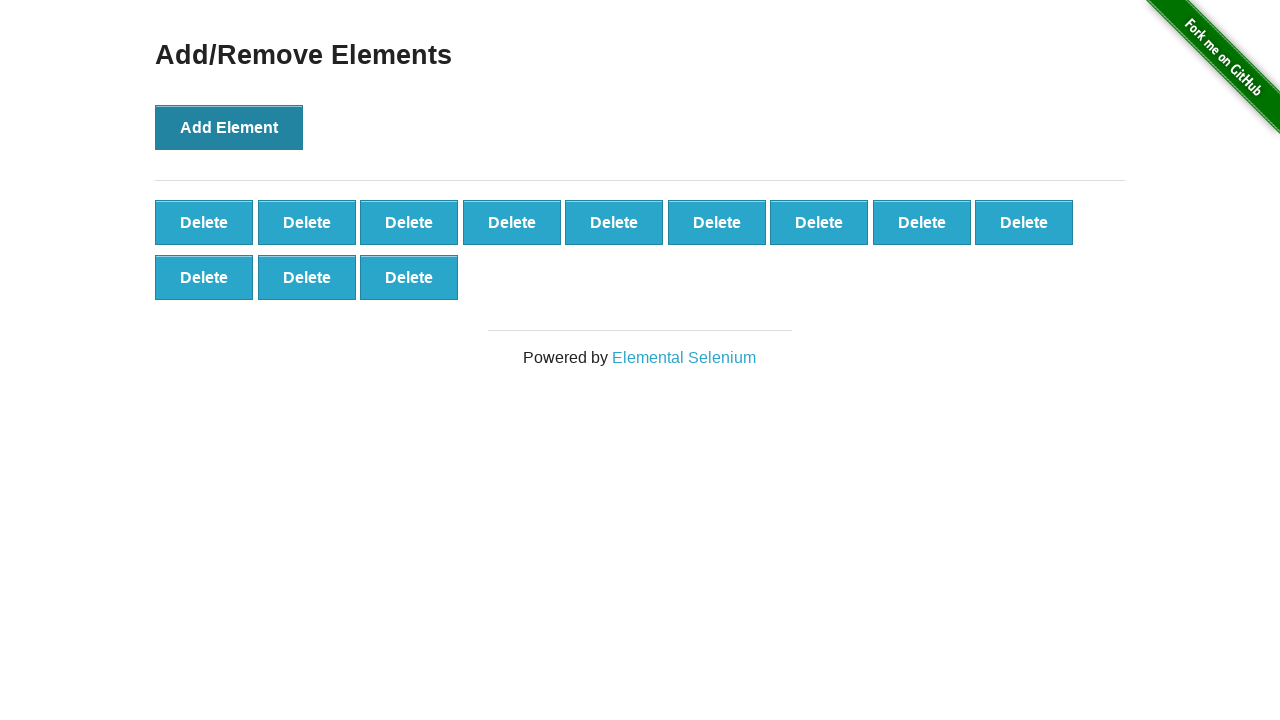

Clicked Add Element button (iteration 13/99) at (229, 127) on button[onclick='addElement()']
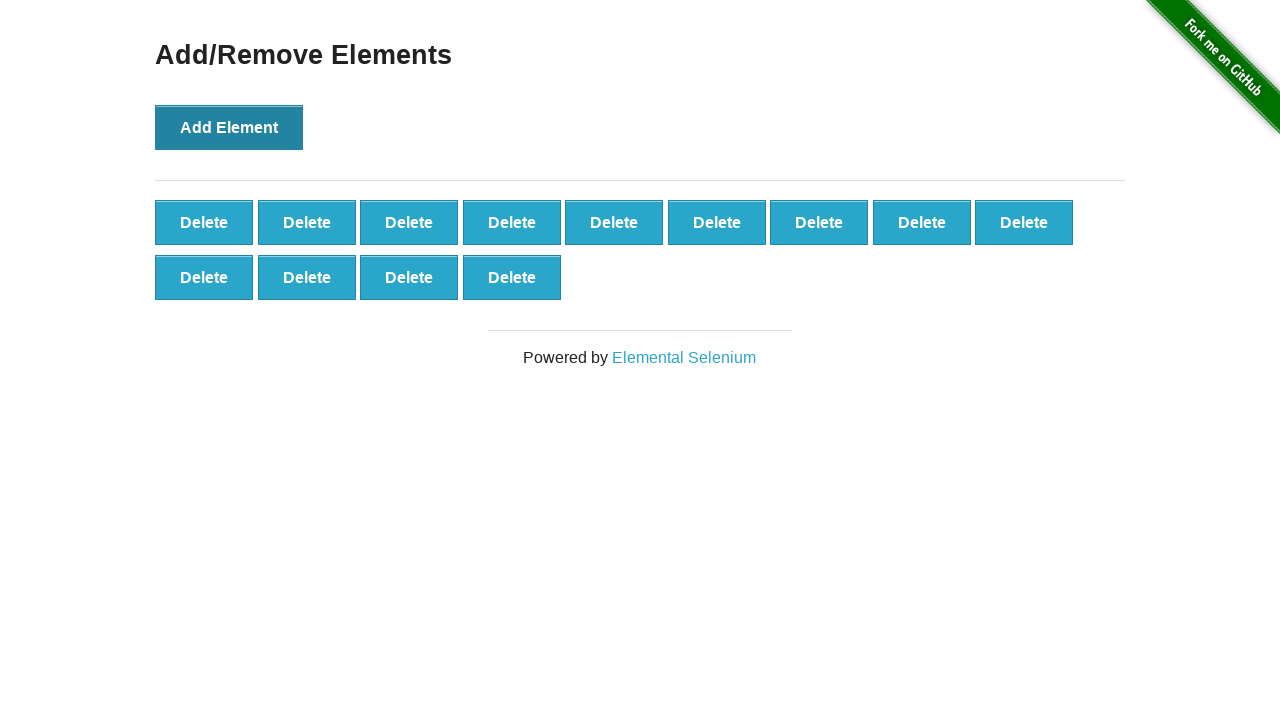

Clicked Add Element button (iteration 14/99) at (229, 127) on button[onclick='addElement()']
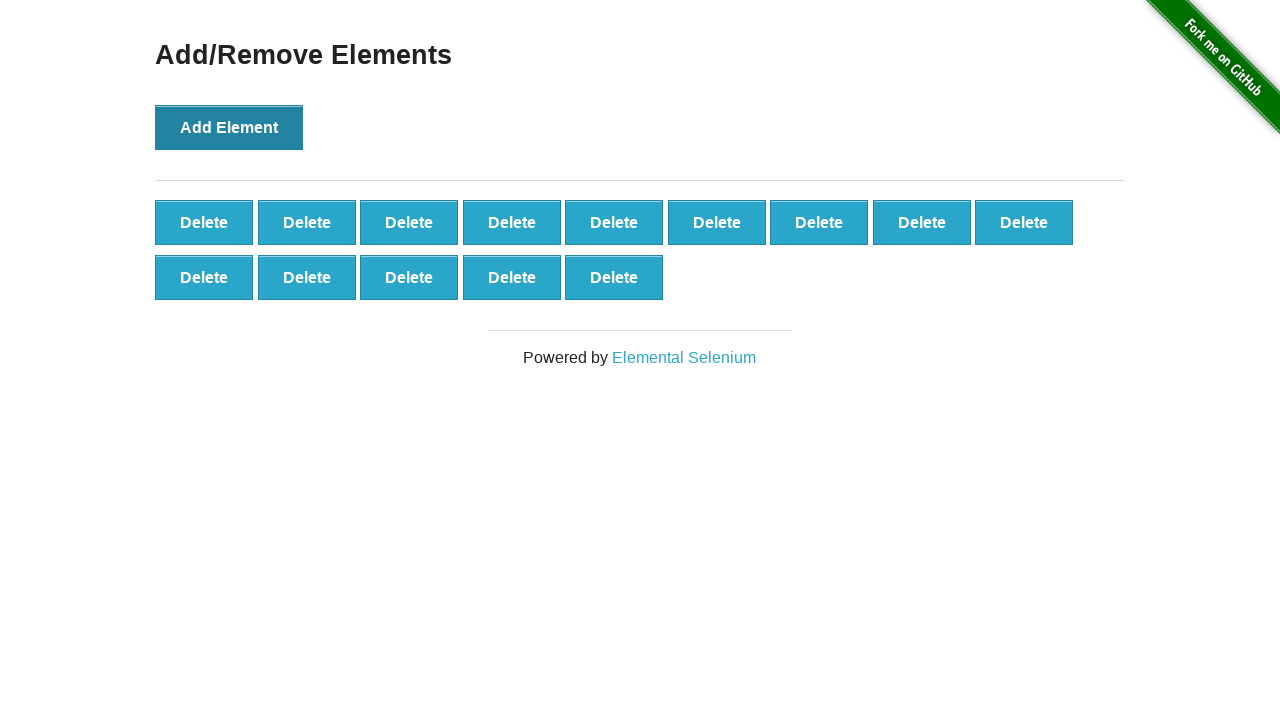

Clicked Add Element button (iteration 15/99) at (229, 127) on button[onclick='addElement()']
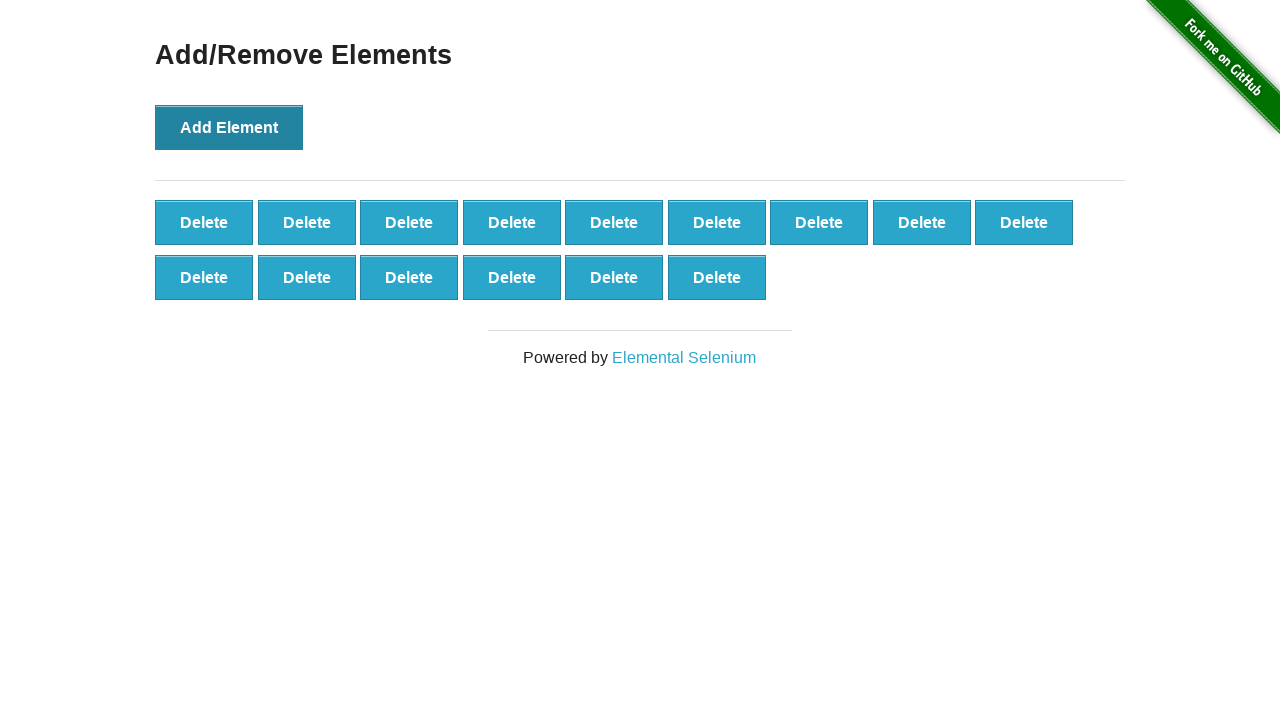

Clicked Add Element button (iteration 16/99) at (229, 127) on button[onclick='addElement()']
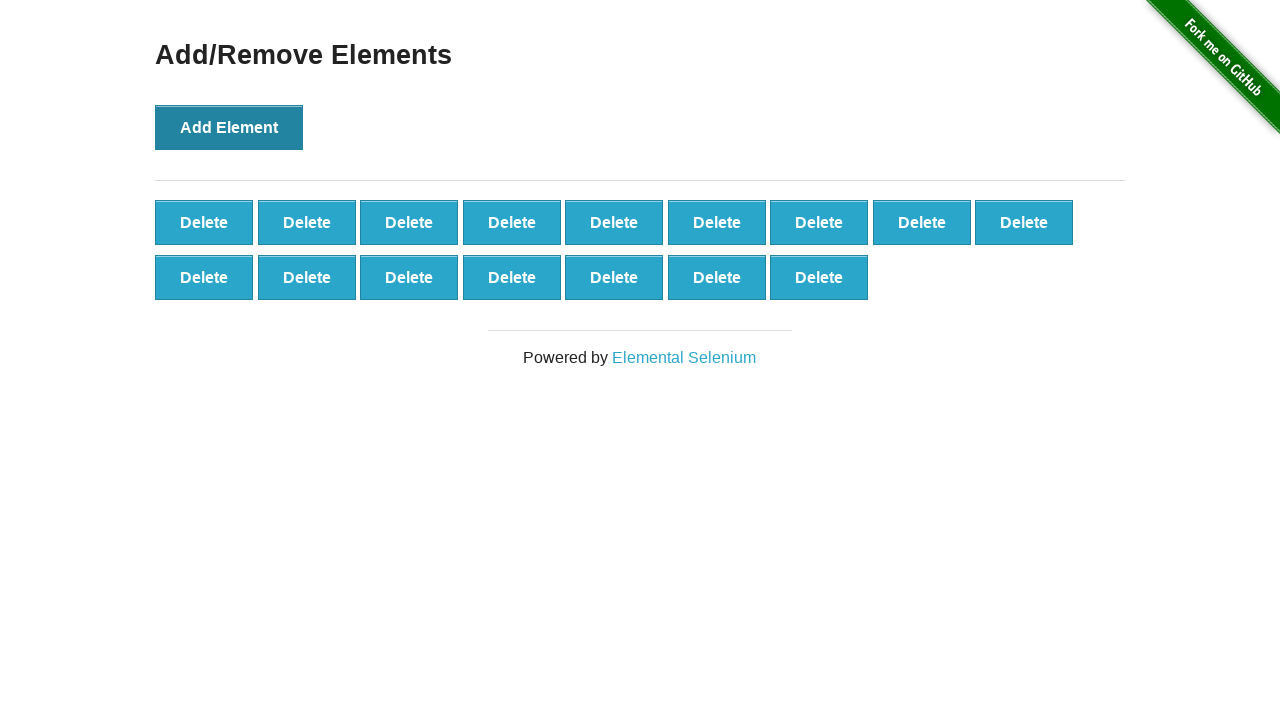

Clicked Add Element button (iteration 17/99) at (229, 127) on button[onclick='addElement()']
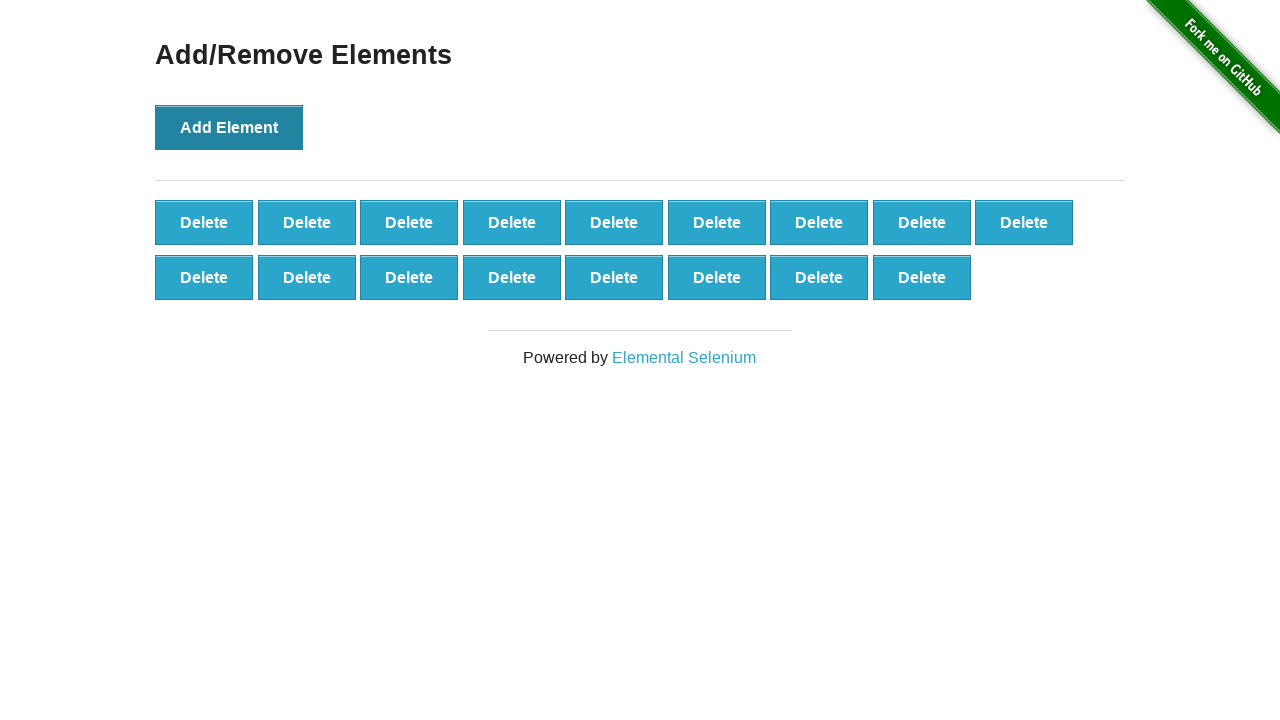

Clicked Add Element button (iteration 18/99) at (229, 127) on button[onclick='addElement()']
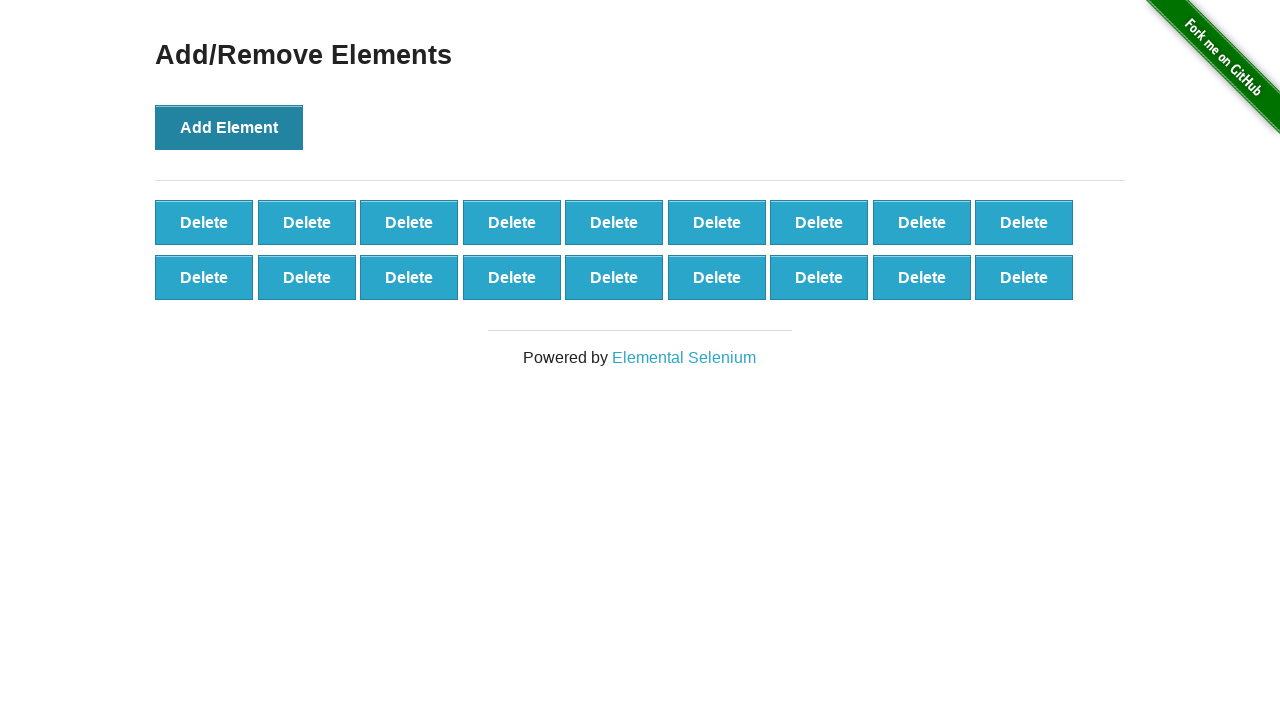

Clicked Add Element button (iteration 19/99) at (229, 127) on button[onclick='addElement()']
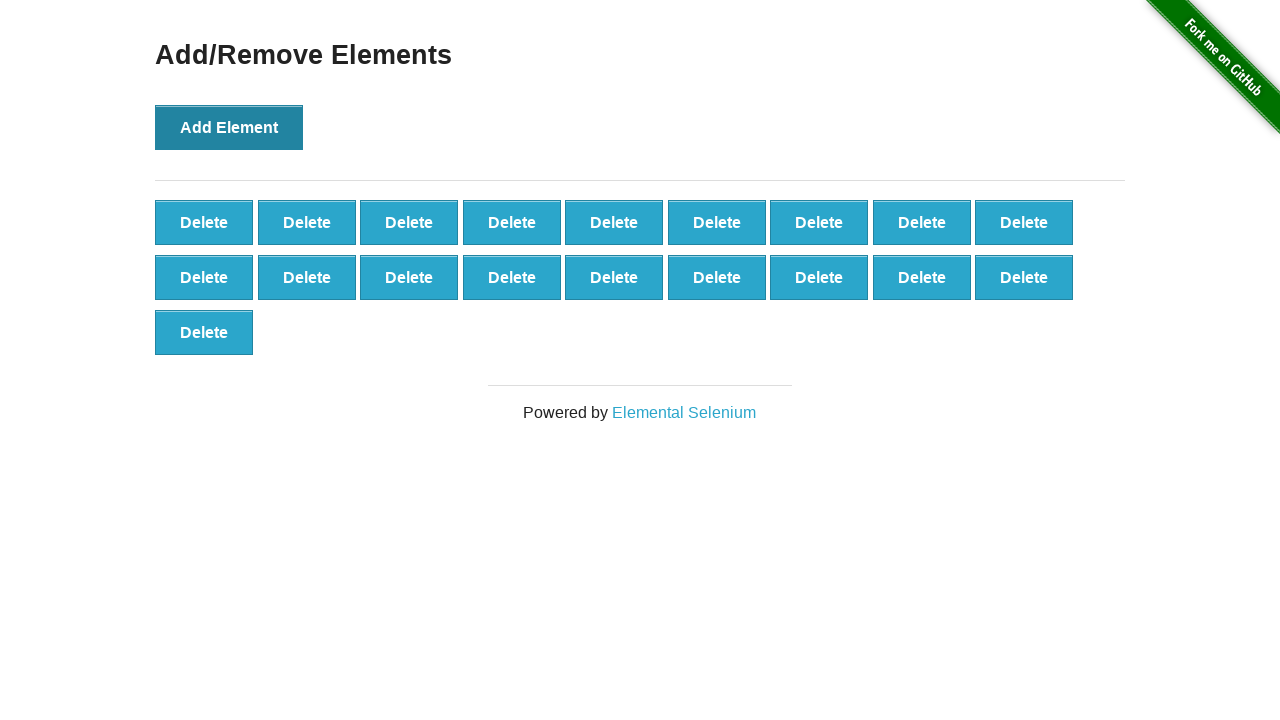

Clicked Add Element button (iteration 20/99) at (229, 127) on button[onclick='addElement()']
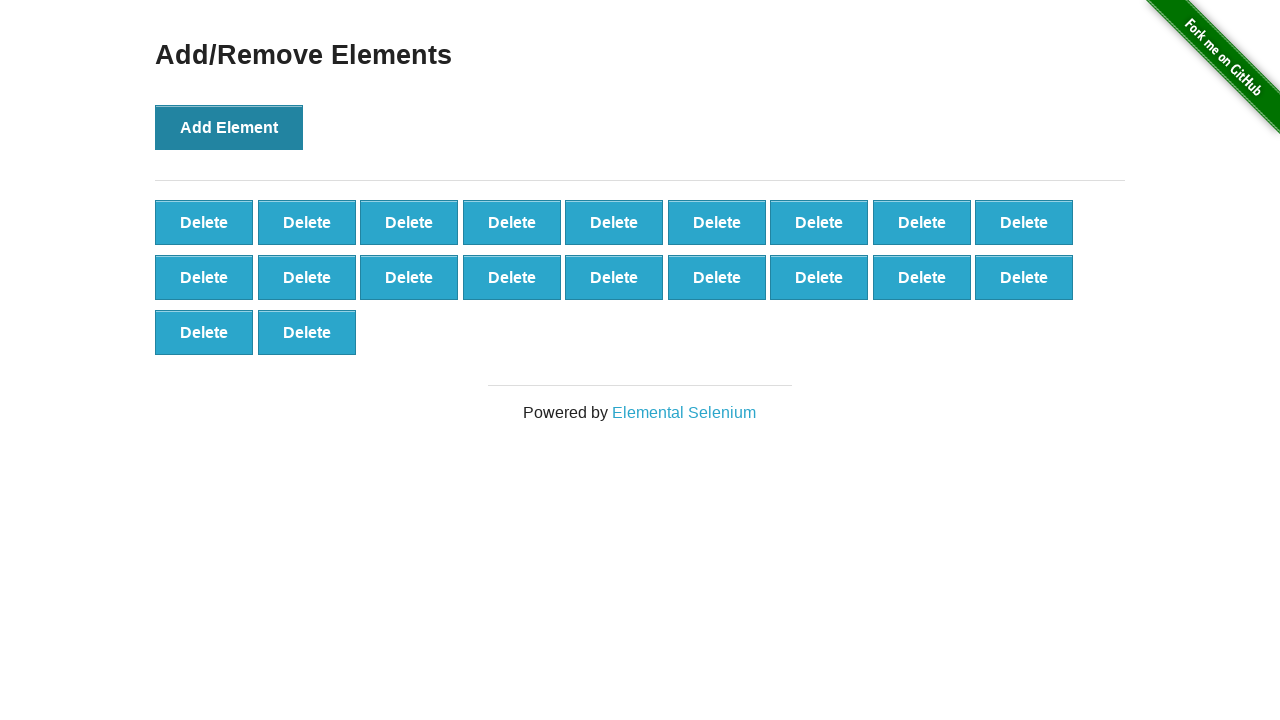

Clicked Add Element button (iteration 21/99) at (229, 127) on button[onclick='addElement()']
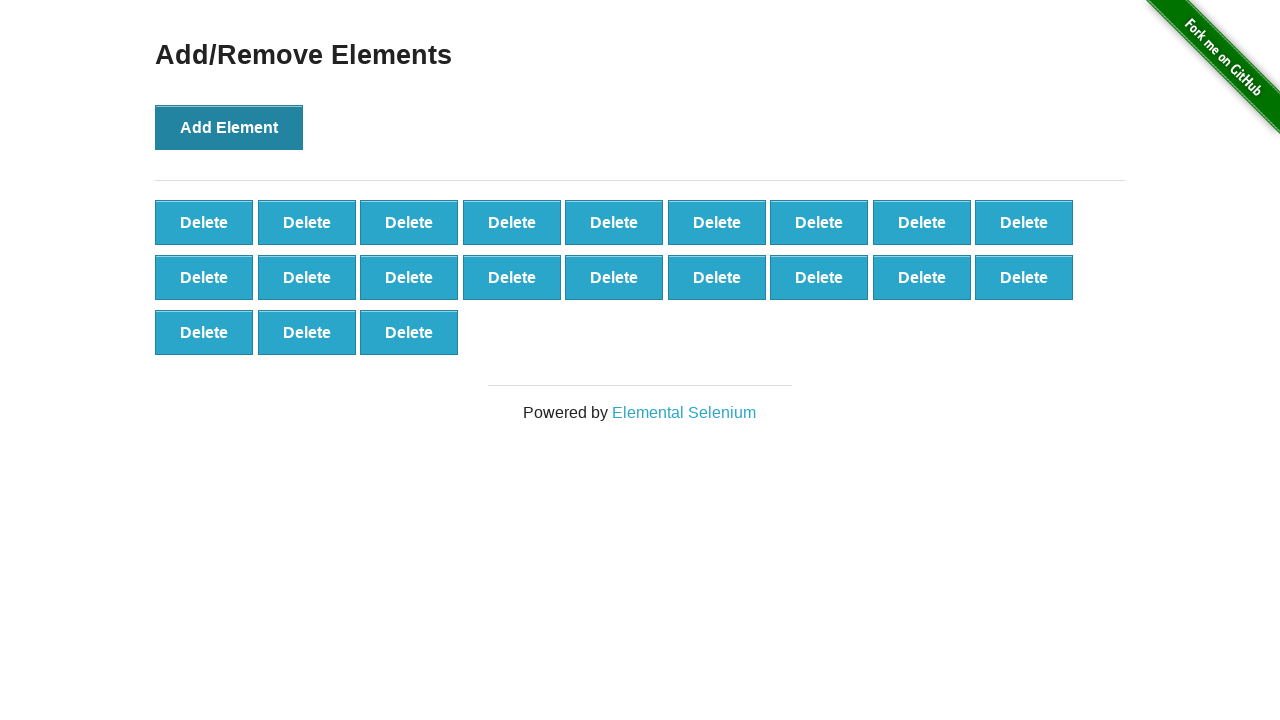

Clicked Add Element button (iteration 22/99) at (229, 127) on button[onclick='addElement()']
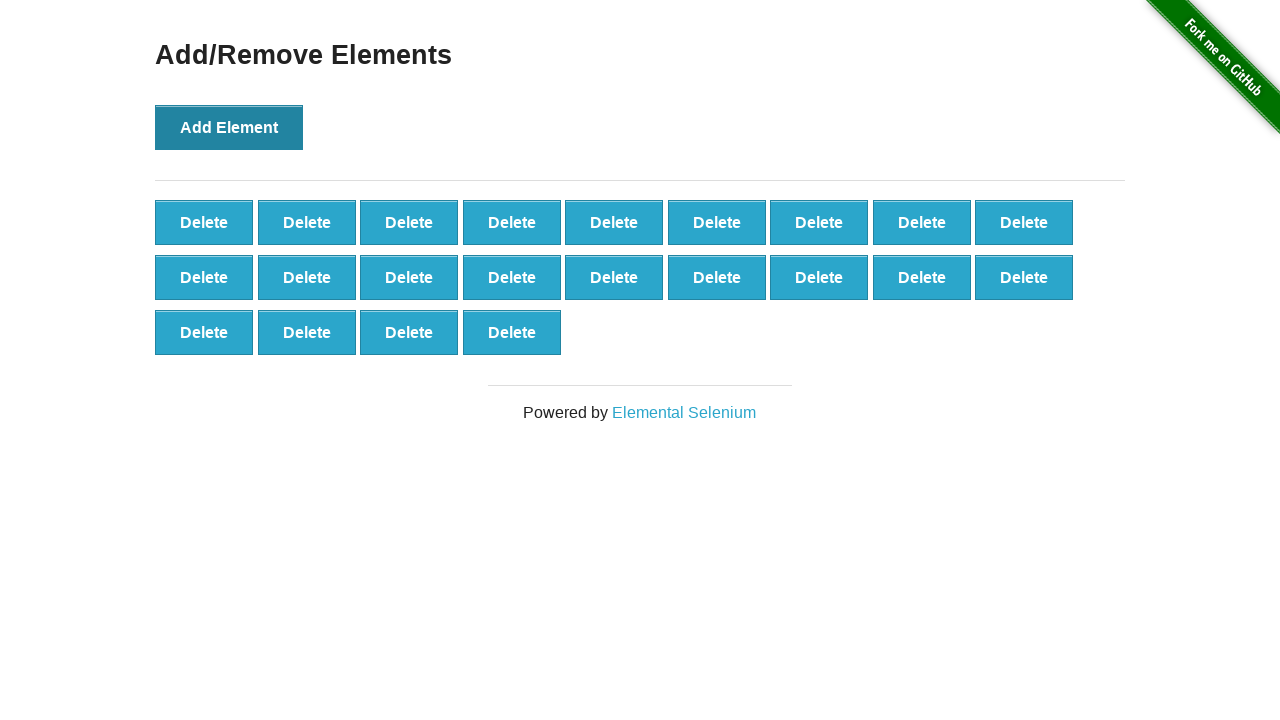

Clicked Add Element button (iteration 23/99) at (229, 127) on button[onclick='addElement()']
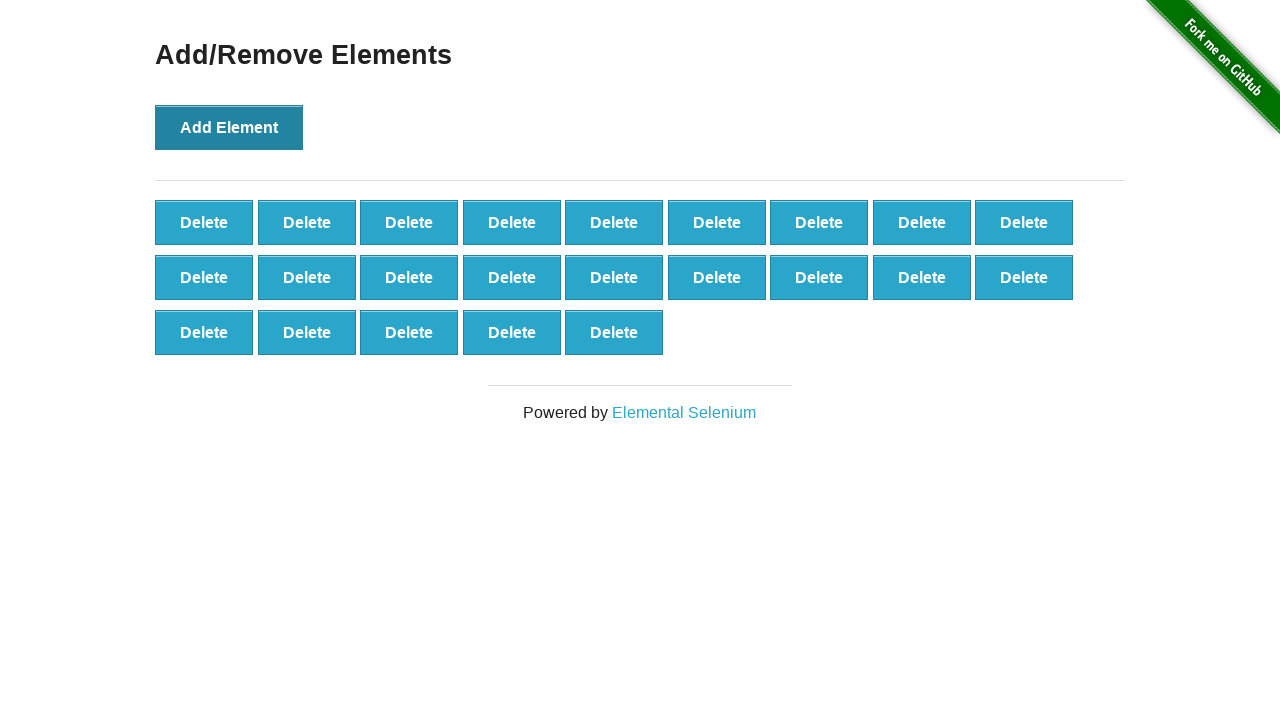

Clicked Add Element button (iteration 24/99) at (229, 127) on button[onclick='addElement()']
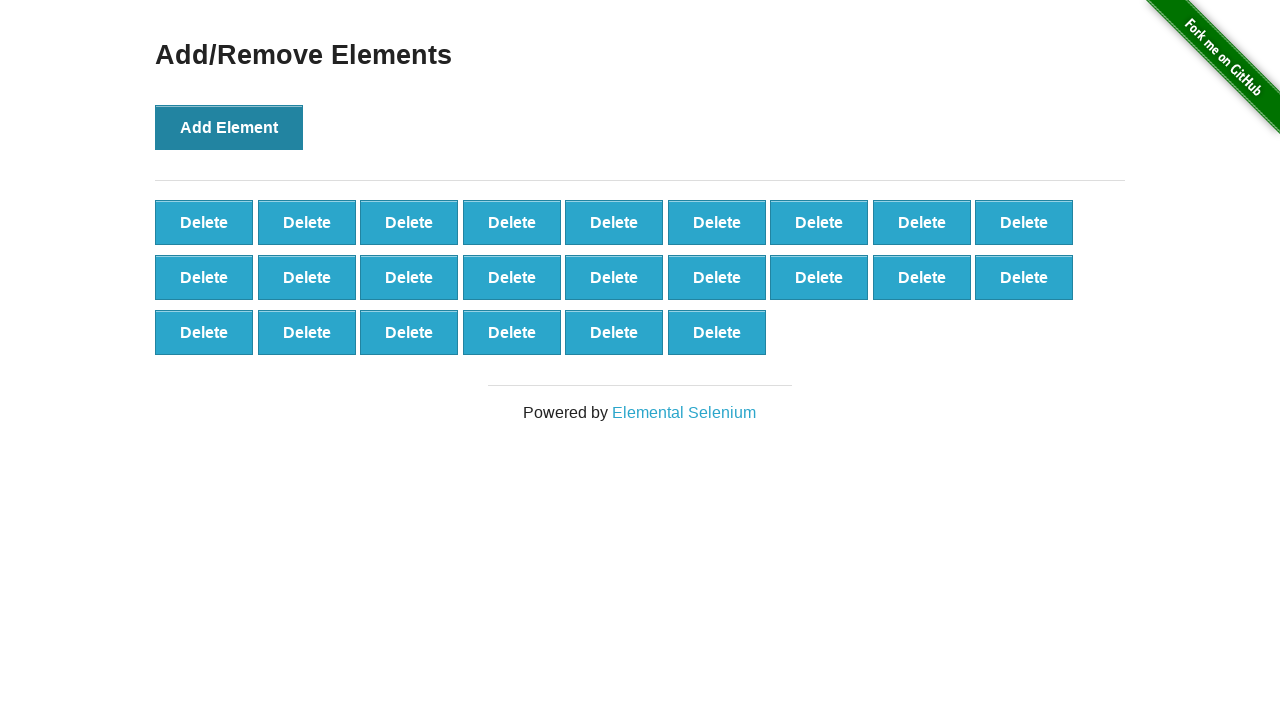

Clicked Add Element button (iteration 25/99) at (229, 127) on button[onclick='addElement()']
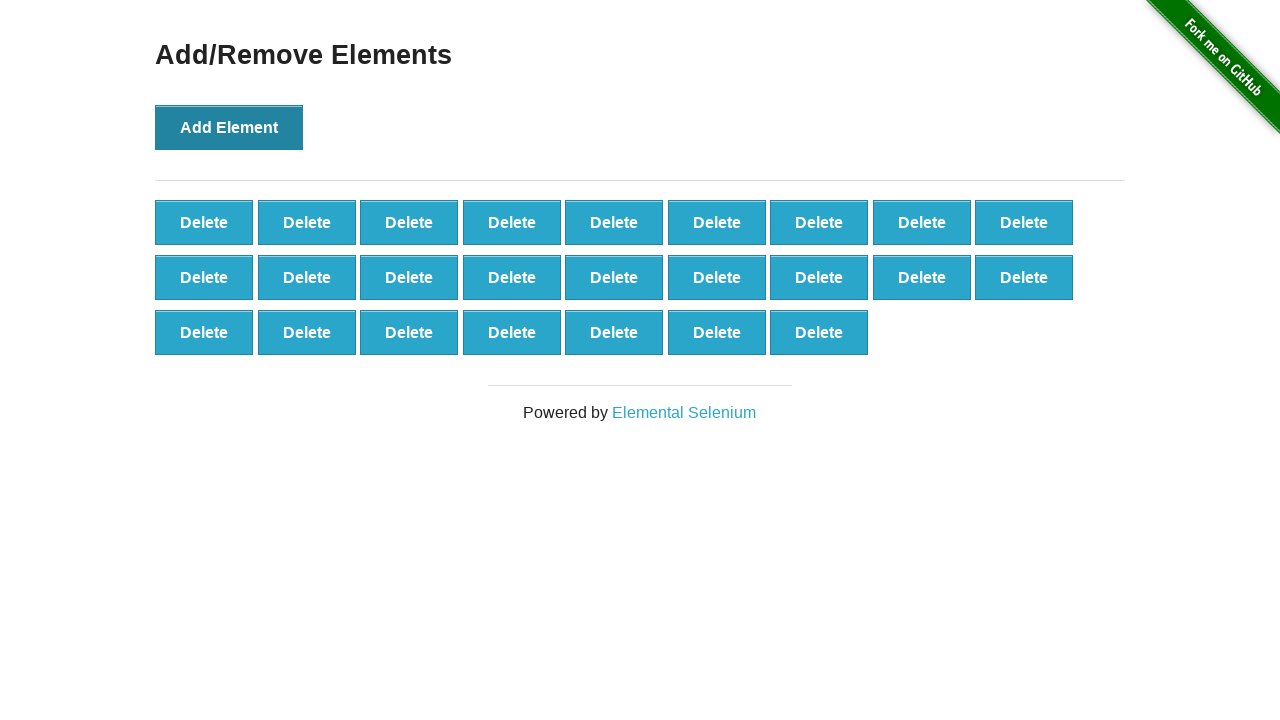

Clicked Add Element button (iteration 26/99) at (229, 127) on button[onclick='addElement()']
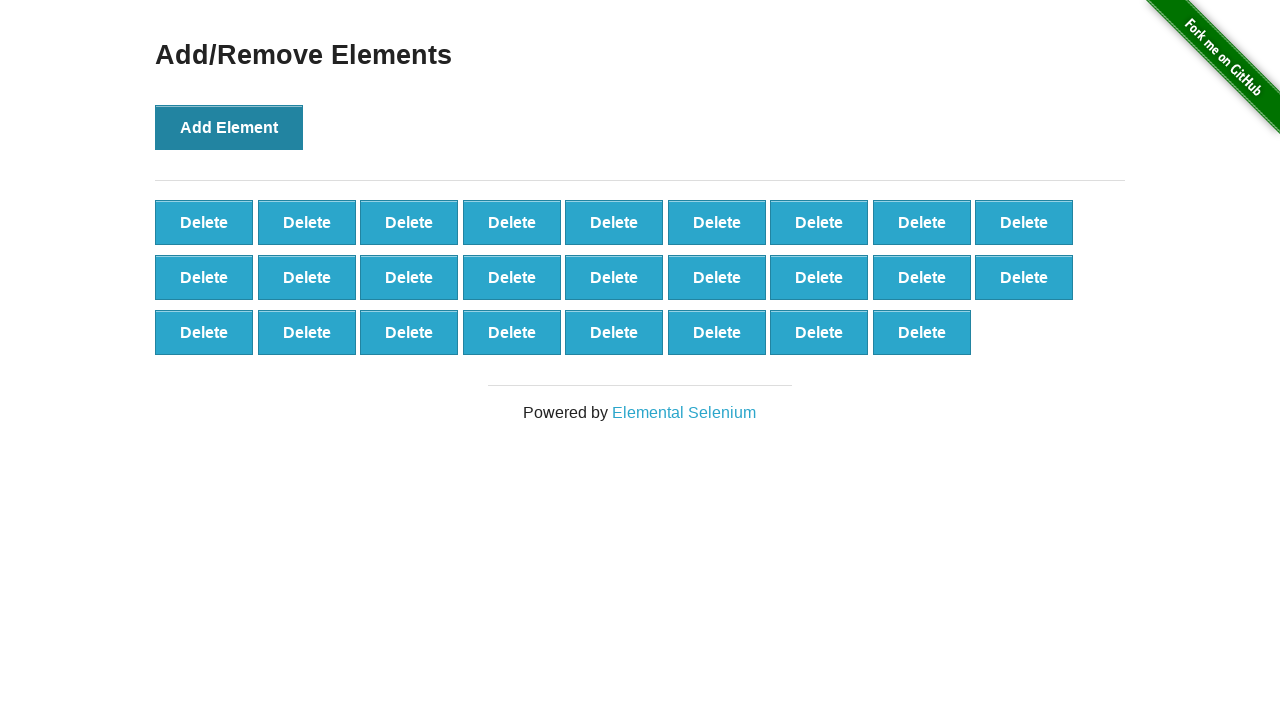

Clicked Add Element button (iteration 27/99) at (229, 127) on button[onclick='addElement()']
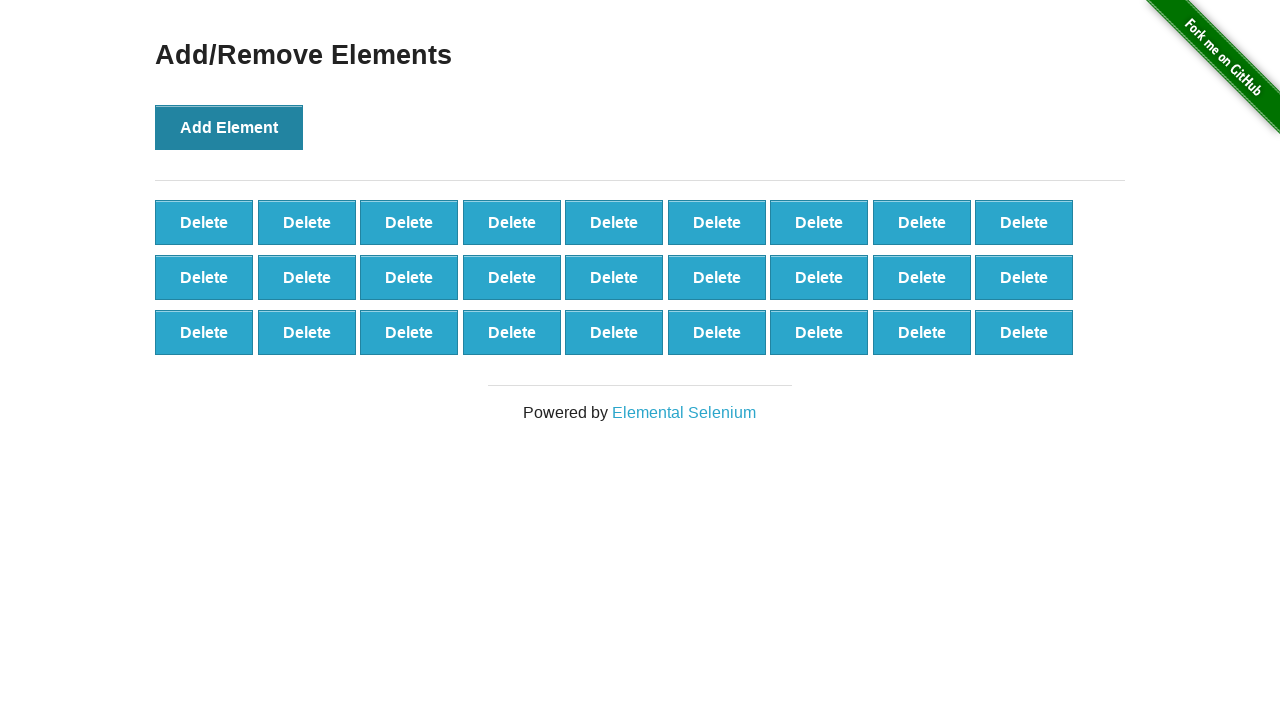

Clicked Add Element button (iteration 28/99) at (229, 127) on button[onclick='addElement()']
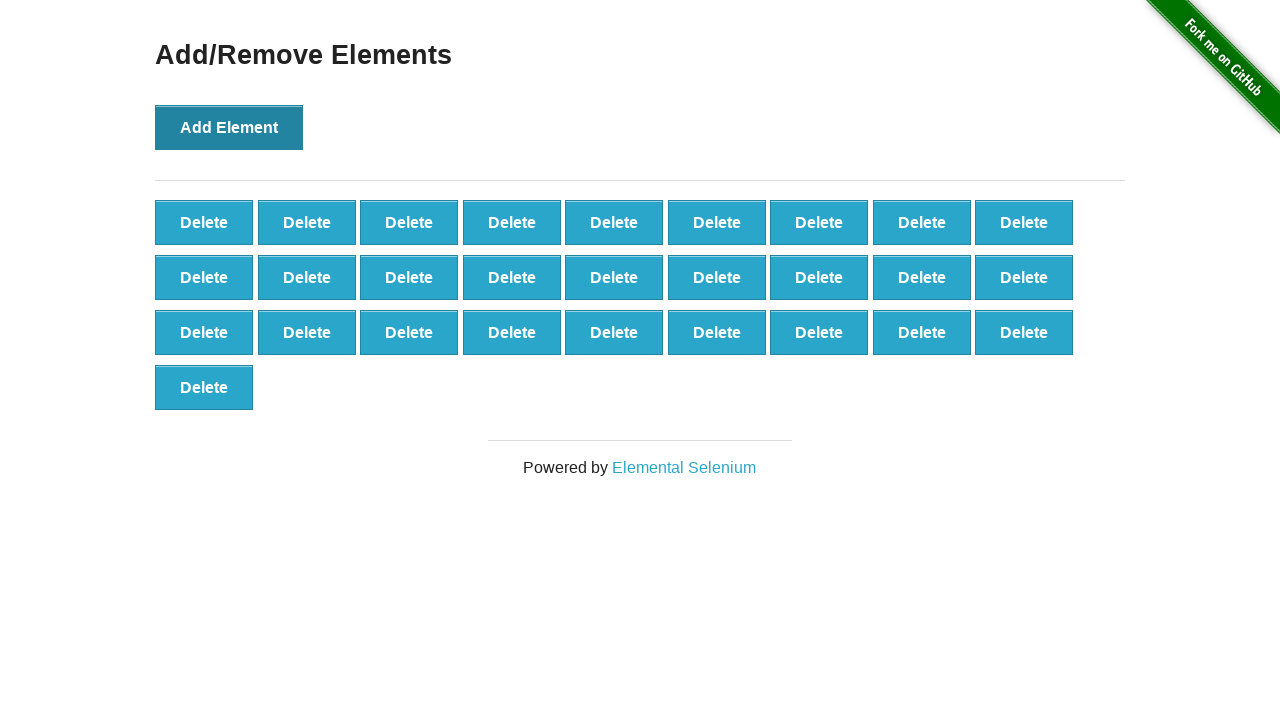

Clicked Add Element button (iteration 29/99) at (229, 127) on button[onclick='addElement()']
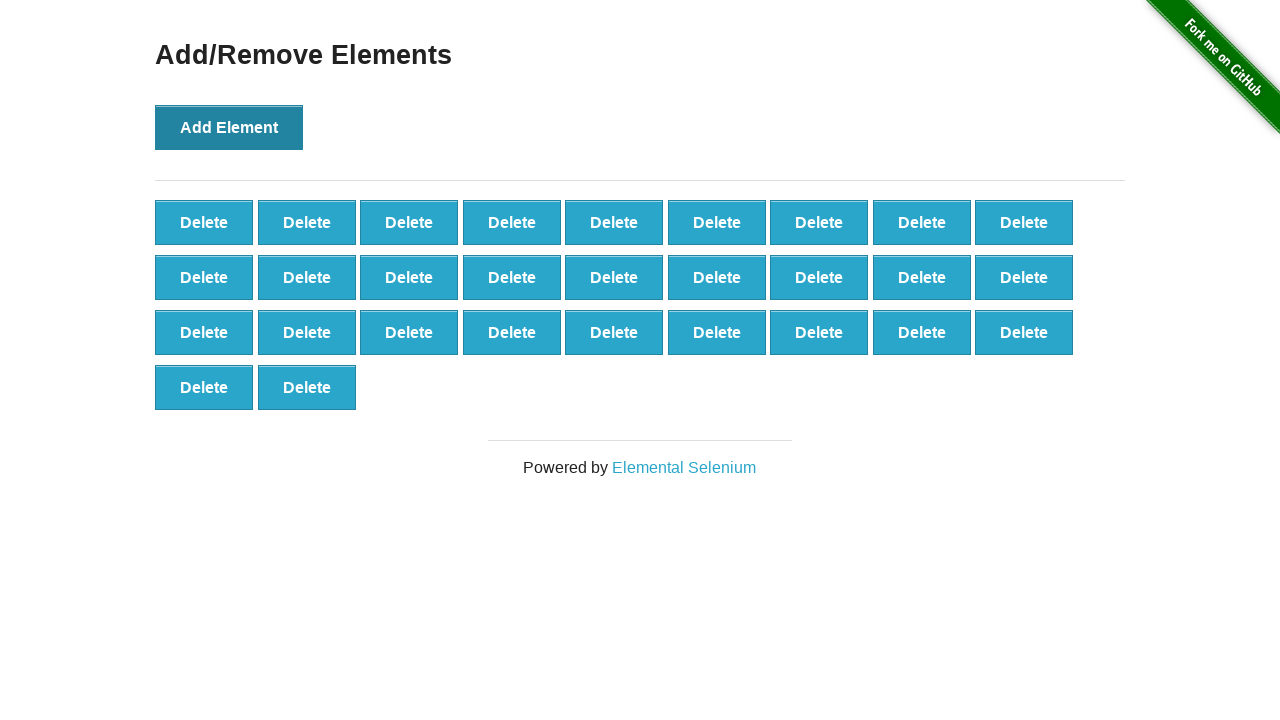

Clicked Add Element button (iteration 30/99) at (229, 127) on button[onclick='addElement()']
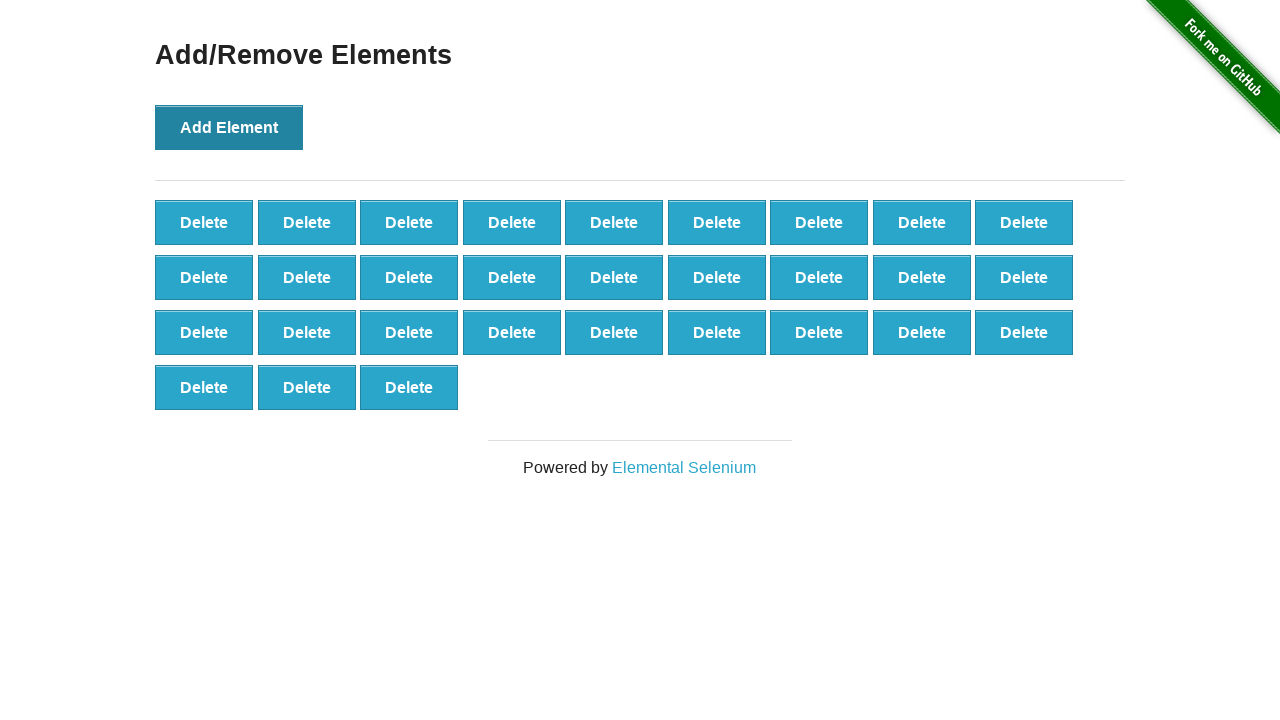

Clicked Add Element button (iteration 31/99) at (229, 127) on button[onclick='addElement()']
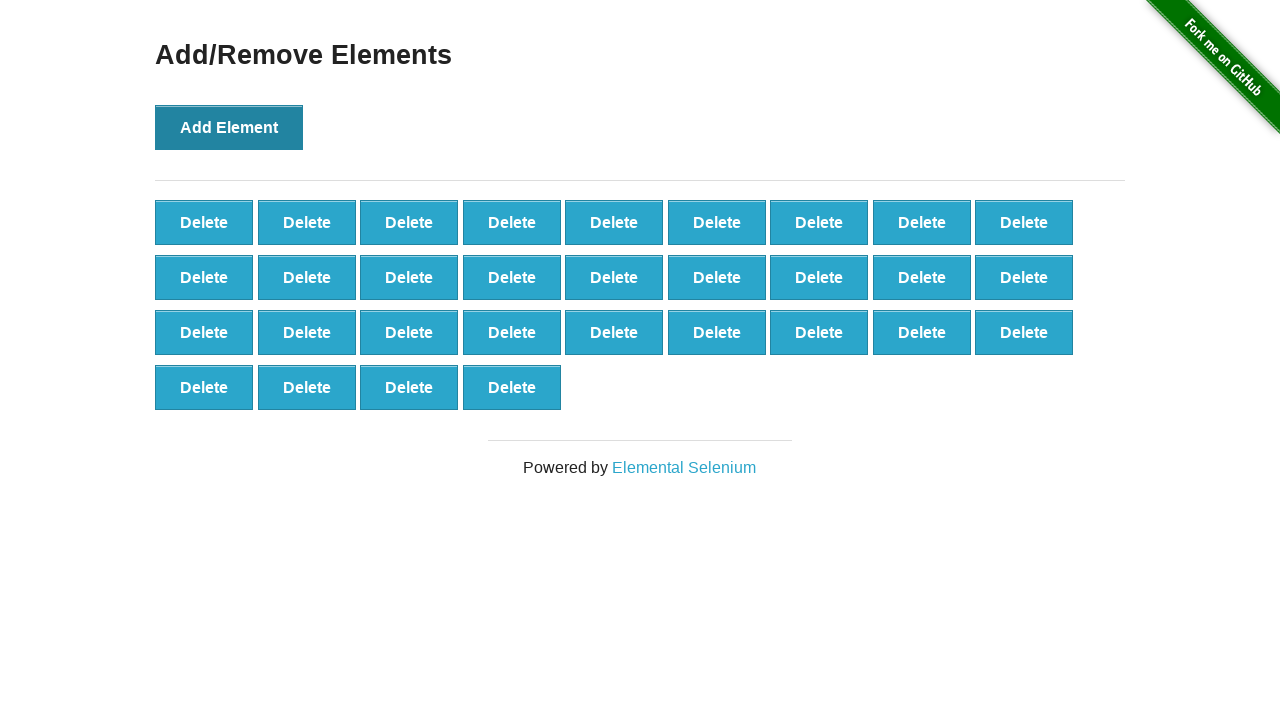

Clicked Add Element button (iteration 32/99) at (229, 127) on button[onclick='addElement()']
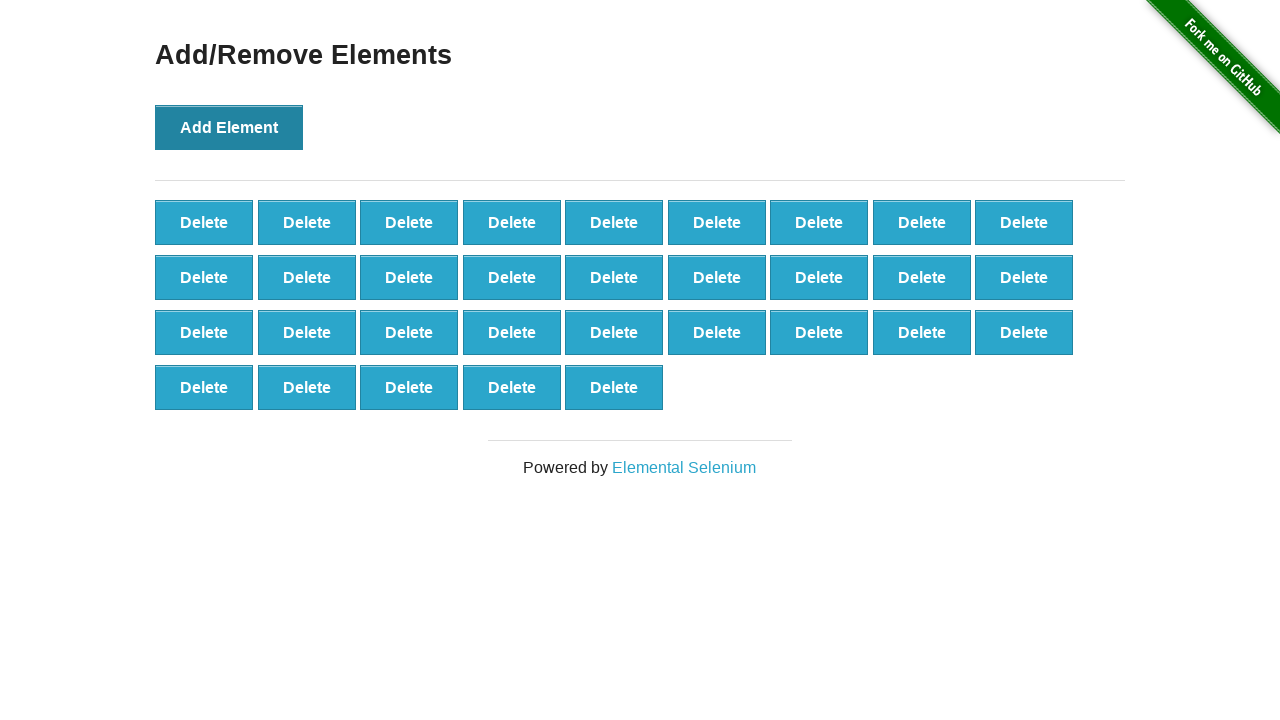

Clicked Add Element button (iteration 33/99) at (229, 127) on button[onclick='addElement()']
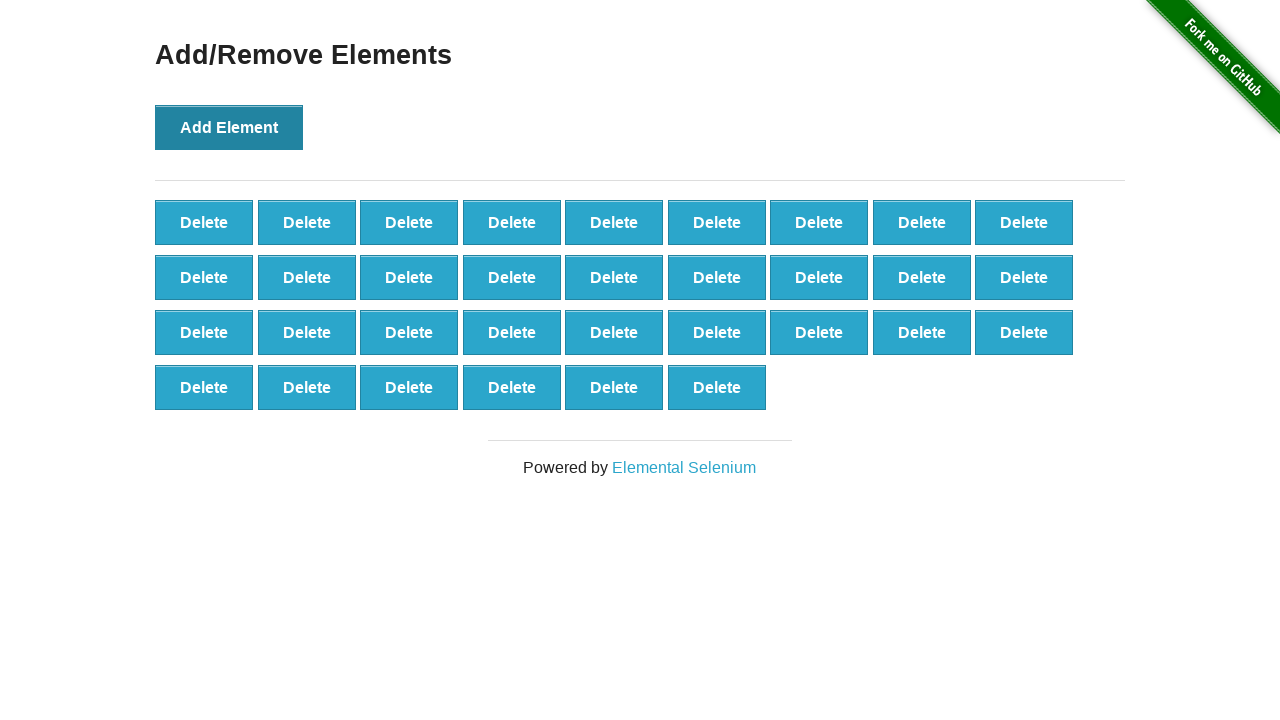

Clicked Add Element button (iteration 34/99) at (229, 127) on button[onclick='addElement()']
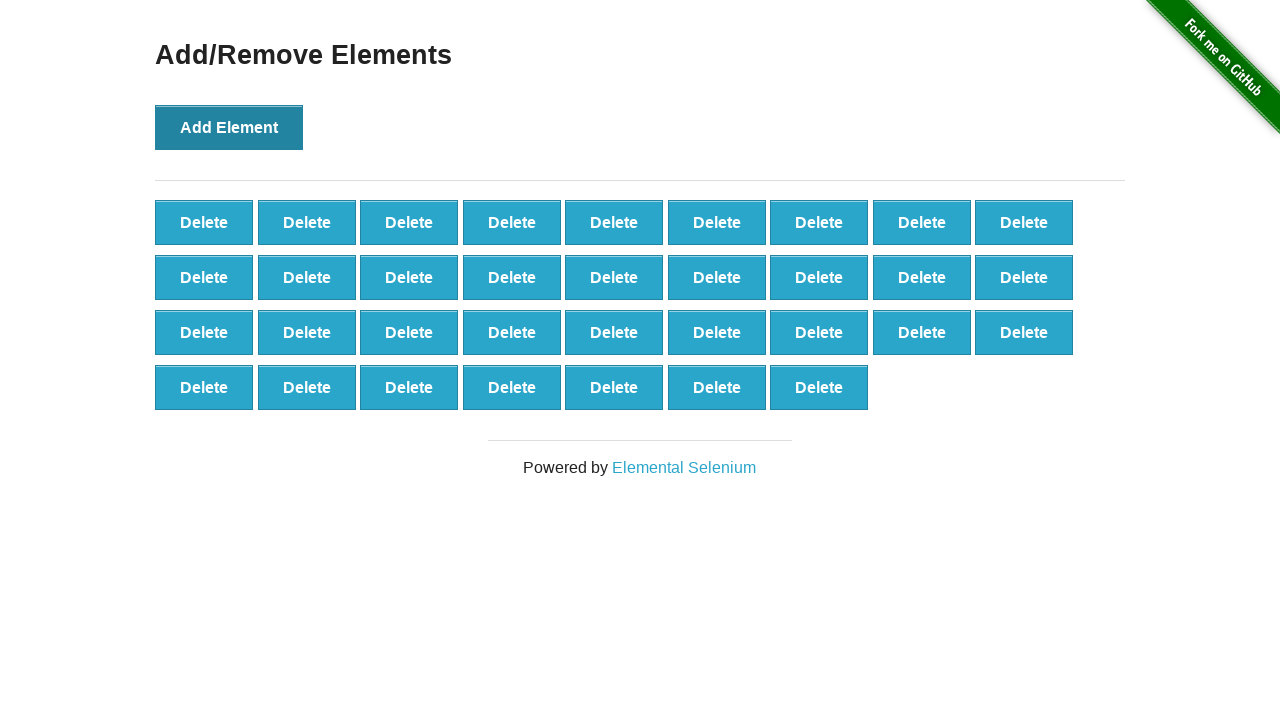

Clicked Add Element button (iteration 35/99) at (229, 127) on button[onclick='addElement()']
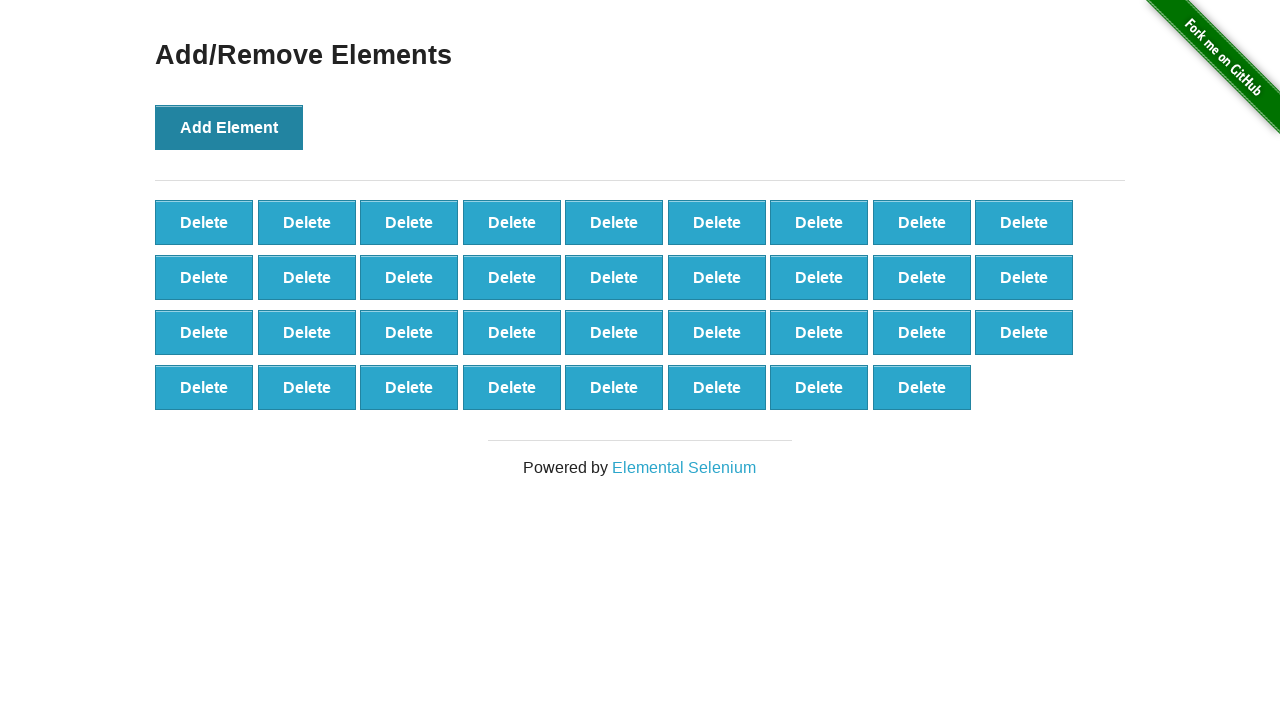

Clicked Add Element button (iteration 36/99) at (229, 127) on button[onclick='addElement()']
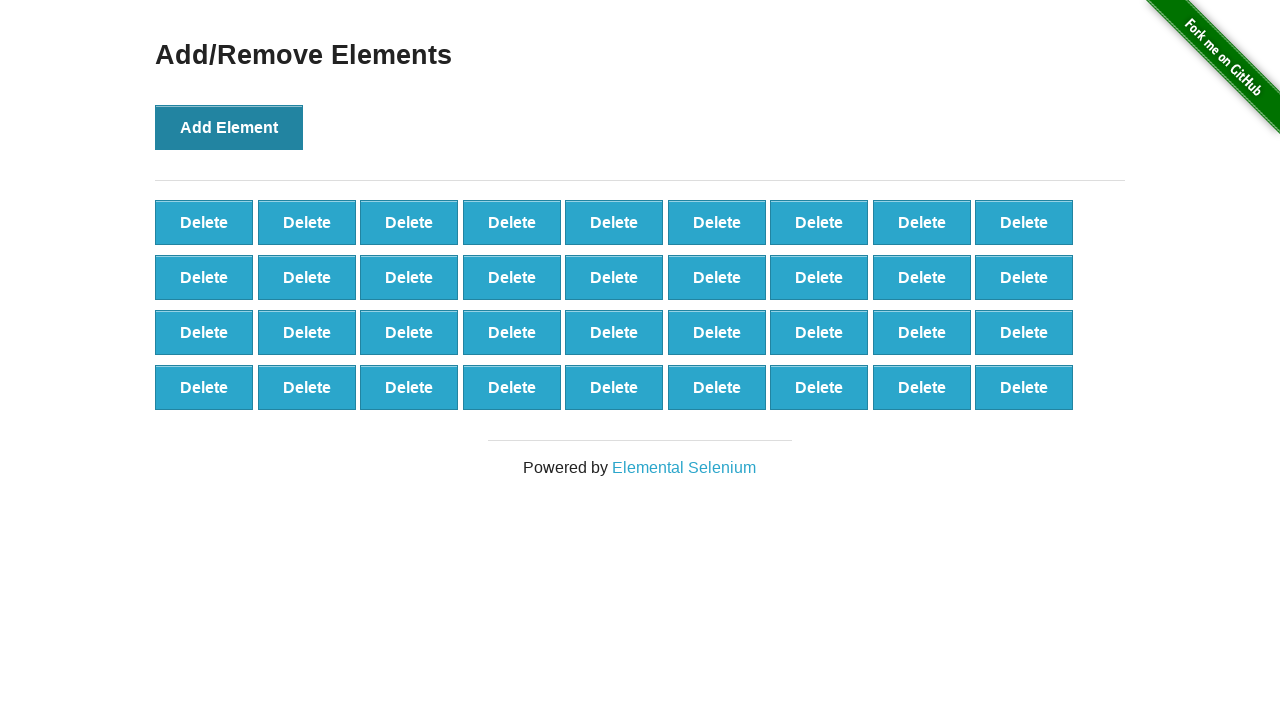

Clicked Add Element button (iteration 37/99) at (229, 127) on button[onclick='addElement()']
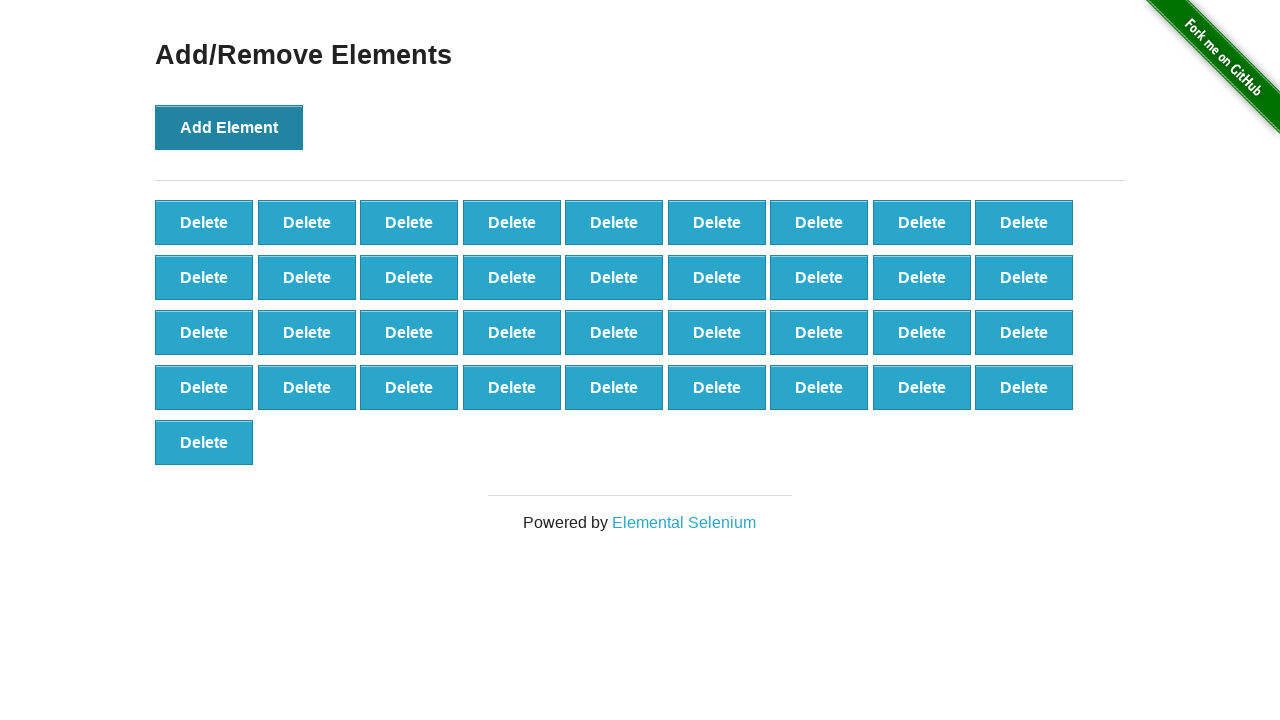

Clicked Add Element button (iteration 38/99) at (229, 127) on button[onclick='addElement()']
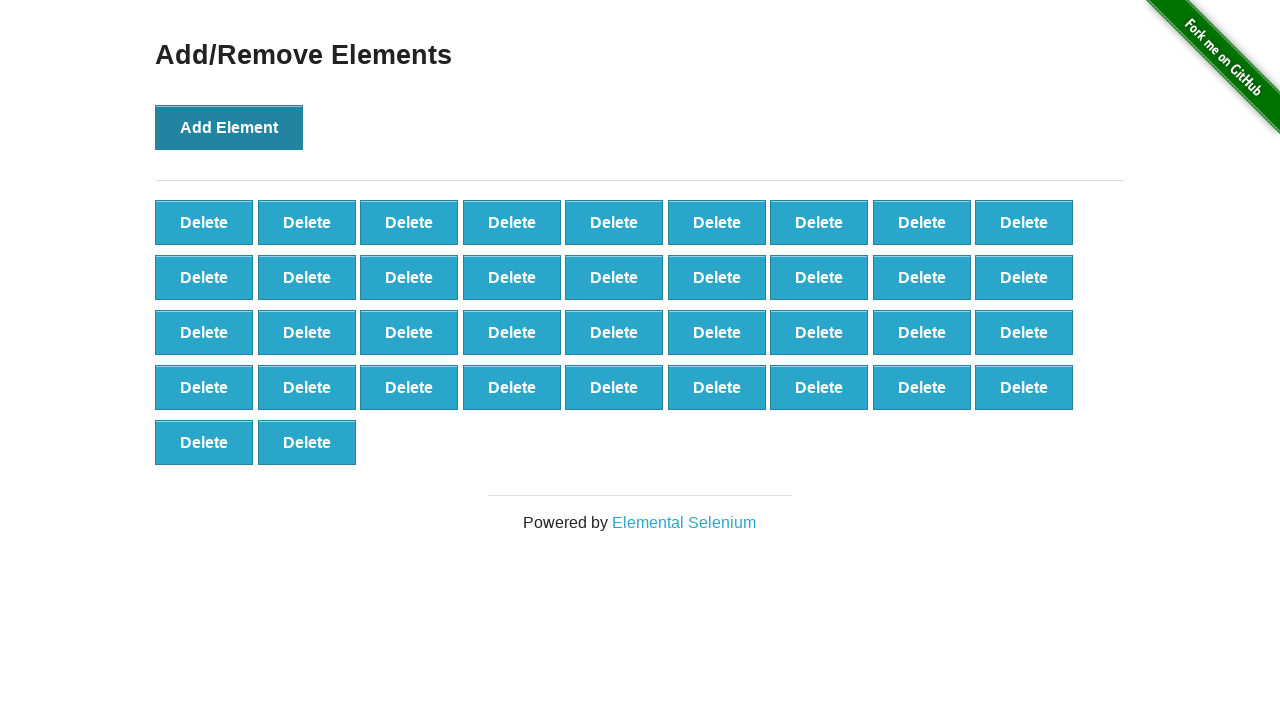

Clicked Add Element button (iteration 39/99) at (229, 127) on button[onclick='addElement()']
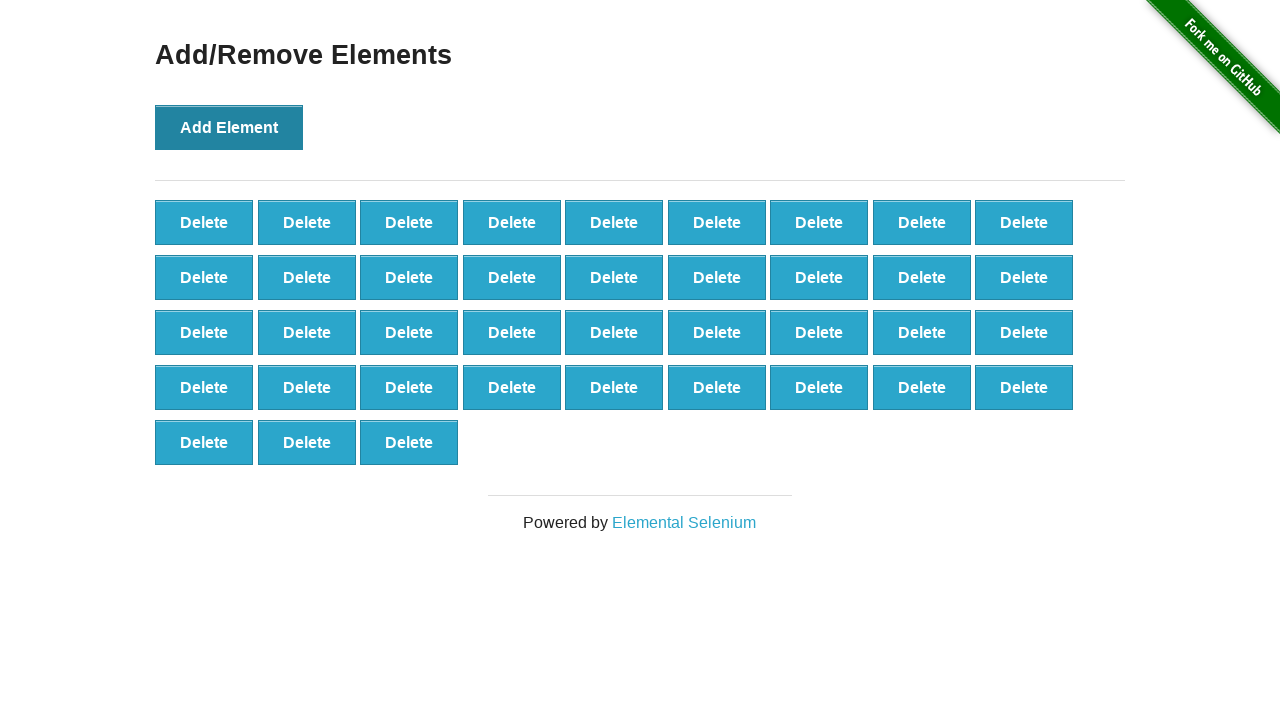

Clicked Add Element button (iteration 40/99) at (229, 127) on button[onclick='addElement()']
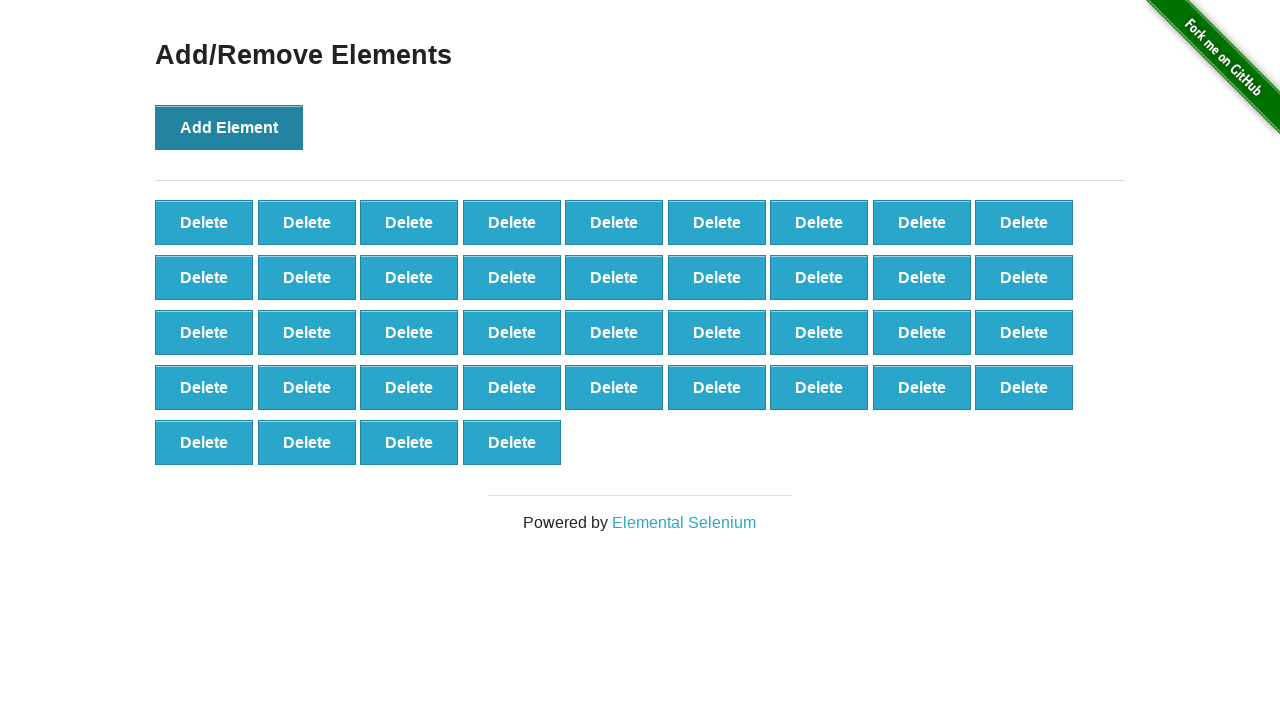

Clicked Add Element button (iteration 41/99) at (229, 127) on button[onclick='addElement()']
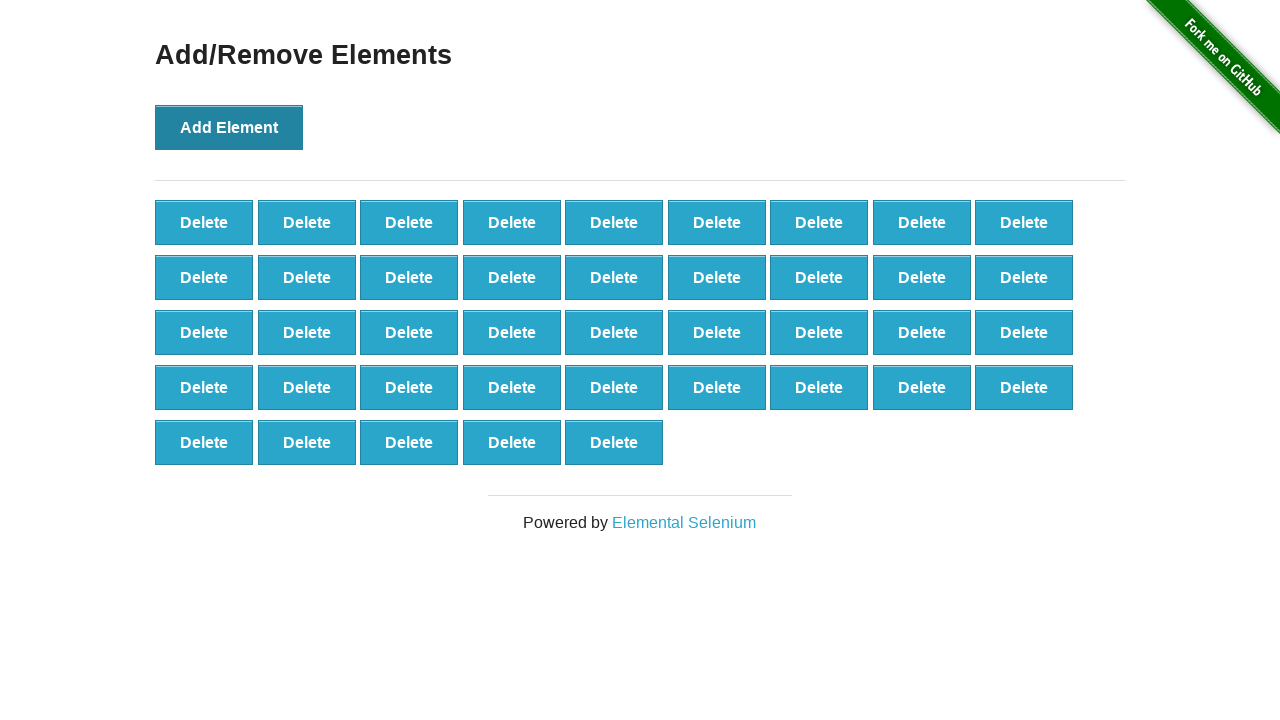

Clicked Add Element button (iteration 42/99) at (229, 127) on button[onclick='addElement()']
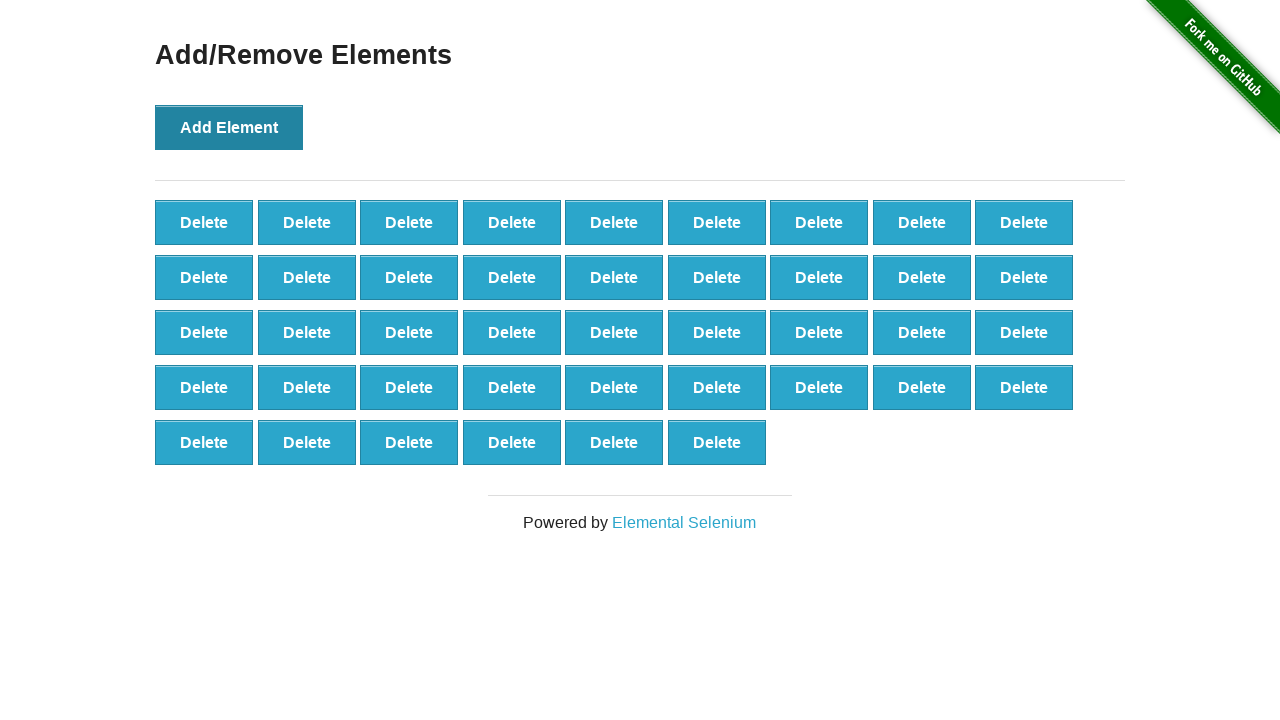

Clicked Add Element button (iteration 43/99) at (229, 127) on button[onclick='addElement()']
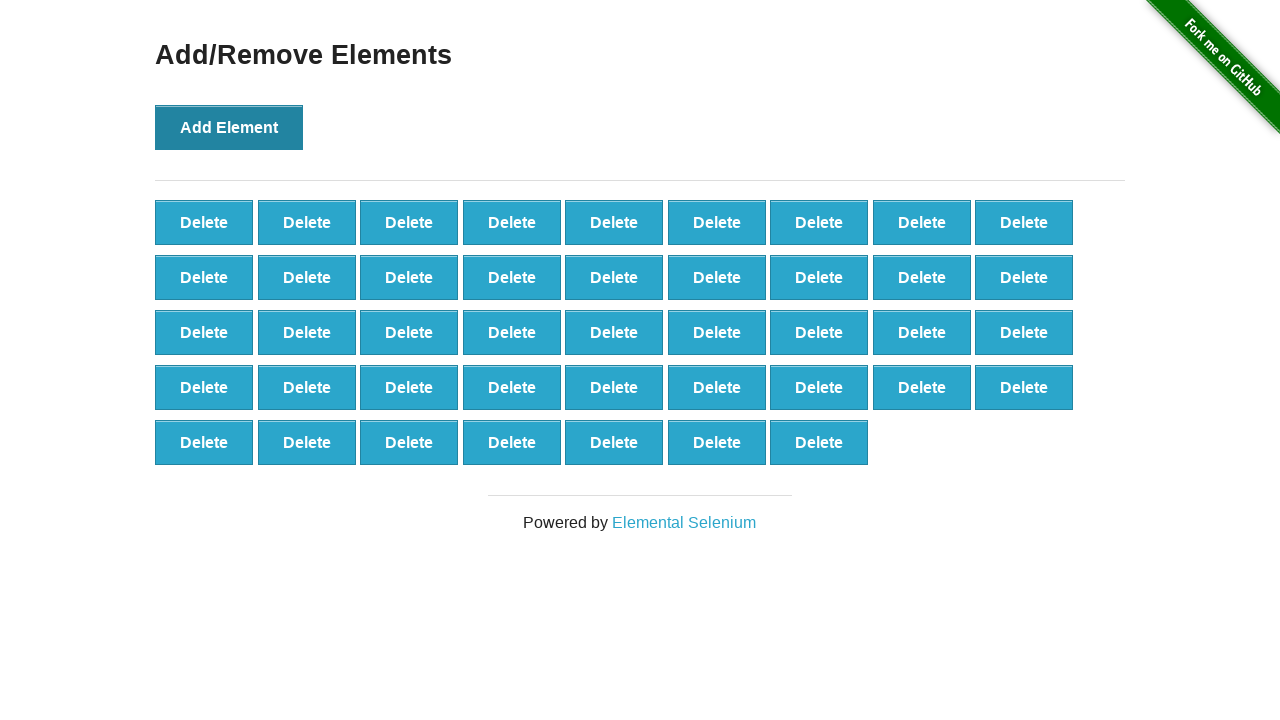

Clicked Add Element button (iteration 44/99) at (229, 127) on button[onclick='addElement()']
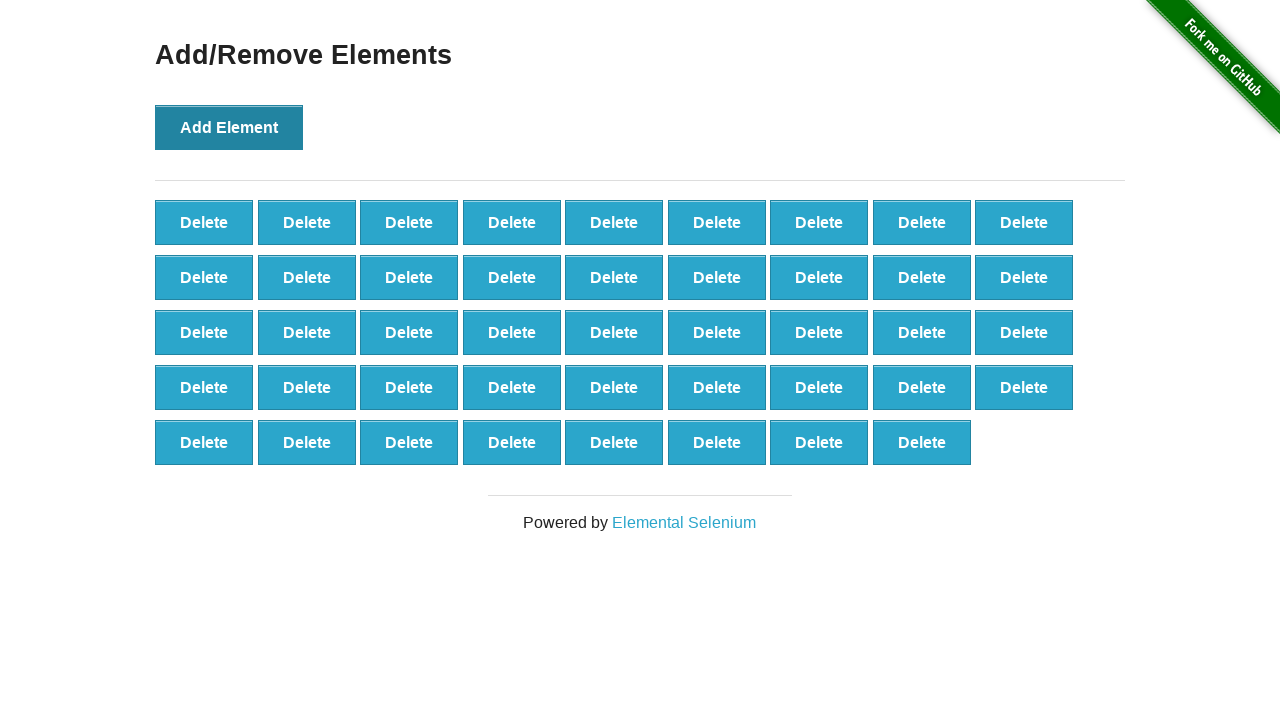

Clicked Add Element button (iteration 45/99) at (229, 127) on button[onclick='addElement()']
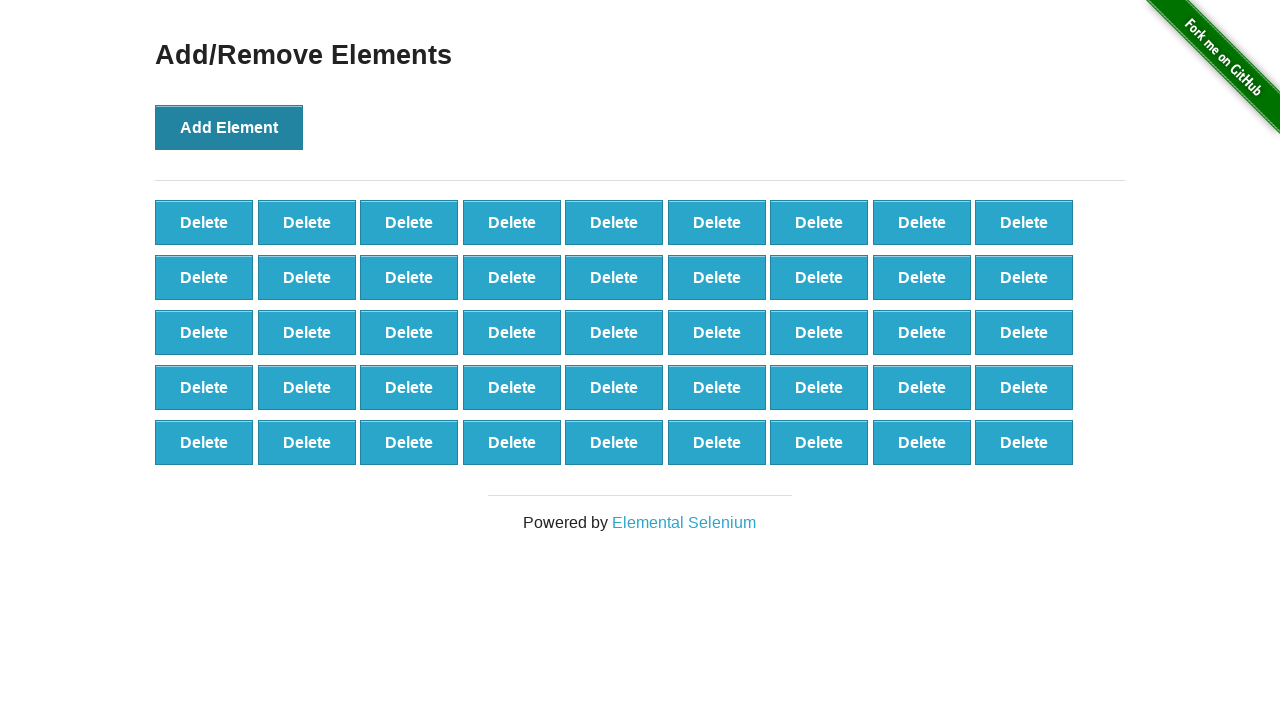

Clicked Add Element button (iteration 46/99) at (229, 127) on button[onclick='addElement()']
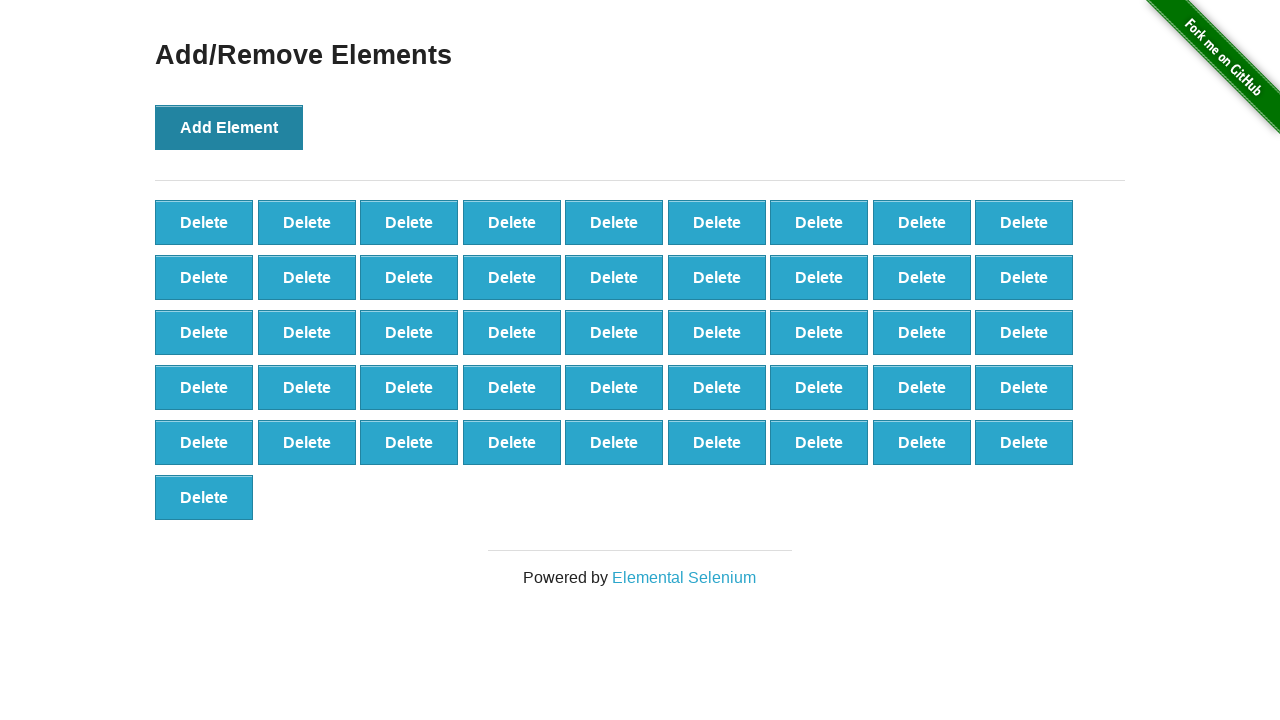

Clicked Add Element button (iteration 47/99) at (229, 127) on button[onclick='addElement()']
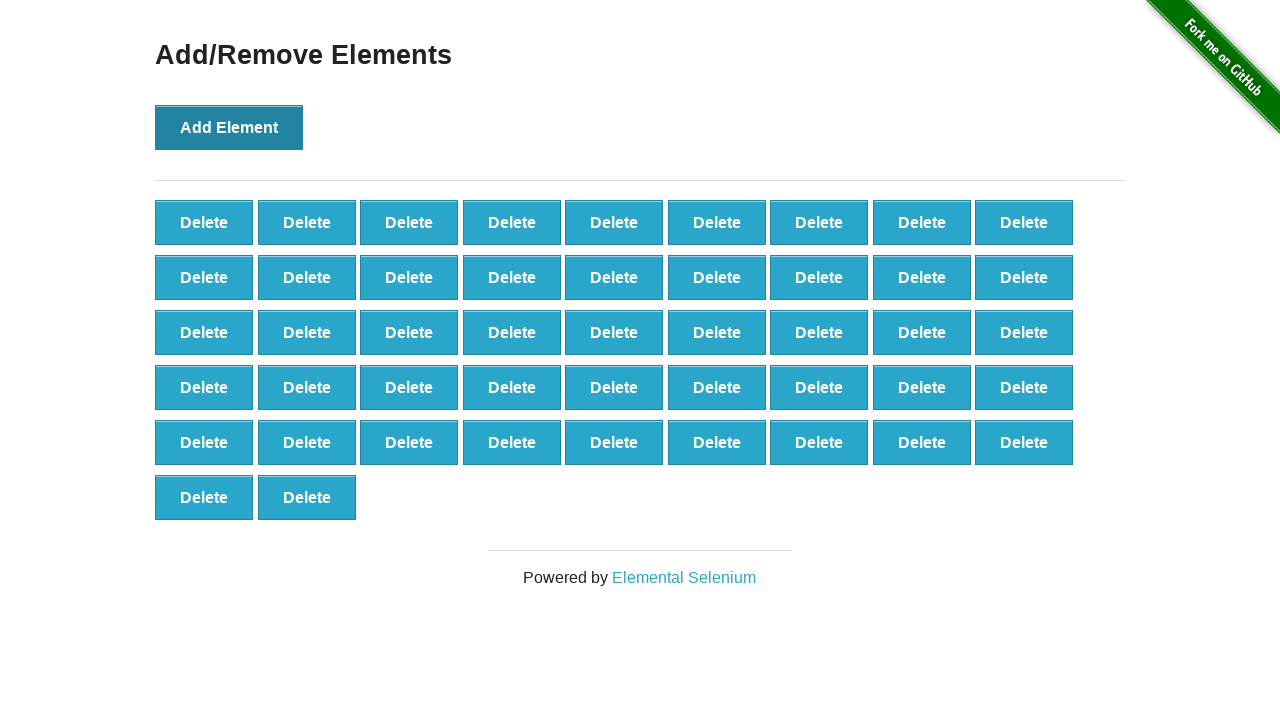

Clicked Add Element button (iteration 48/99) at (229, 127) on button[onclick='addElement()']
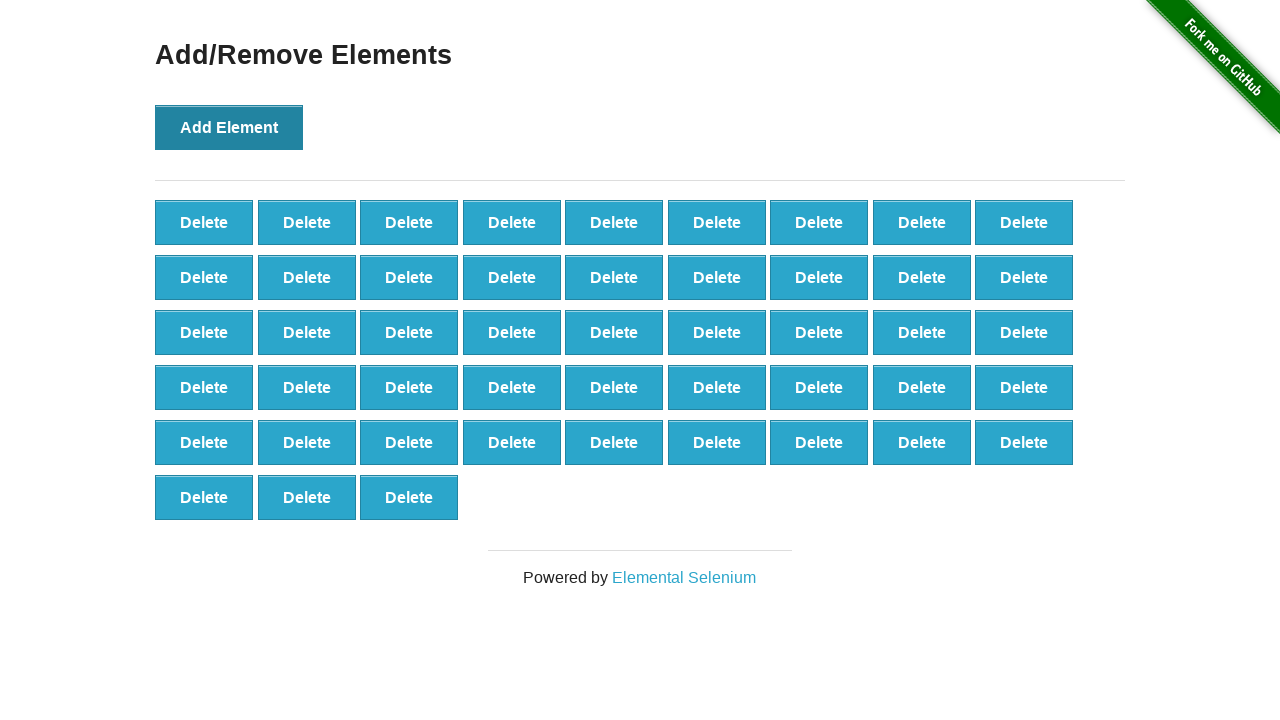

Clicked Add Element button (iteration 49/99) at (229, 127) on button[onclick='addElement()']
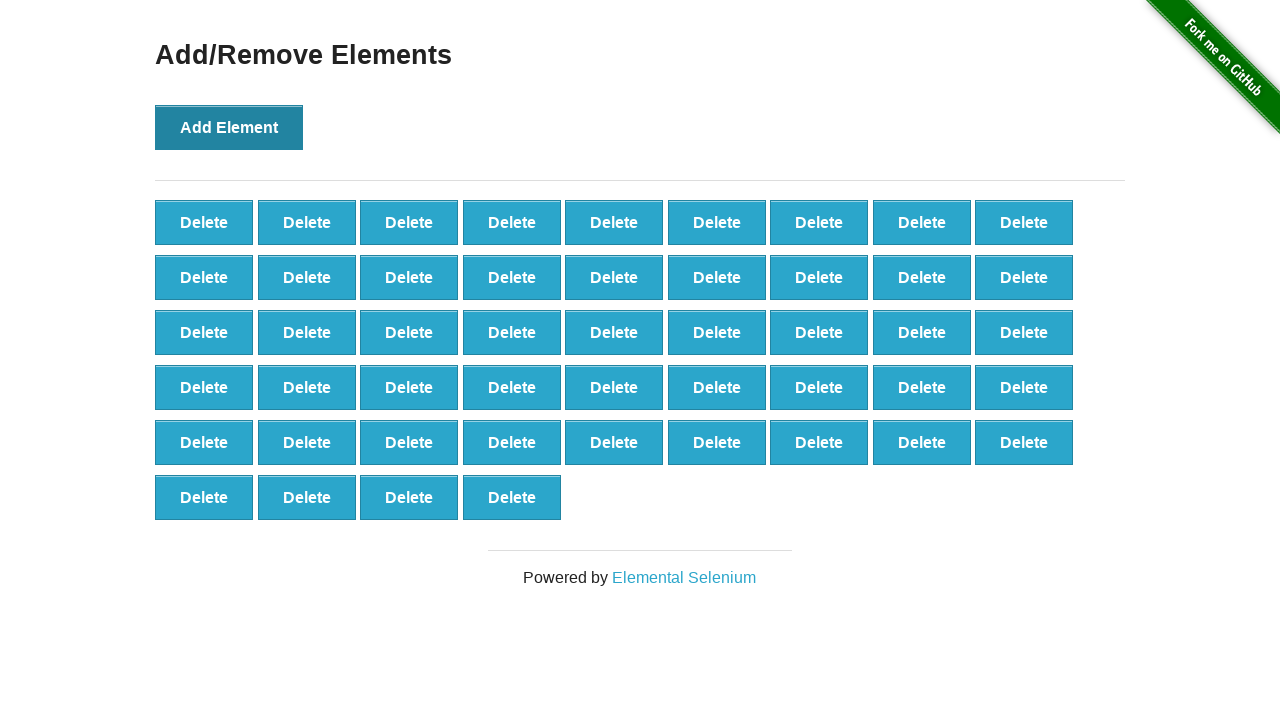

Clicked Add Element button (iteration 50/99) at (229, 127) on button[onclick='addElement()']
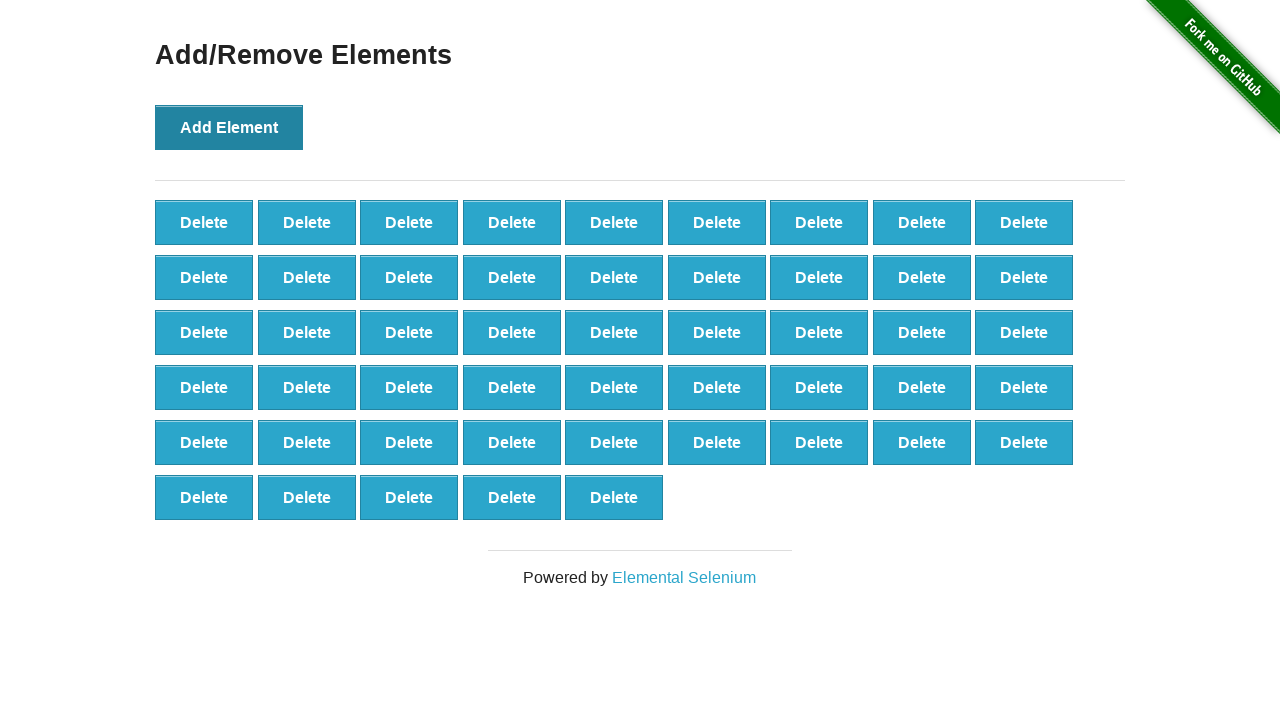

Clicked Add Element button (iteration 51/99) at (229, 127) on button[onclick='addElement()']
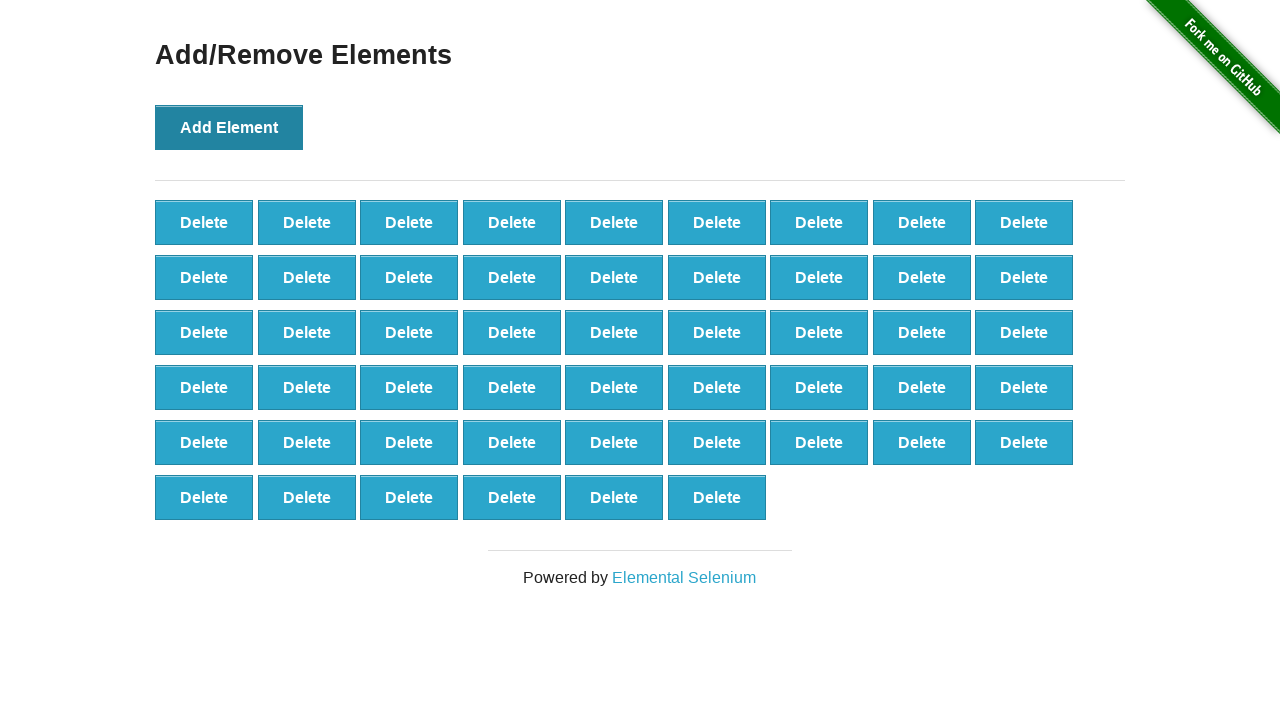

Clicked Add Element button (iteration 52/99) at (229, 127) on button[onclick='addElement()']
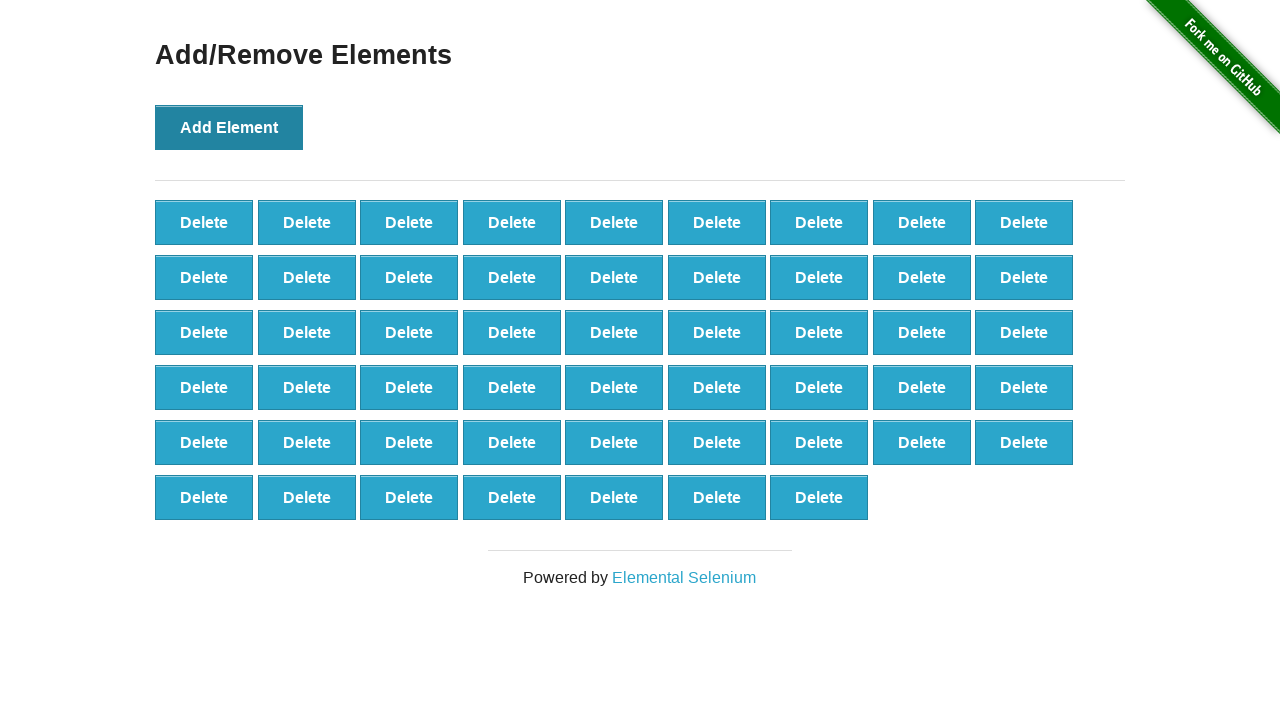

Clicked Add Element button (iteration 53/99) at (229, 127) on button[onclick='addElement()']
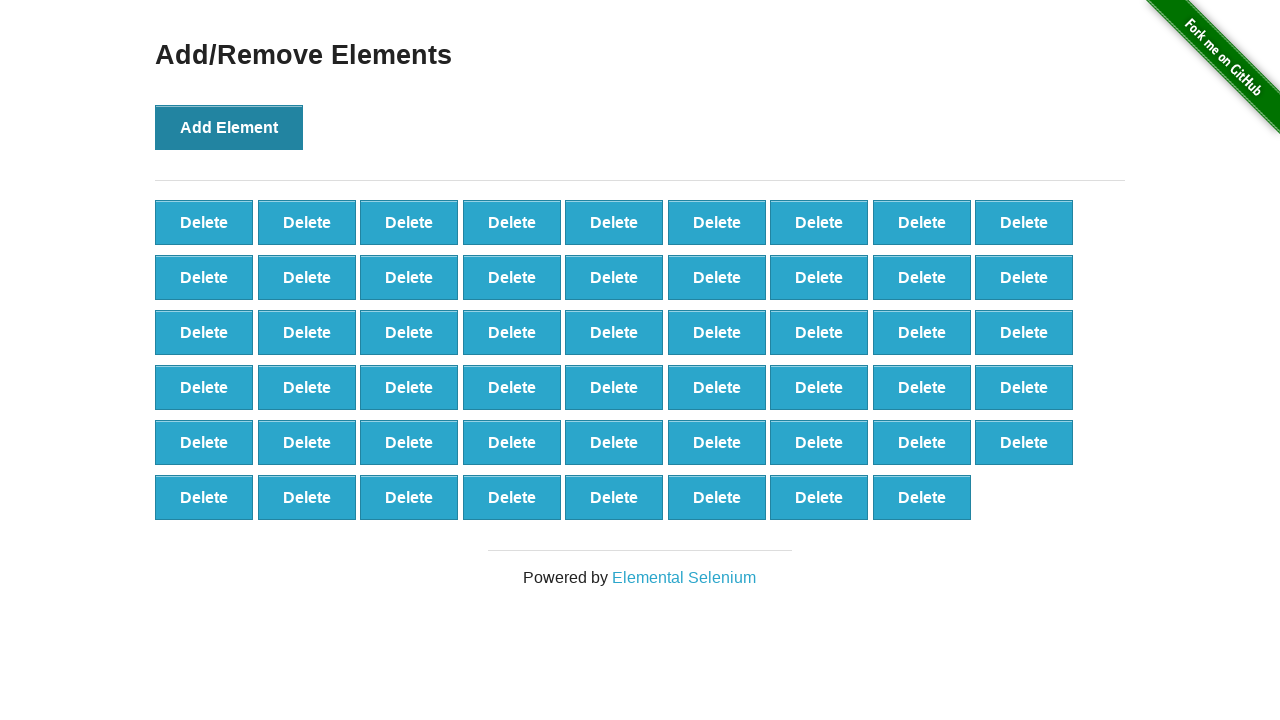

Clicked Add Element button (iteration 54/99) at (229, 127) on button[onclick='addElement()']
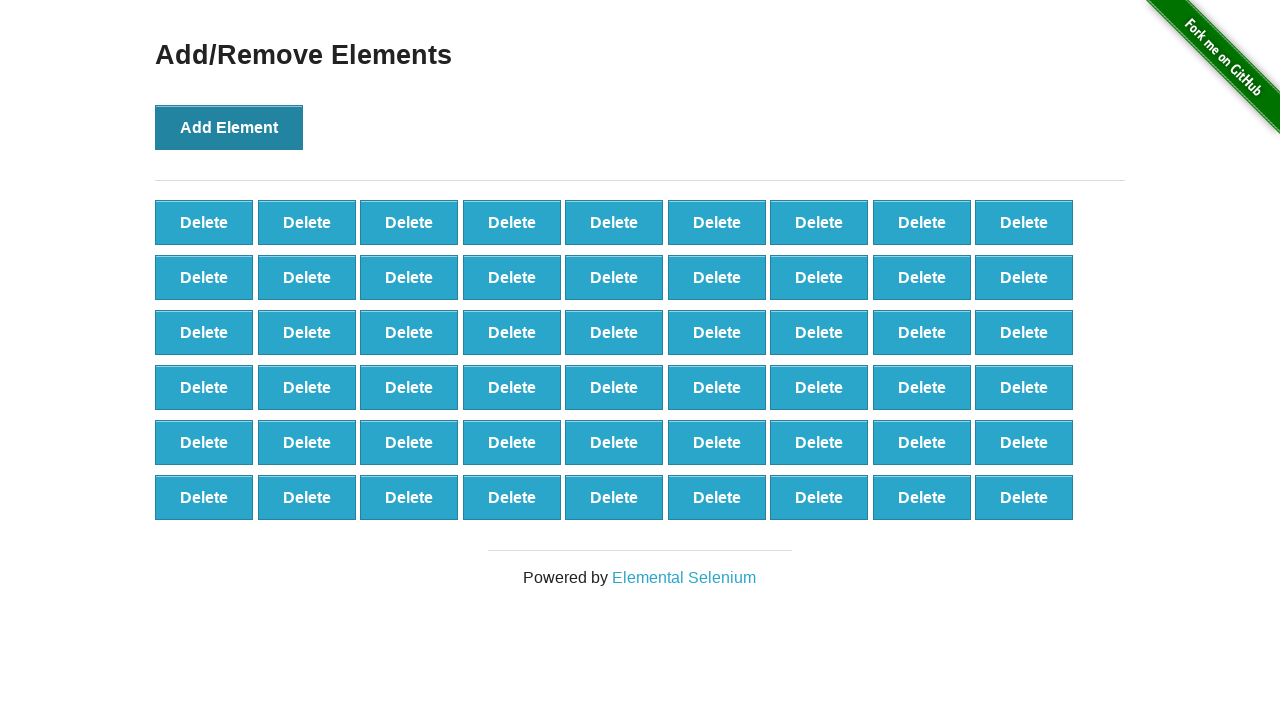

Clicked Add Element button (iteration 55/99) at (229, 127) on button[onclick='addElement()']
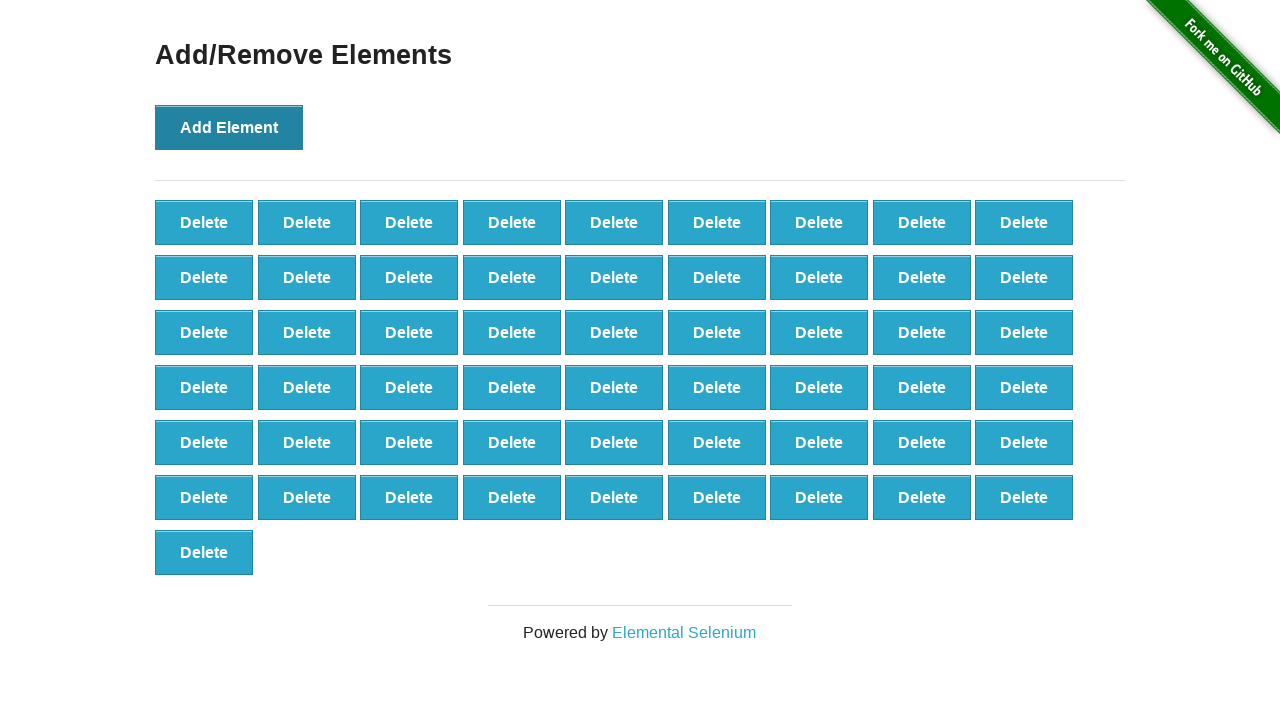

Clicked Add Element button (iteration 56/99) at (229, 127) on button[onclick='addElement()']
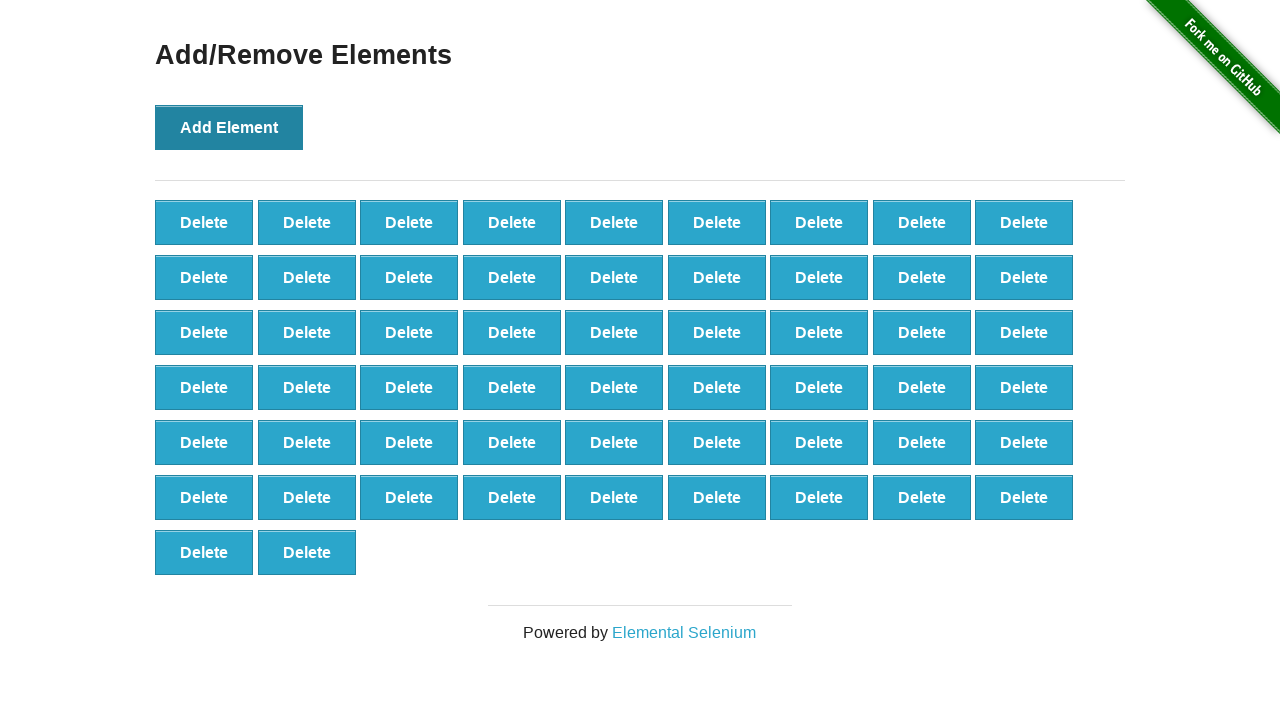

Clicked Add Element button (iteration 57/99) at (229, 127) on button[onclick='addElement()']
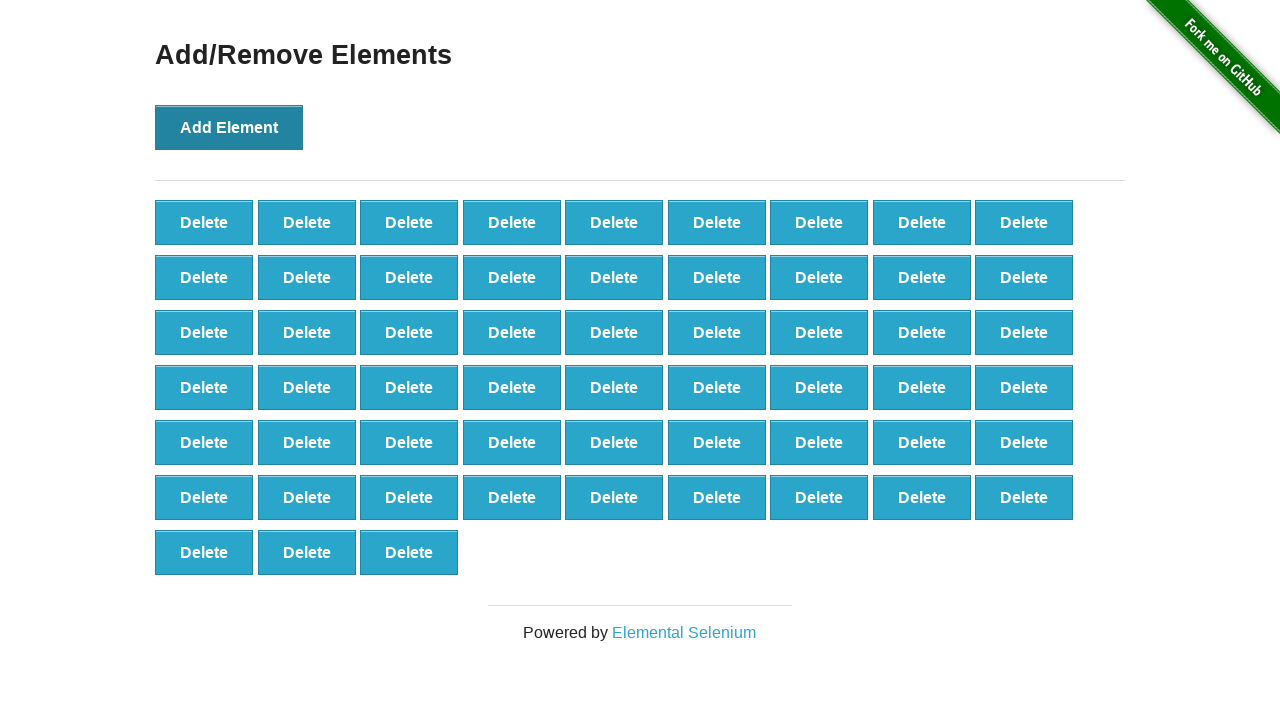

Clicked Add Element button (iteration 58/99) at (229, 127) on button[onclick='addElement()']
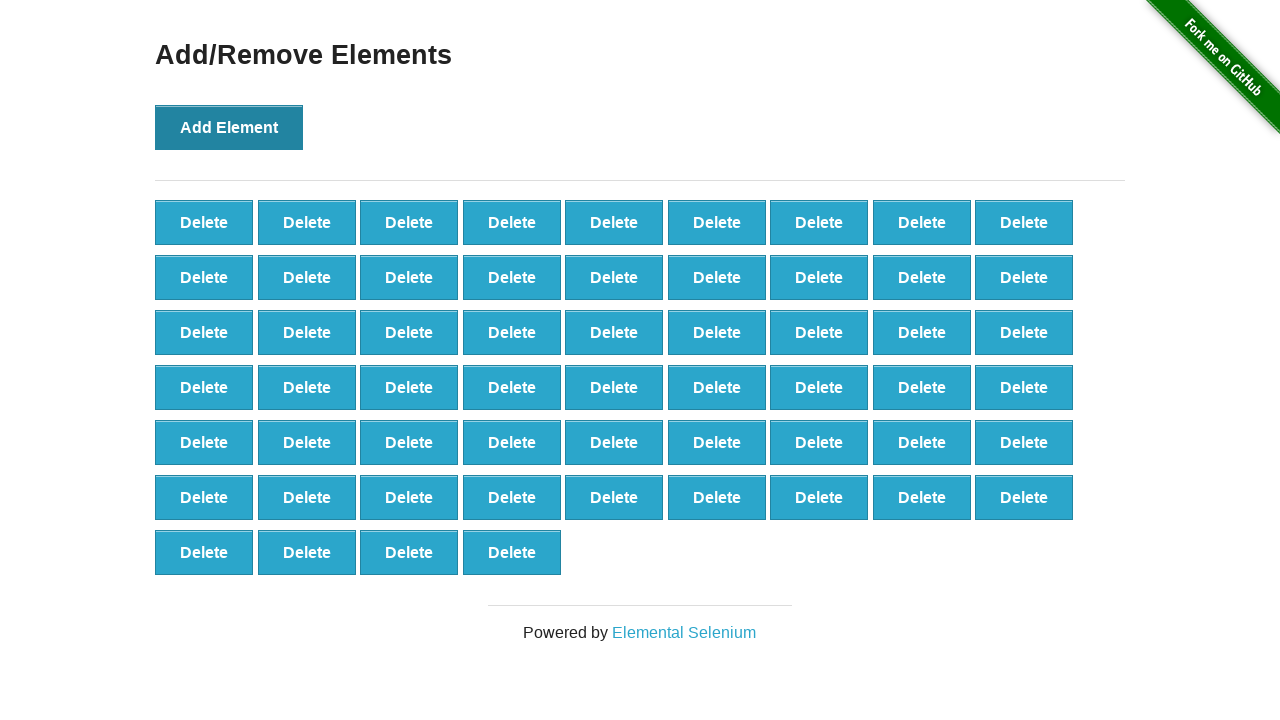

Clicked Add Element button (iteration 59/99) at (229, 127) on button[onclick='addElement()']
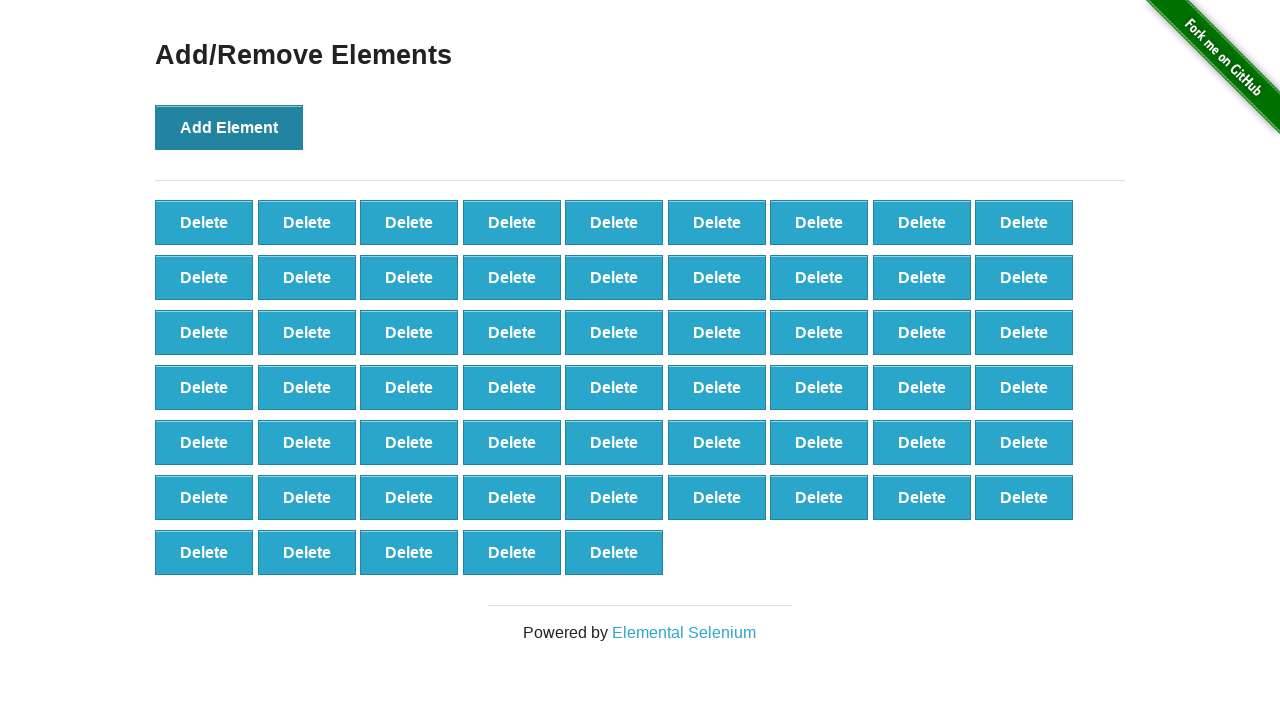

Clicked Add Element button (iteration 60/99) at (229, 127) on button[onclick='addElement()']
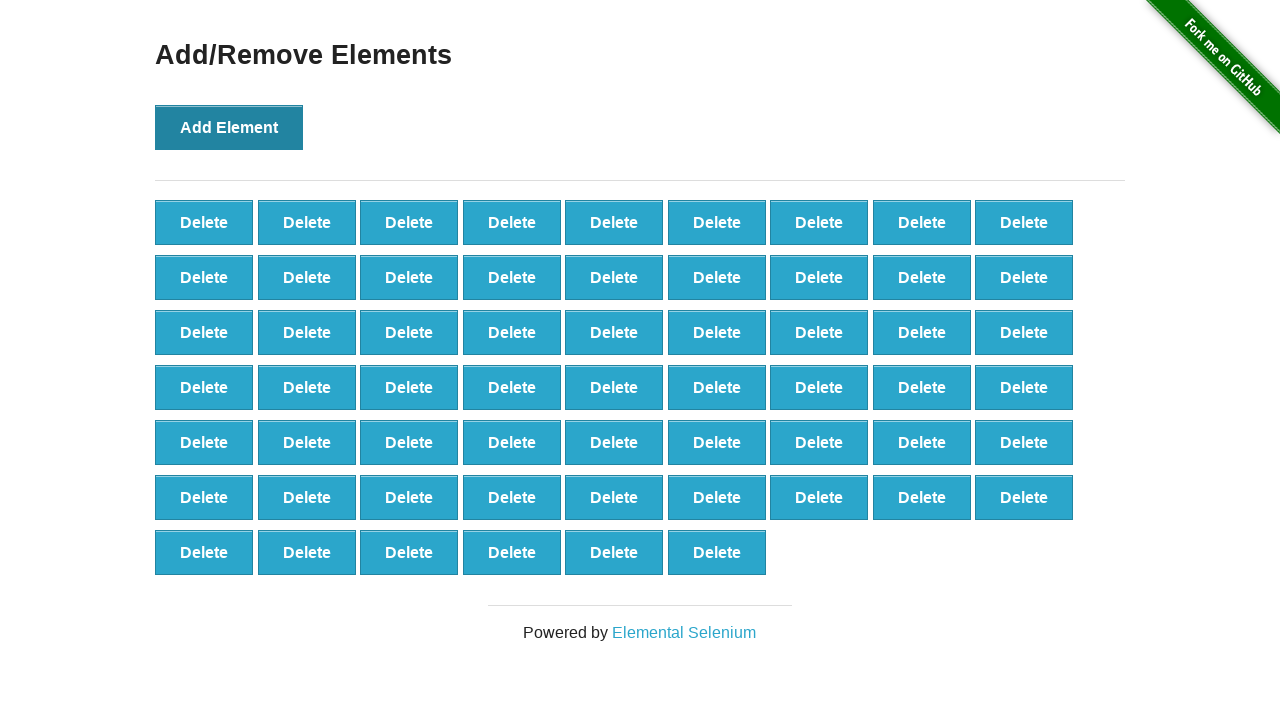

Clicked Add Element button (iteration 61/99) at (229, 127) on button[onclick='addElement()']
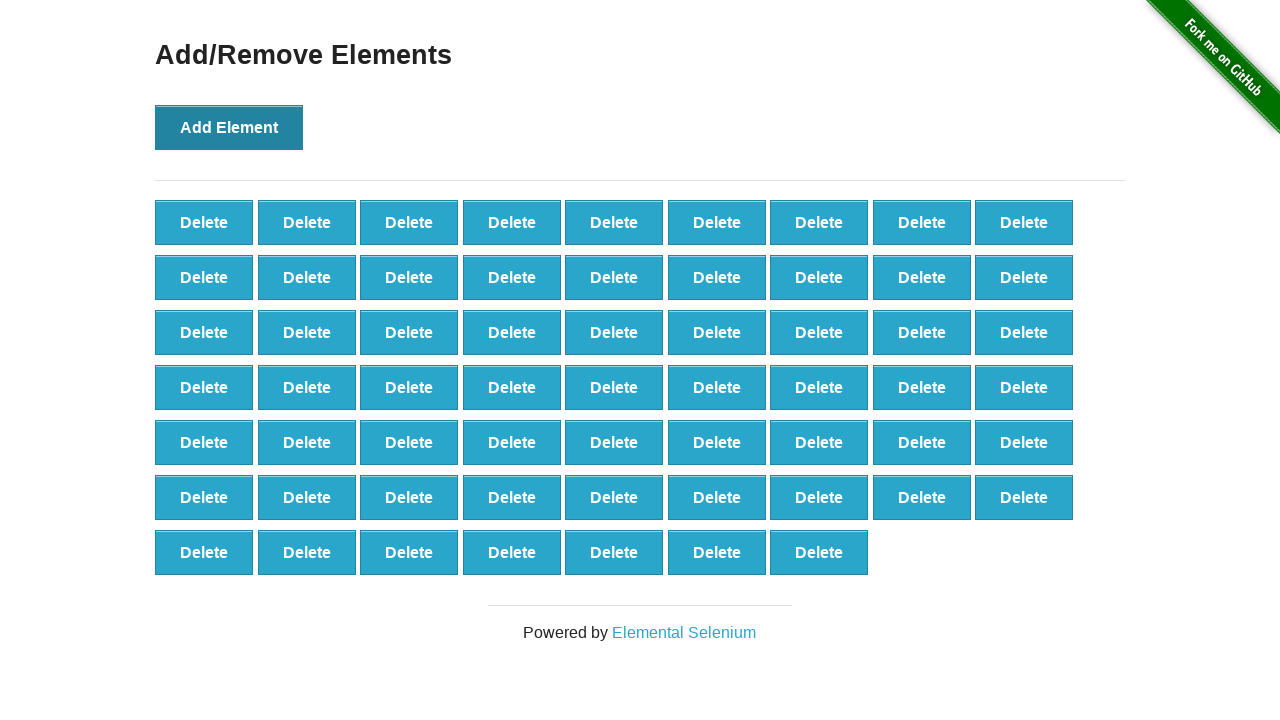

Clicked Add Element button (iteration 62/99) at (229, 127) on button[onclick='addElement()']
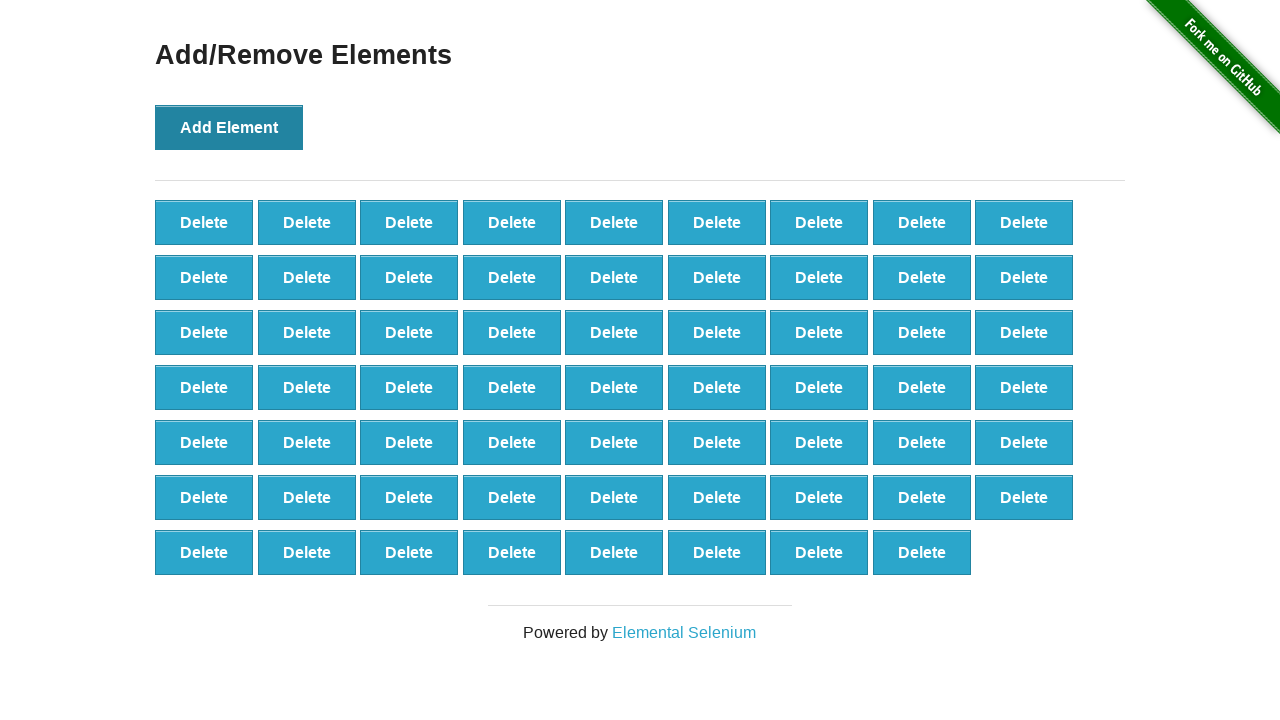

Clicked Add Element button (iteration 63/99) at (229, 127) on button[onclick='addElement()']
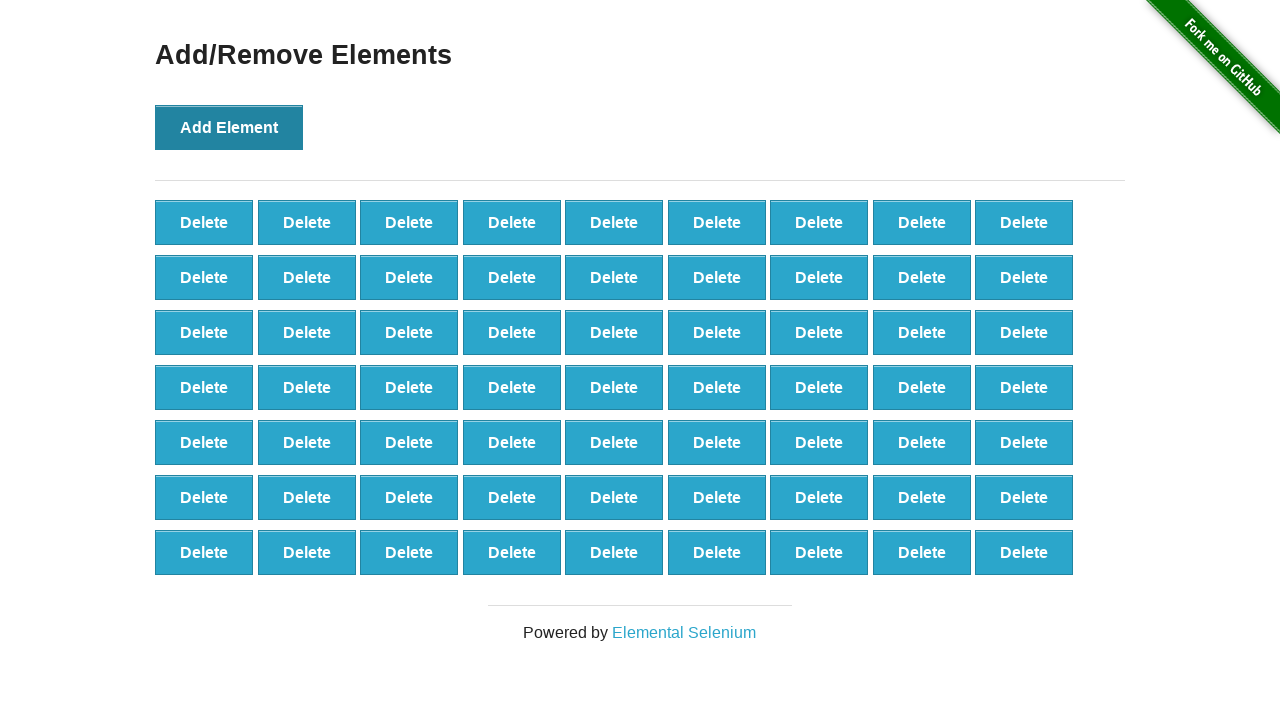

Clicked Add Element button (iteration 64/99) at (229, 127) on button[onclick='addElement()']
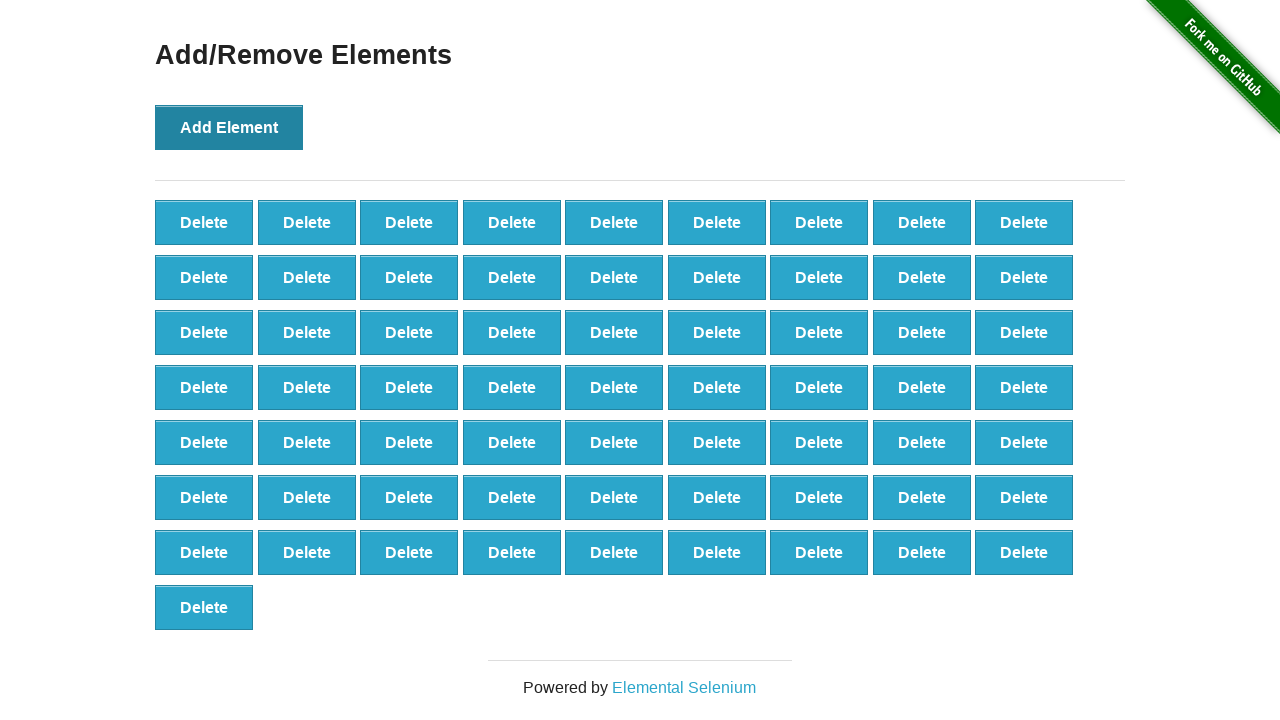

Clicked Add Element button (iteration 65/99) at (229, 127) on button[onclick='addElement()']
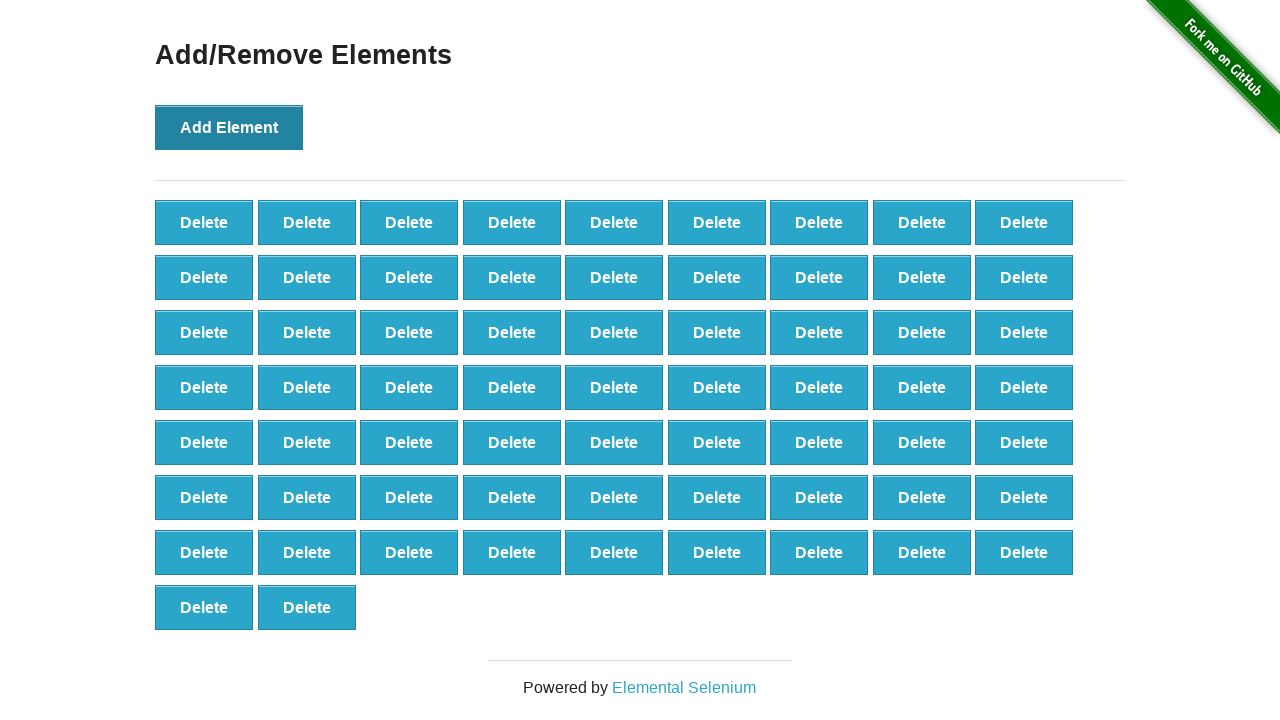

Clicked Add Element button (iteration 66/99) at (229, 127) on button[onclick='addElement()']
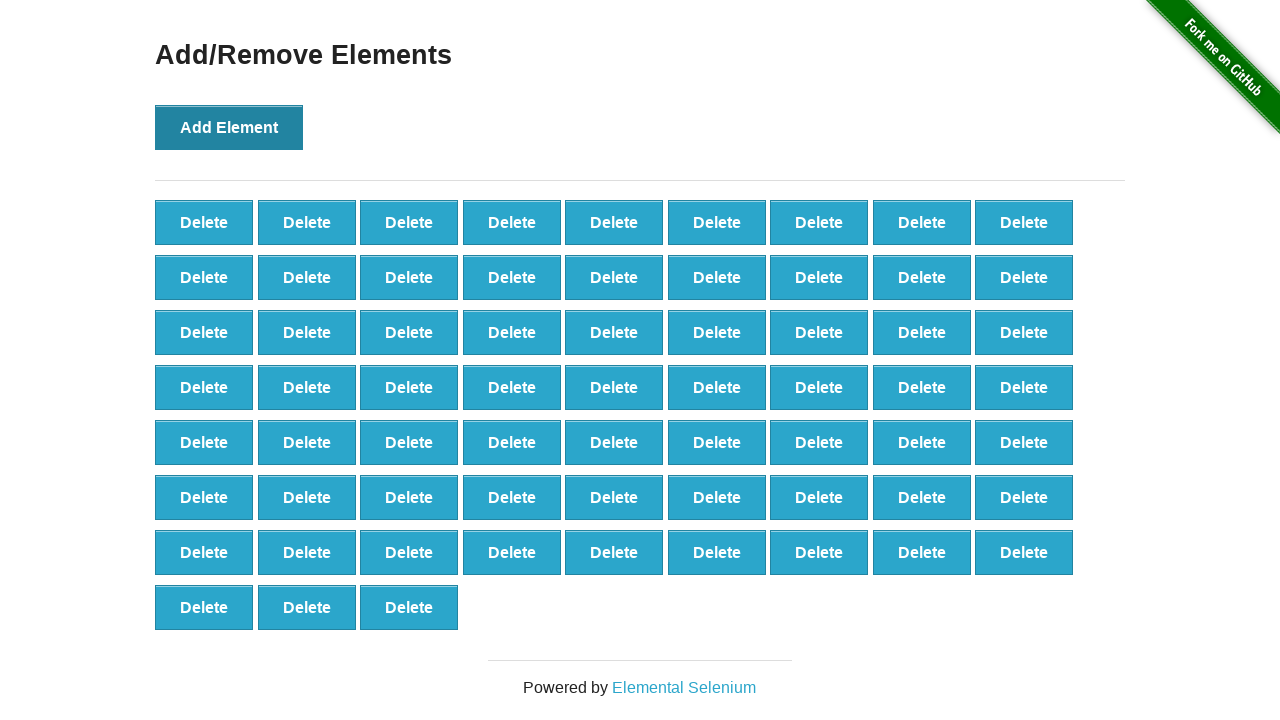

Clicked Add Element button (iteration 67/99) at (229, 127) on button[onclick='addElement()']
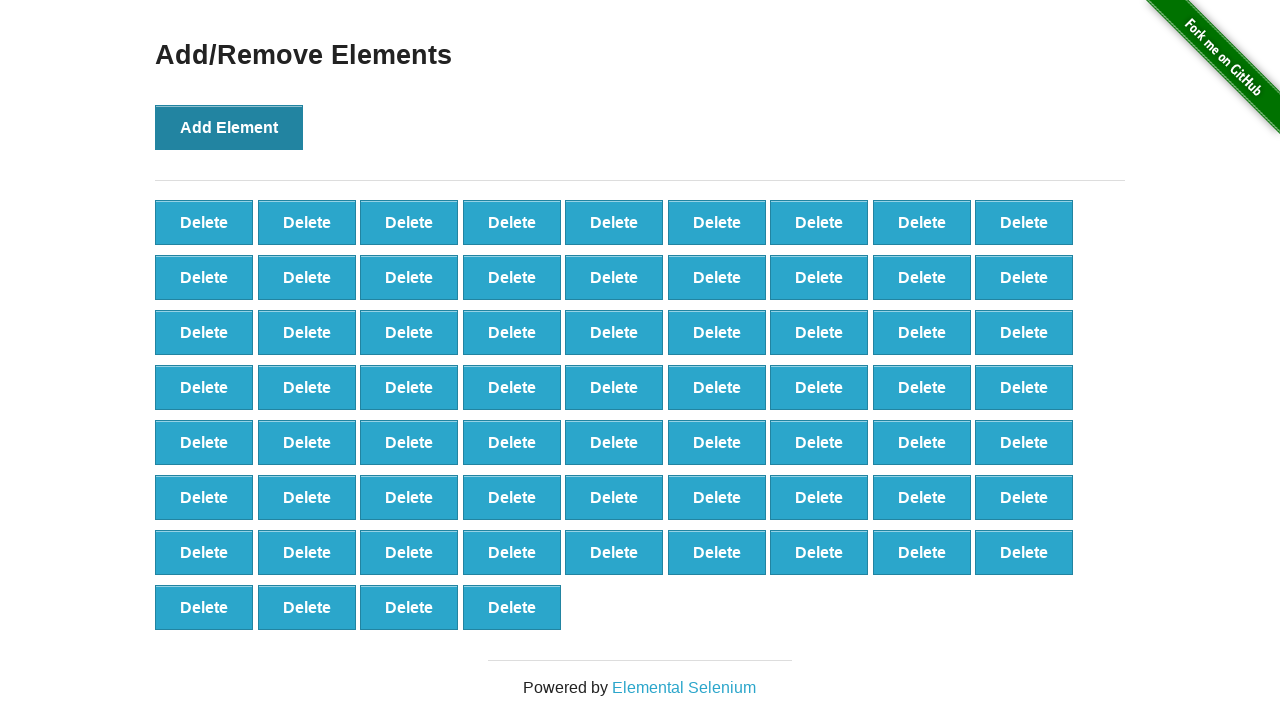

Clicked Add Element button (iteration 68/99) at (229, 127) on button[onclick='addElement()']
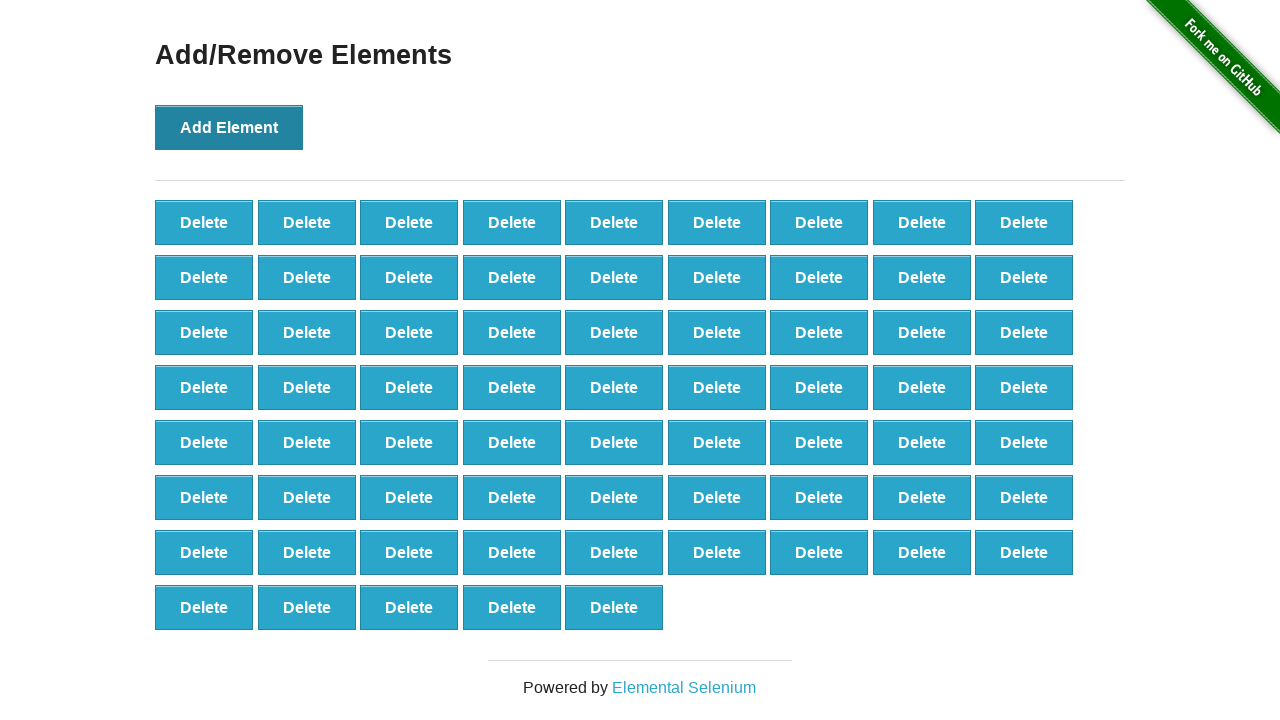

Clicked Add Element button (iteration 69/99) at (229, 127) on button[onclick='addElement()']
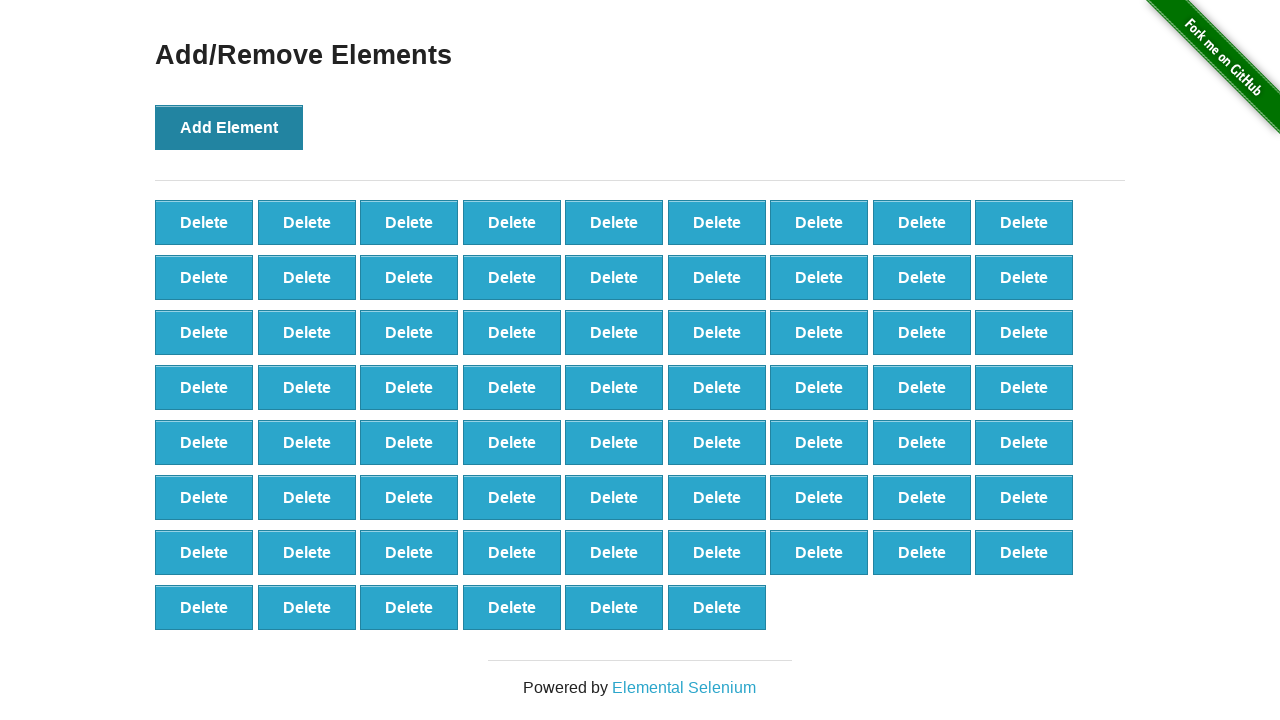

Clicked Add Element button (iteration 70/99) at (229, 127) on button[onclick='addElement()']
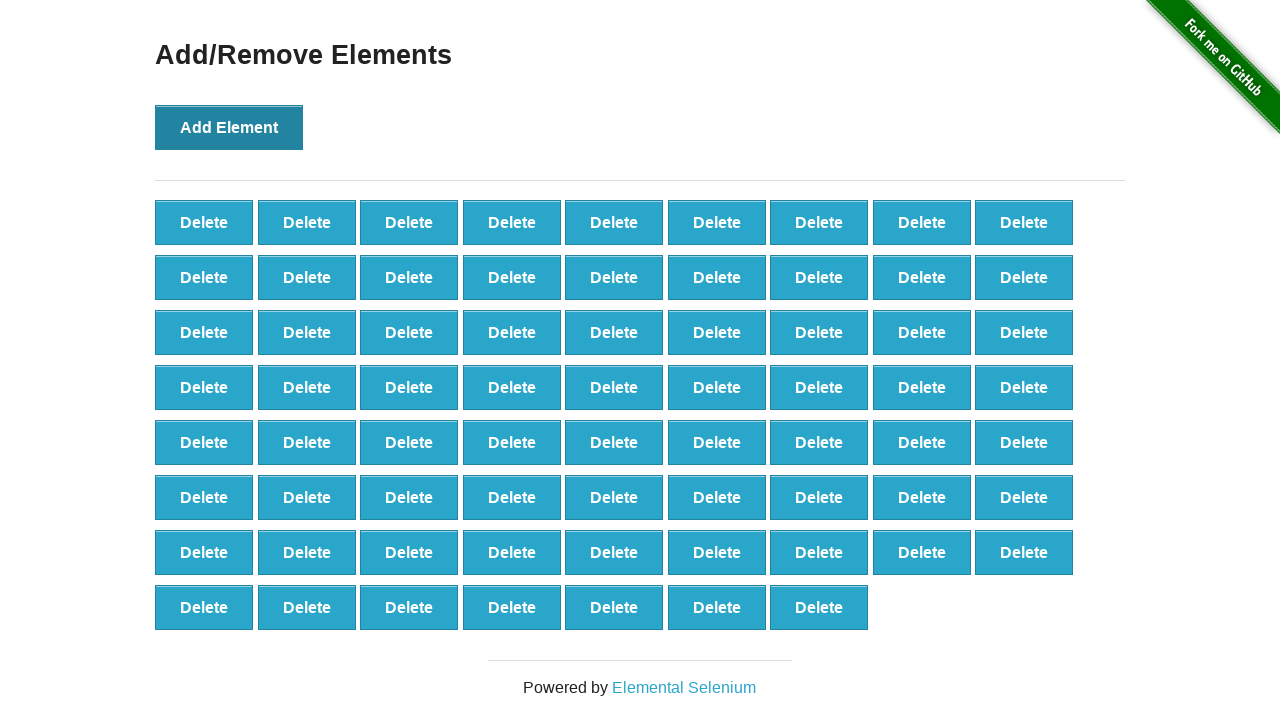

Clicked Add Element button (iteration 71/99) at (229, 127) on button[onclick='addElement()']
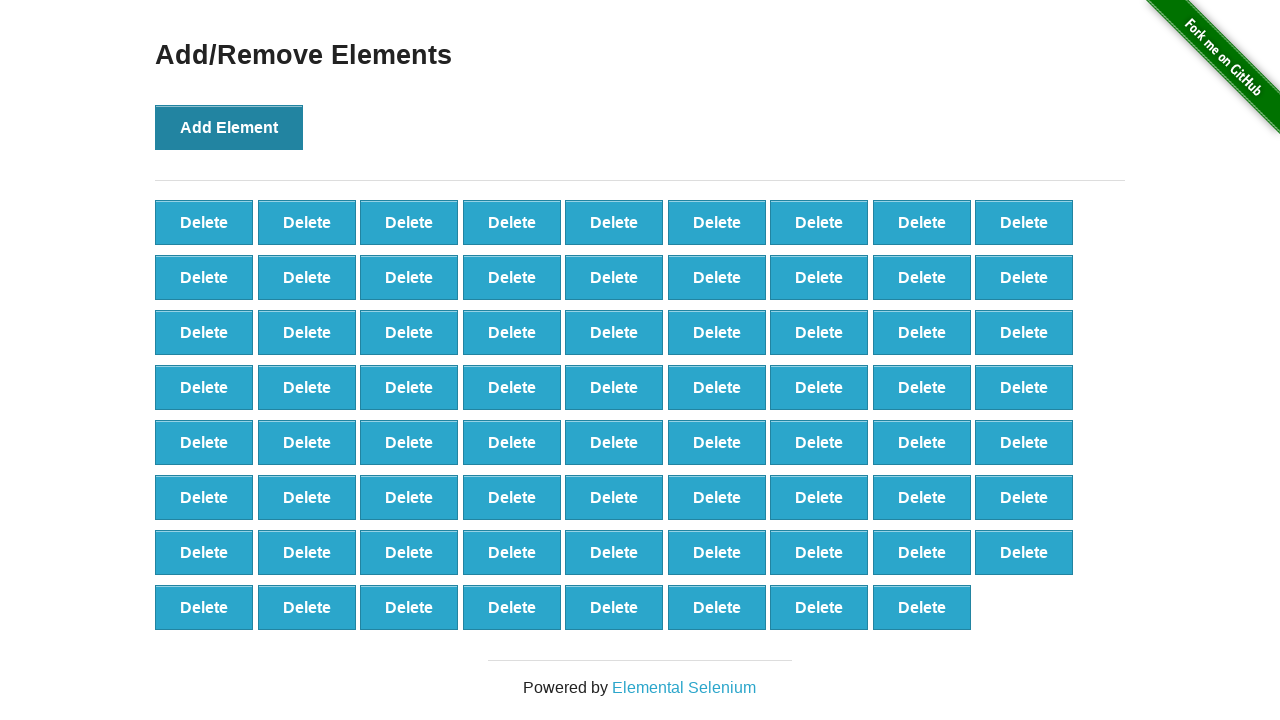

Clicked Add Element button (iteration 72/99) at (229, 127) on button[onclick='addElement()']
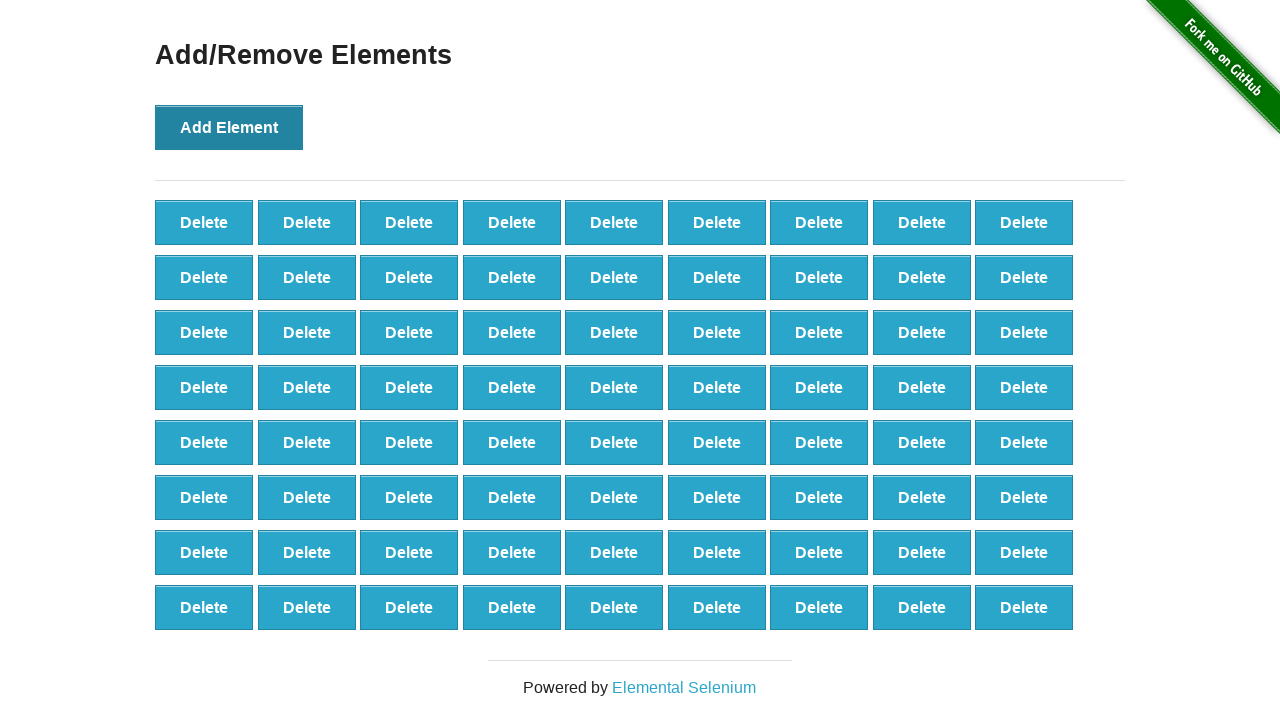

Clicked Add Element button (iteration 73/99) at (229, 127) on button[onclick='addElement()']
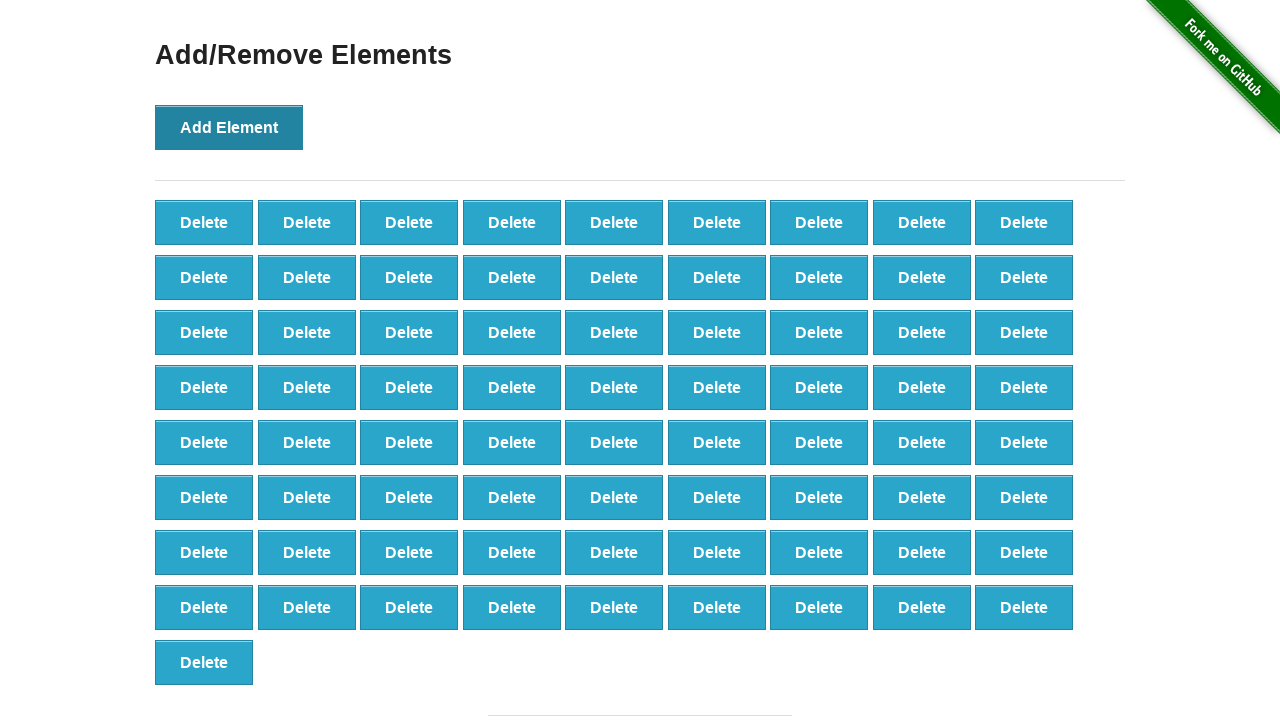

Clicked Add Element button (iteration 74/99) at (229, 127) on button[onclick='addElement()']
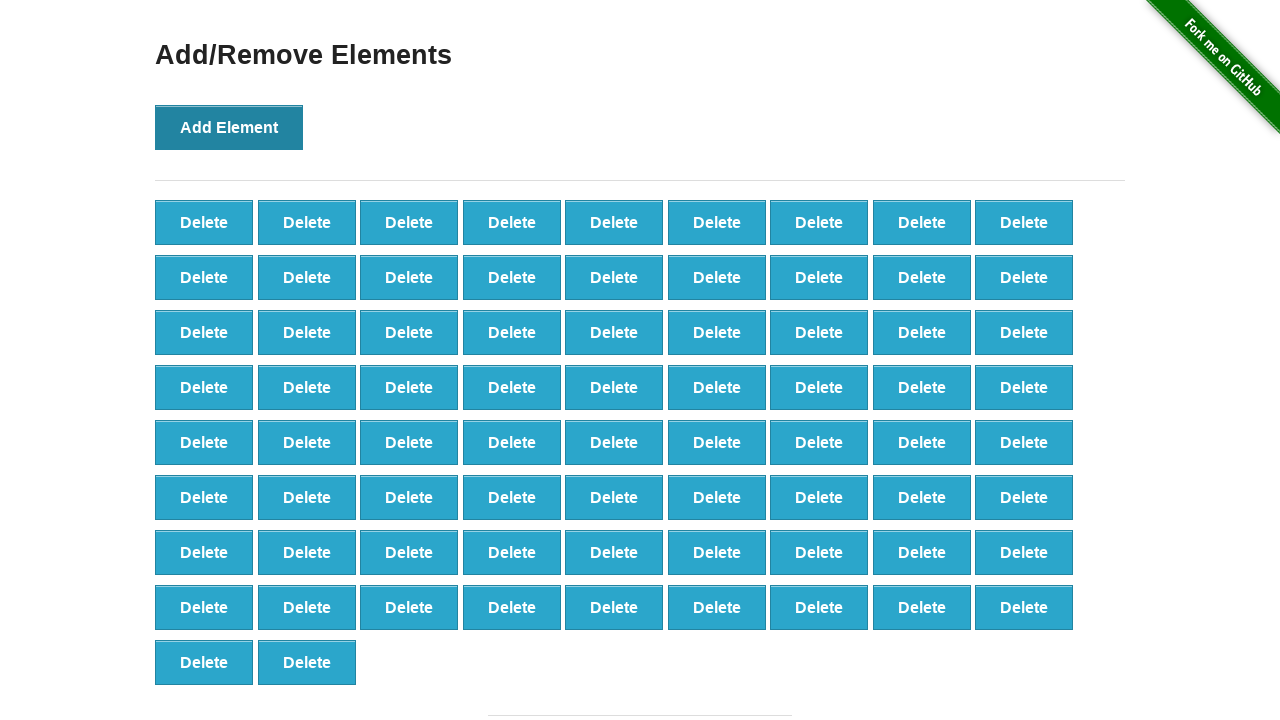

Clicked Add Element button (iteration 75/99) at (229, 127) on button[onclick='addElement()']
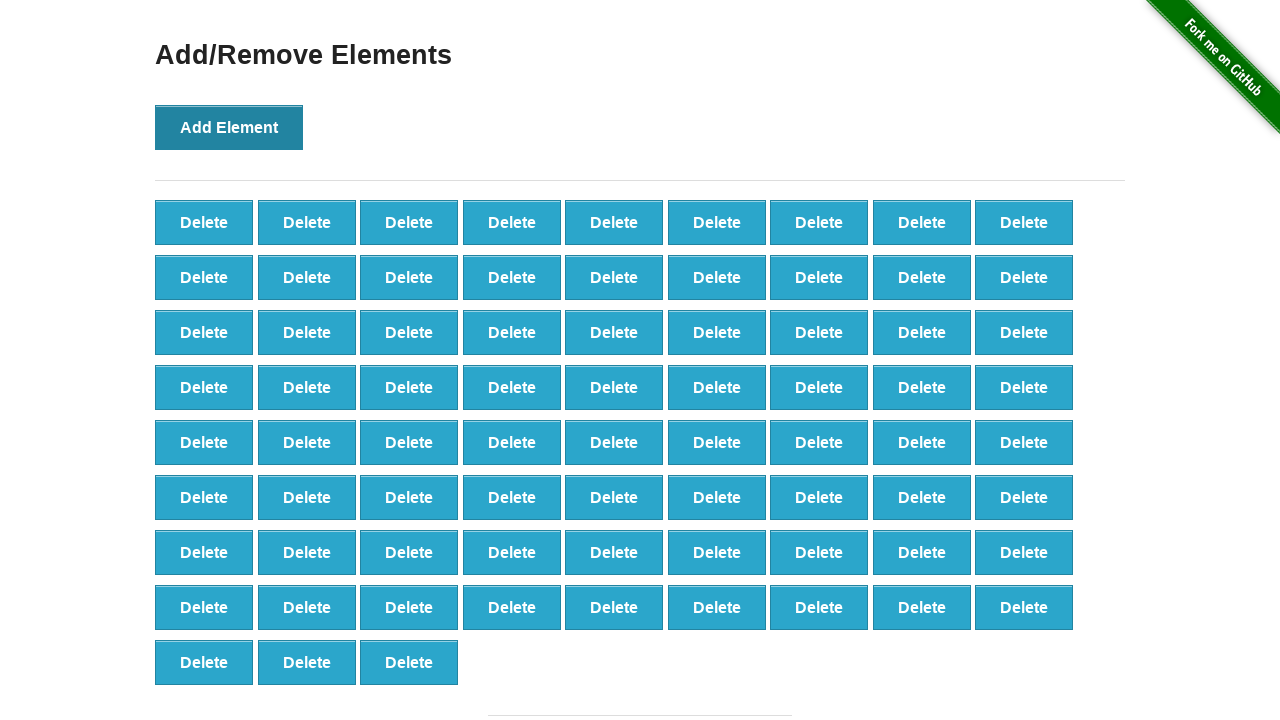

Clicked Add Element button (iteration 76/99) at (229, 127) on button[onclick='addElement()']
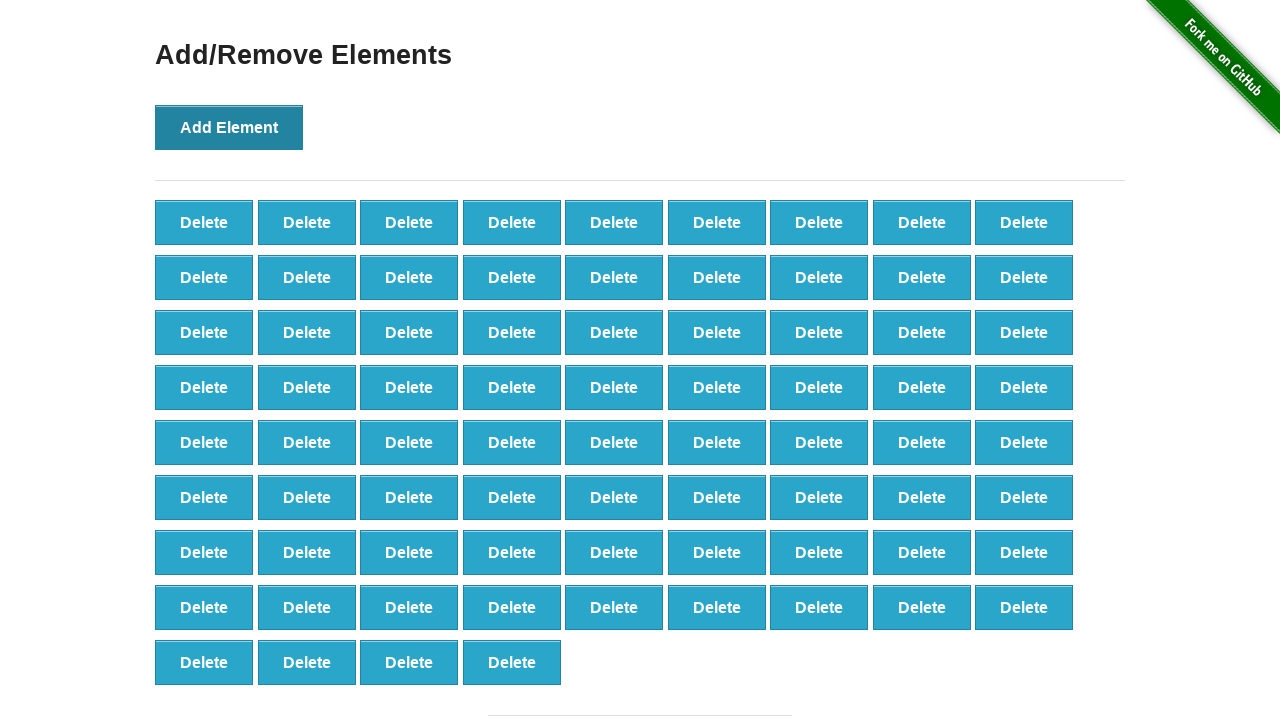

Clicked Add Element button (iteration 77/99) at (229, 127) on button[onclick='addElement()']
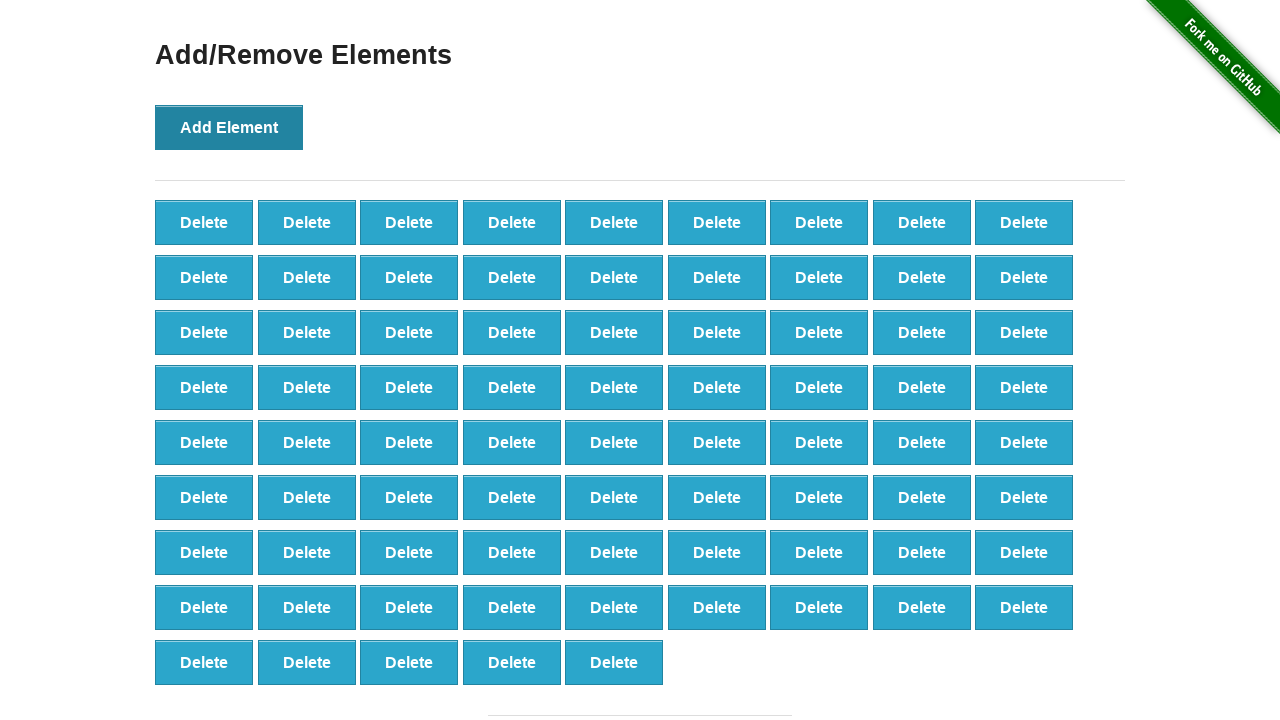

Clicked Add Element button (iteration 78/99) at (229, 127) on button[onclick='addElement()']
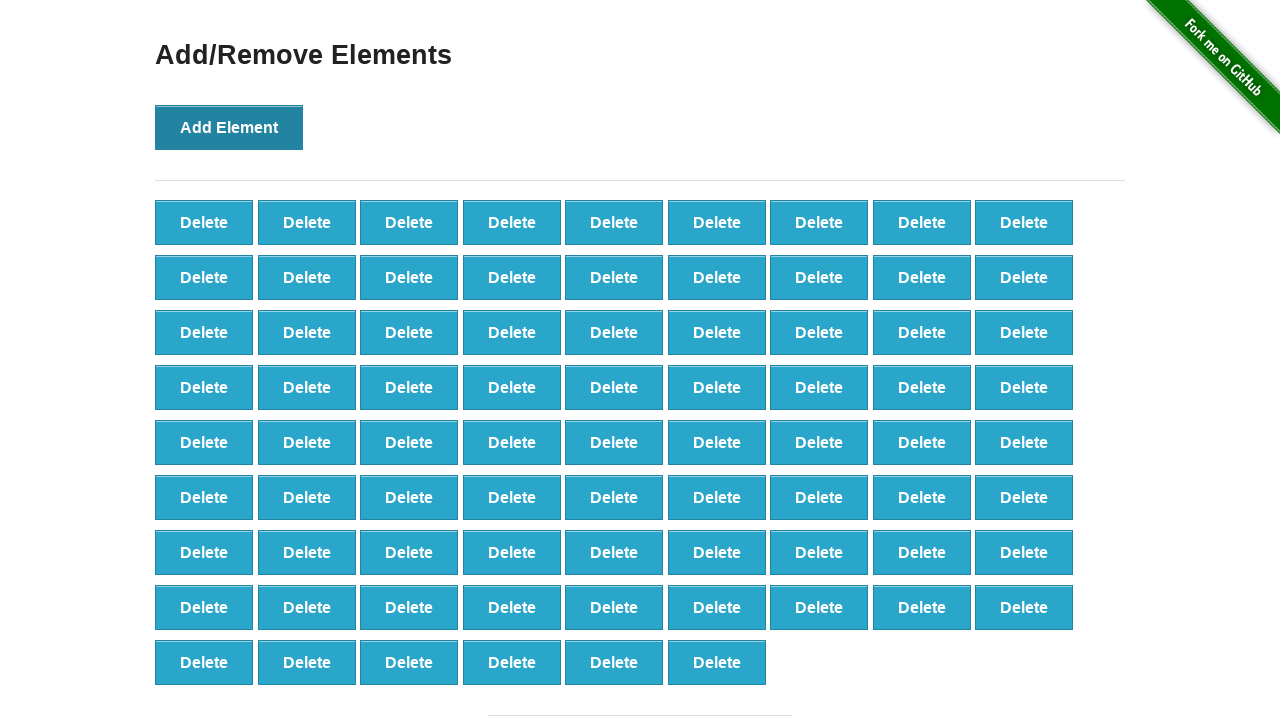

Clicked Add Element button (iteration 79/99) at (229, 127) on button[onclick='addElement()']
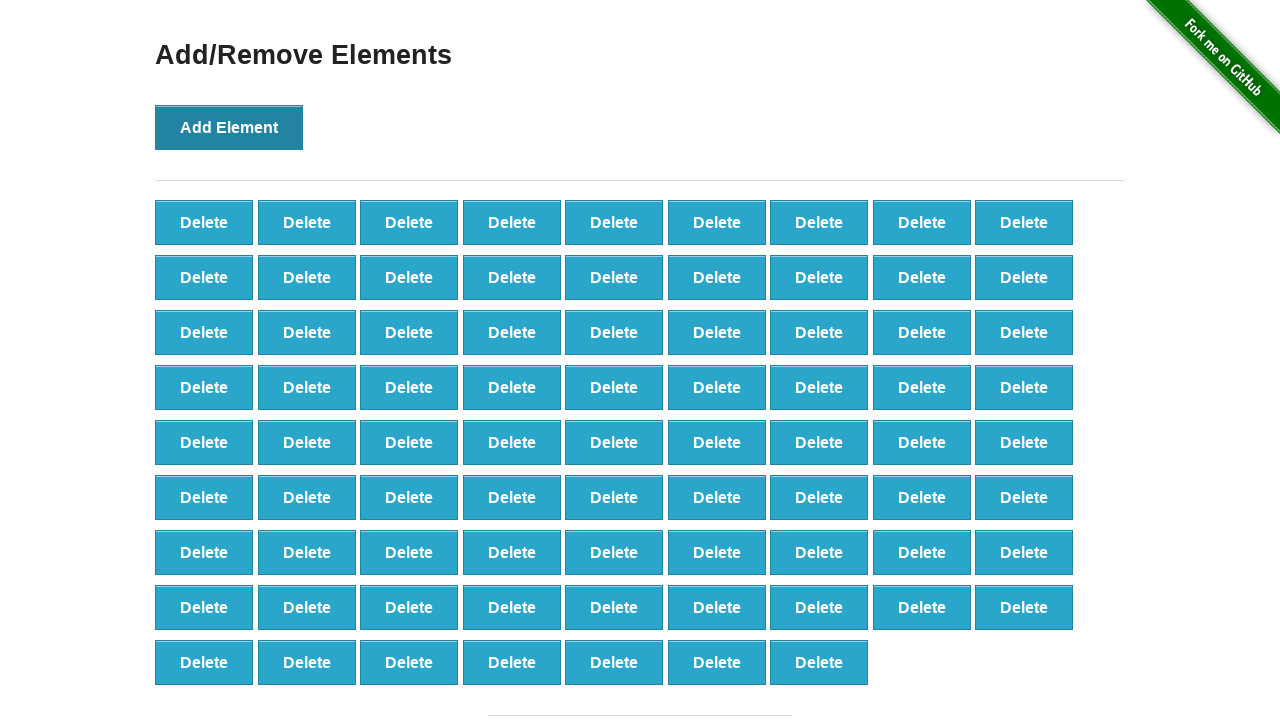

Clicked Add Element button (iteration 80/99) at (229, 127) on button[onclick='addElement()']
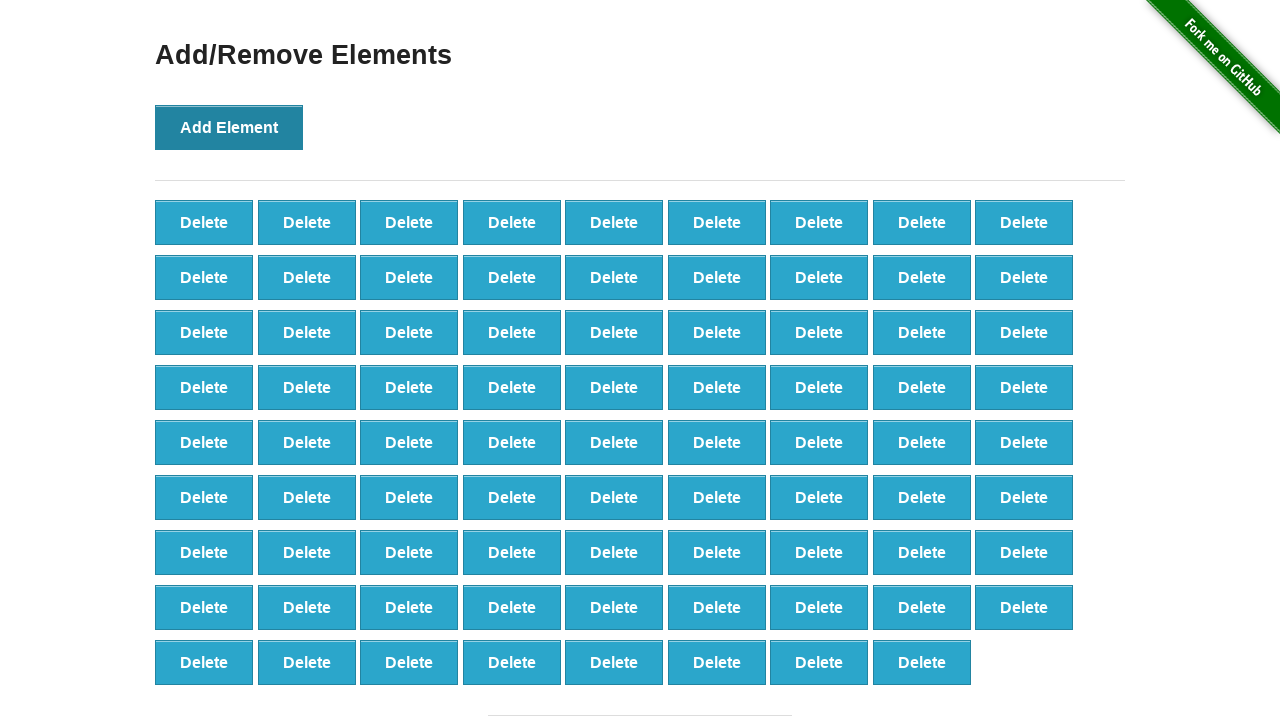

Clicked Add Element button (iteration 81/99) at (229, 127) on button[onclick='addElement()']
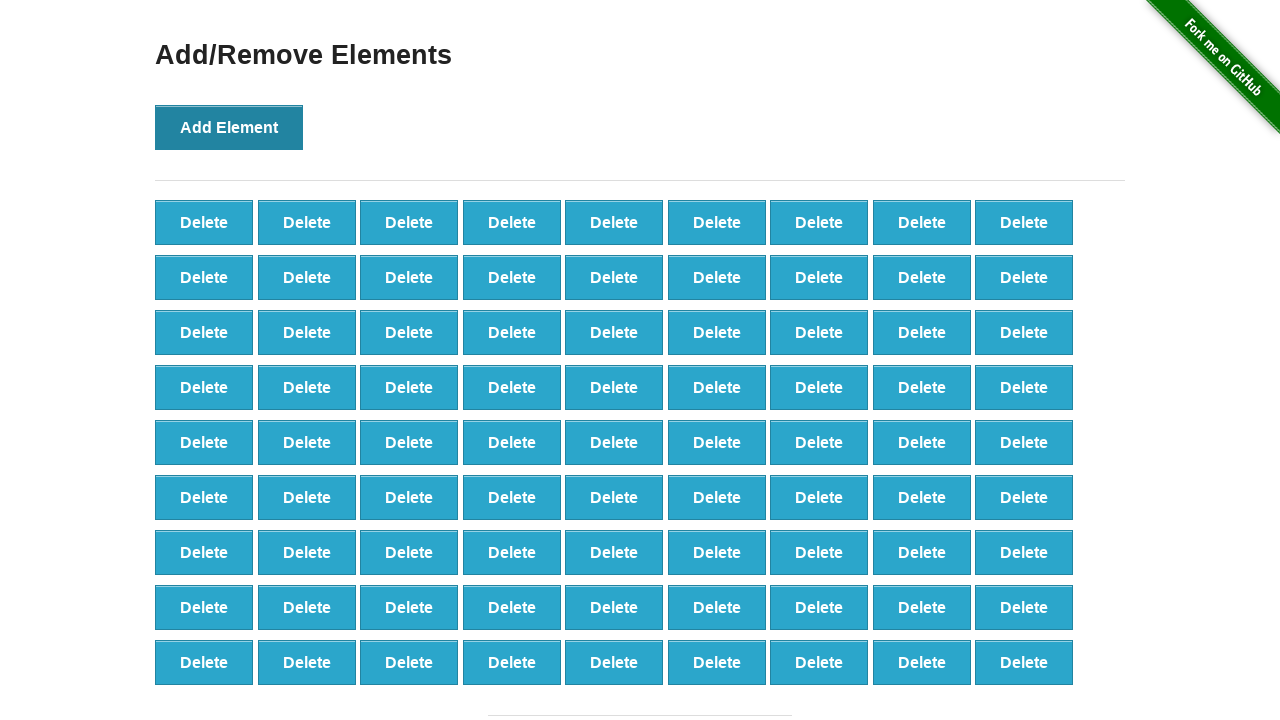

Clicked Add Element button (iteration 82/99) at (229, 127) on button[onclick='addElement()']
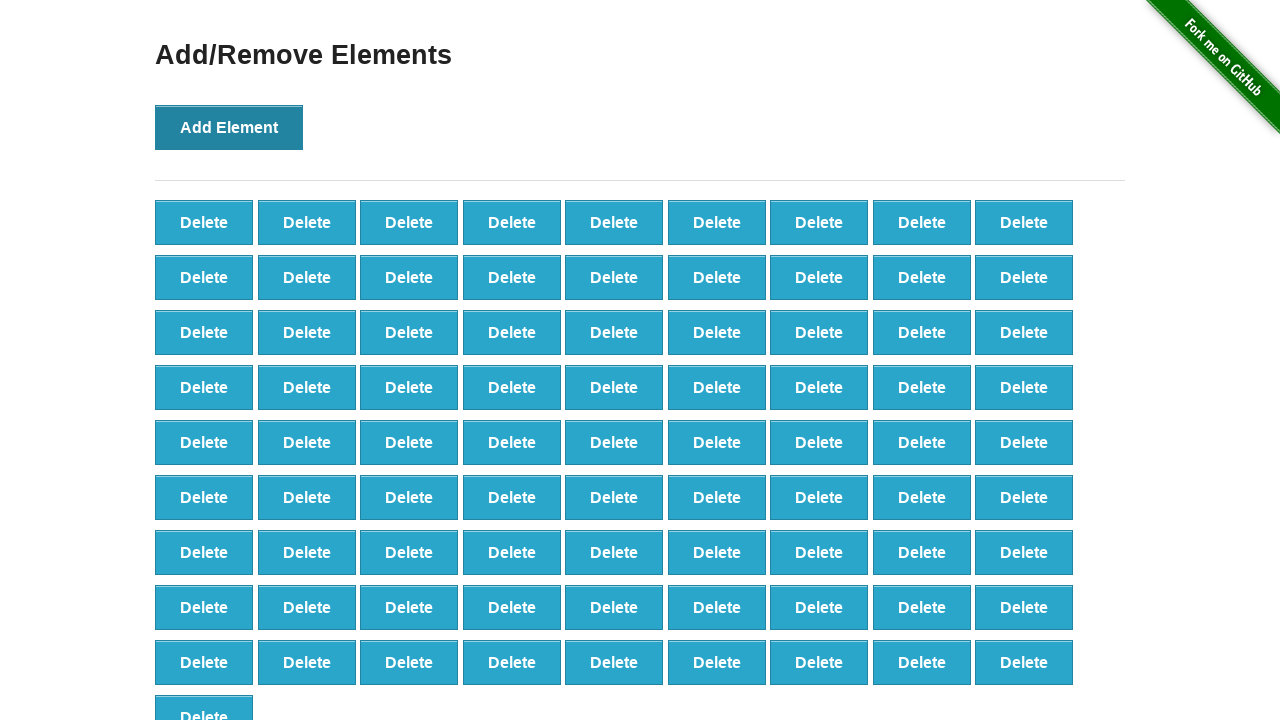

Clicked Add Element button (iteration 83/99) at (229, 127) on button[onclick='addElement()']
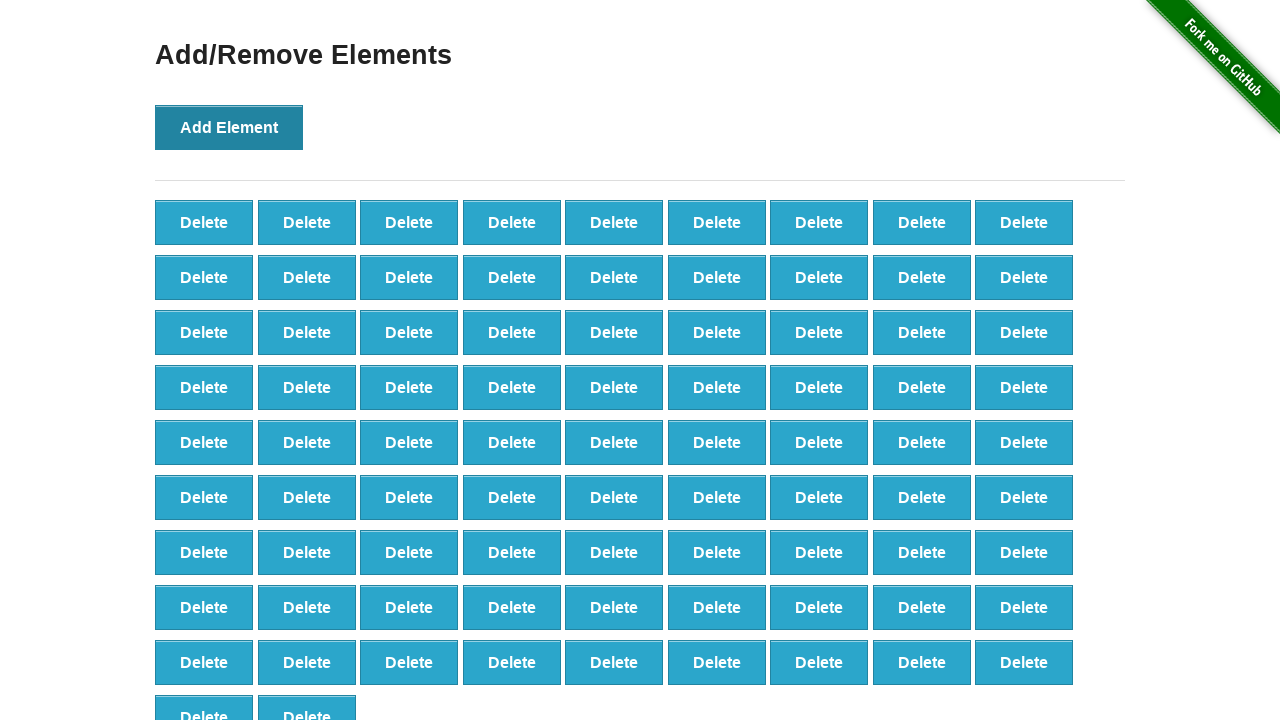

Clicked Add Element button (iteration 84/99) at (229, 127) on button[onclick='addElement()']
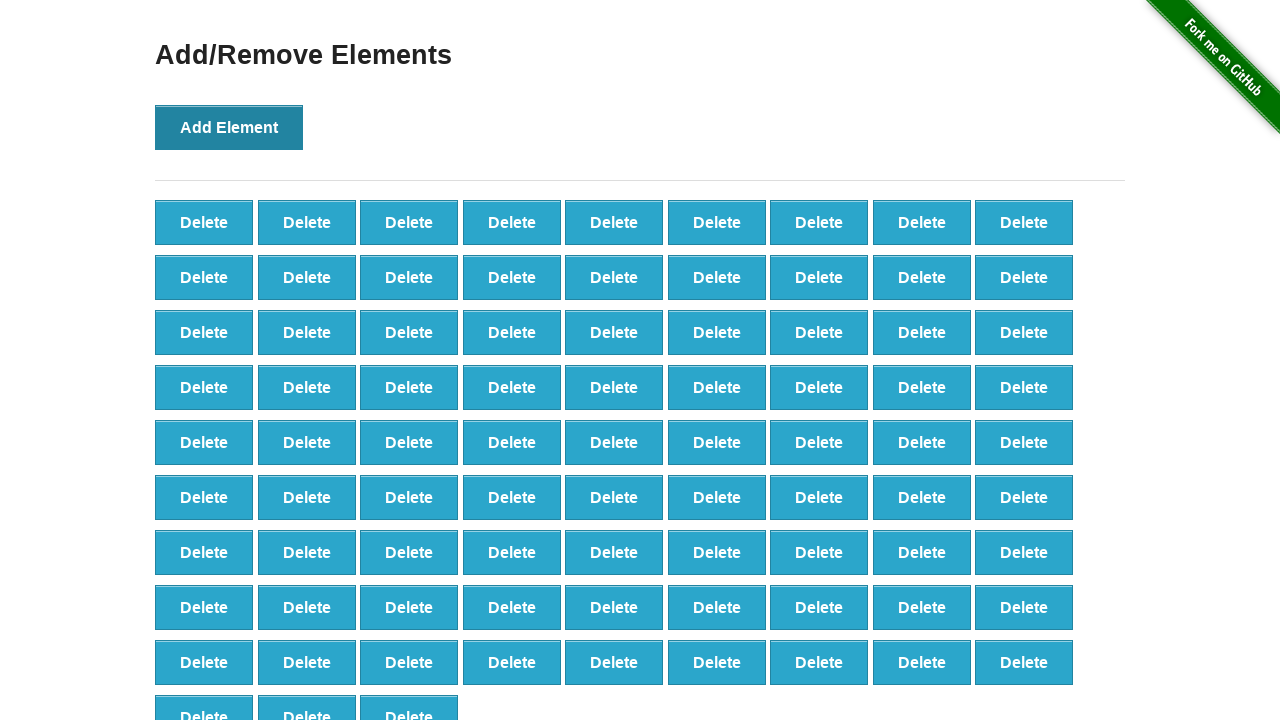

Clicked Add Element button (iteration 85/99) at (229, 127) on button[onclick='addElement()']
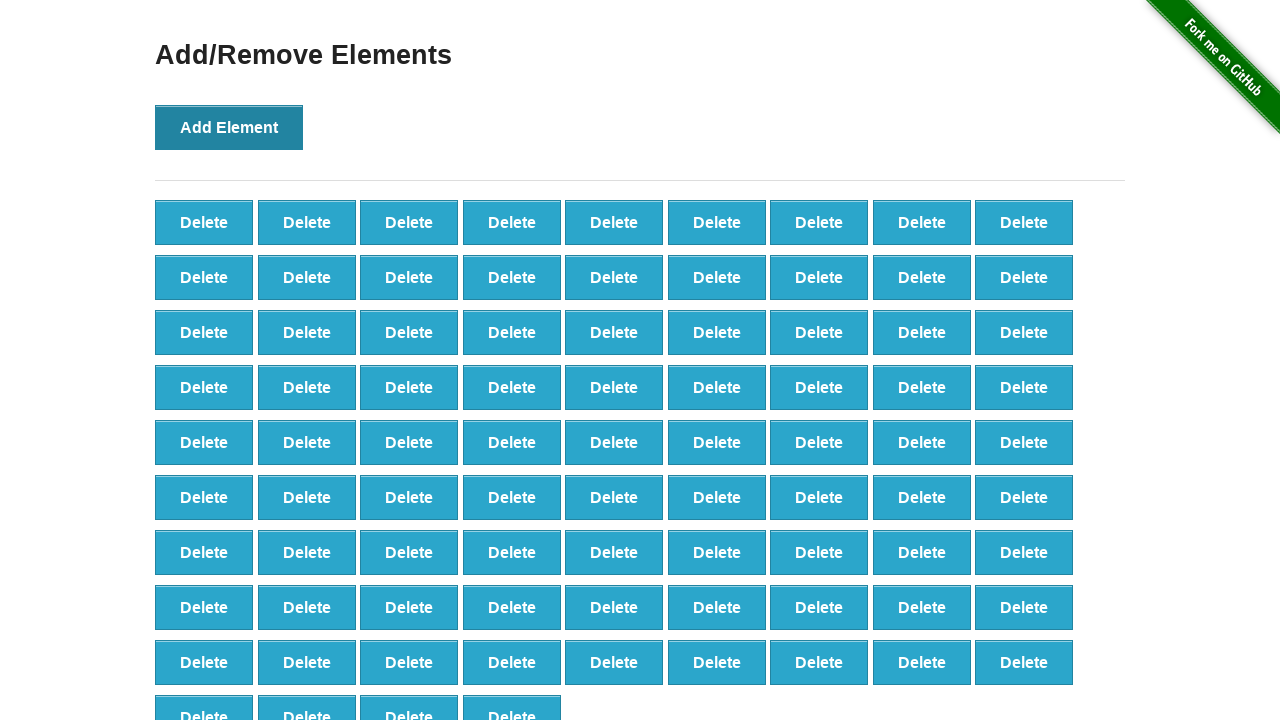

Clicked Add Element button (iteration 86/99) at (229, 127) on button[onclick='addElement()']
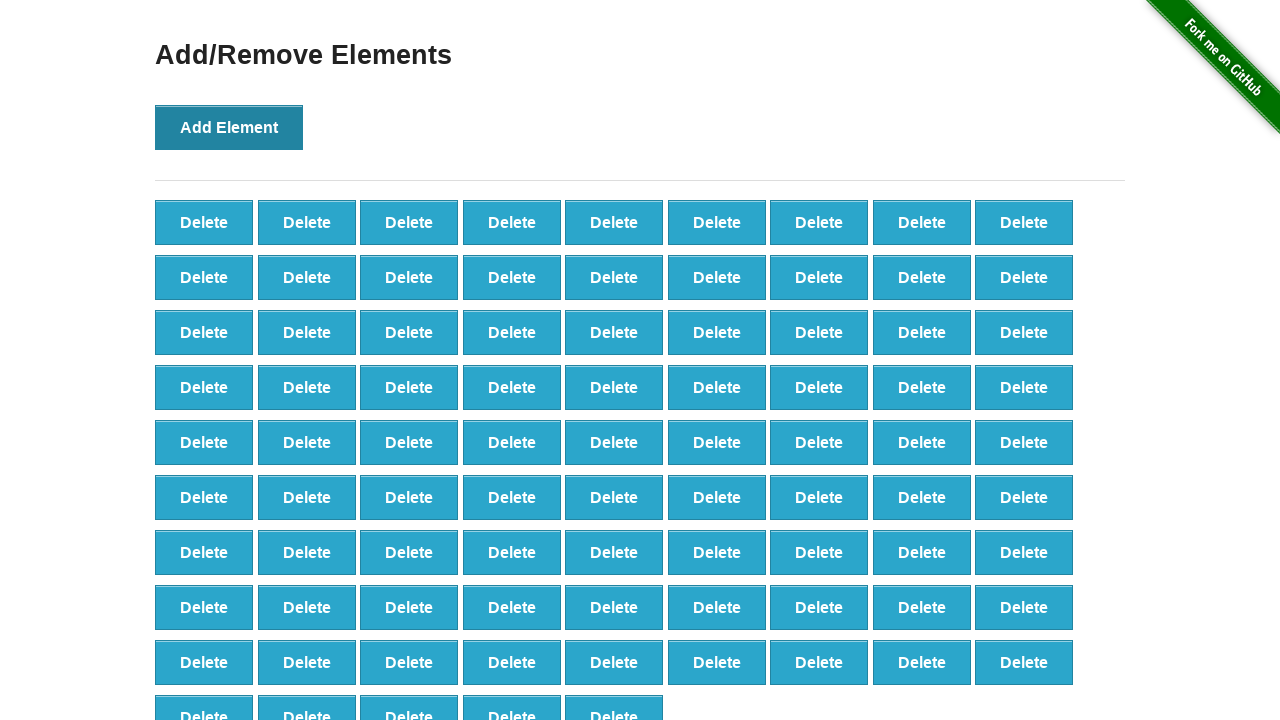

Clicked Add Element button (iteration 87/99) at (229, 127) on button[onclick='addElement()']
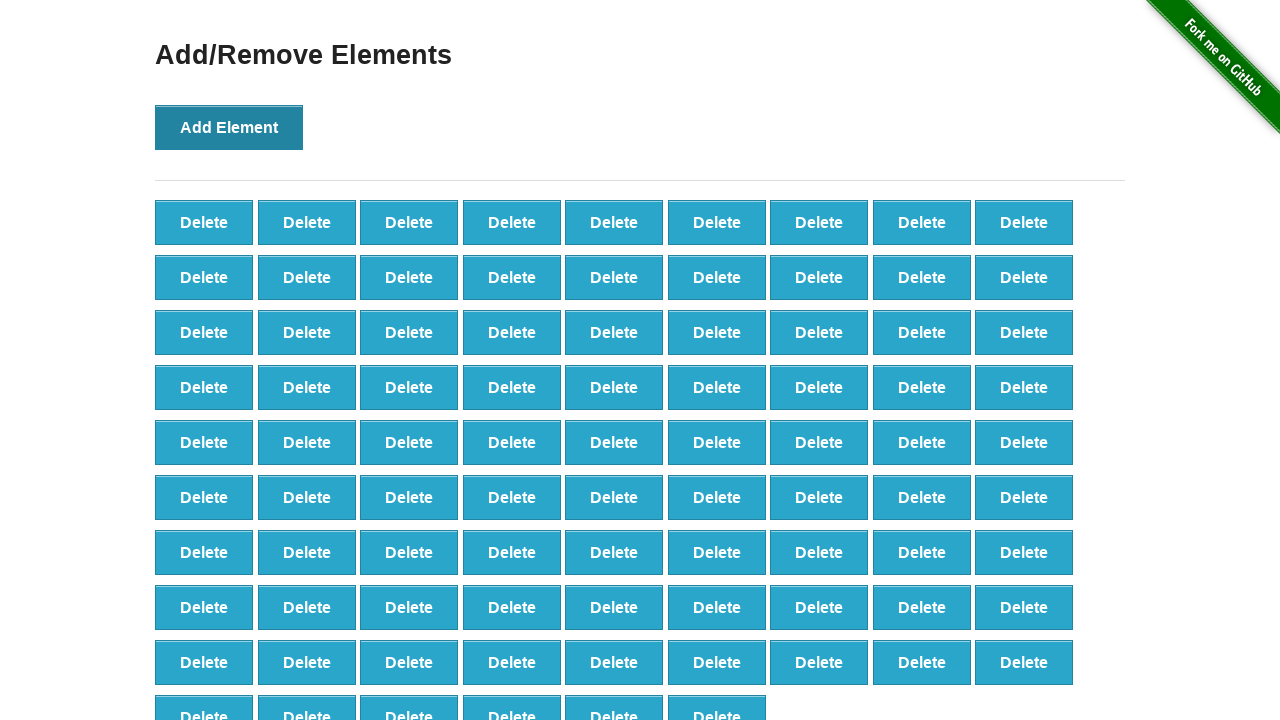

Clicked Add Element button (iteration 88/99) at (229, 127) on button[onclick='addElement()']
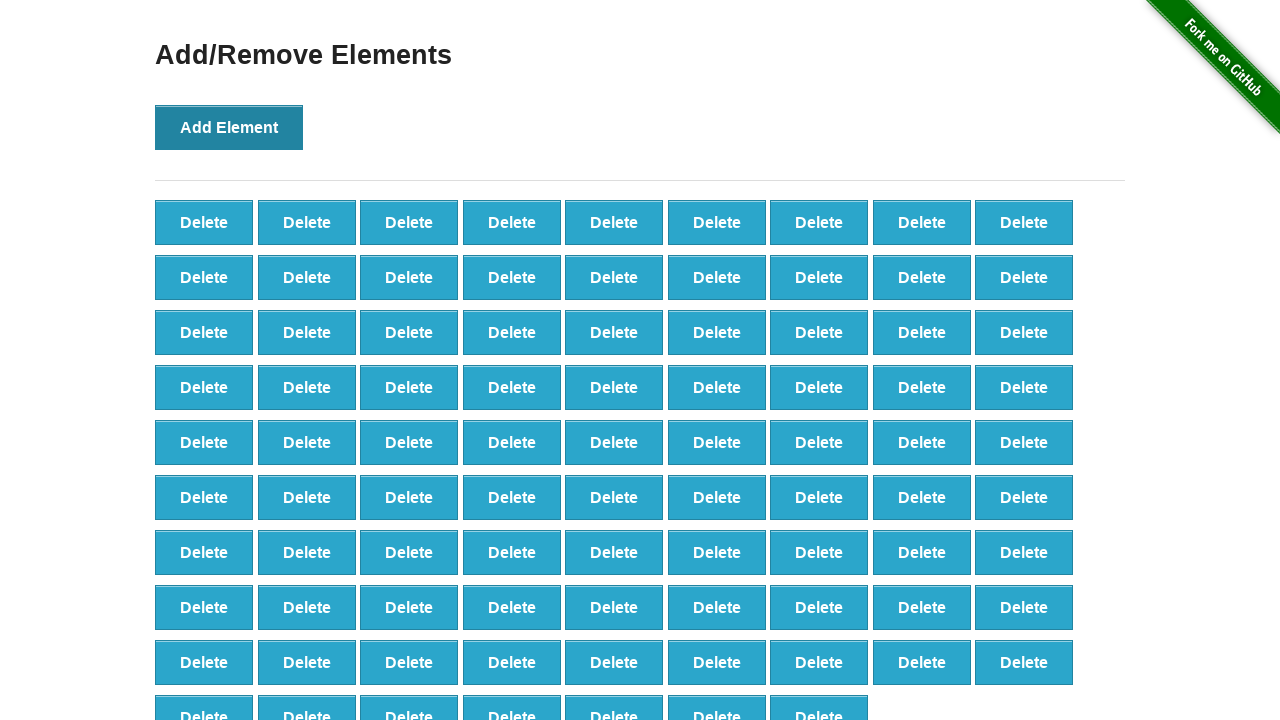

Clicked Add Element button (iteration 89/99) at (229, 127) on button[onclick='addElement()']
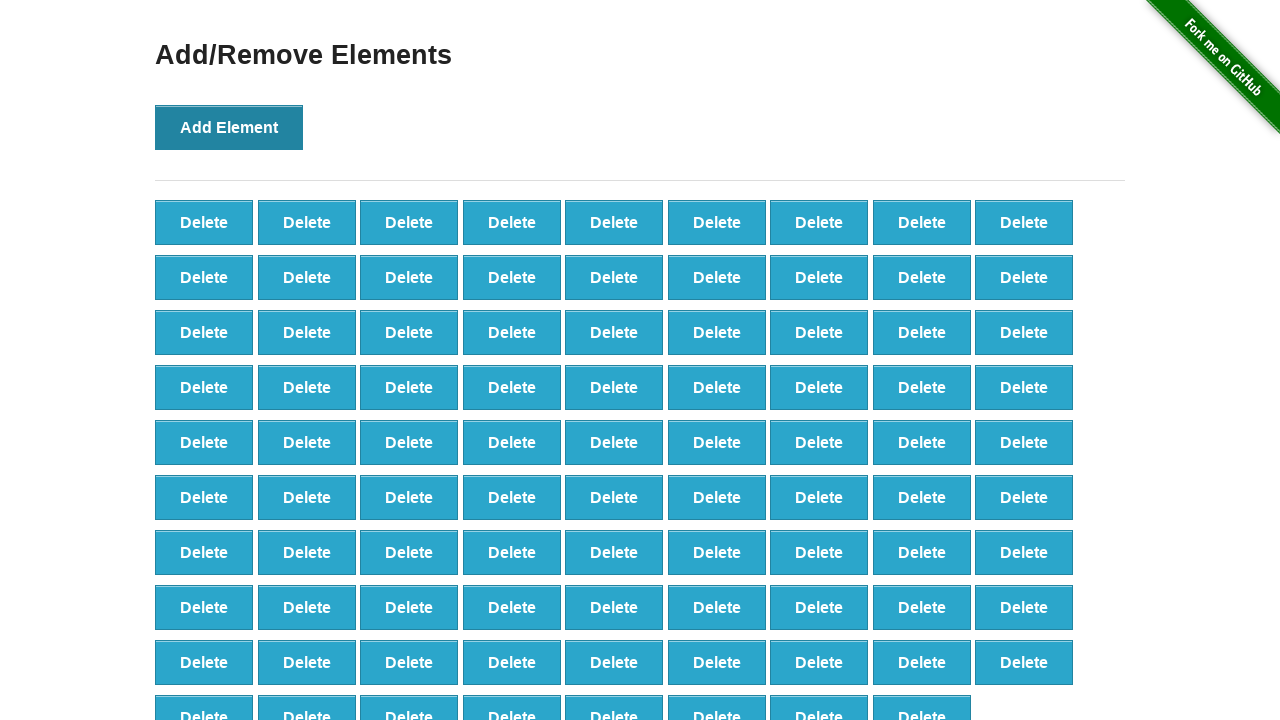

Clicked Add Element button (iteration 90/99) at (229, 127) on button[onclick='addElement()']
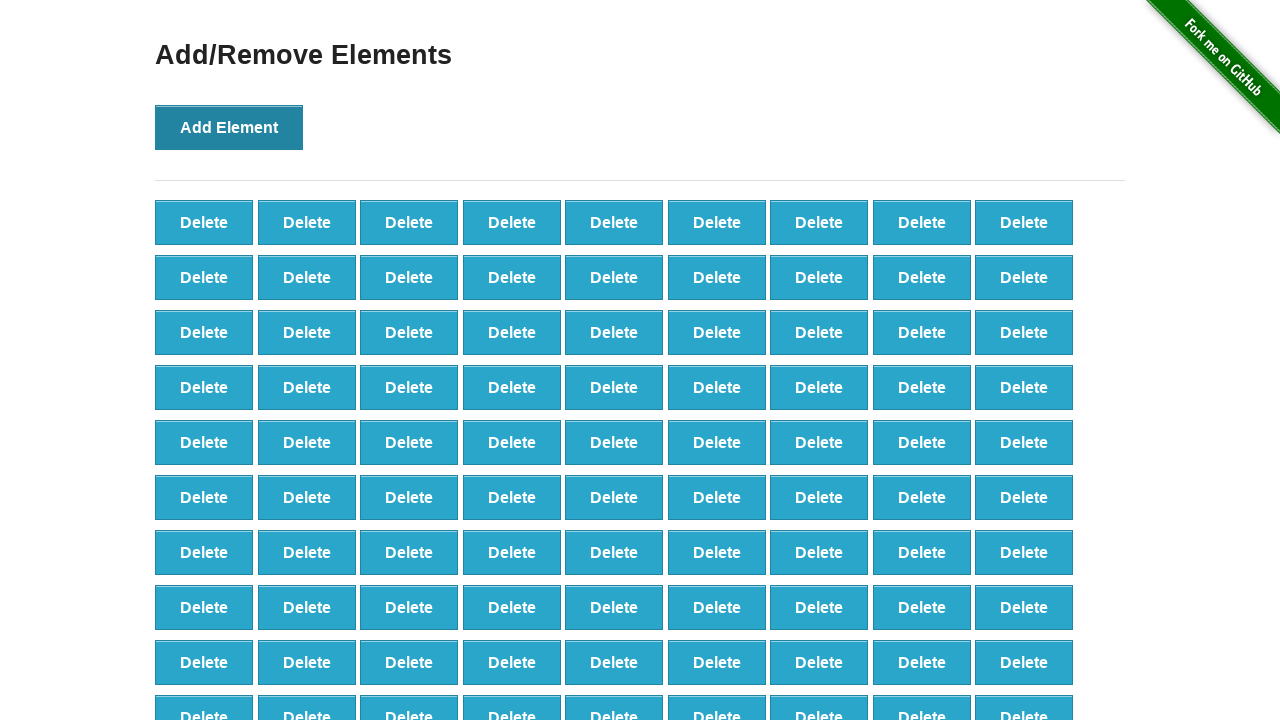

Clicked Add Element button (iteration 91/99) at (229, 127) on button[onclick='addElement()']
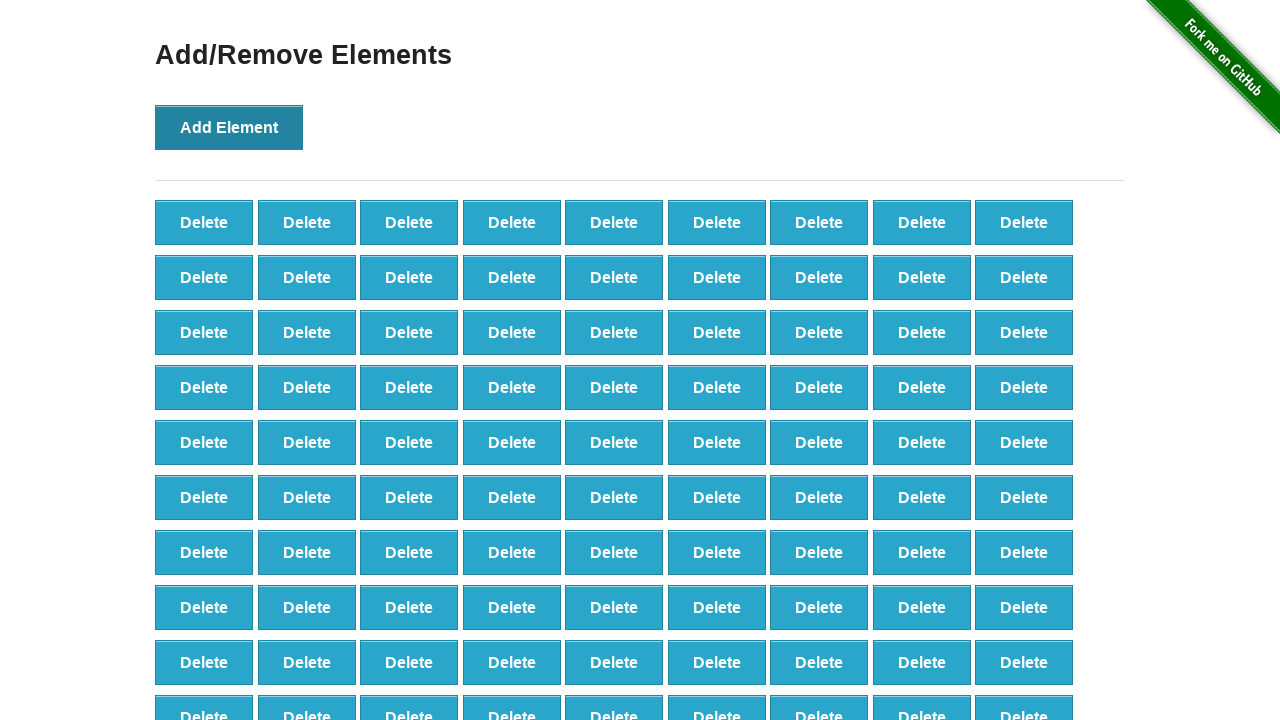

Clicked Add Element button (iteration 92/99) at (229, 127) on button[onclick='addElement()']
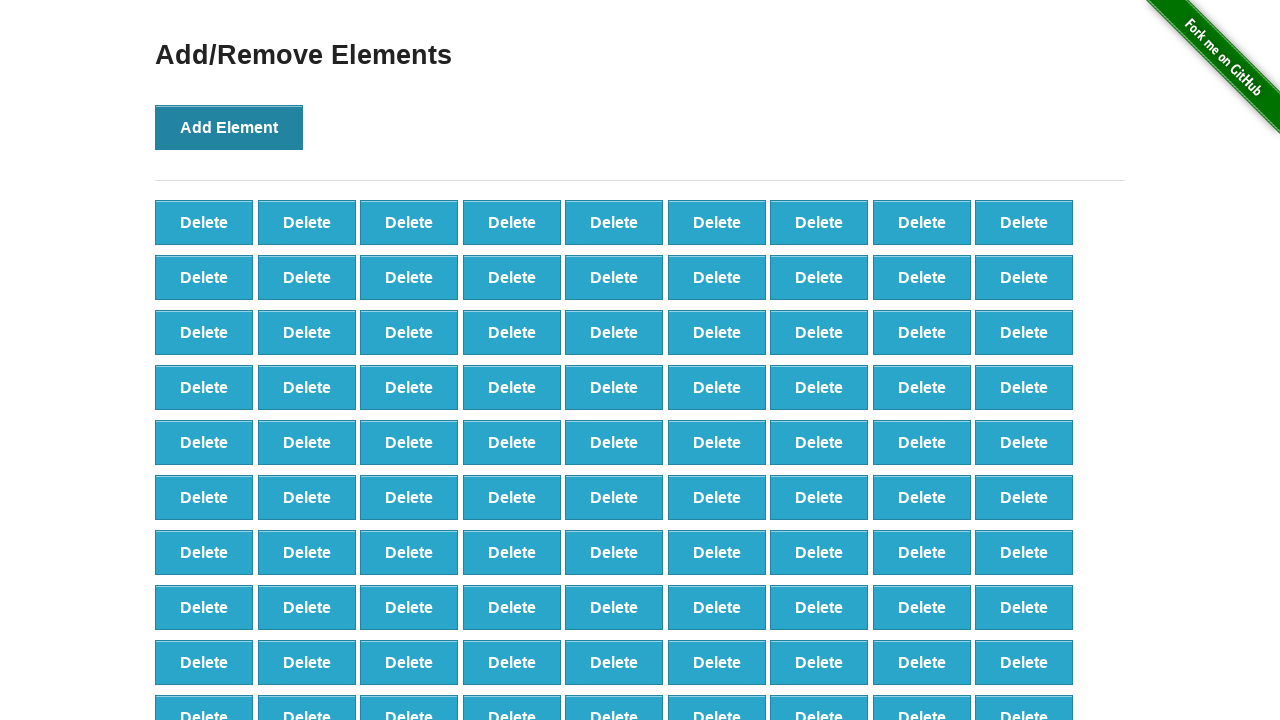

Clicked Add Element button (iteration 93/99) at (229, 127) on button[onclick='addElement()']
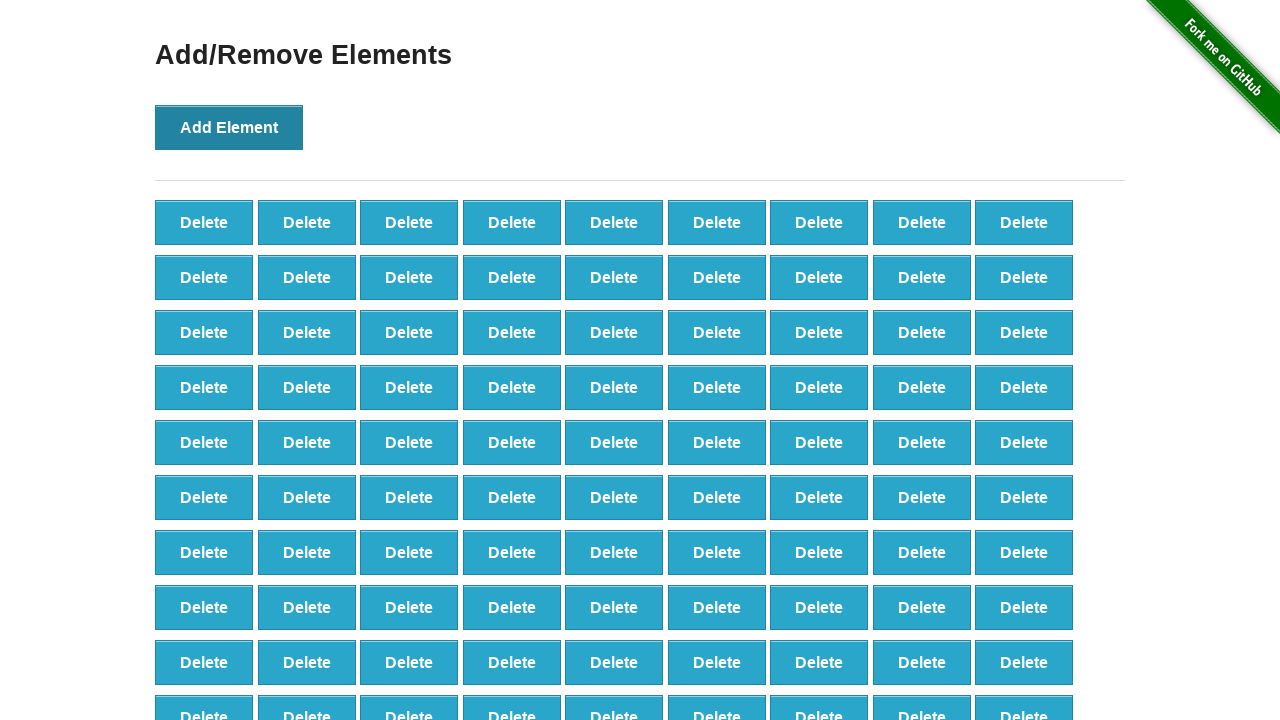

Clicked Add Element button (iteration 94/99) at (229, 127) on button[onclick='addElement()']
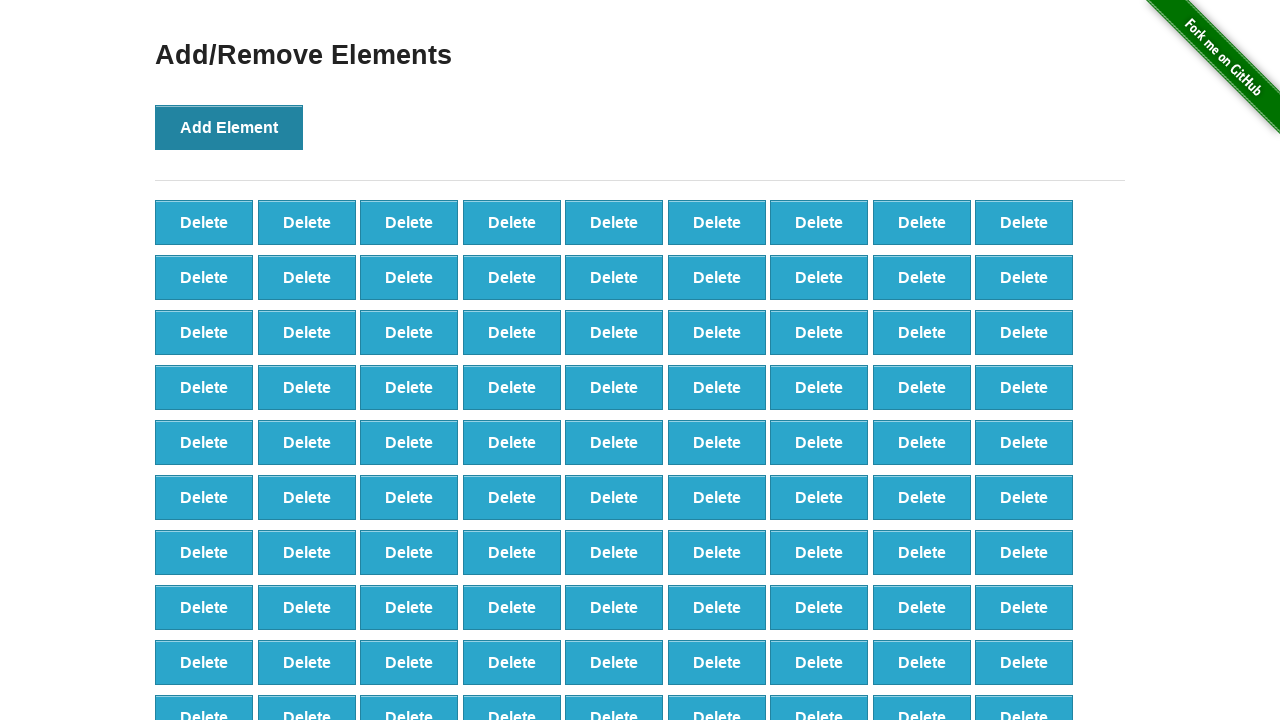

Clicked Add Element button (iteration 95/99) at (229, 127) on button[onclick='addElement()']
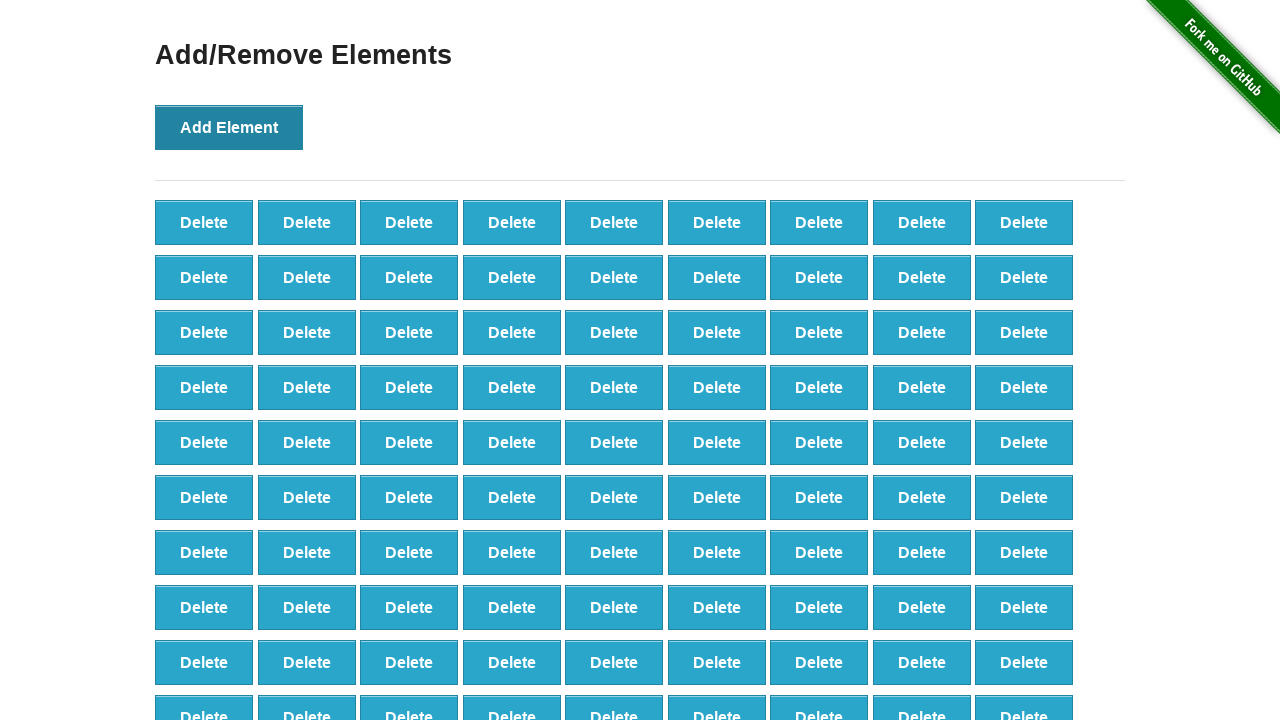

Clicked Add Element button (iteration 96/99) at (229, 127) on button[onclick='addElement()']
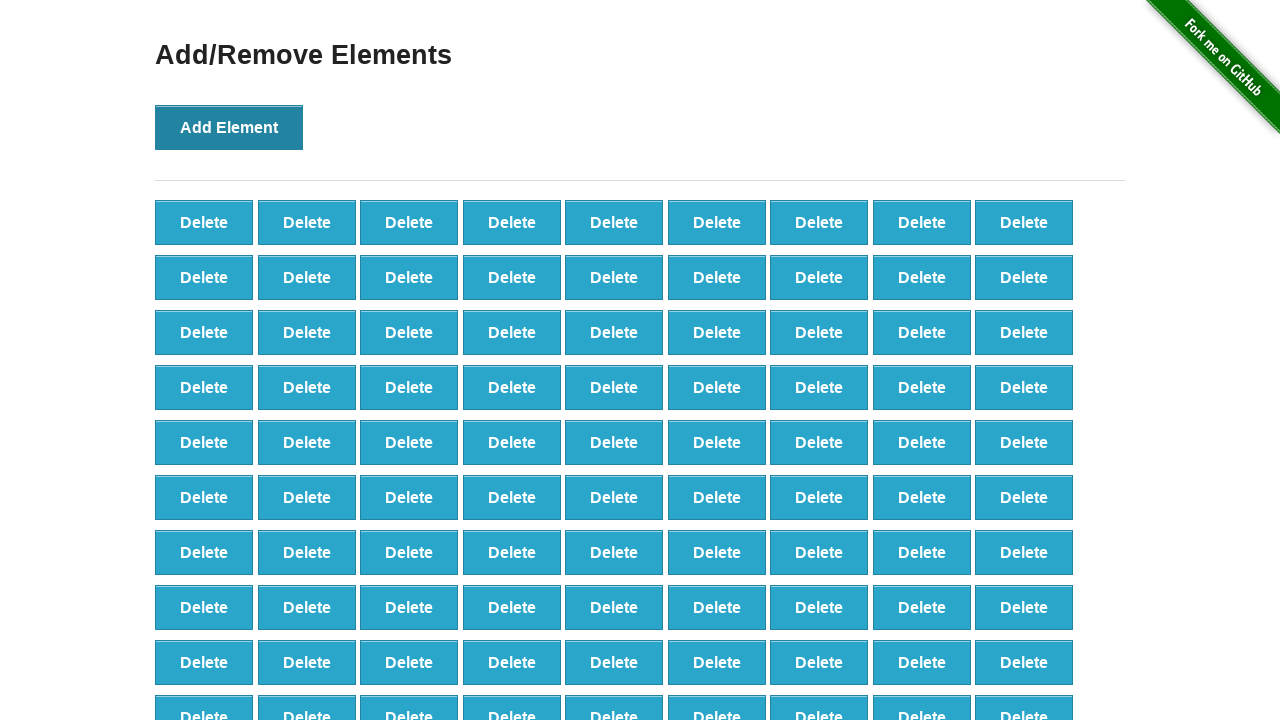

Clicked Add Element button (iteration 97/99) at (229, 127) on button[onclick='addElement()']
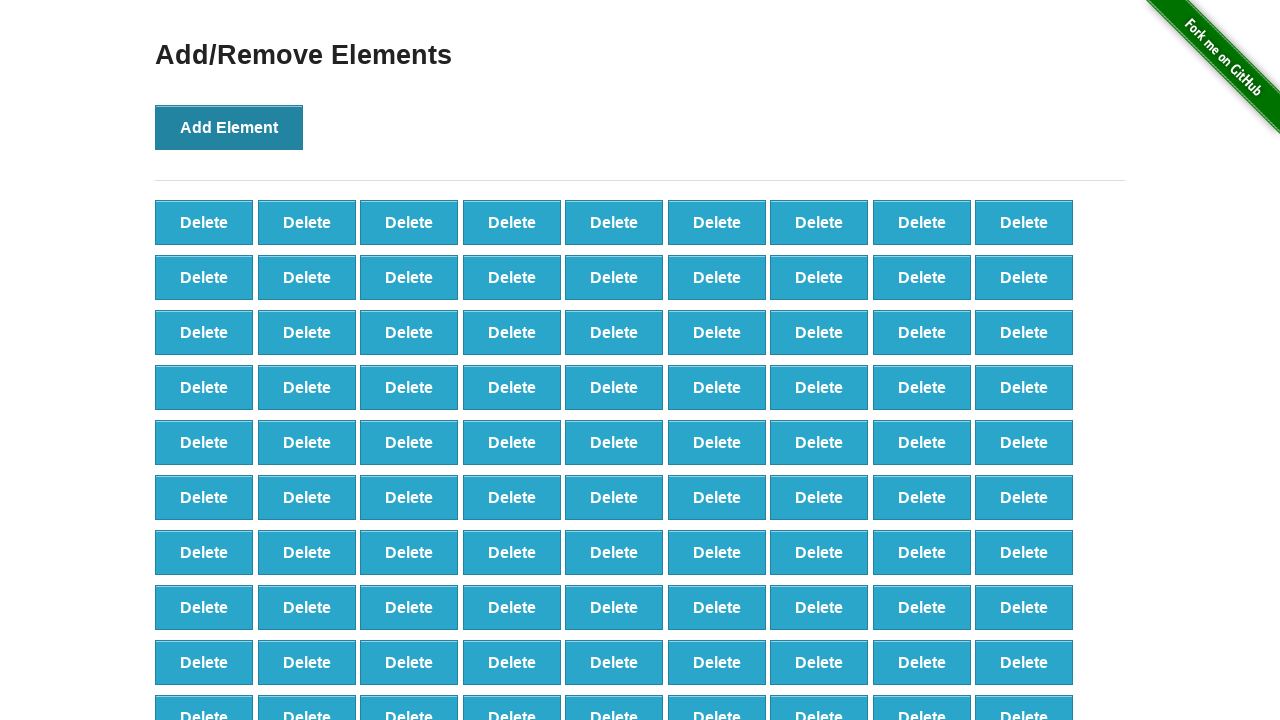

Clicked Add Element button (iteration 98/99) at (229, 127) on button[onclick='addElement()']
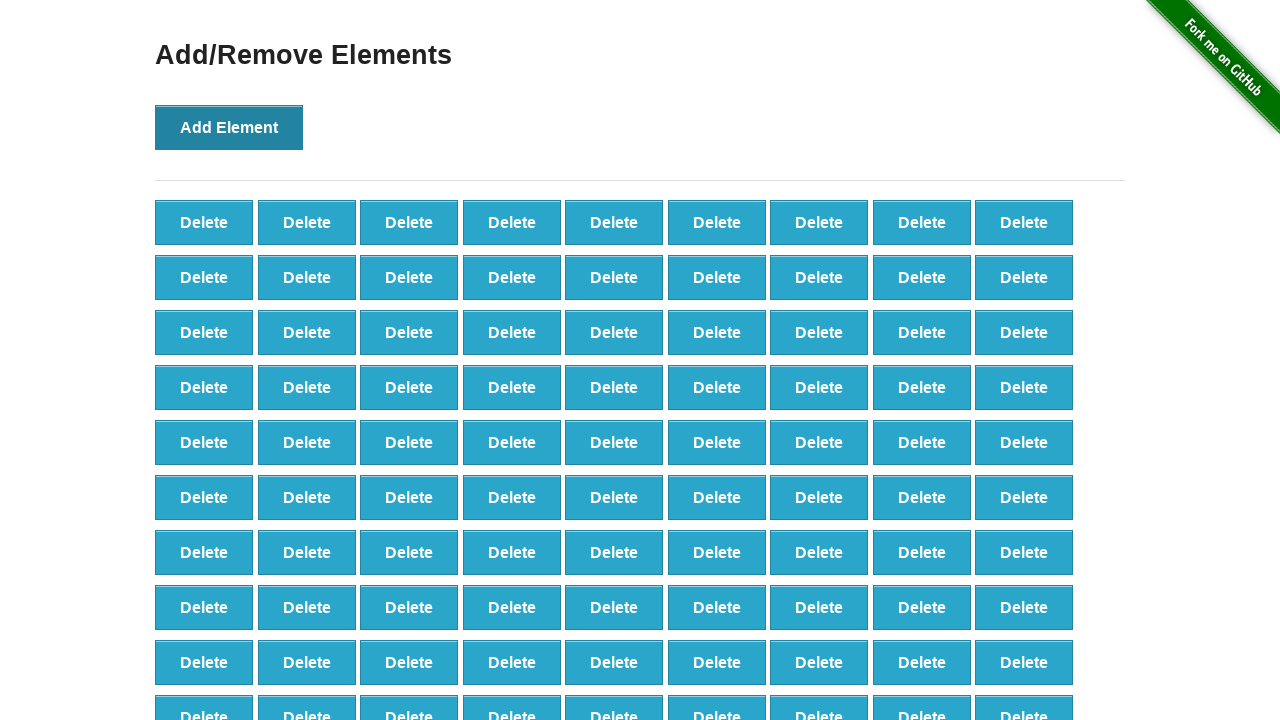

Clicked Add Element button (iteration 99/99) at (229, 127) on button[onclick='addElement()']
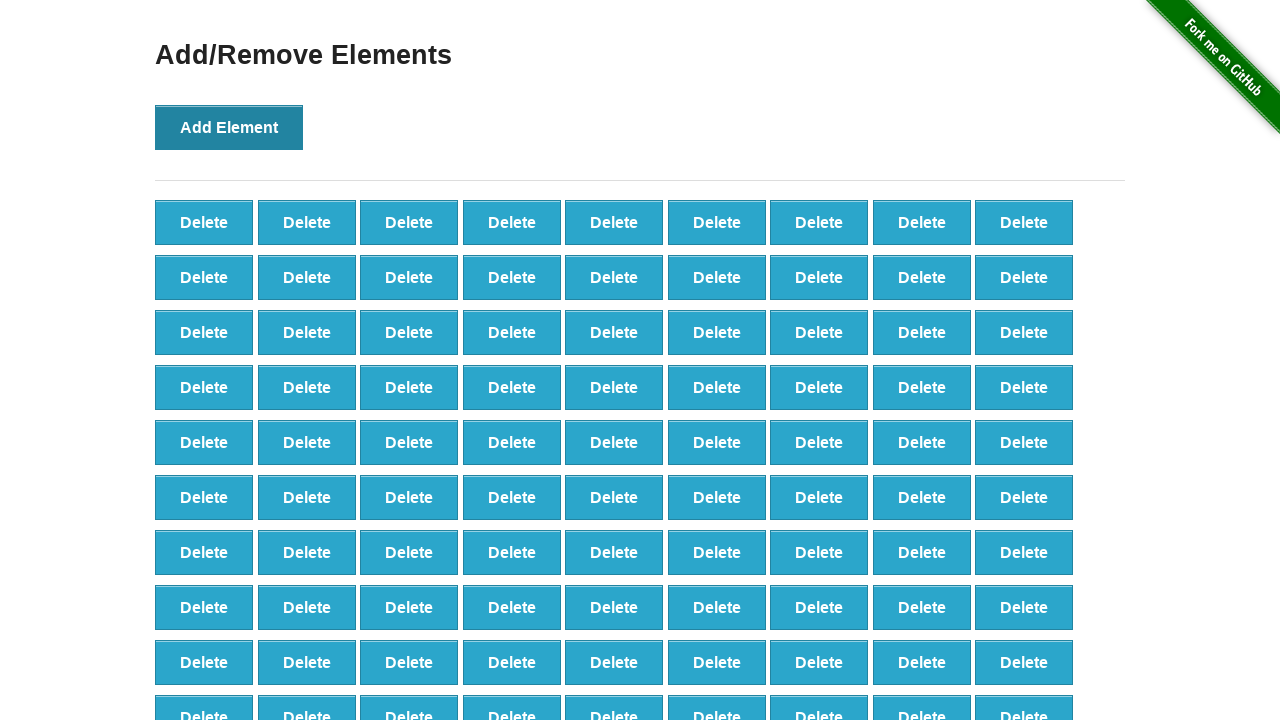

Retrieved all delete buttons after adding 99 elements
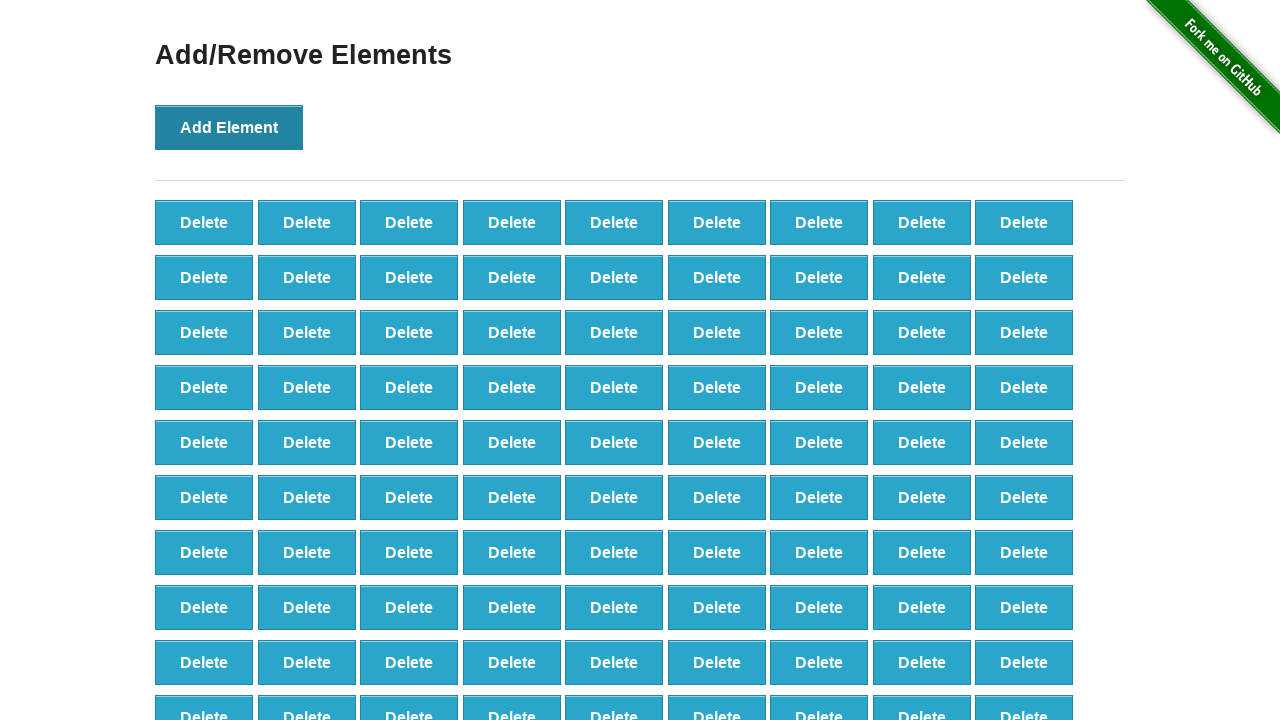

Verified that 99 delete buttons were created successfully
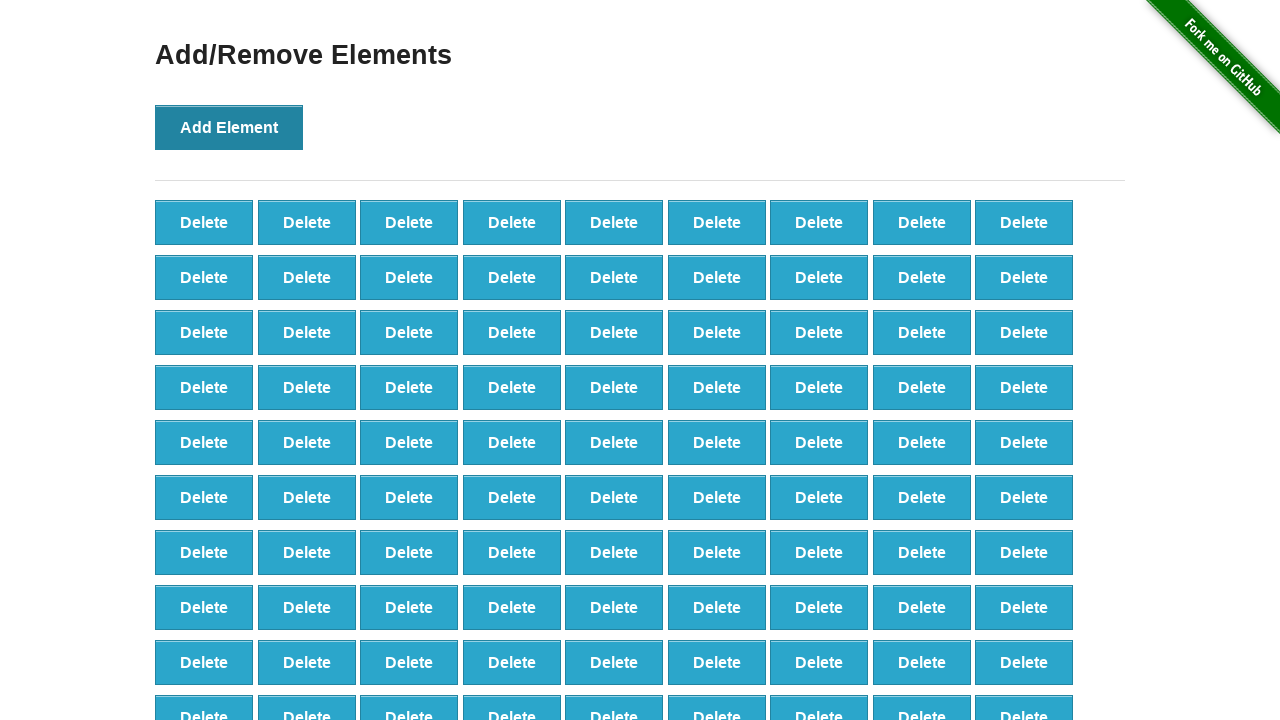

Clicked Delete button (iteration 1/90) at (204, 222) on button[onclick='deleteElement()']
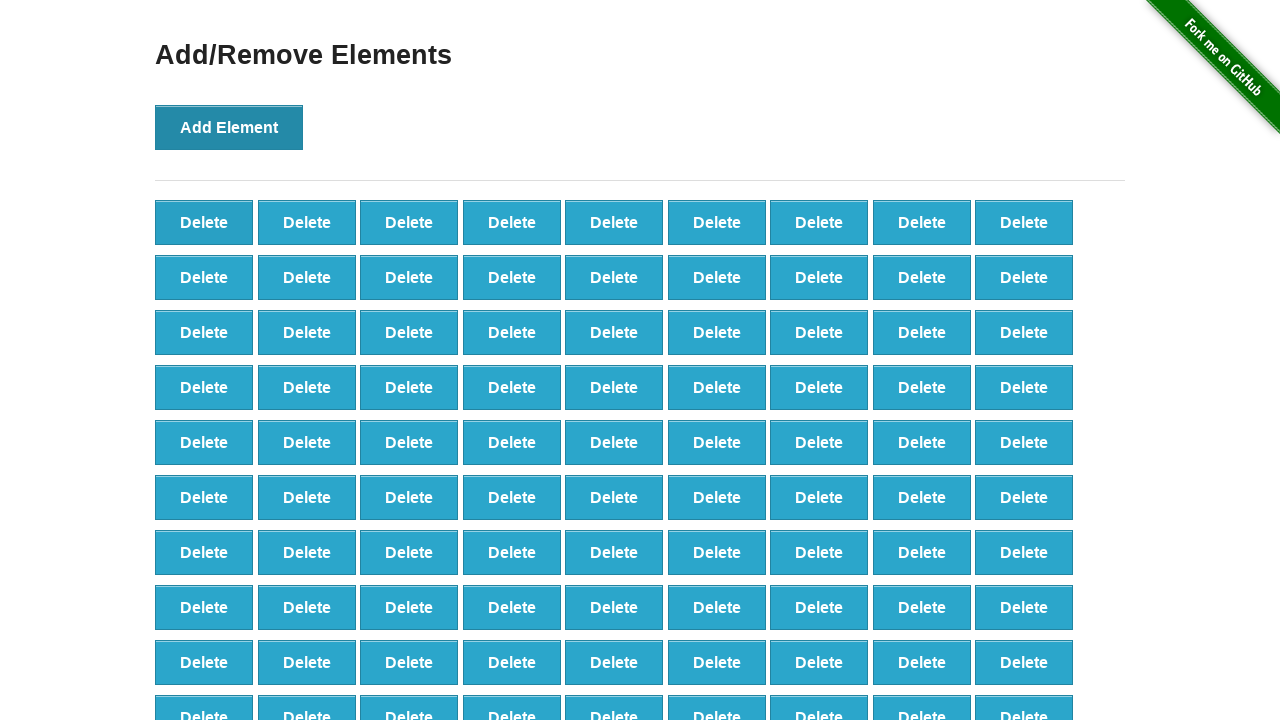

Clicked Delete button (iteration 2/90) at (204, 222) on button[onclick='deleteElement()']
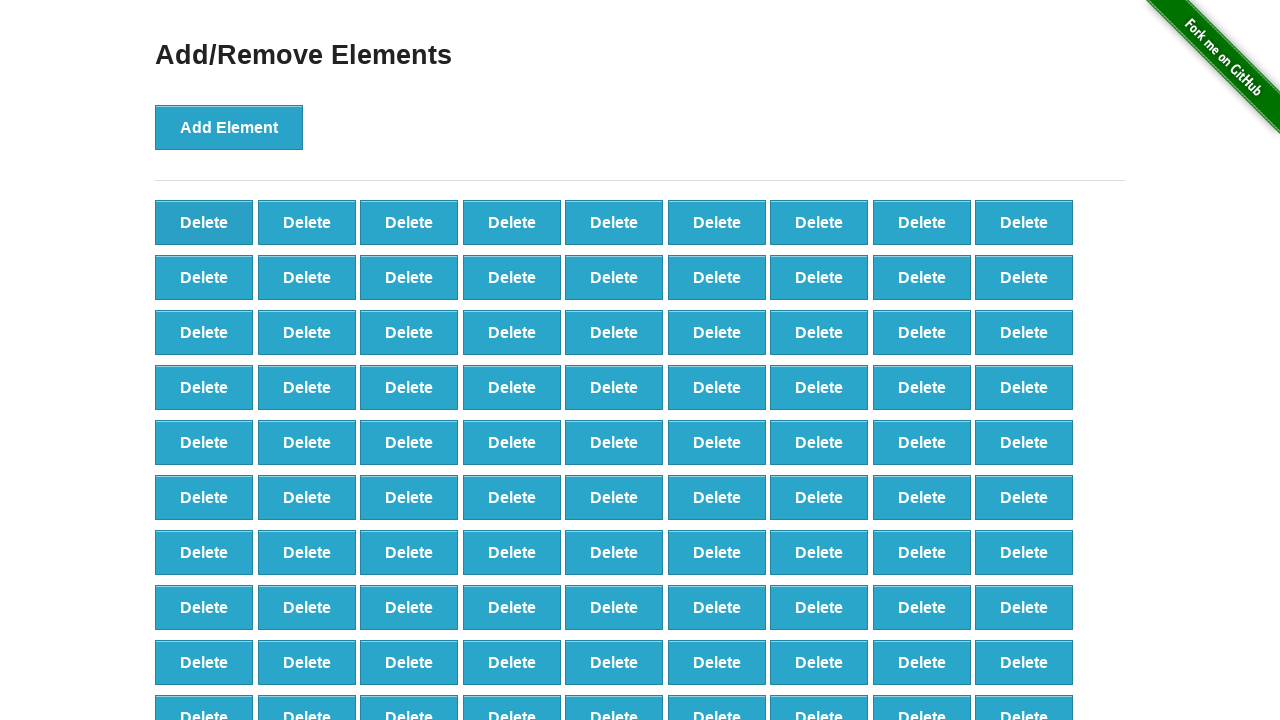

Clicked Delete button (iteration 3/90) at (204, 222) on button[onclick='deleteElement()']
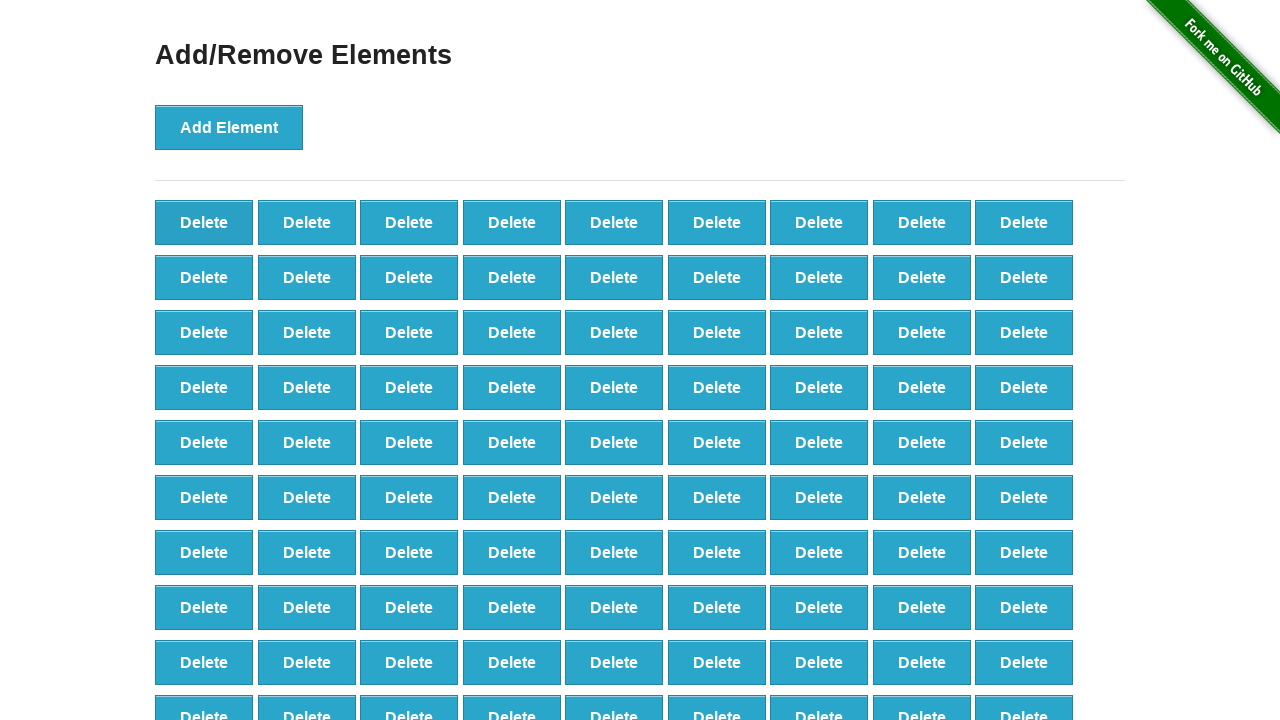

Clicked Delete button (iteration 4/90) at (204, 222) on button[onclick='deleteElement()']
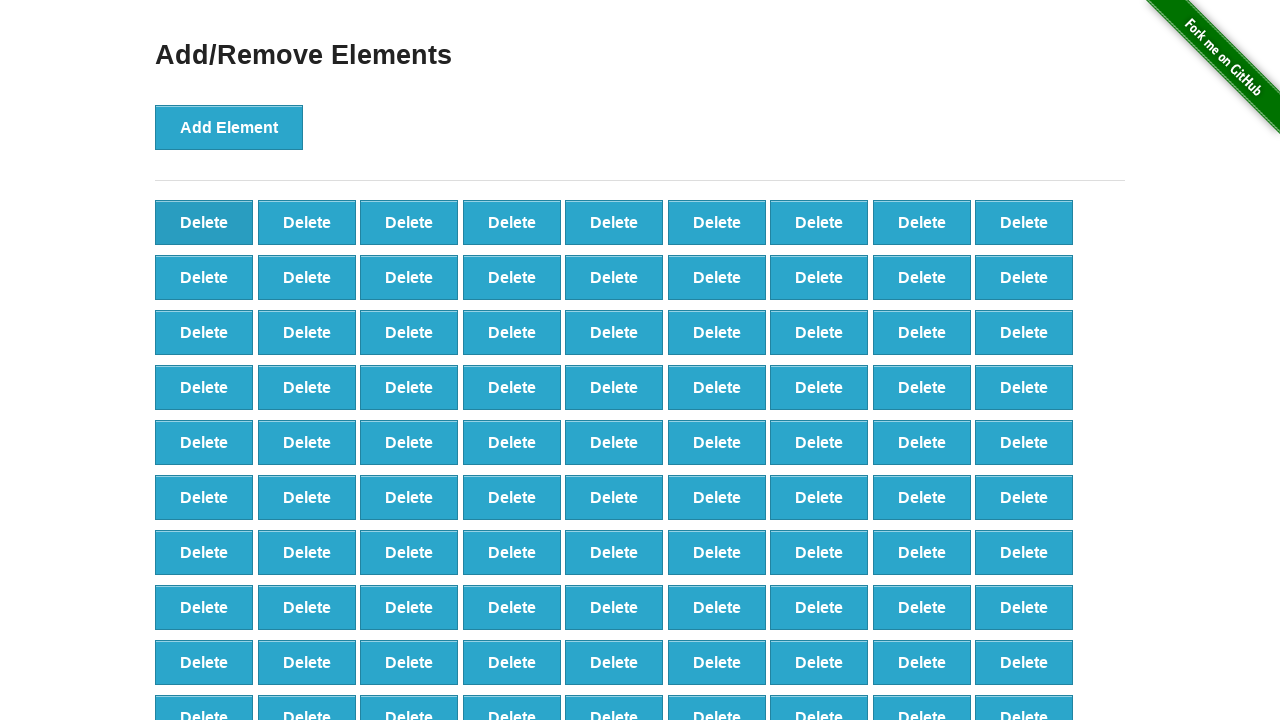

Clicked Delete button (iteration 5/90) at (204, 222) on button[onclick='deleteElement()']
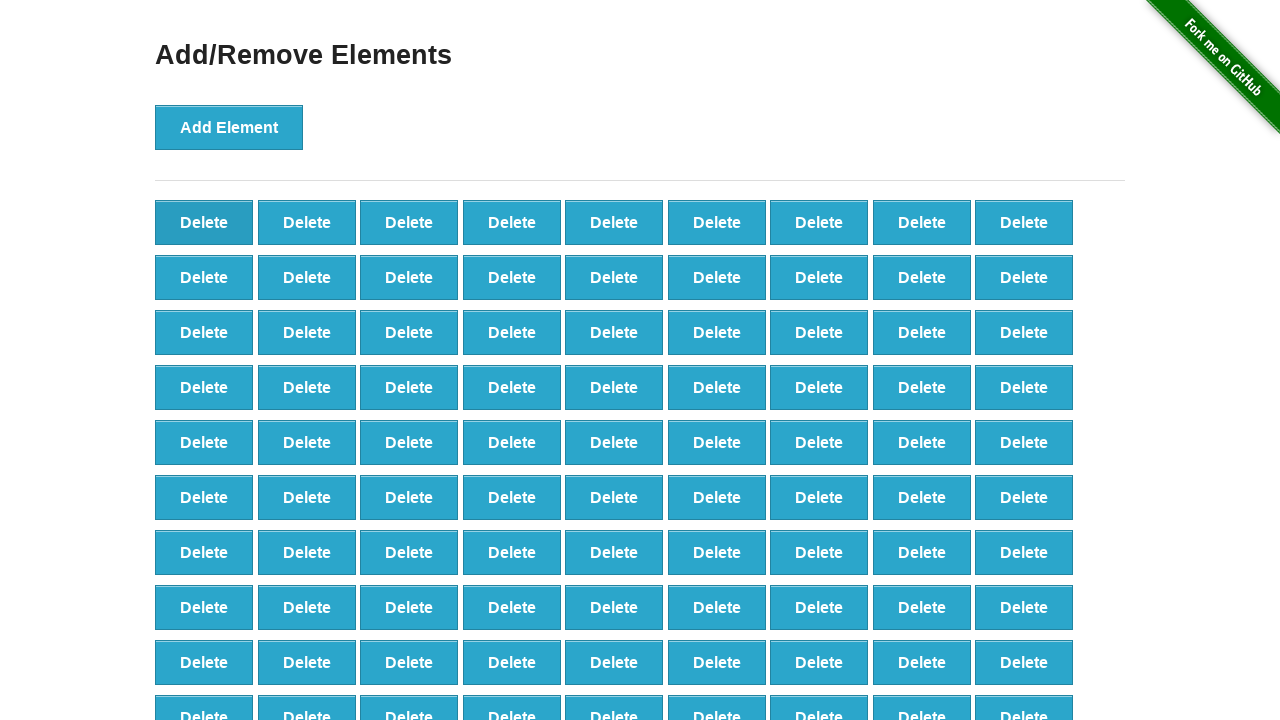

Clicked Delete button (iteration 6/90) at (204, 222) on button[onclick='deleteElement()']
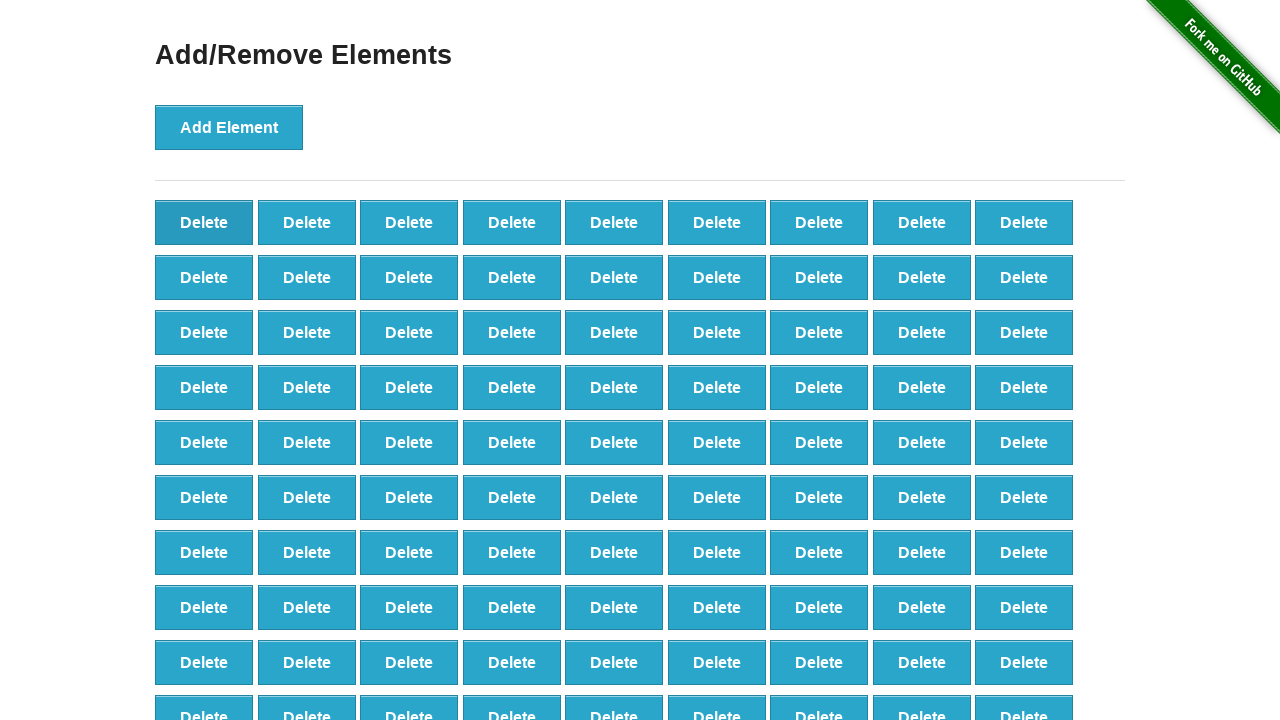

Clicked Delete button (iteration 7/90) at (204, 222) on button[onclick='deleteElement()']
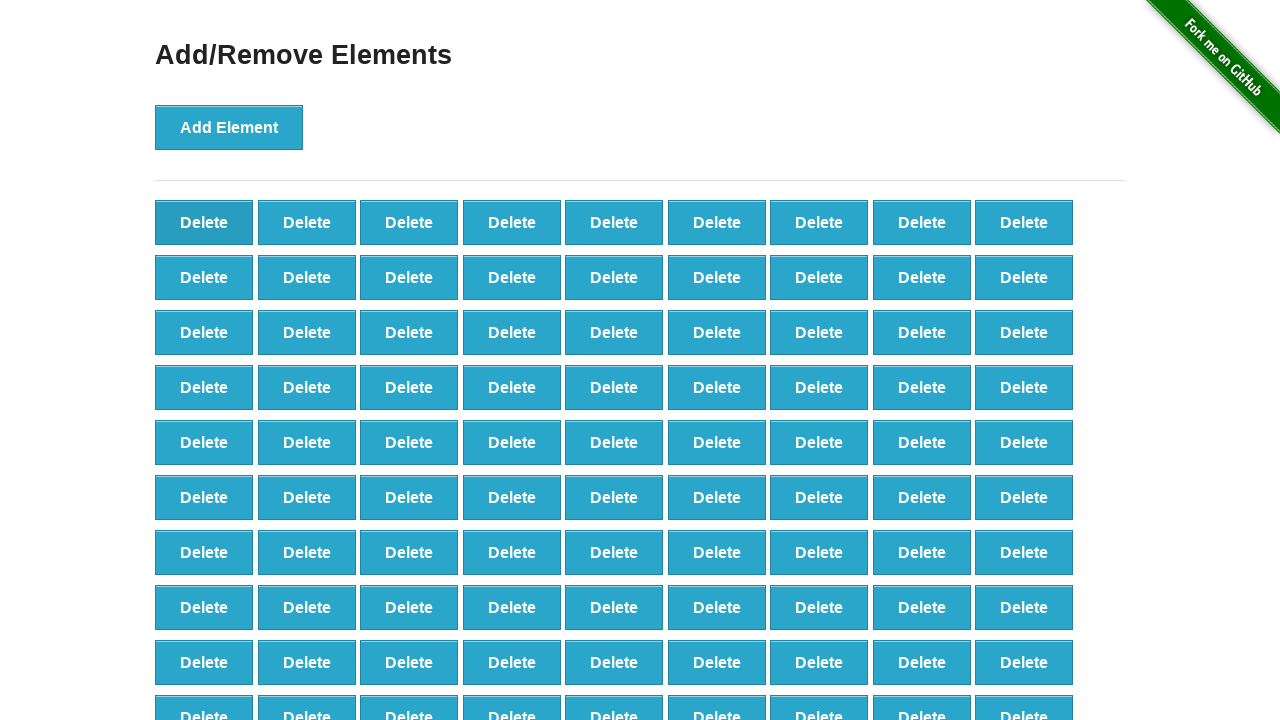

Clicked Delete button (iteration 8/90) at (204, 222) on button[onclick='deleteElement()']
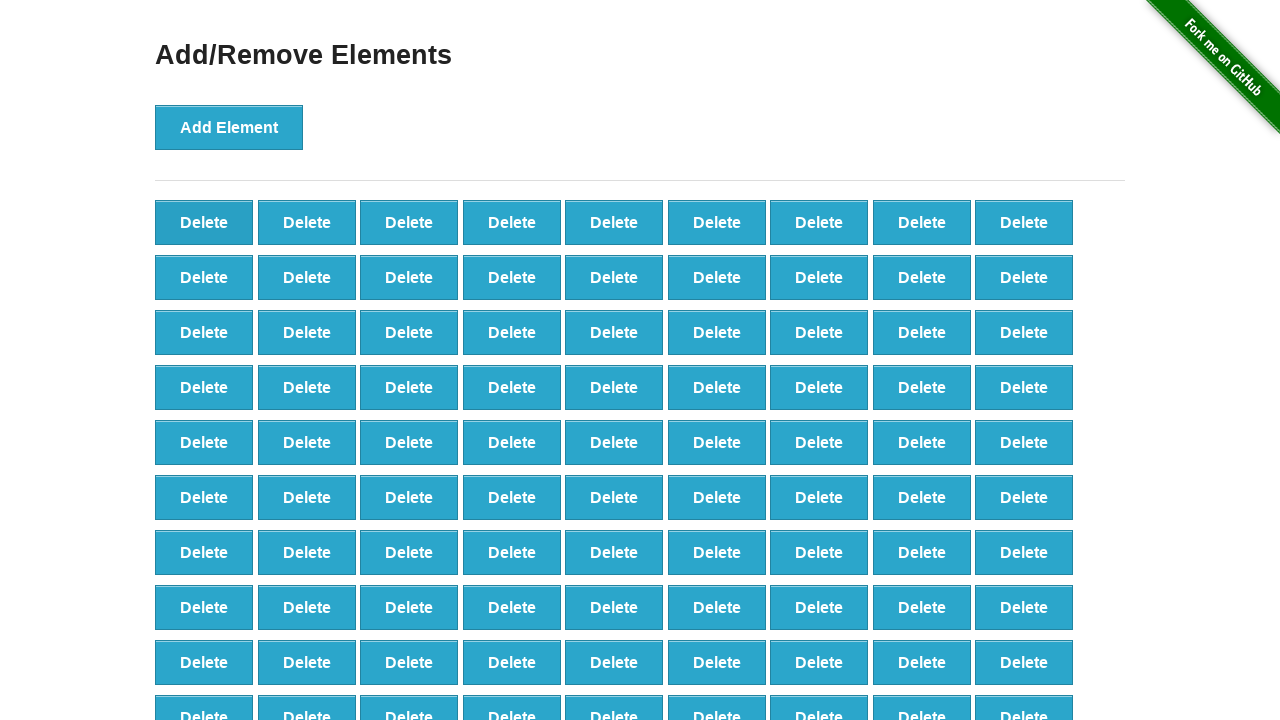

Clicked Delete button (iteration 9/90) at (204, 222) on button[onclick='deleteElement()']
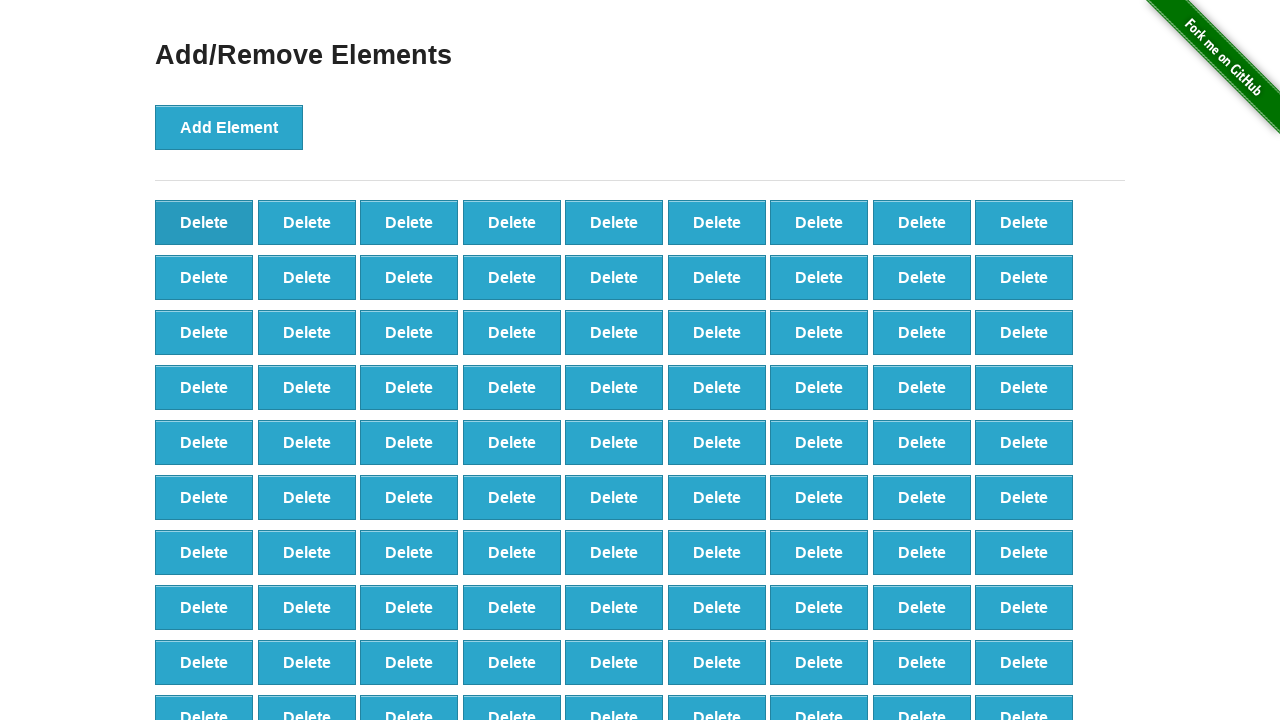

Clicked Delete button (iteration 10/90) at (204, 222) on button[onclick='deleteElement()']
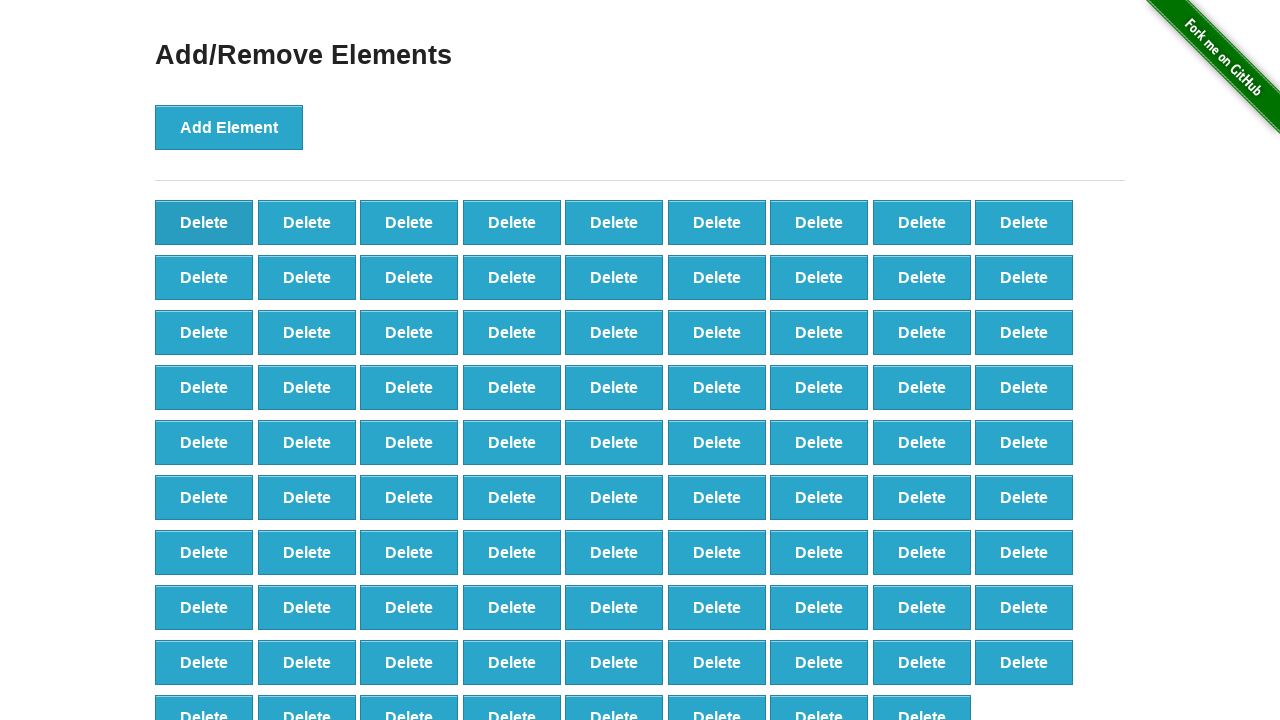

Clicked Delete button (iteration 11/90) at (204, 222) on button[onclick='deleteElement()']
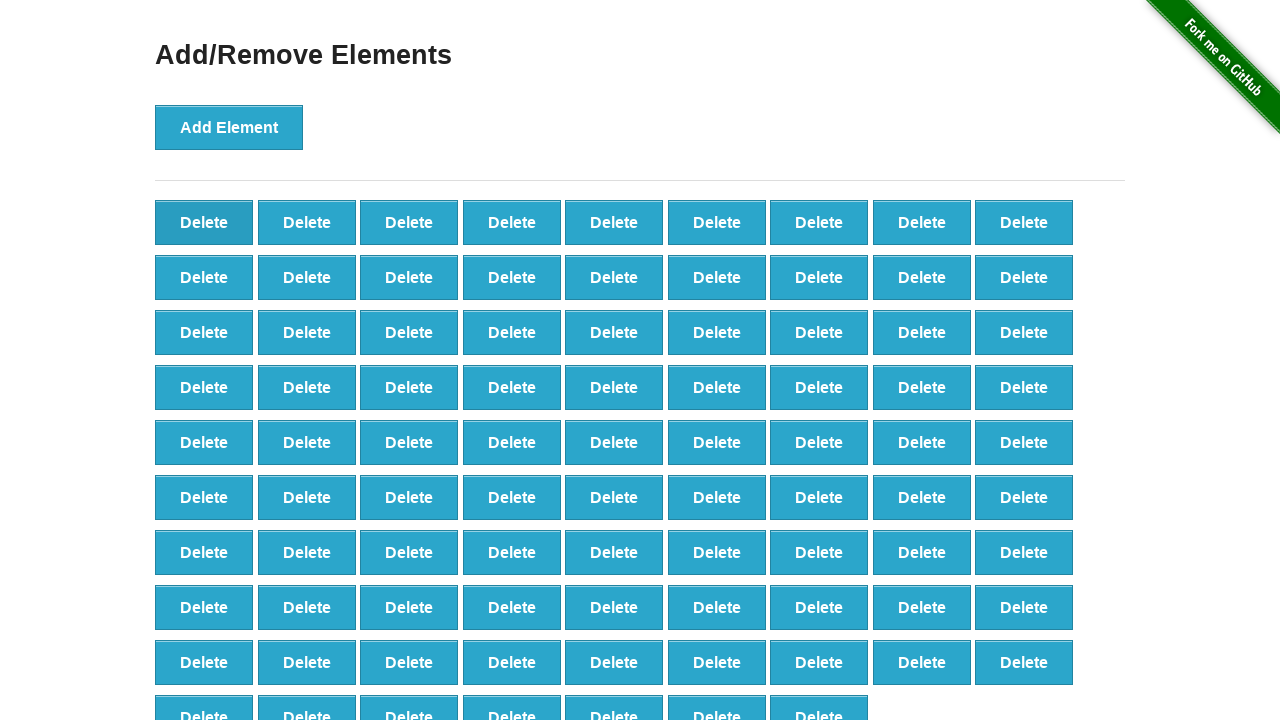

Clicked Delete button (iteration 12/90) at (204, 222) on button[onclick='deleteElement()']
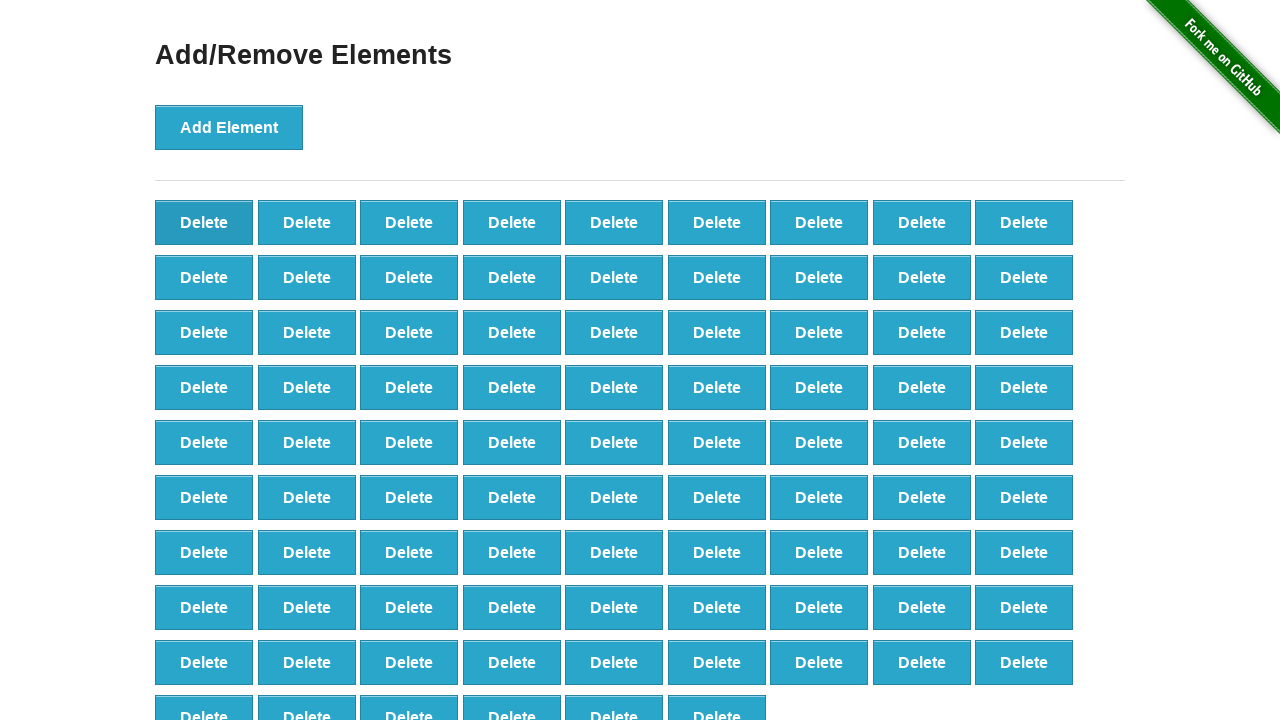

Clicked Delete button (iteration 13/90) at (204, 222) on button[onclick='deleteElement()']
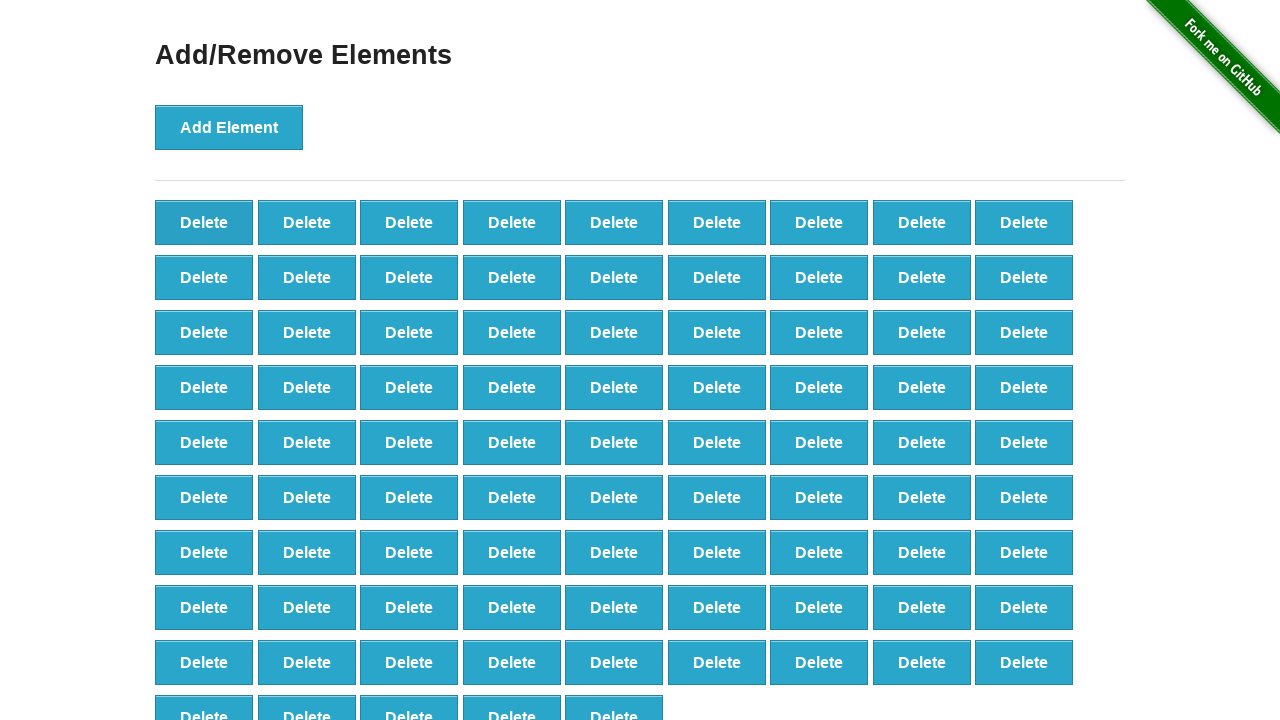

Clicked Delete button (iteration 14/90) at (204, 222) on button[onclick='deleteElement()']
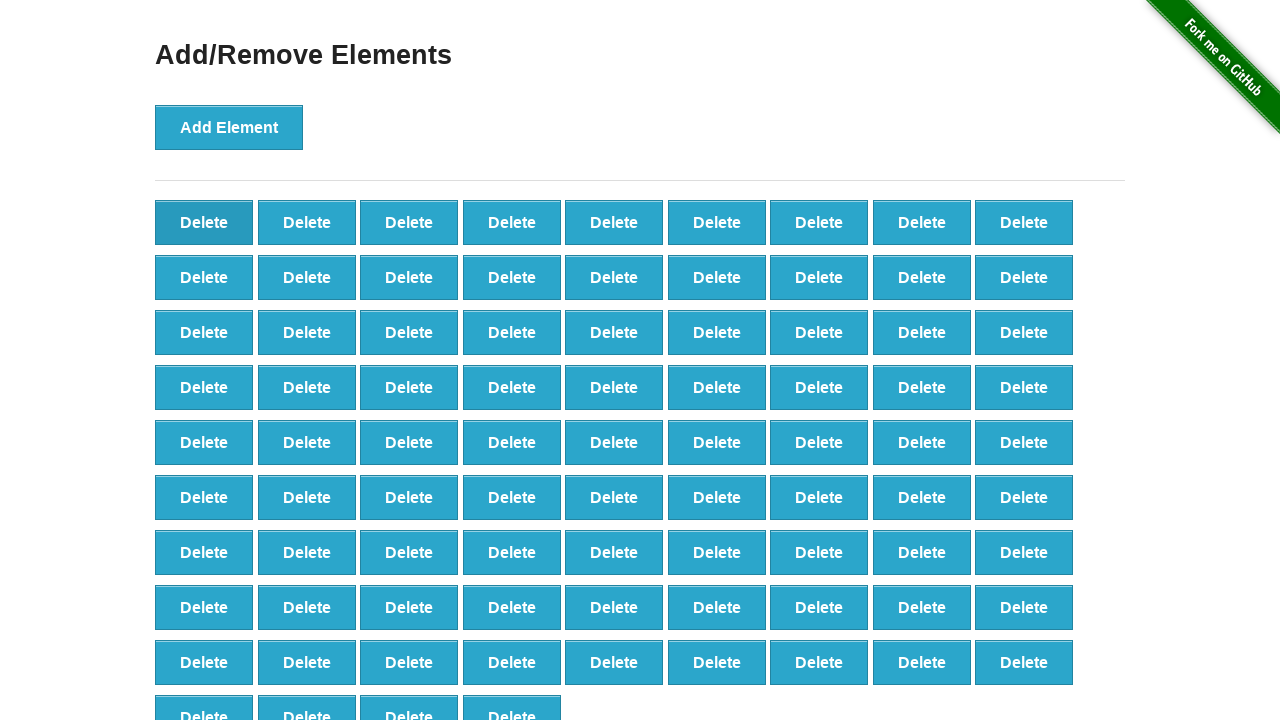

Clicked Delete button (iteration 15/90) at (204, 222) on button[onclick='deleteElement()']
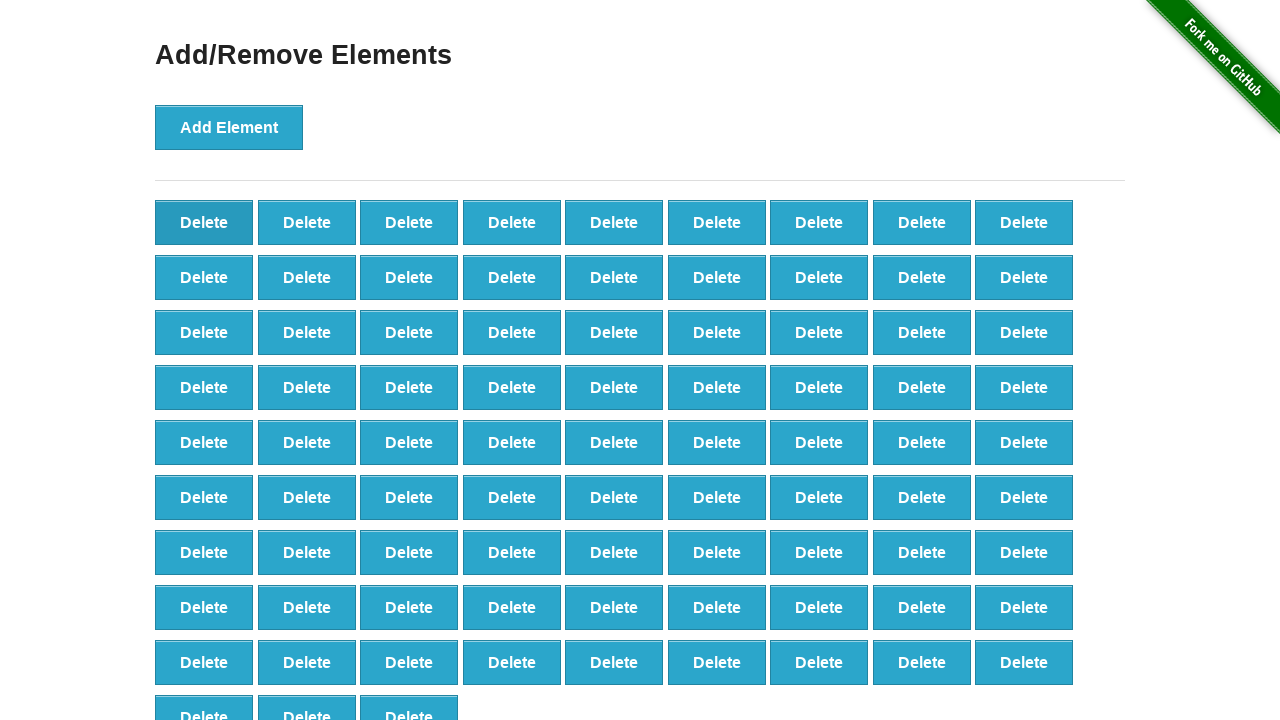

Clicked Delete button (iteration 16/90) at (204, 222) on button[onclick='deleteElement()']
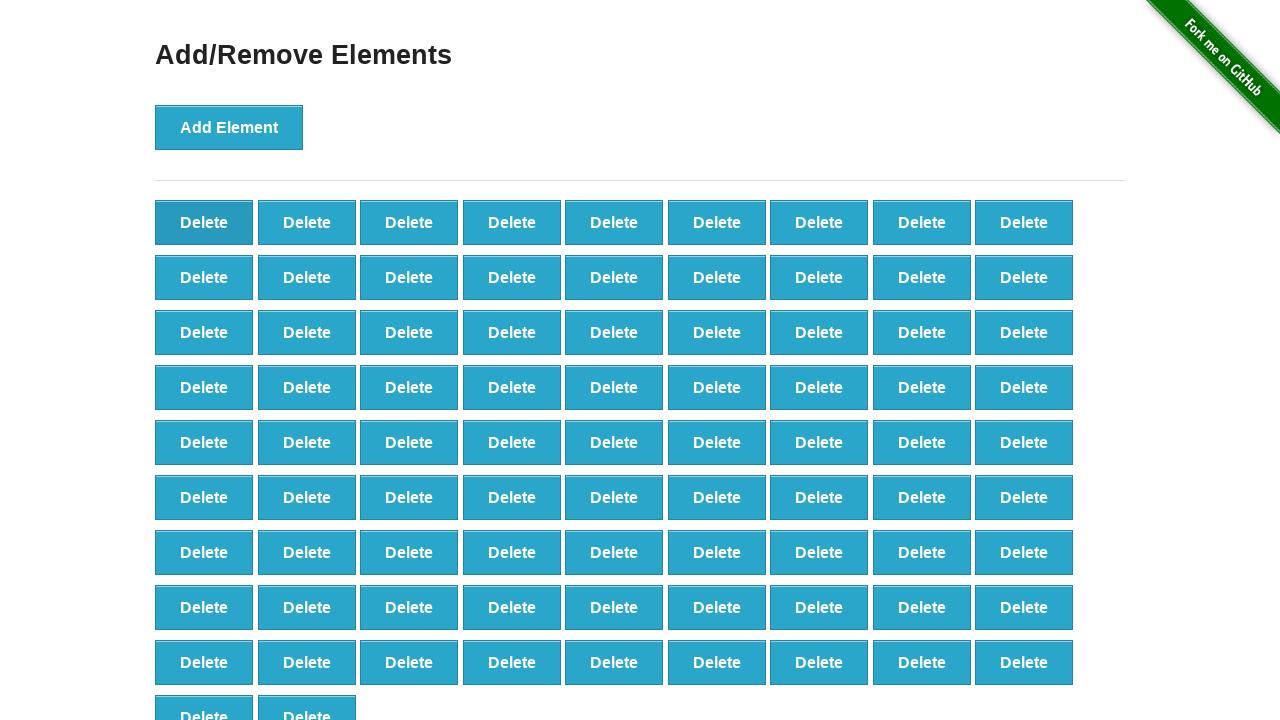

Clicked Delete button (iteration 17/90) at (204, 222) on button[onclick='deleteElement()']
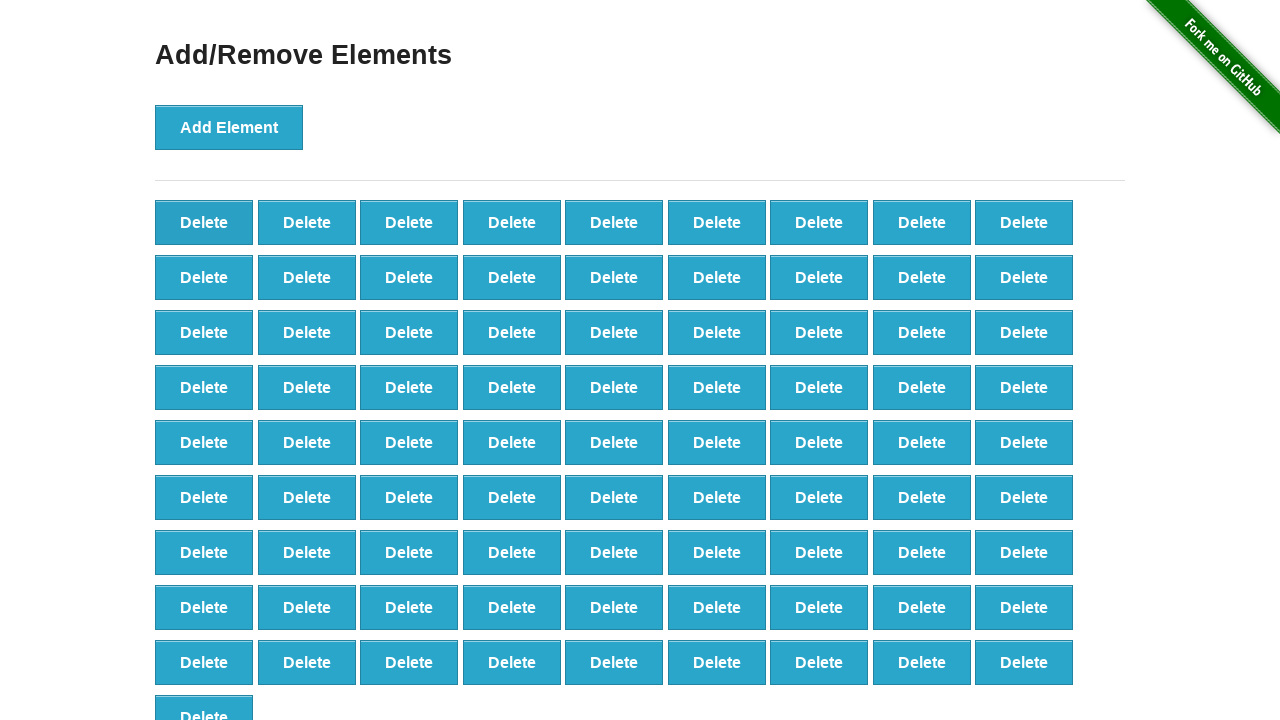

Clicked Delete button (iteration 18/90) at (204, 222) on button[onclick='deleteElement()']
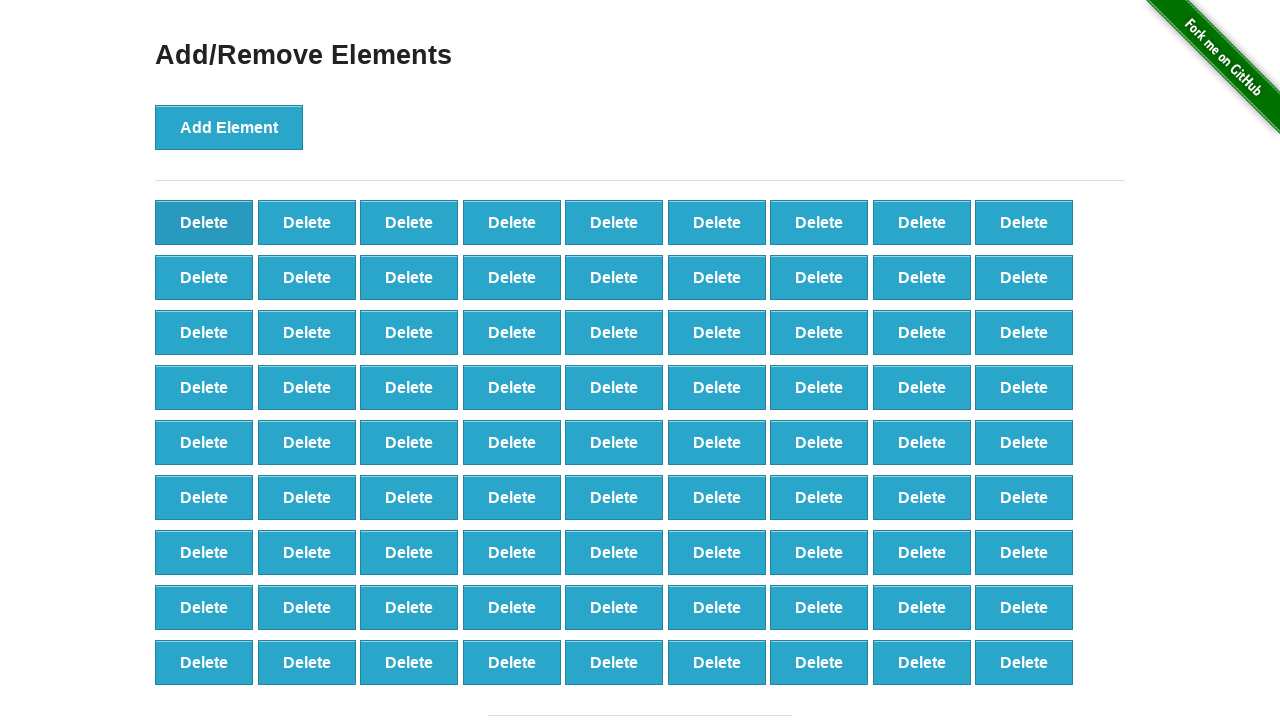

Clicked Delete button (iteration 19/90) at (204, 222) on button[onclick='deleteElement()']
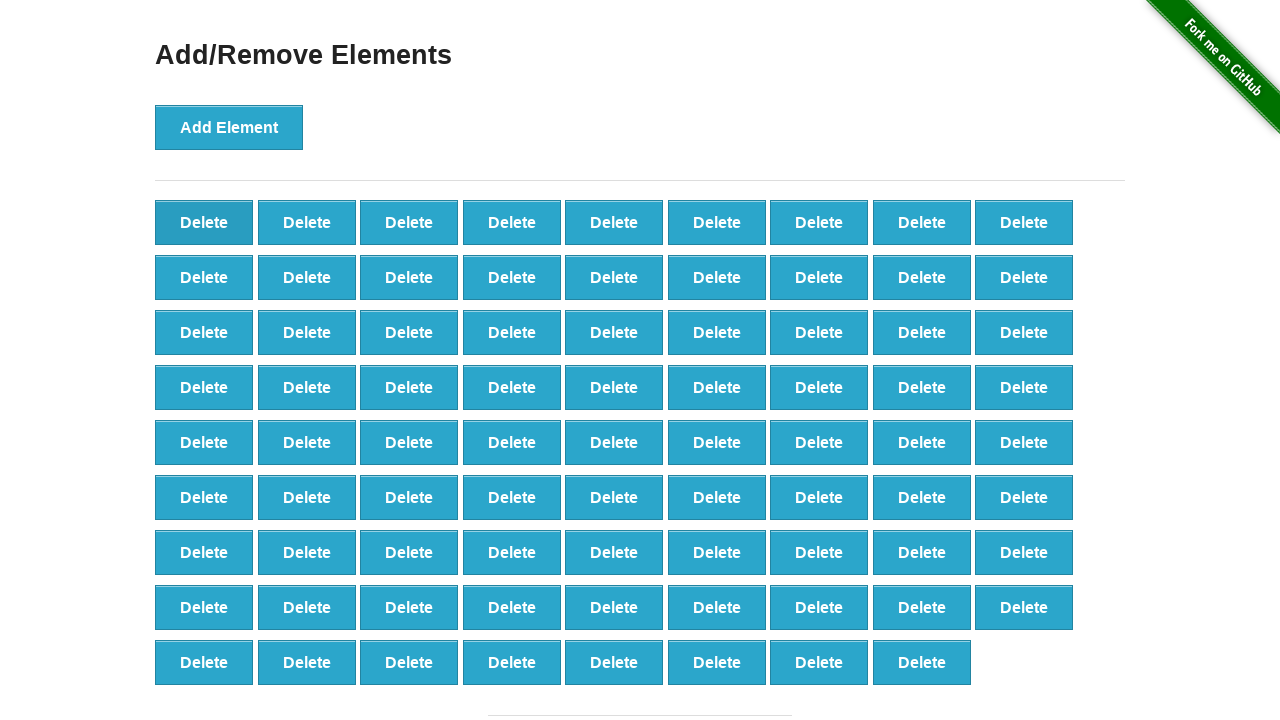

Clicked Delete button (iteration 20/90) at (204, 222) on button[onclick='deleteElement()']
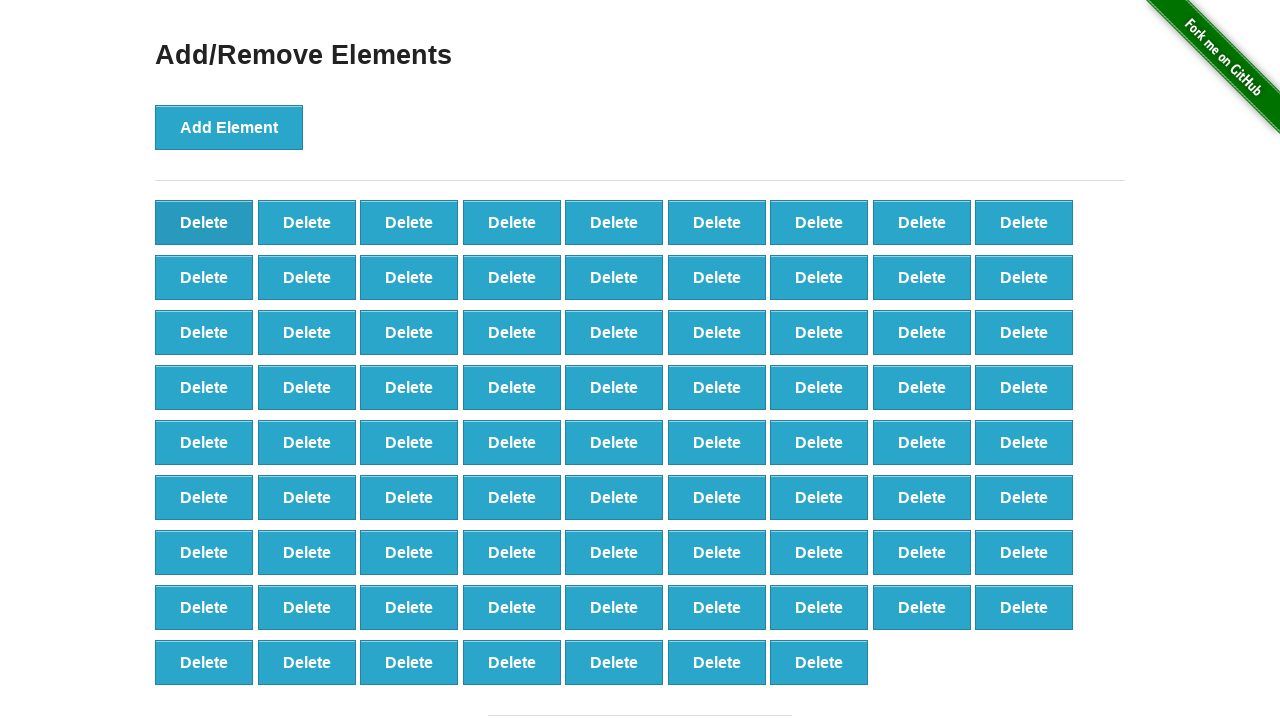

Clicked Delete button (iteration 21/90) at (204, 222) on button[onclick='deleteElement()']
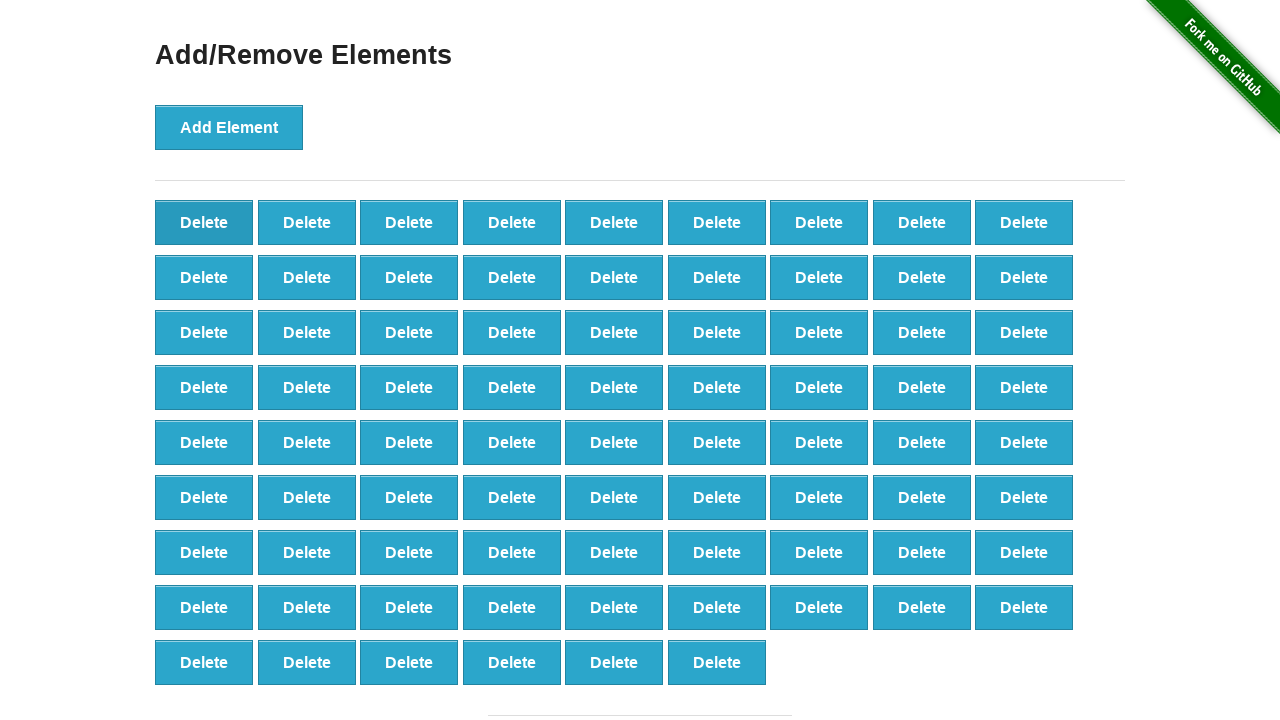

Clicked Delete button (iteration 22/90) at (204, 222) on button[onclick='deleteElement()']
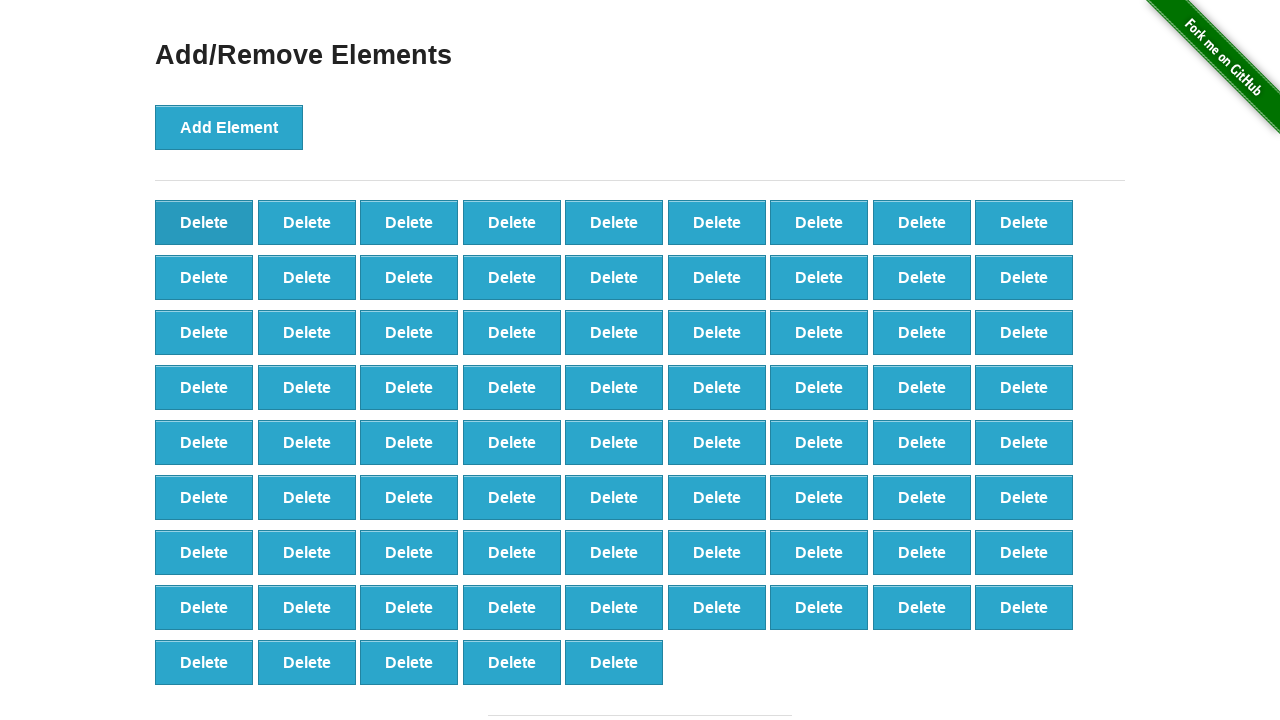

Clicked Delete button (iteration 23/90) at (204, 222) on button[onclick='deleteElement()']
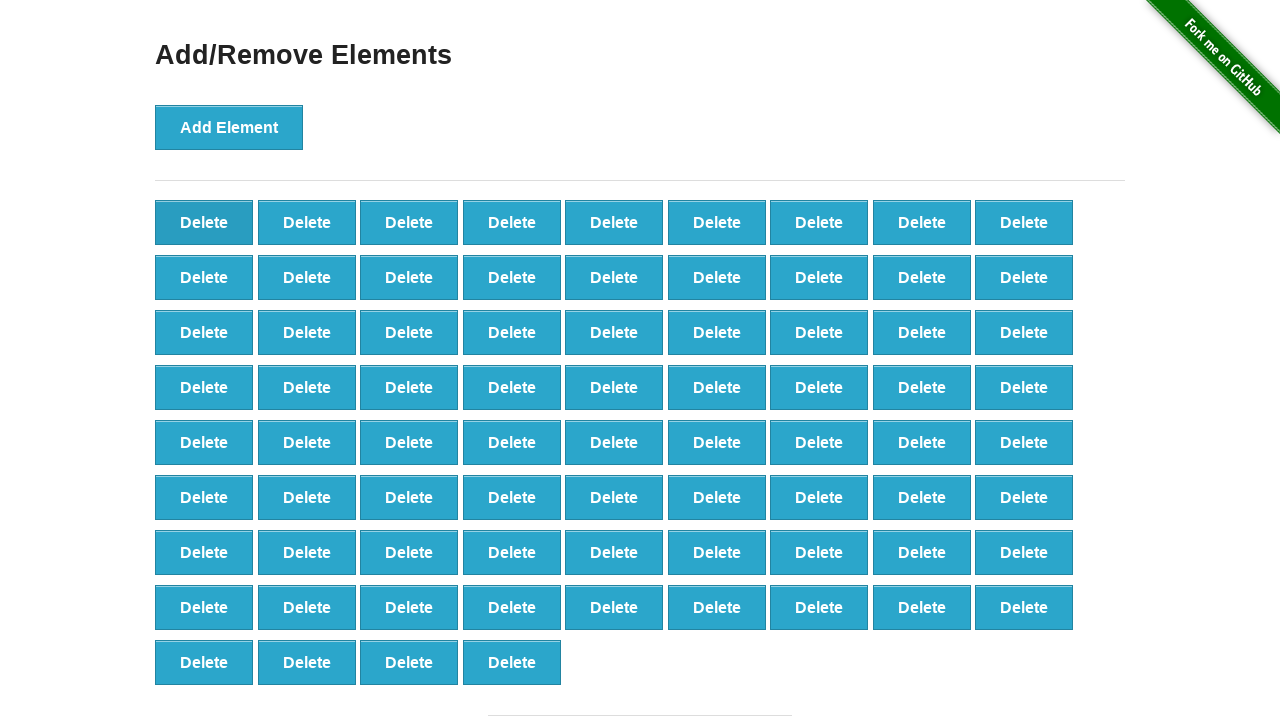

Clicked Delete button (iteration 24/90) at (204, 222) on button[onclick='deleteElement()']
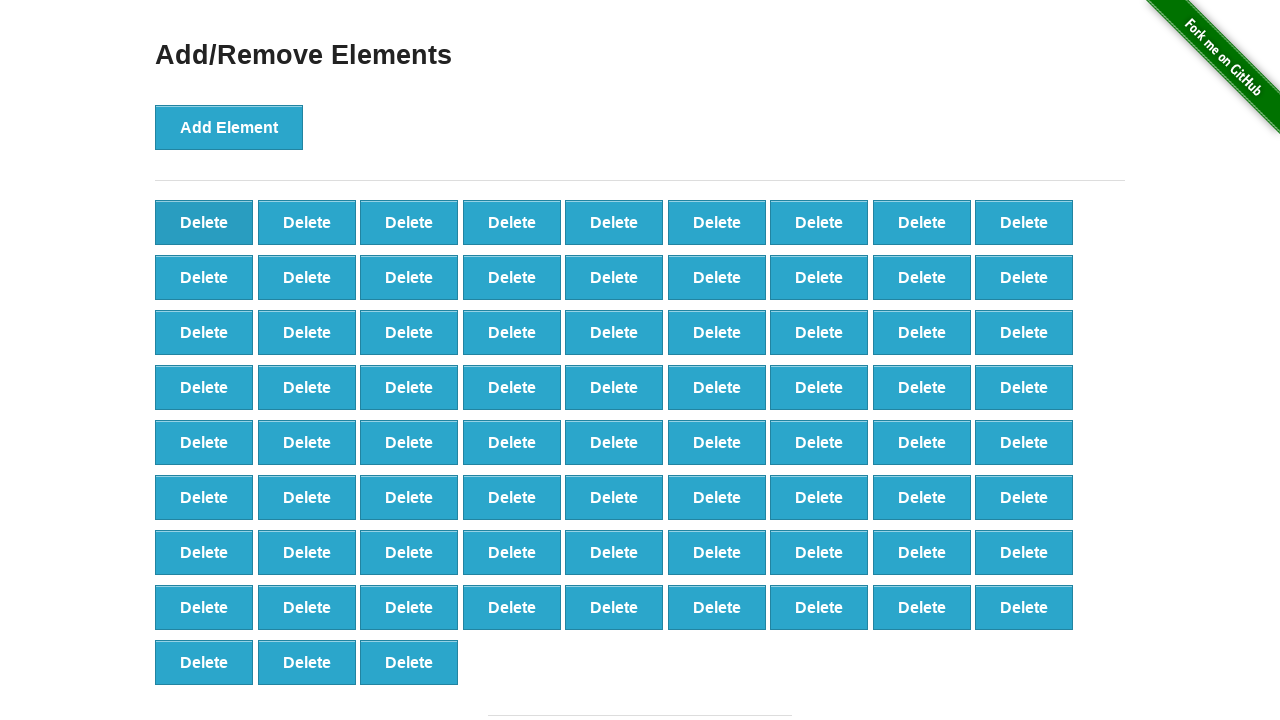

Clicked Delete button (iteration 25/90) at (204, 222) on button[onclick='deleteElement()']
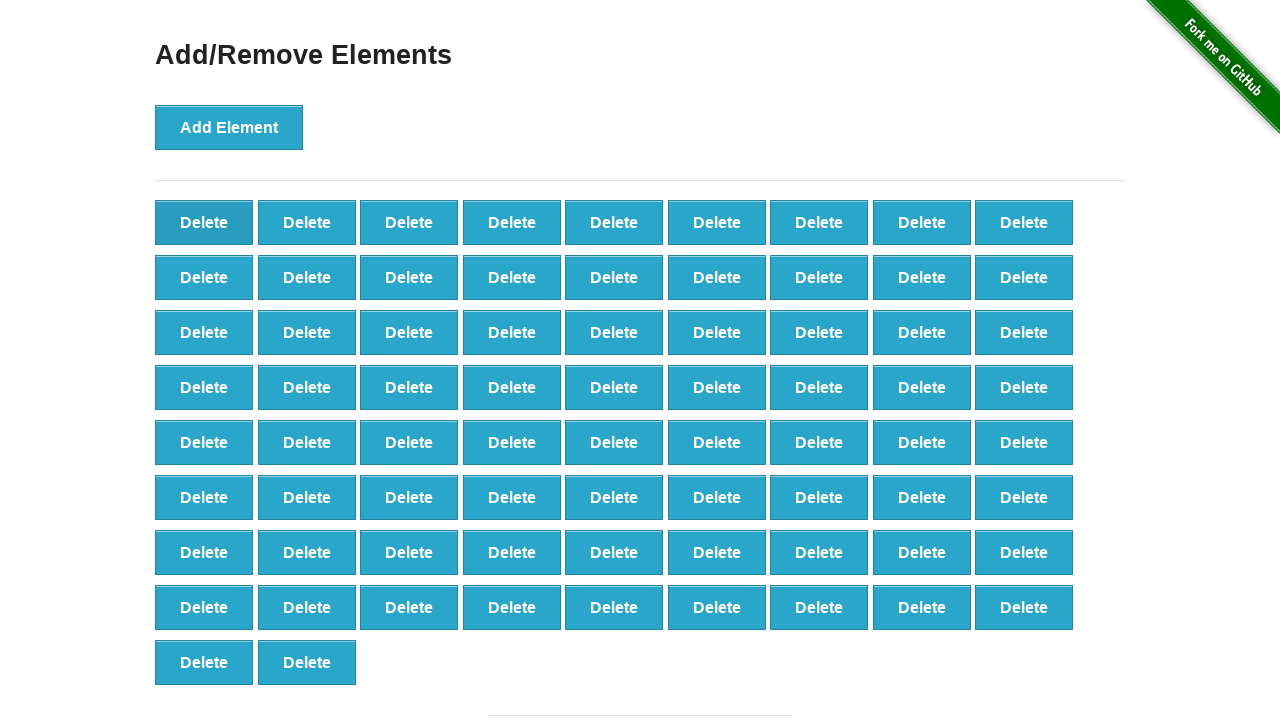

Clicked Delete button (iteration 26/90) at (204, 222) on button[onclick='deleteElement()']
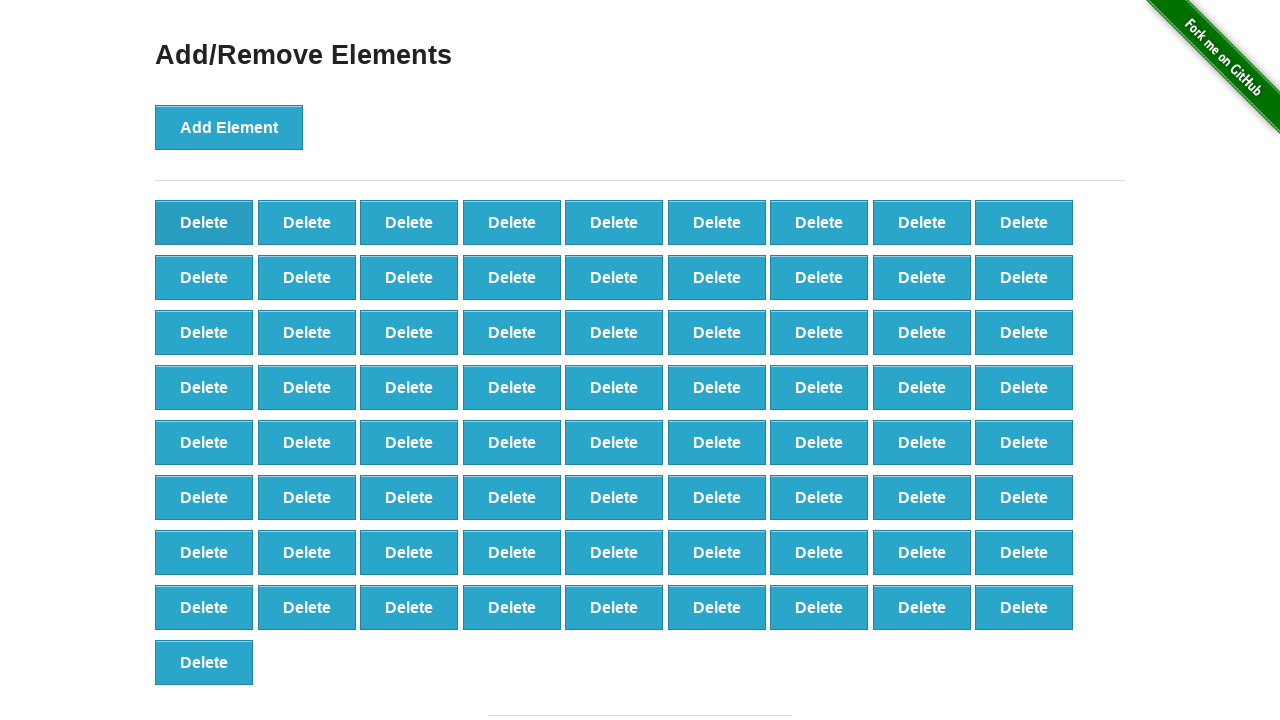

Clicked Delete button (iteration 27/90) at (204, 222) on button[onclick='deleteElement()']
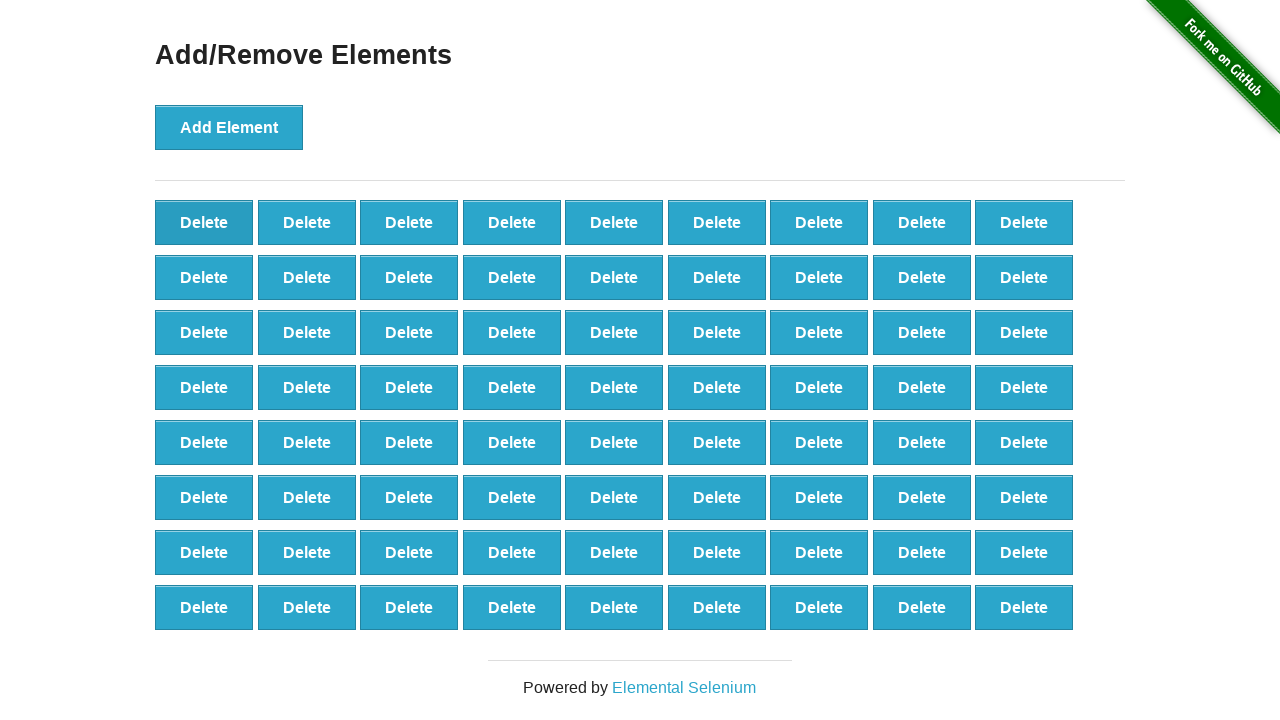

Clicked Delete button (iteration 28/90) at (204, 222) on button[onclick='deleteElement()']
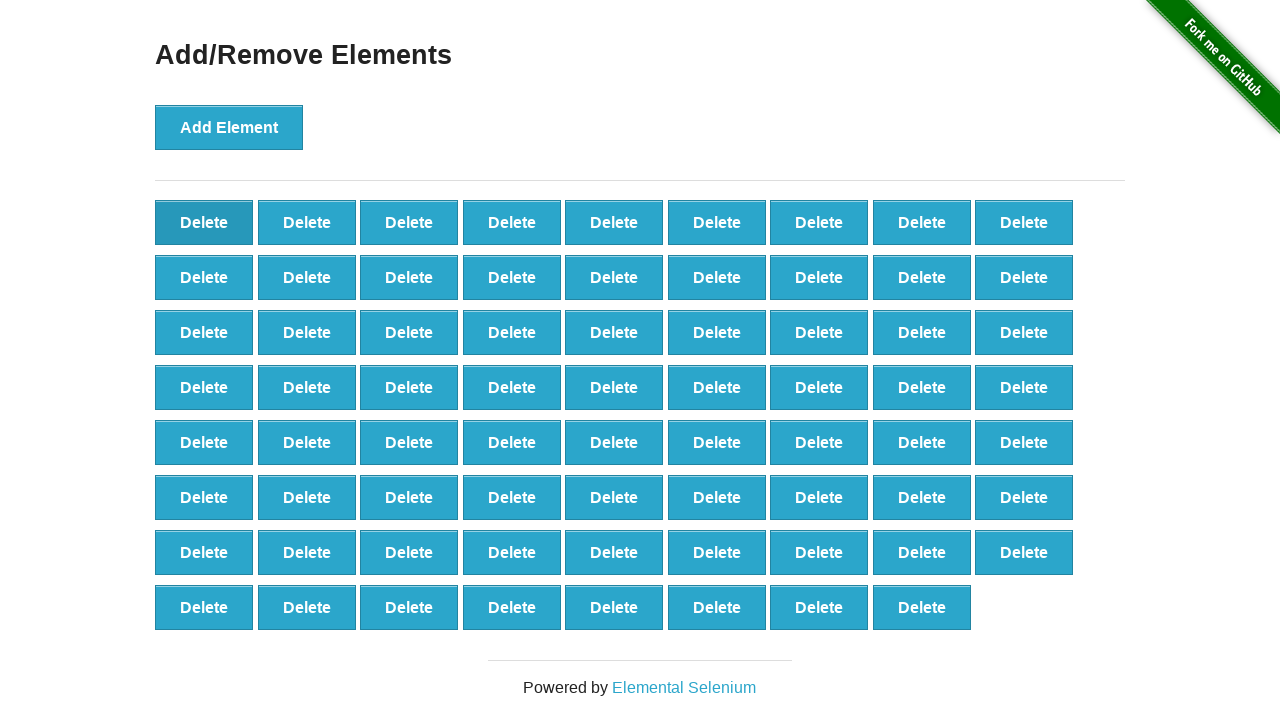

Clicked Delete button (iteration 29/90) at (204, 222) on button[onclick='deleteElement()']
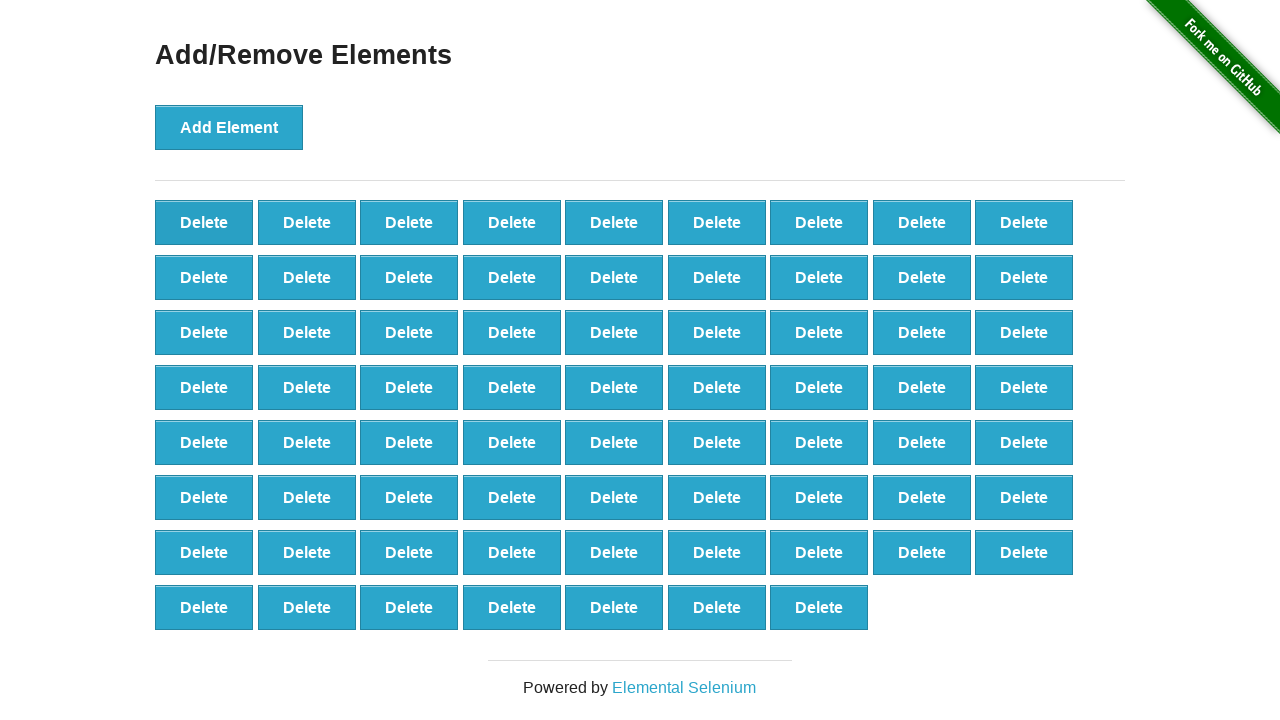

Clicked Delete button (iteration 30/90) at (204, 222) on button[onclick='deleteElement()']
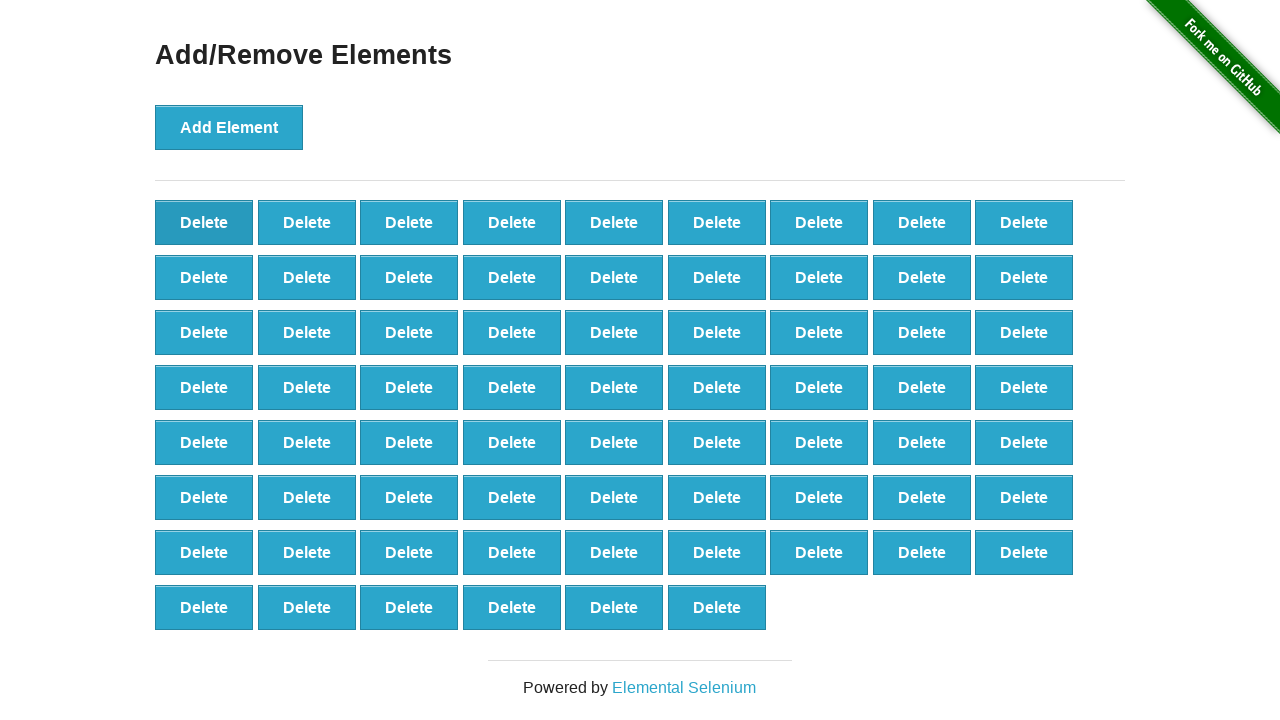

Clicked Delete button (iteration 31/90) at (204, 222) on button[onclick='deleteElement()']
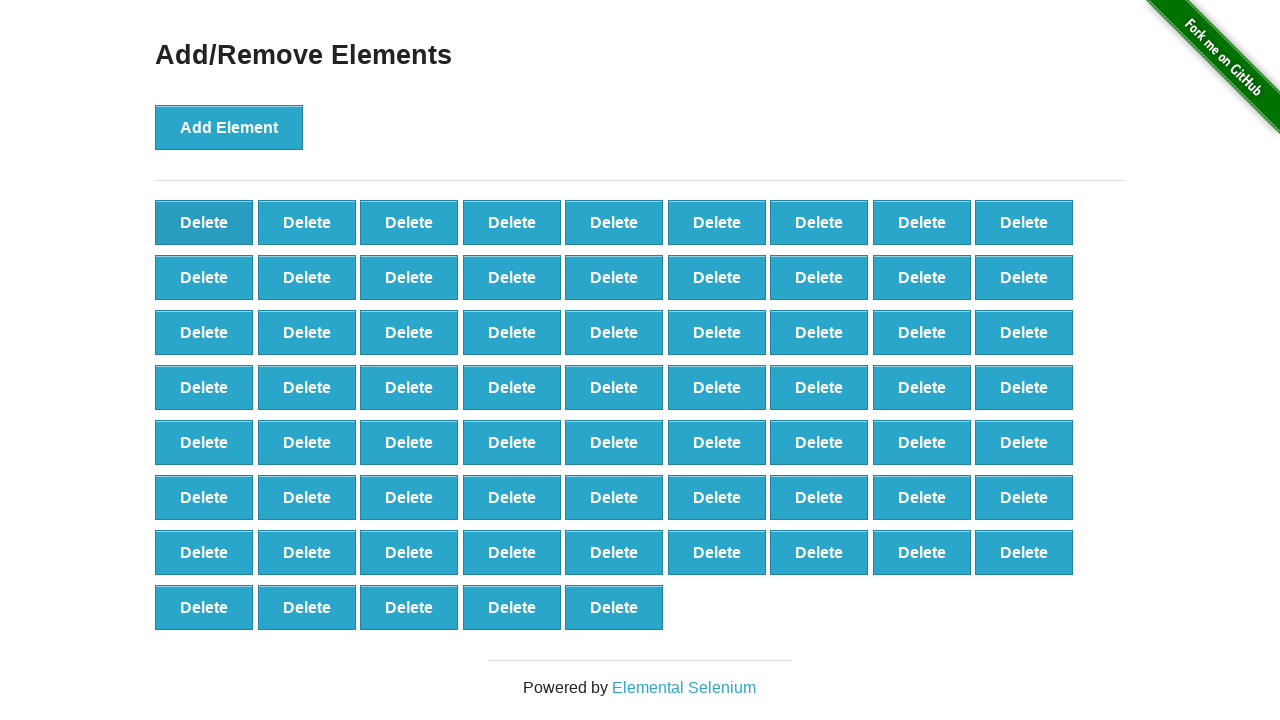

Clicked Delete button (iteration 32/90) at (204, 222) on button[onclick='deleteElement()']
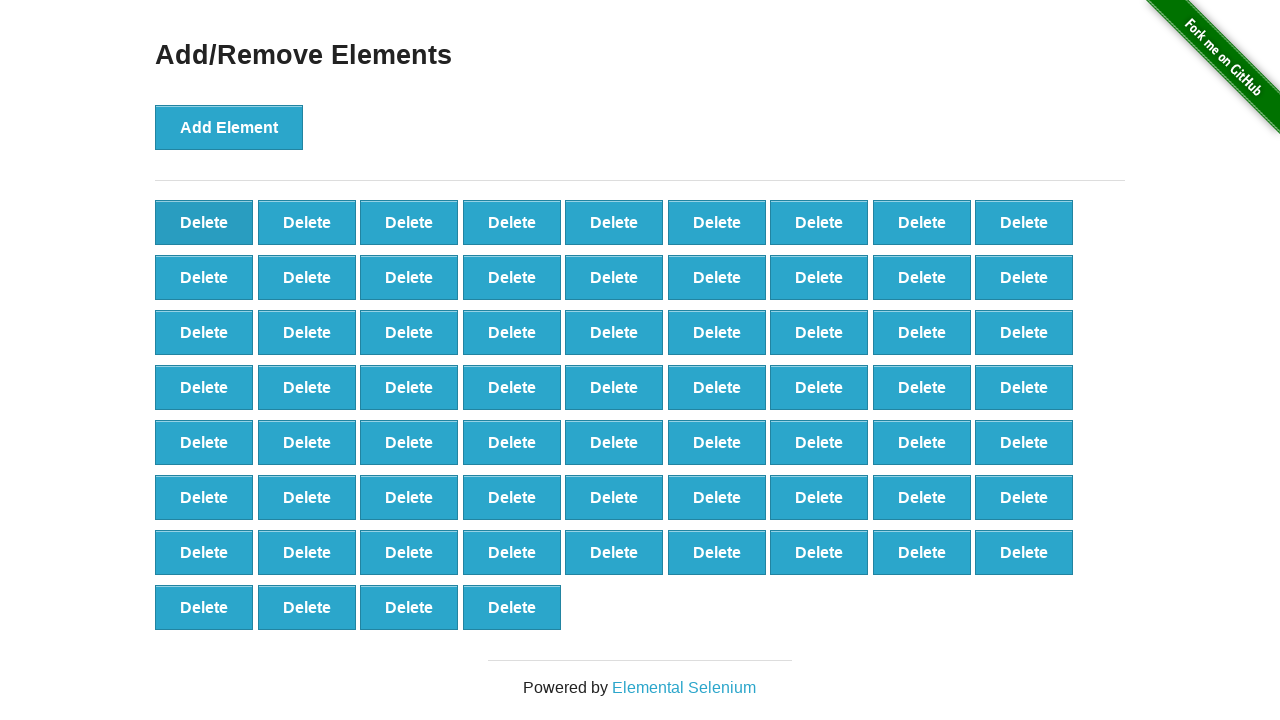

Clicked Delete button (iteration 33/90) at (204, 222) on button[onclick='deleteElement()']
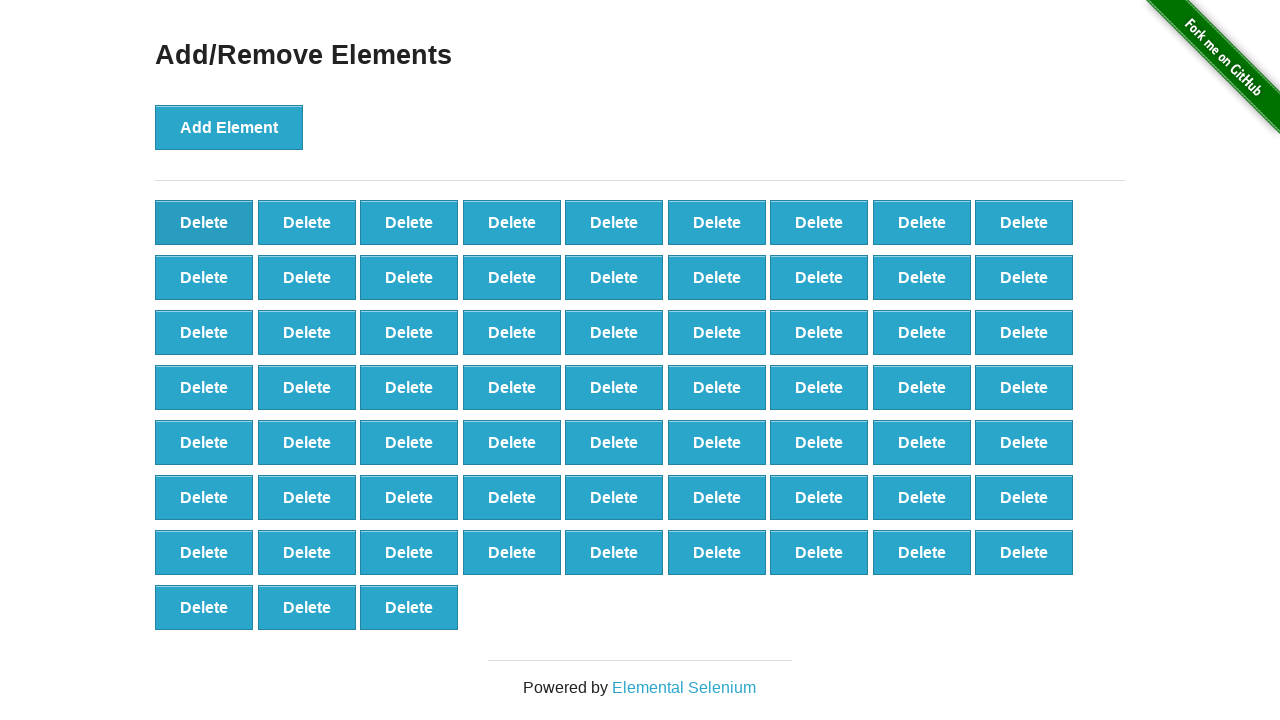

Clicked Delete button (iteration 34/90) at (204, 222) on button[onclick='deleteElement()']
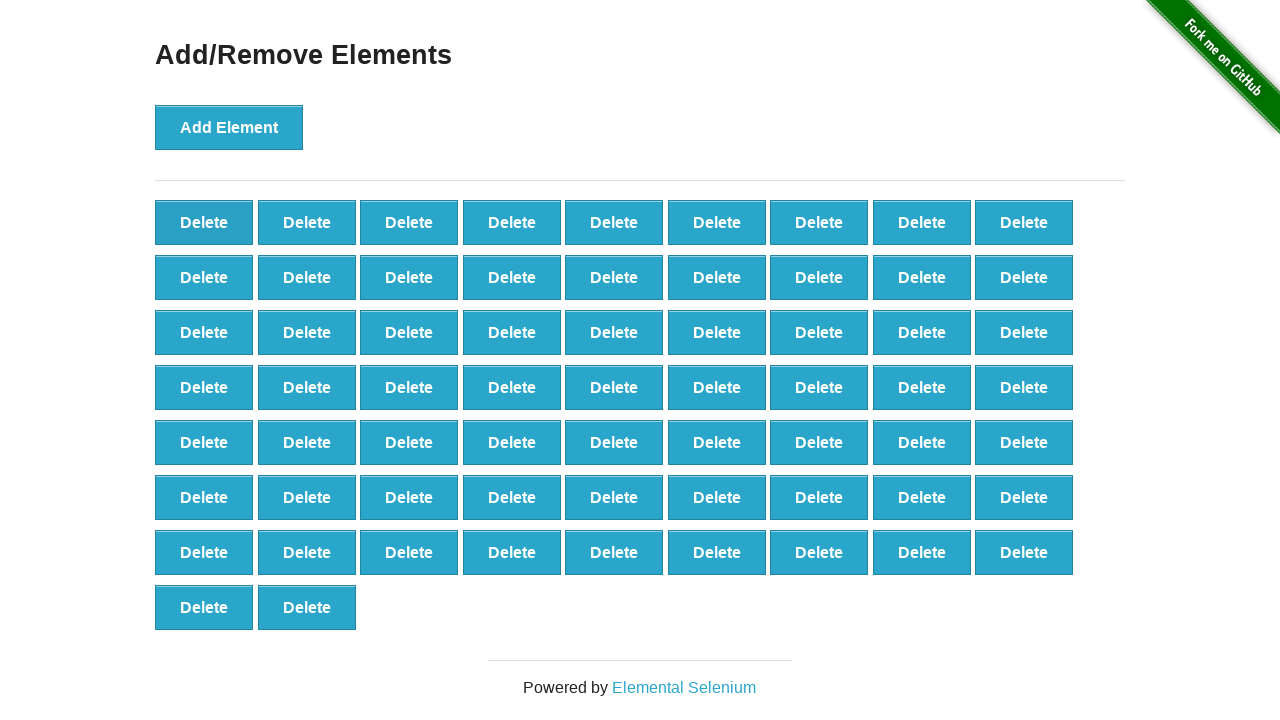

Clicked Delete button (iteration 35/90) at (204, 222) on button[onclick='deleteElement()']
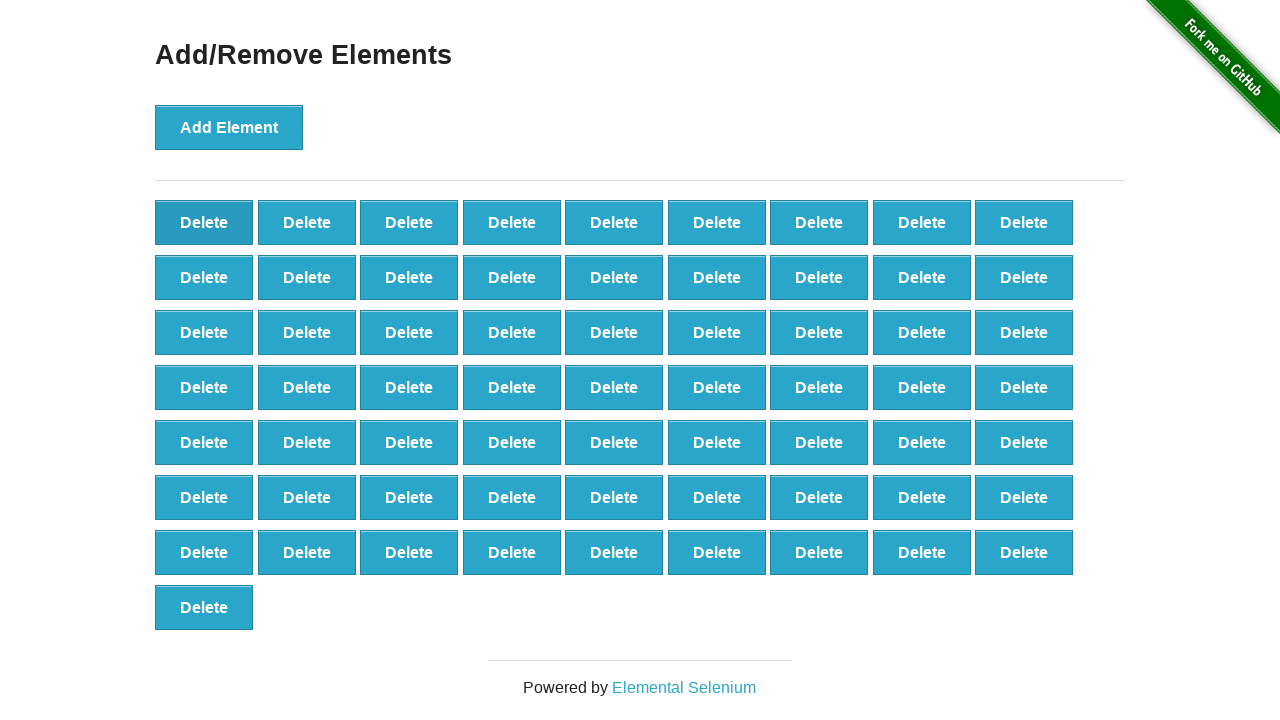

Clicked Delete button (iteration 36/90) at (204, 222) on button[onclick='deleteElement()']
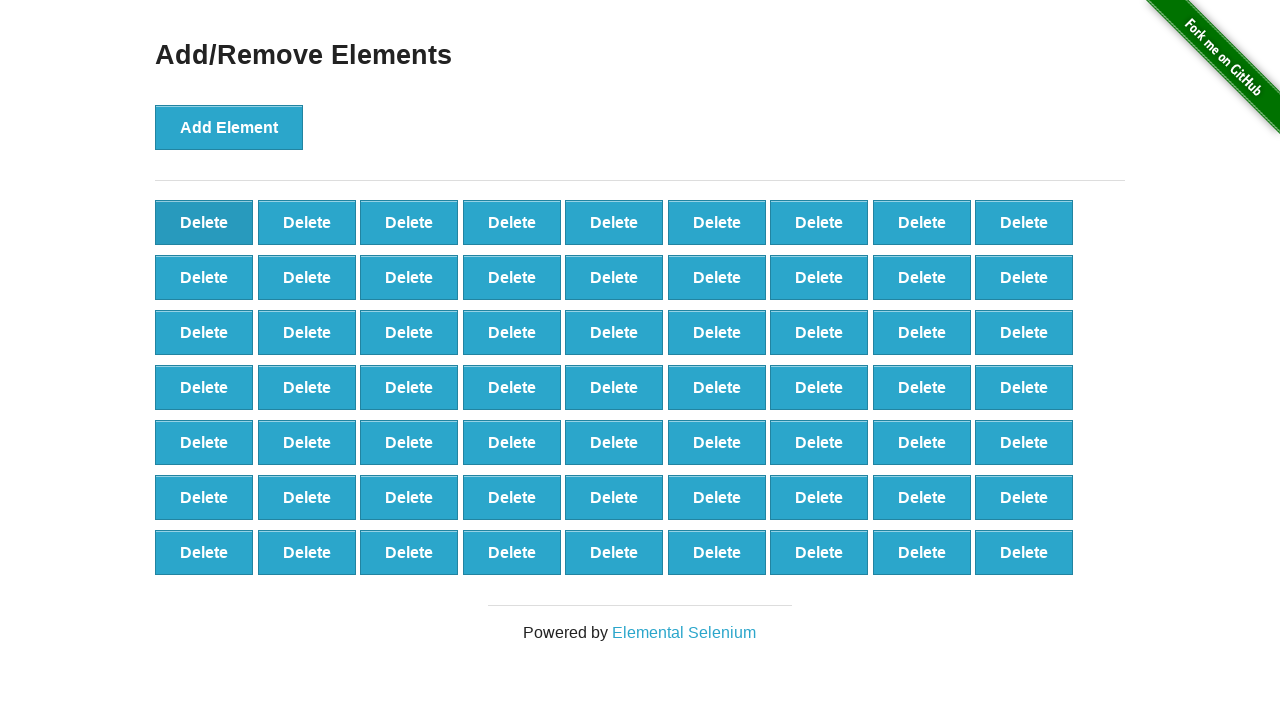

Clicked Delete button (iteration 37/90) at (204, 222) on button[onclick='deleteElement()']
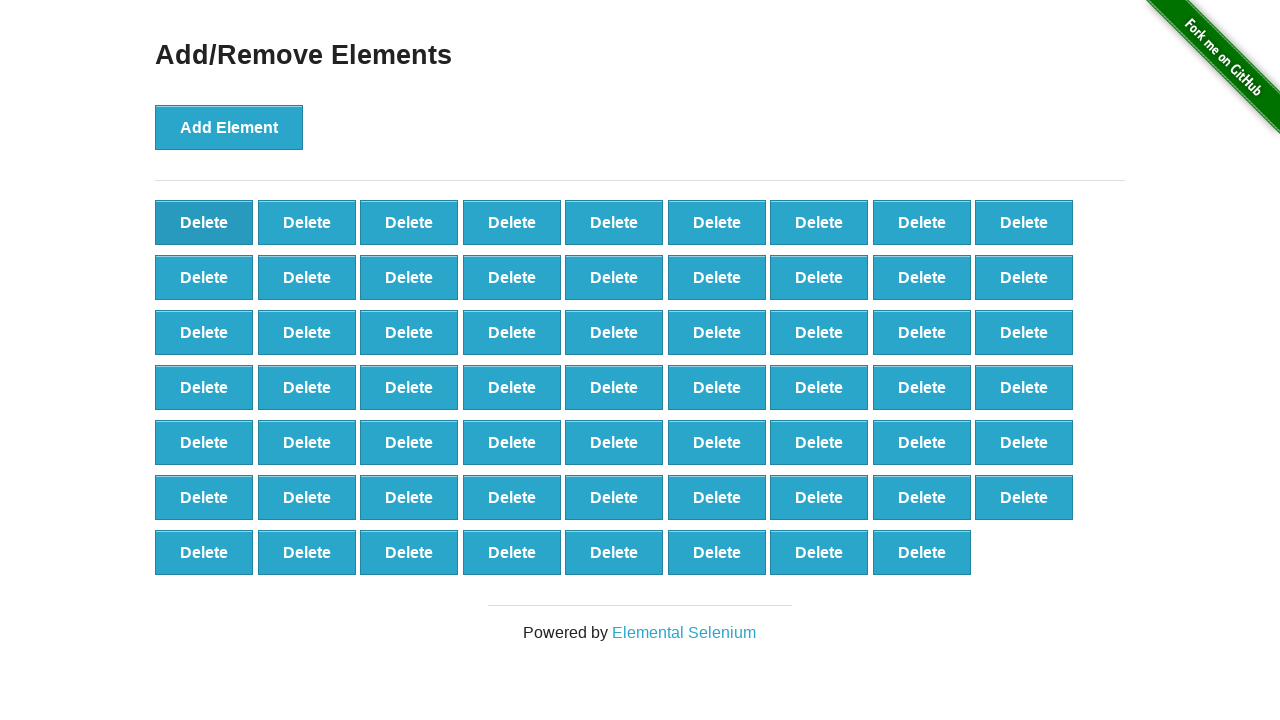

Clicked Delete button (iteration 38/90) at (204, 222) on button[onclick='deleteElement()']
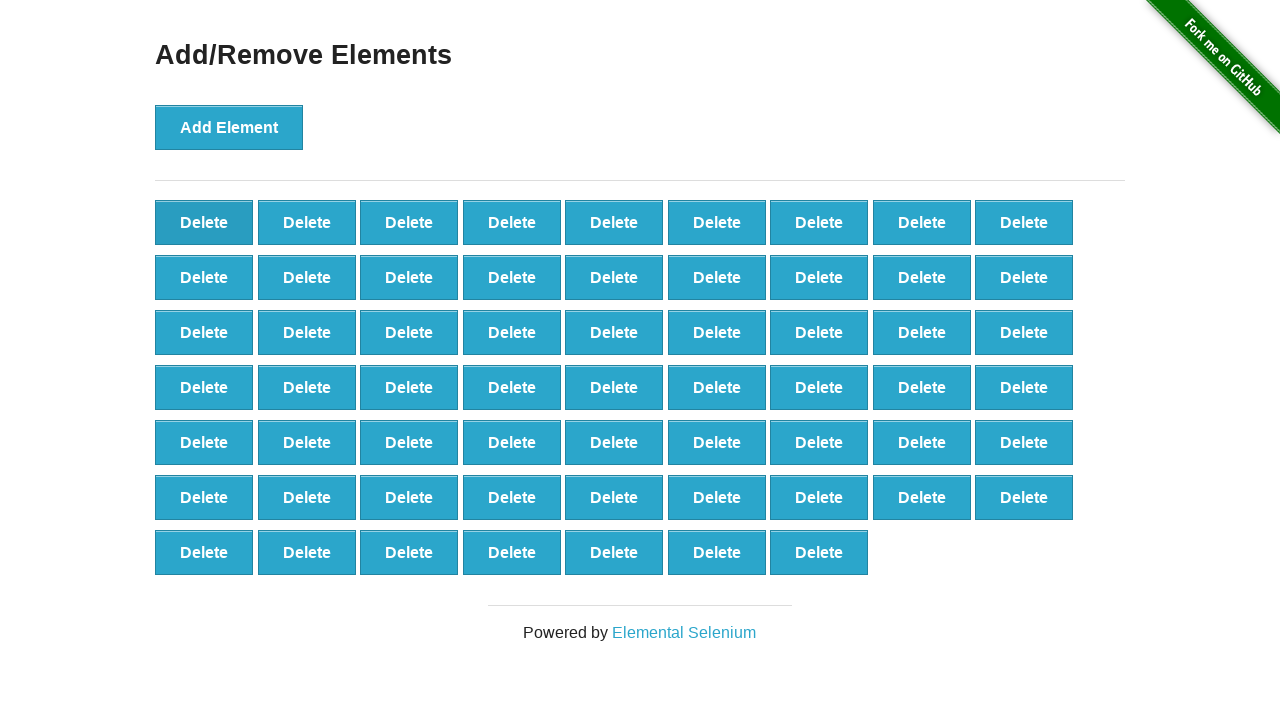

Clicked Delete button (iteration 39/90) at (204, 222) on button[onclick='deleteElement()']
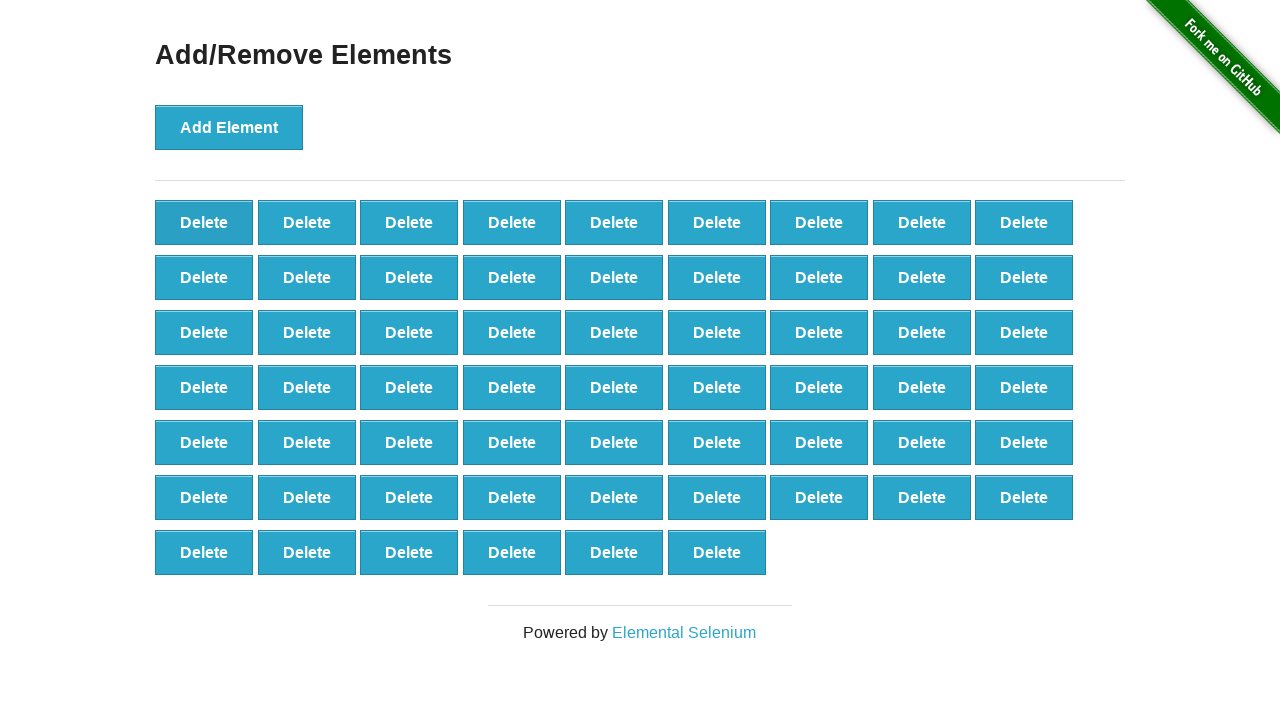

Clicked Delete button (iteration 40/90) at (204, 222) on button[onclick='deleteElement()']
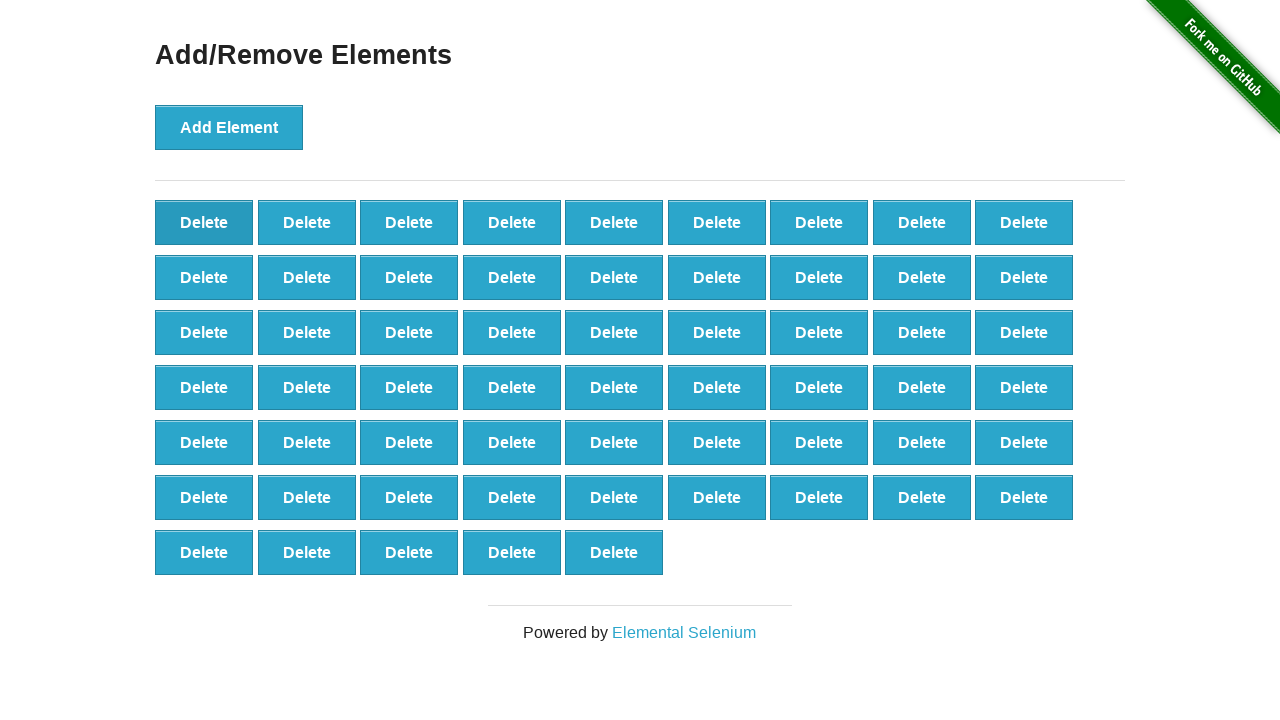

Clicked Delete button (iteration 41/90) at (204, 222) on button[onclick='deleteElement()']
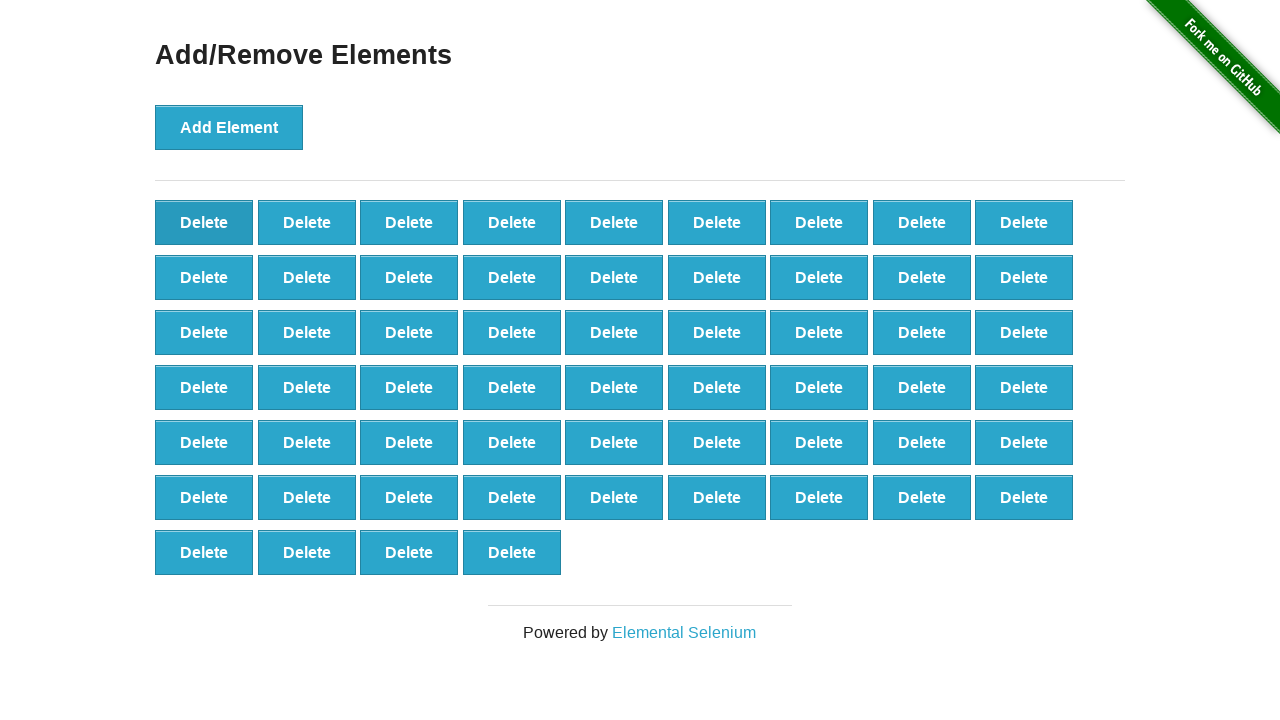

Clicked Delete button (iteration 42/90) at (204, 222) on button[onclick='deleteElement()']
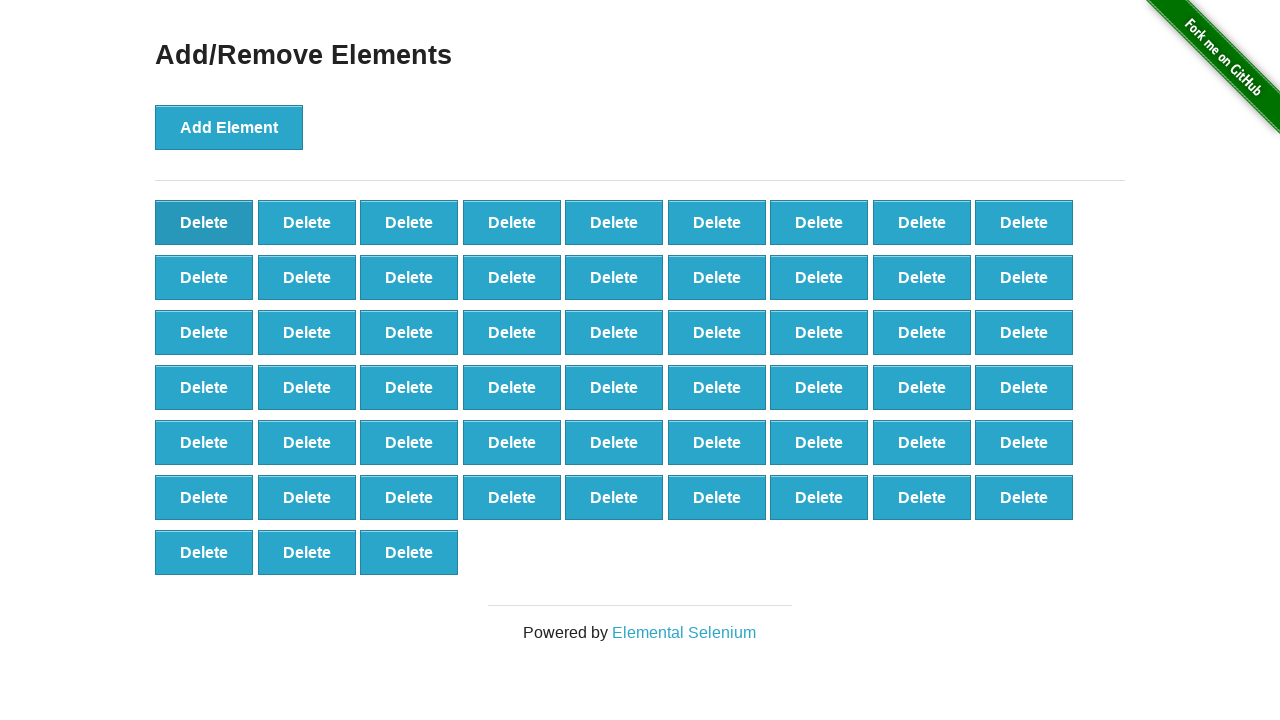

Clicked Delete button (iteration 43/90) at (204, 222) on button[onclick='deleteElement()']
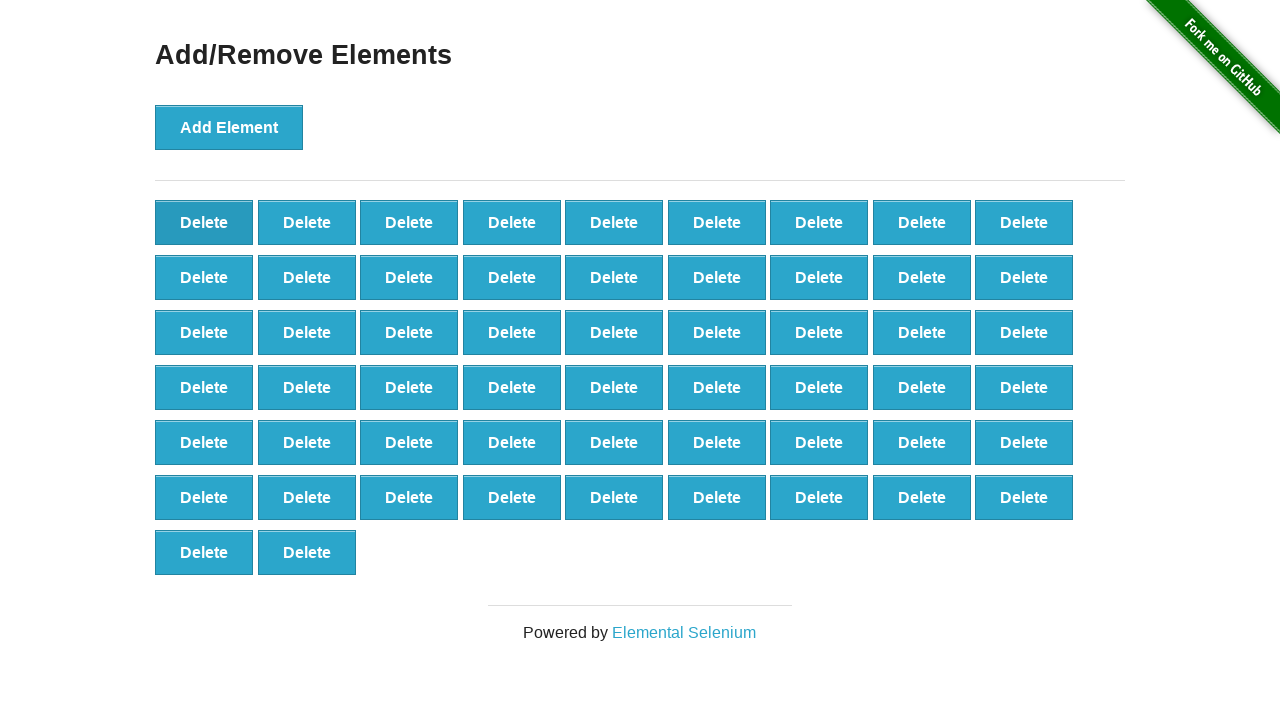

Clicked Delete button (iteration 44/90) at (204, 222) on button[onclick='deleteElement()']
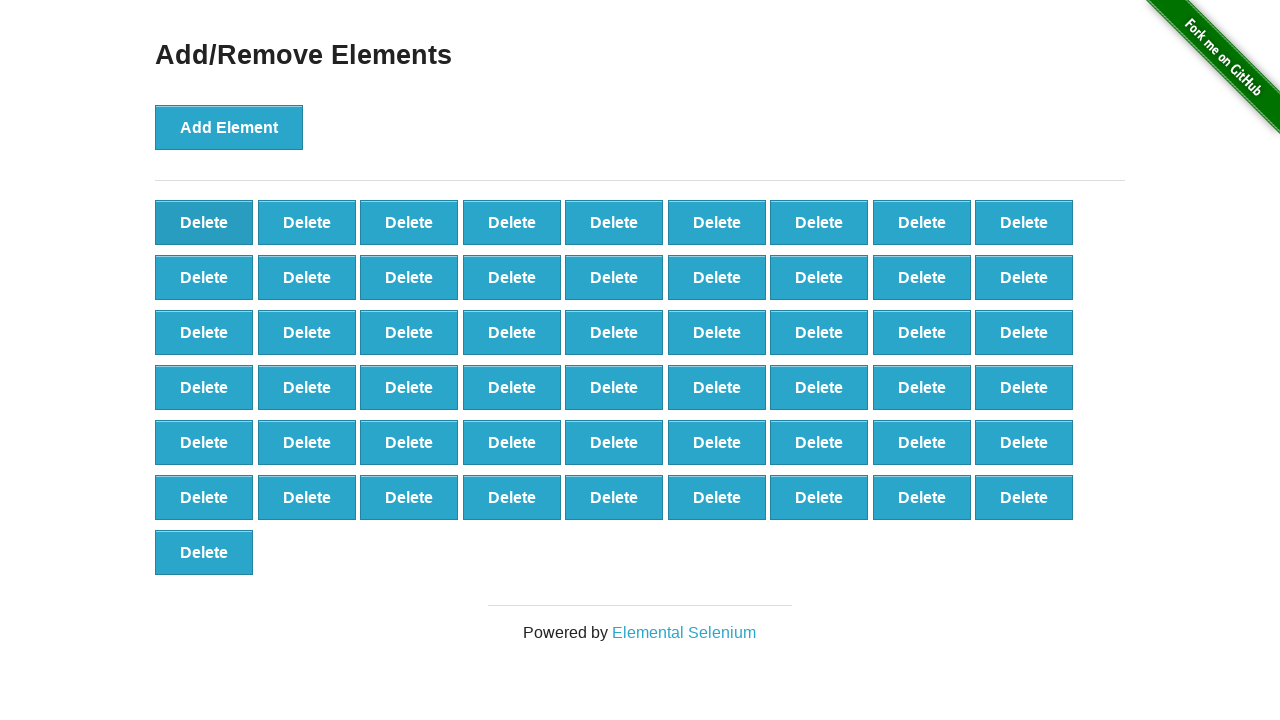

Clicked Delete button (iteration 45/90) at (204, 222) on button[onclick='deleteElement()']
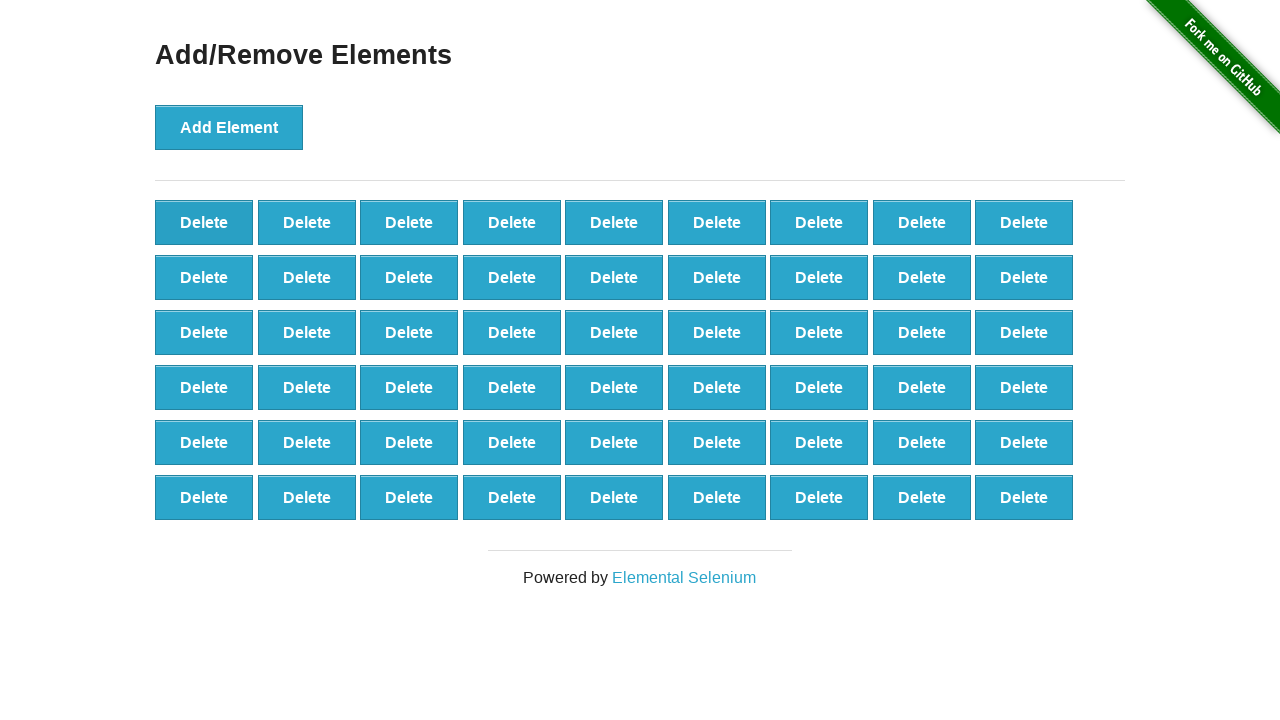

Clicked Delete button (iteration 46/90) at (204, 222) on button[onclick='deleteElement()']
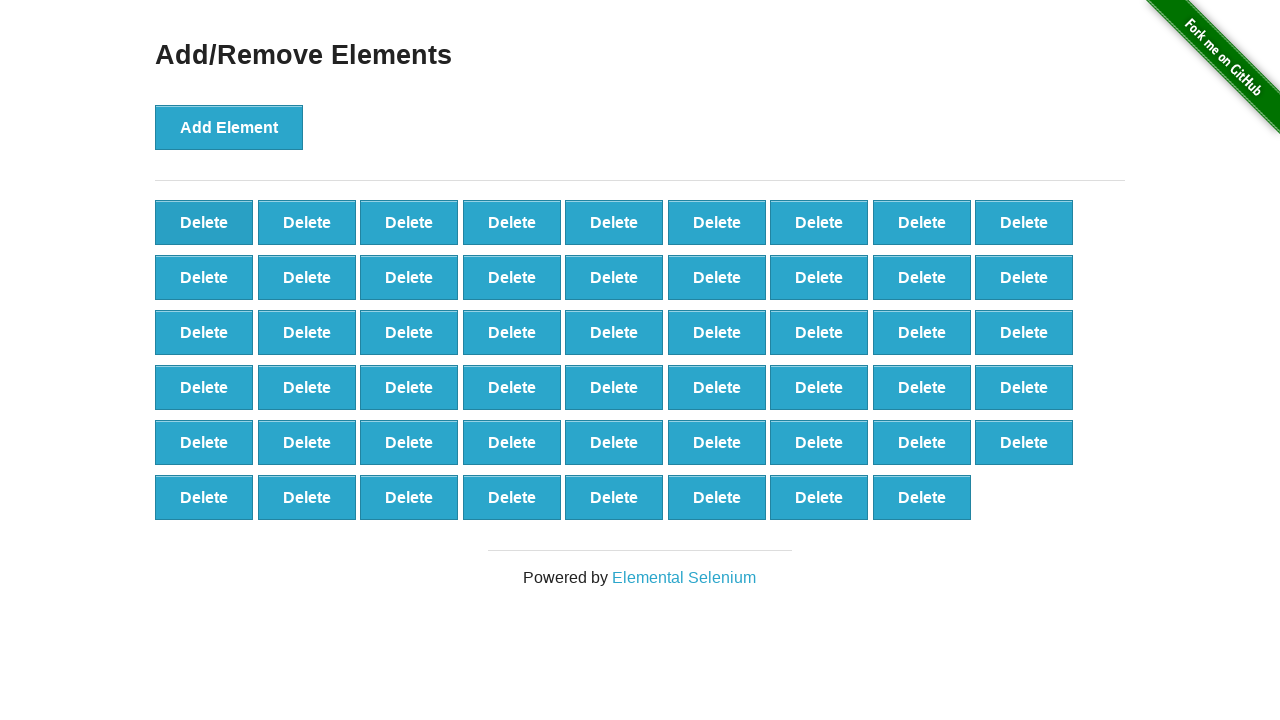

Clicked Delete button (iteration 47/90) at (204, 222) on button[onclick='deleteElement()']
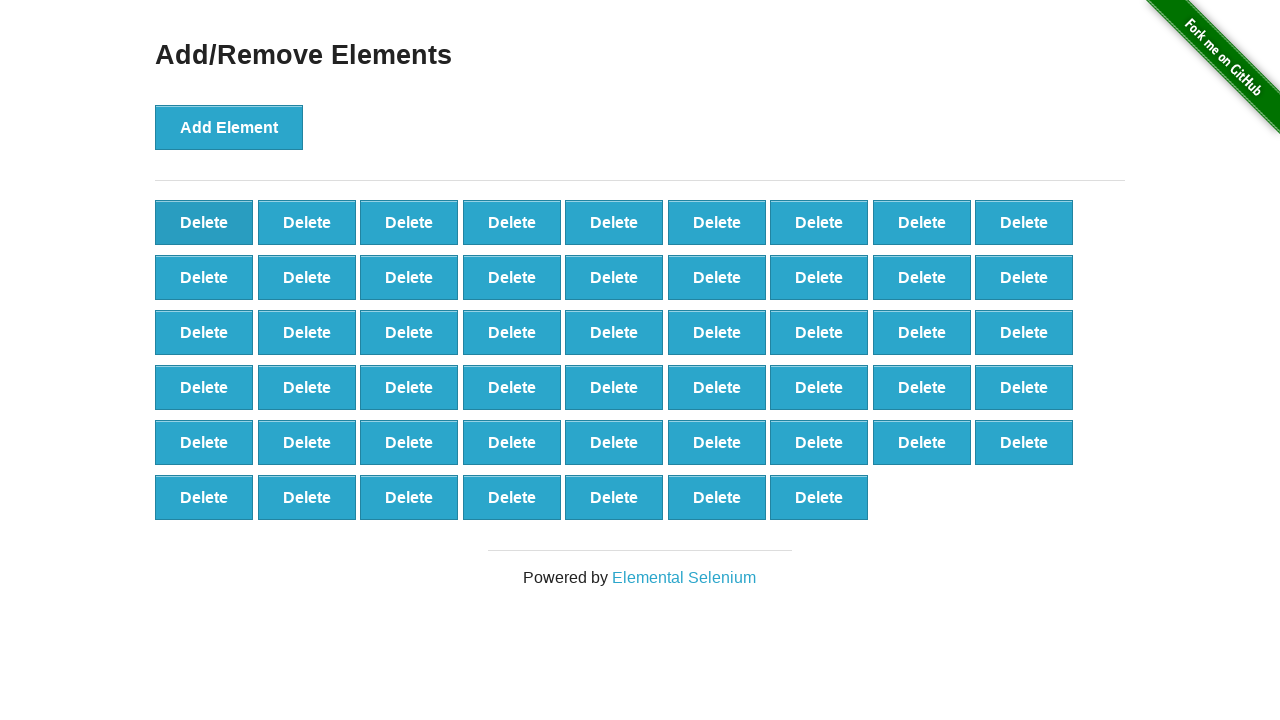

Clicked Delete button (iteration 48/90) at (204, 222) on button[onclick='deleteElement()']
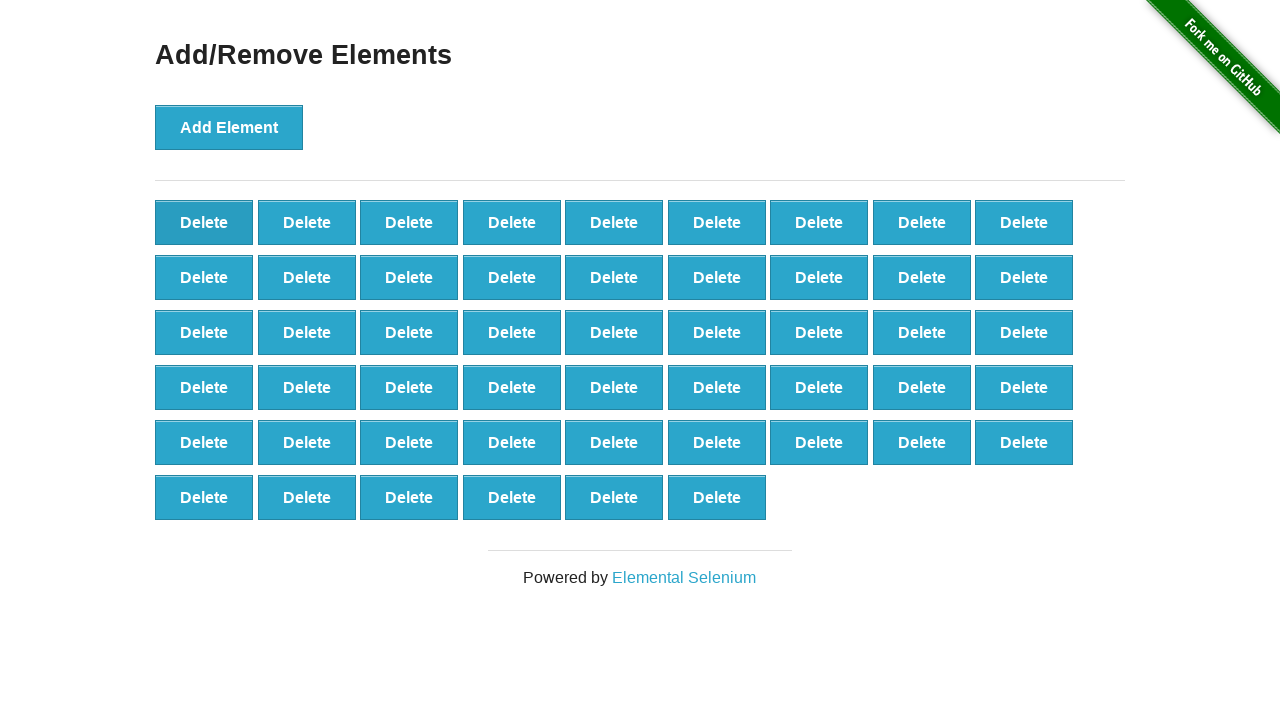

Clicked Delete button (iteration 49/90) at (204, 222) on button[onclick='deleteElement()']
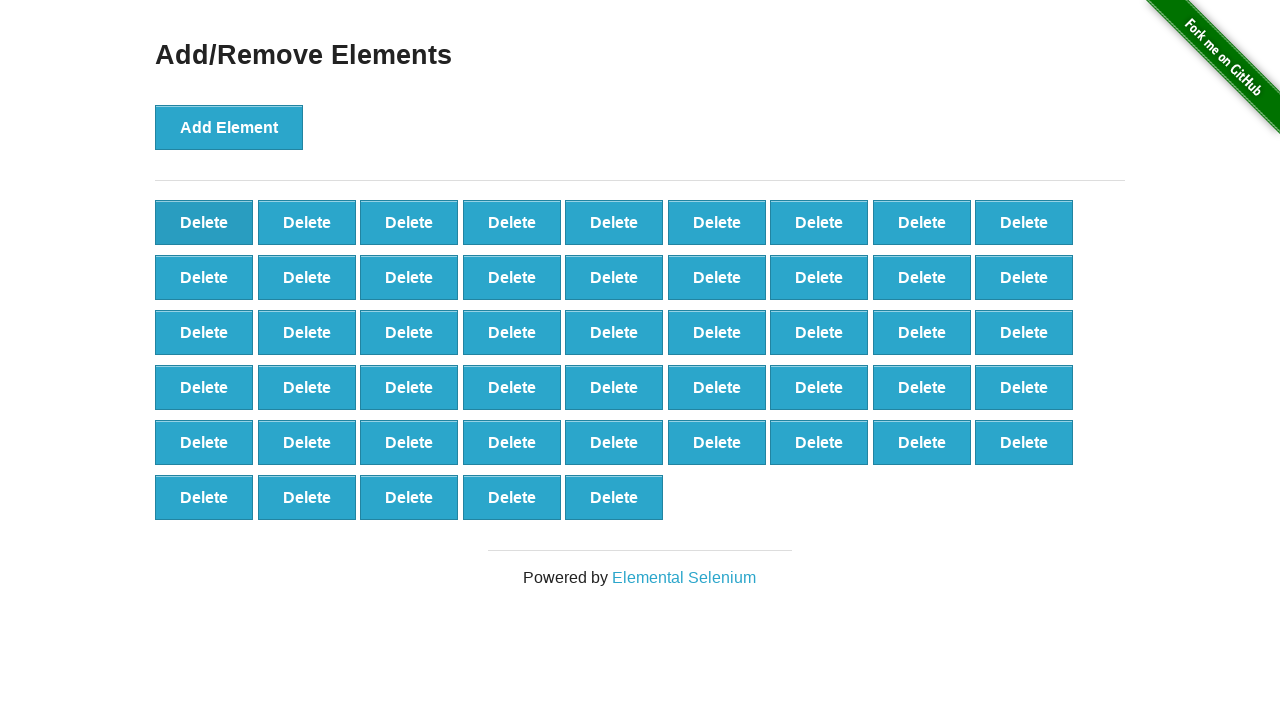

Clicked Delete button (iteration 50/90) at (204, 222) on button[onclick='deleteElement()']
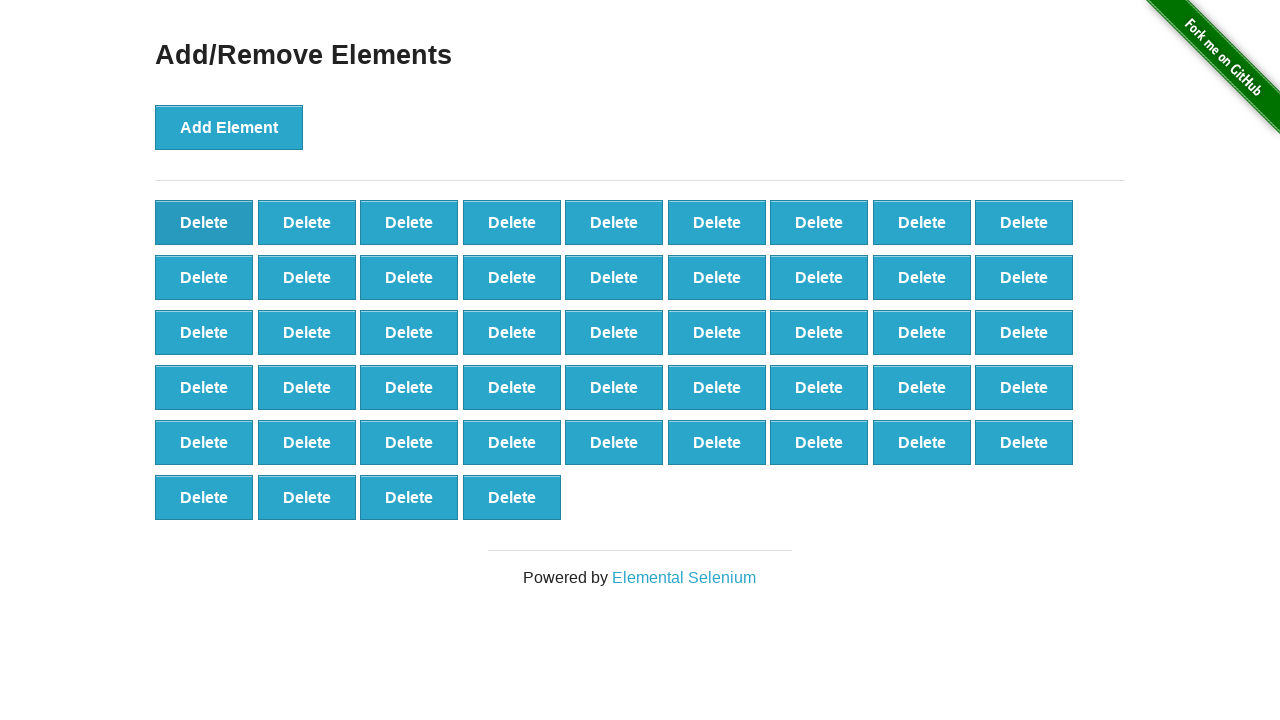

Clicked Delete button (iteration 51/90) at (204, 222) on button[onclick='deleteElement()']
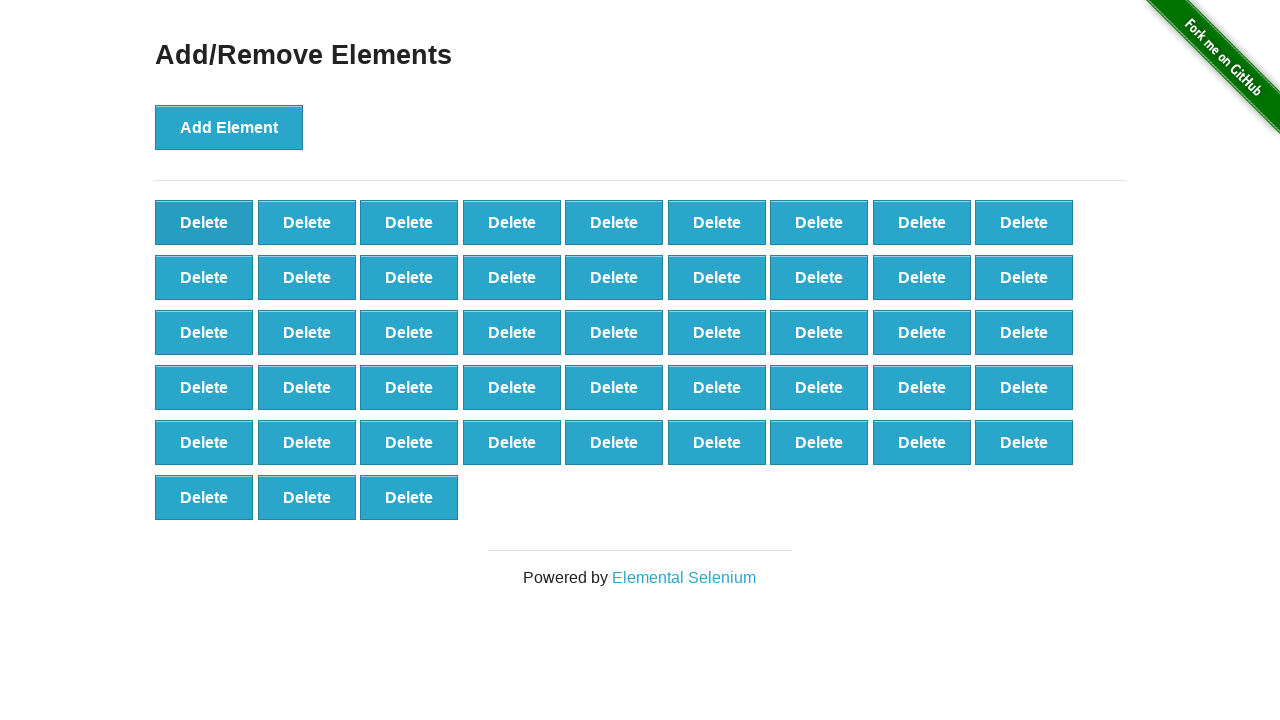

Clicked Delete button (iteration 52/90) at (204, 222) on button[onclick='deleteElement()']
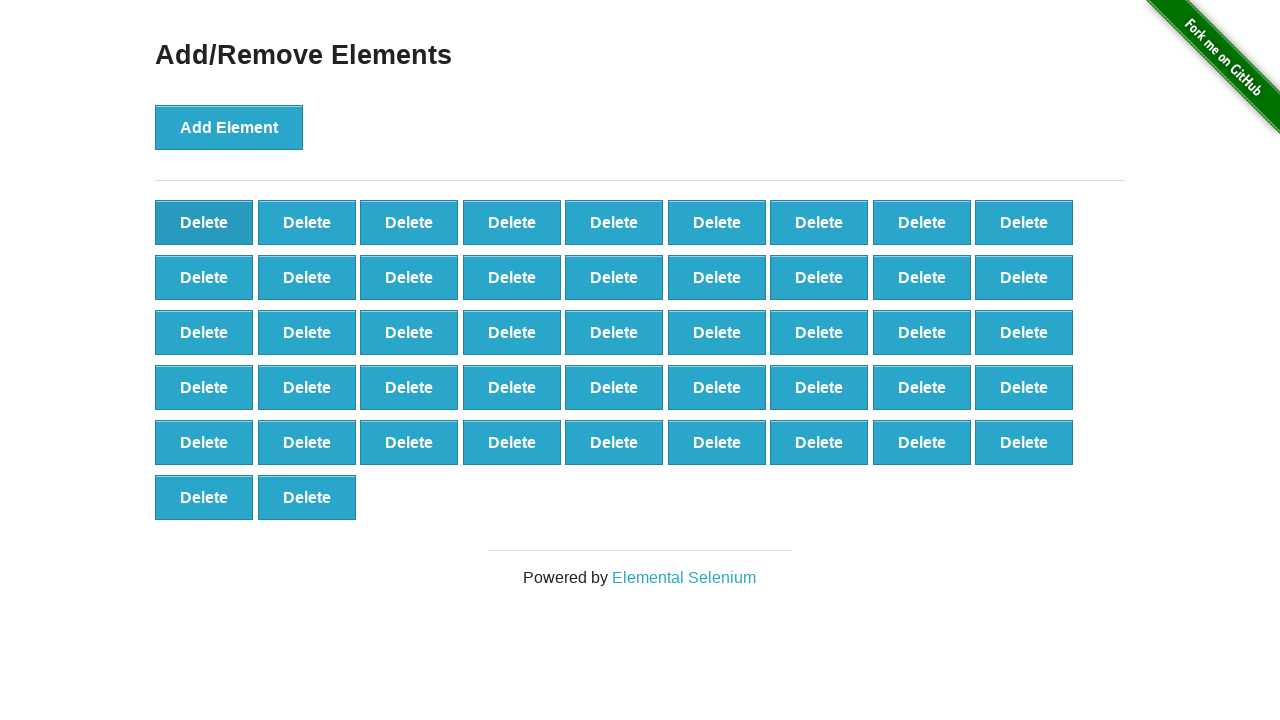

Clicked Delete button (iteration 53/90) at (204, 222) on button[onclick='deleteElement()']
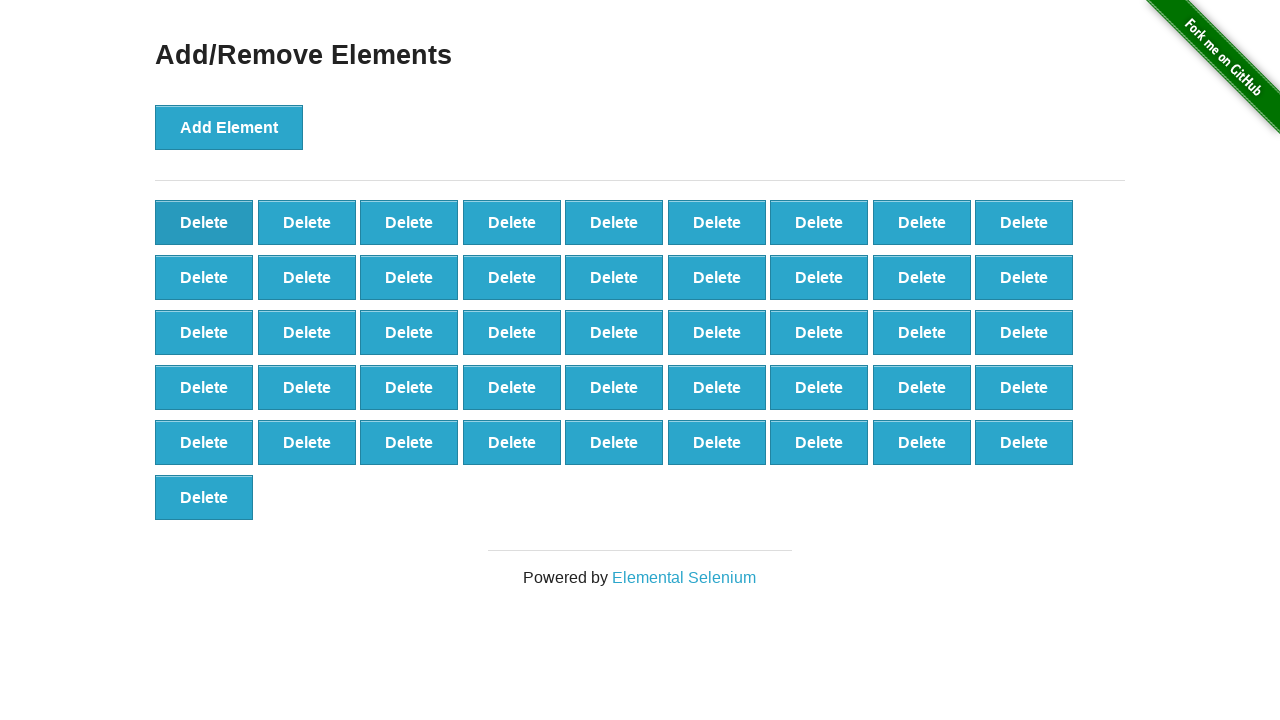

Clicked Delete button (iteration 54/90) at (204, 222) on button[onclick='deleteElement()']
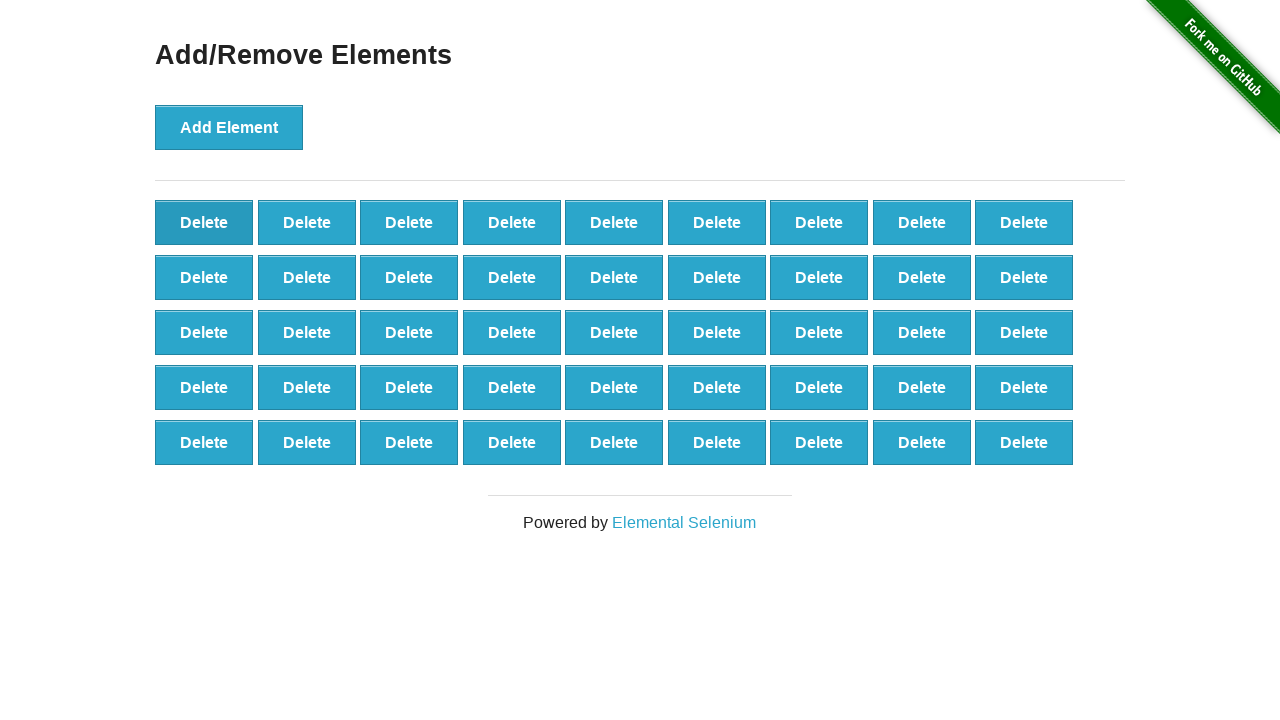

Clicked Delete button (iteration 55/90) at (204, 222) on button[onclick='deleteElement()']
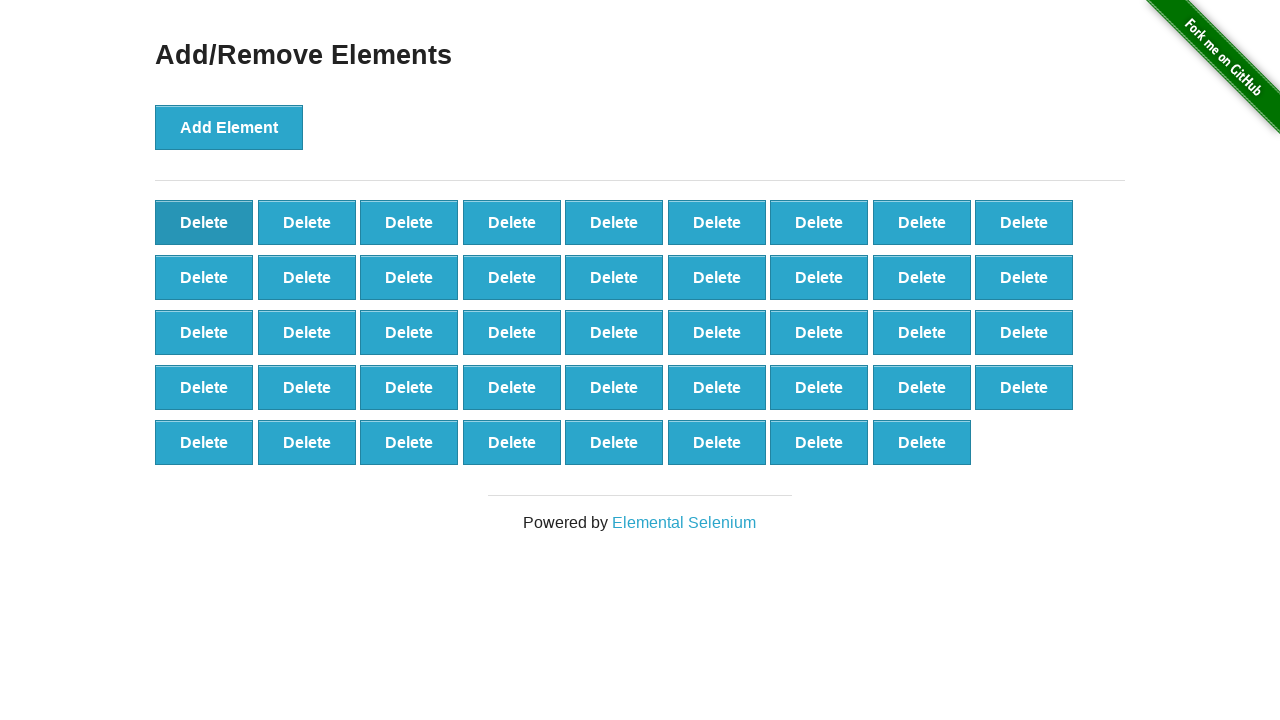

Clicked Delete button (iteration 56/90) at (204, 222) on button[onclick='deleteElement()']
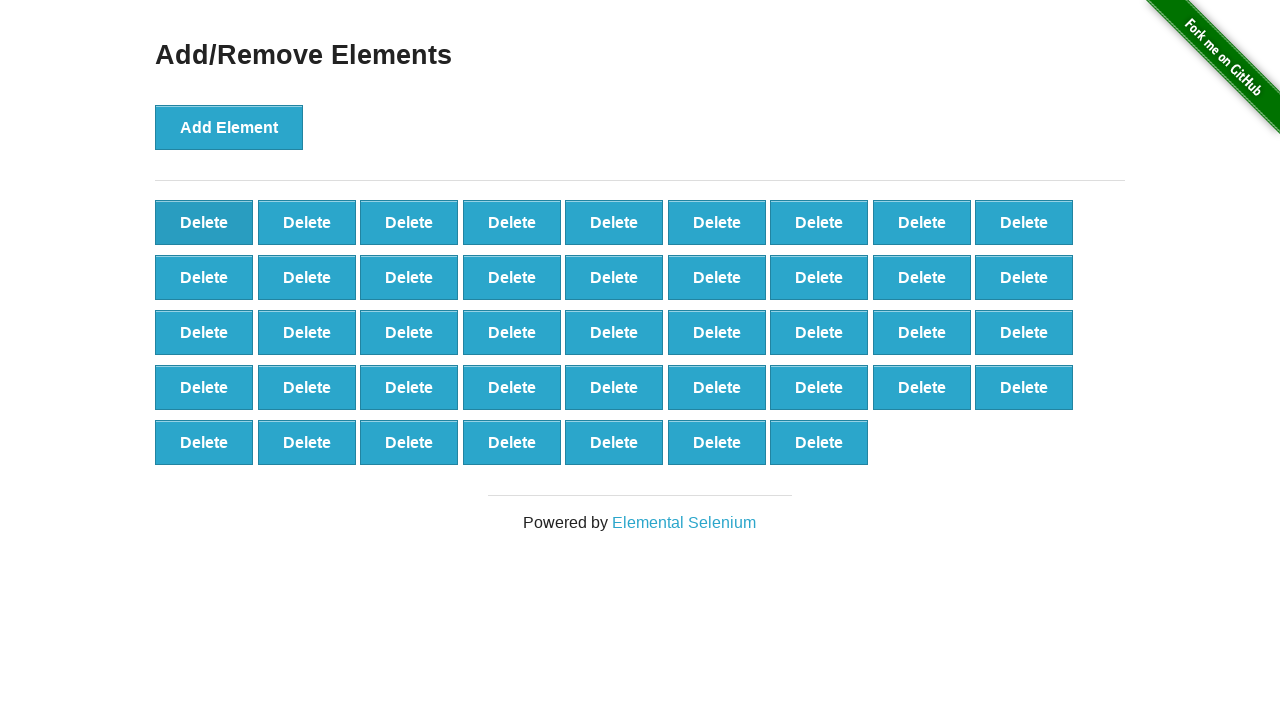

Clicked Delete button (iteration 57/90) at (204, 222) on button[onclick='deleteElement()']
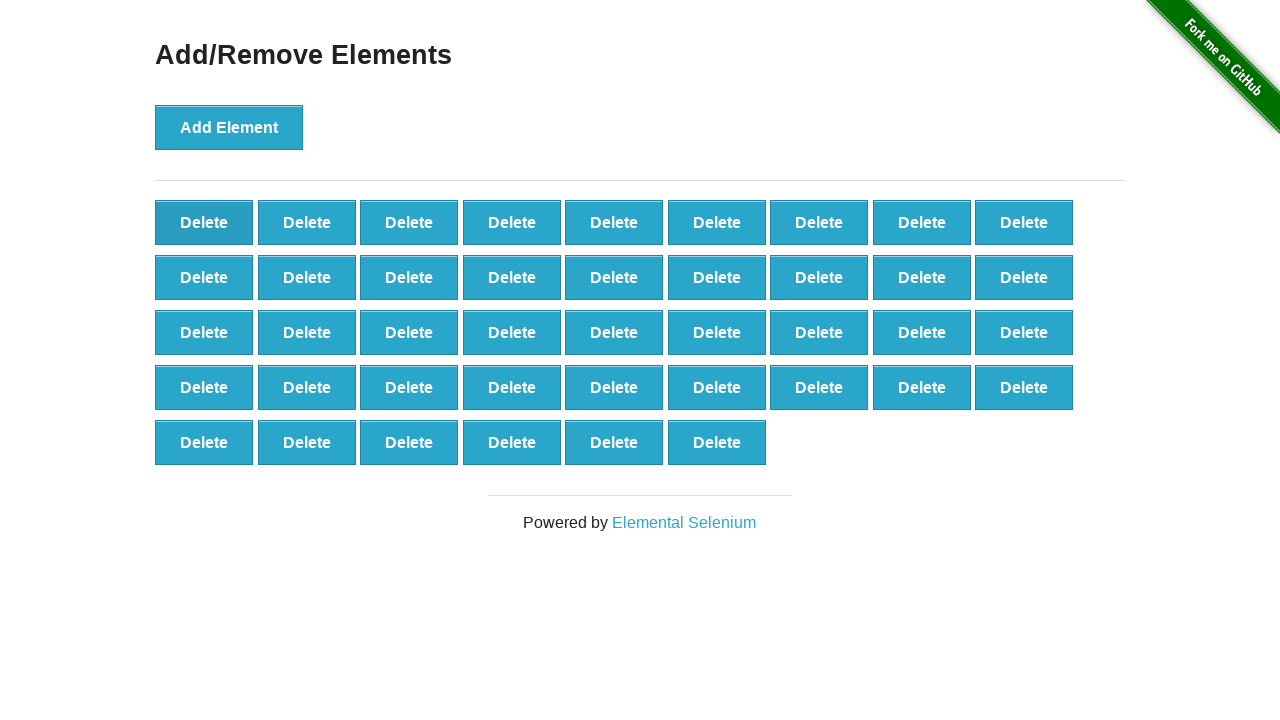

Clicked Delete button (iteration 58/90) at (204, 222) on button[onclick='deleteElement()']
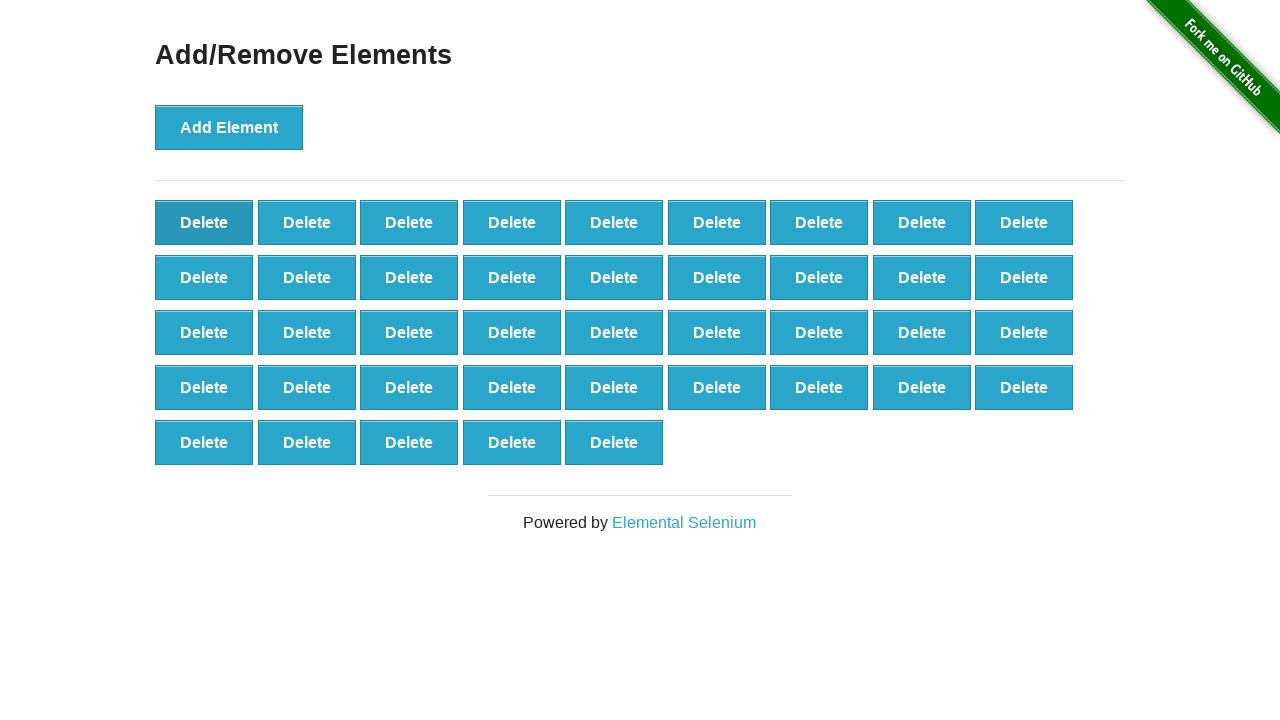

Clicked Delete button (iteration 59/90) at (204, 222) on button[onclick='deleteElement()']
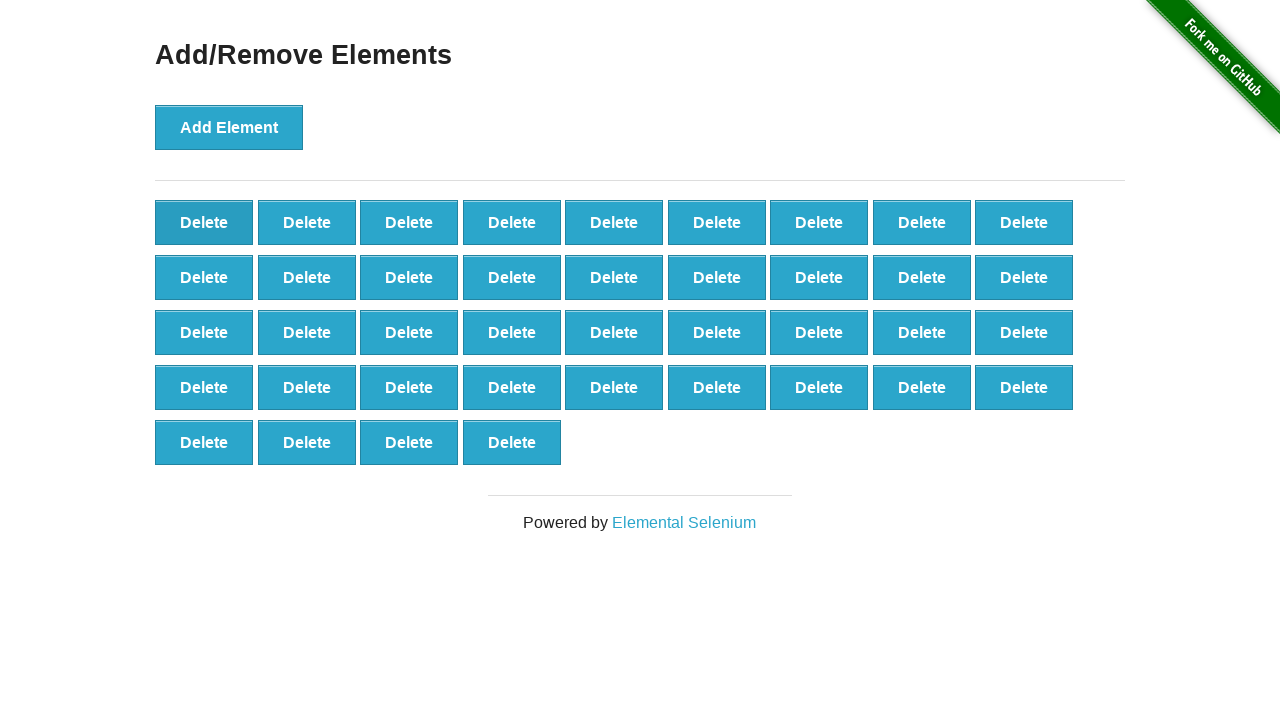

Clicked Delete button (iteration 60/90) at (204, 222) on button[onclick='deleteElement()']
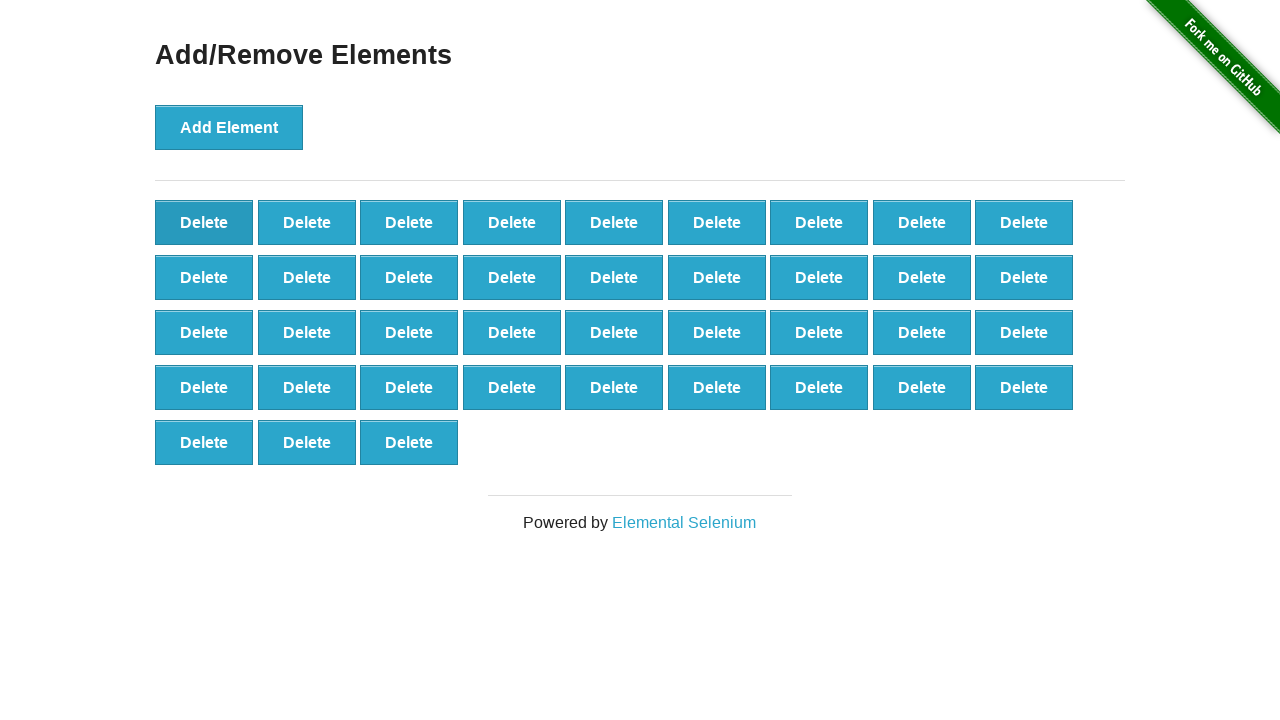

Clicked Delete button (iteration 61/90) at (204, 222) on button[onclick='deleteElement()']
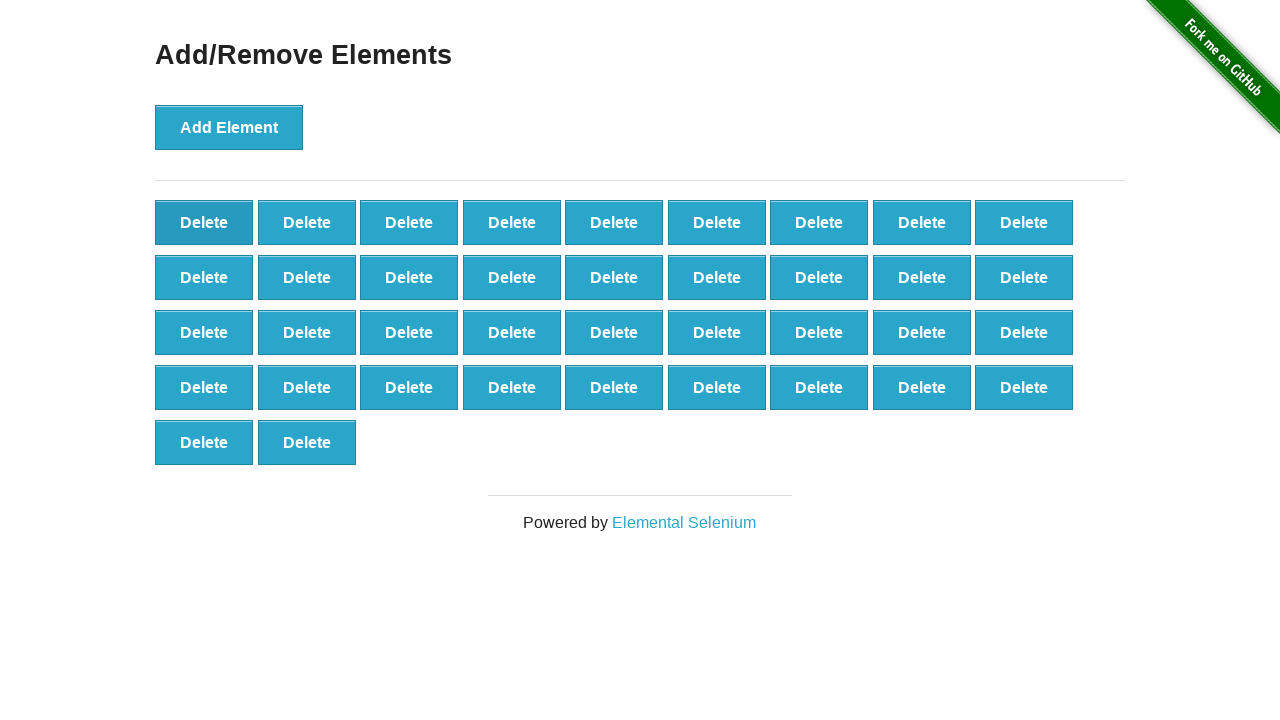

Clicked Delete button (iteration 62/90) at (204, 222) on button[onclick='deleteElement()']
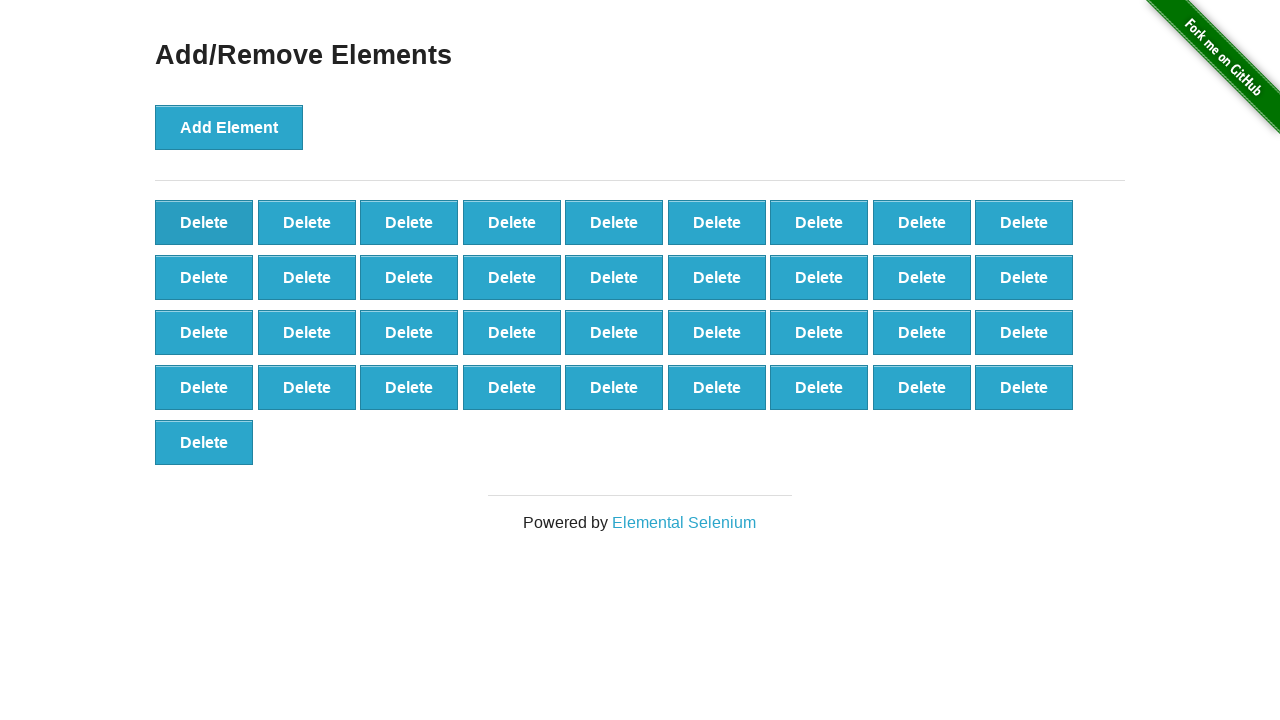

Clicked Delete button (iteration 63/90) at (204, 222) on button[onclick='deleteElement()']
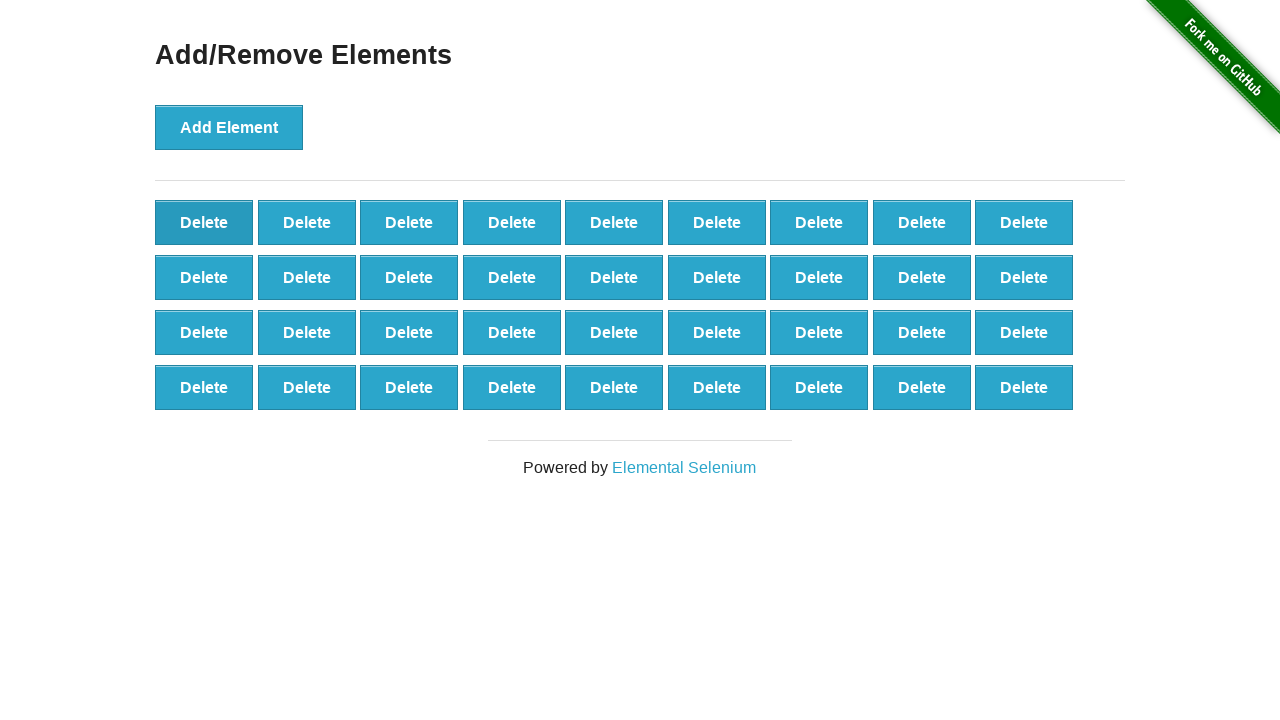

Clicked Delete button (iteration 64/90) at (204, 222) on button[onclick='deleteElement()']
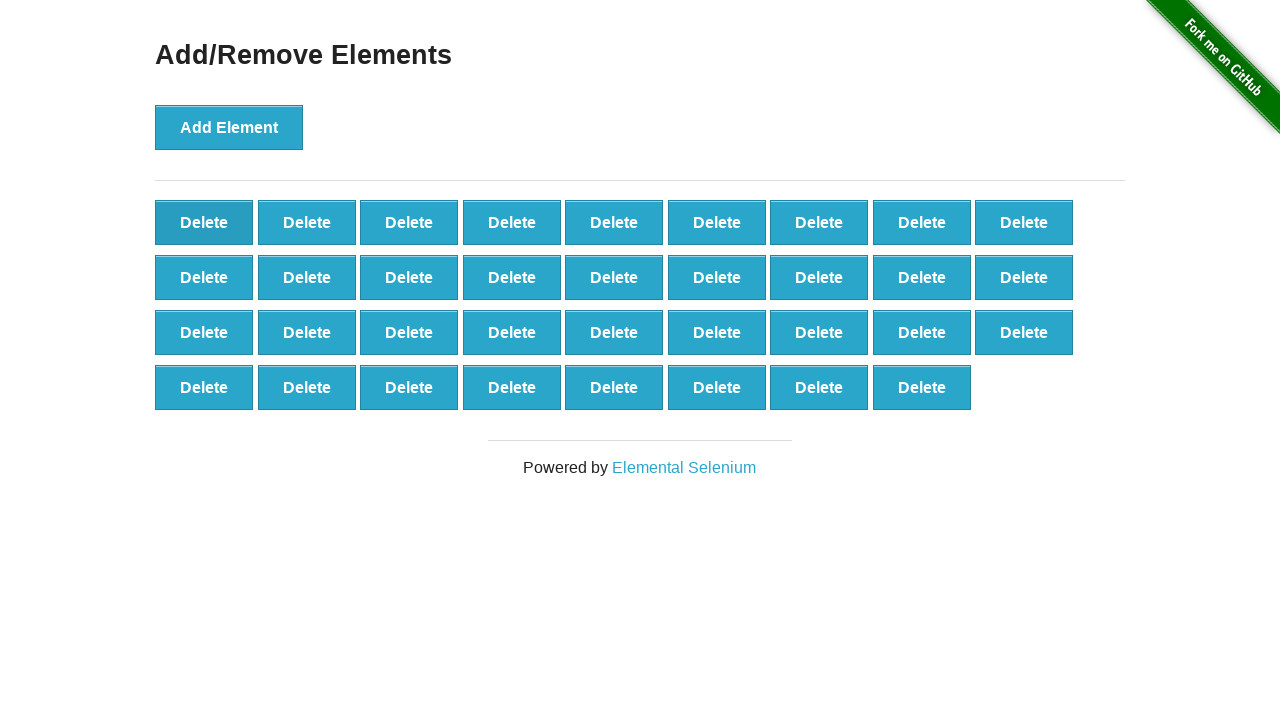

Clicked Delete button (iteration 65/90) at (204, 222) on button[onclick='deleteElement()']
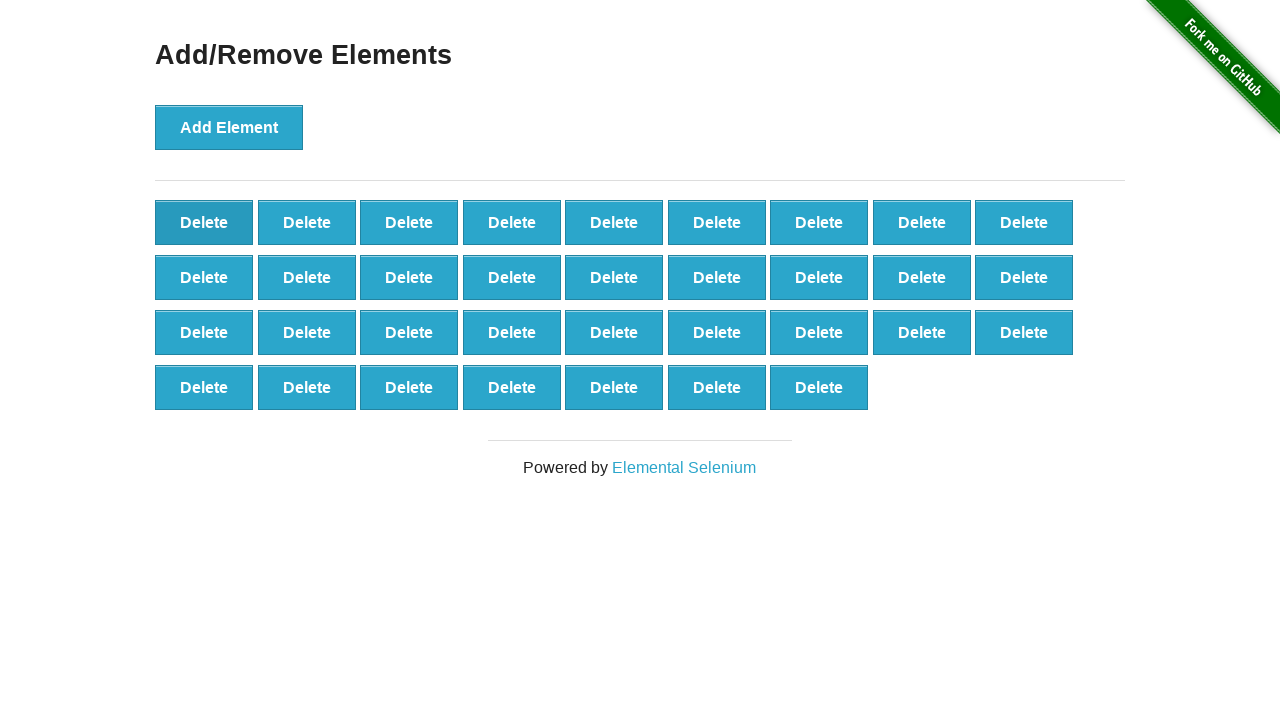

Clicked Delete button (iteration 66/90) at (204, 222) on button[onclick='deleteElement()']
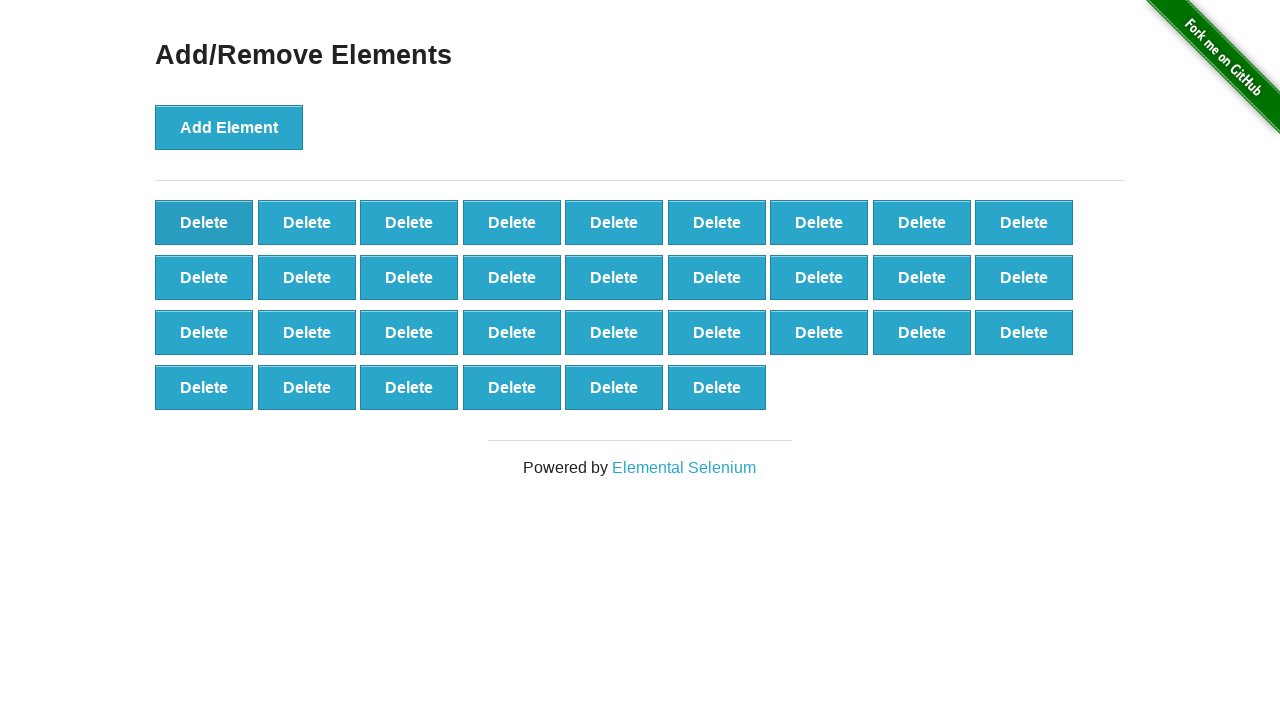

Clicked Delete button (iteration 67/90) at (204, 222) on button[onclick='deleteElement()']
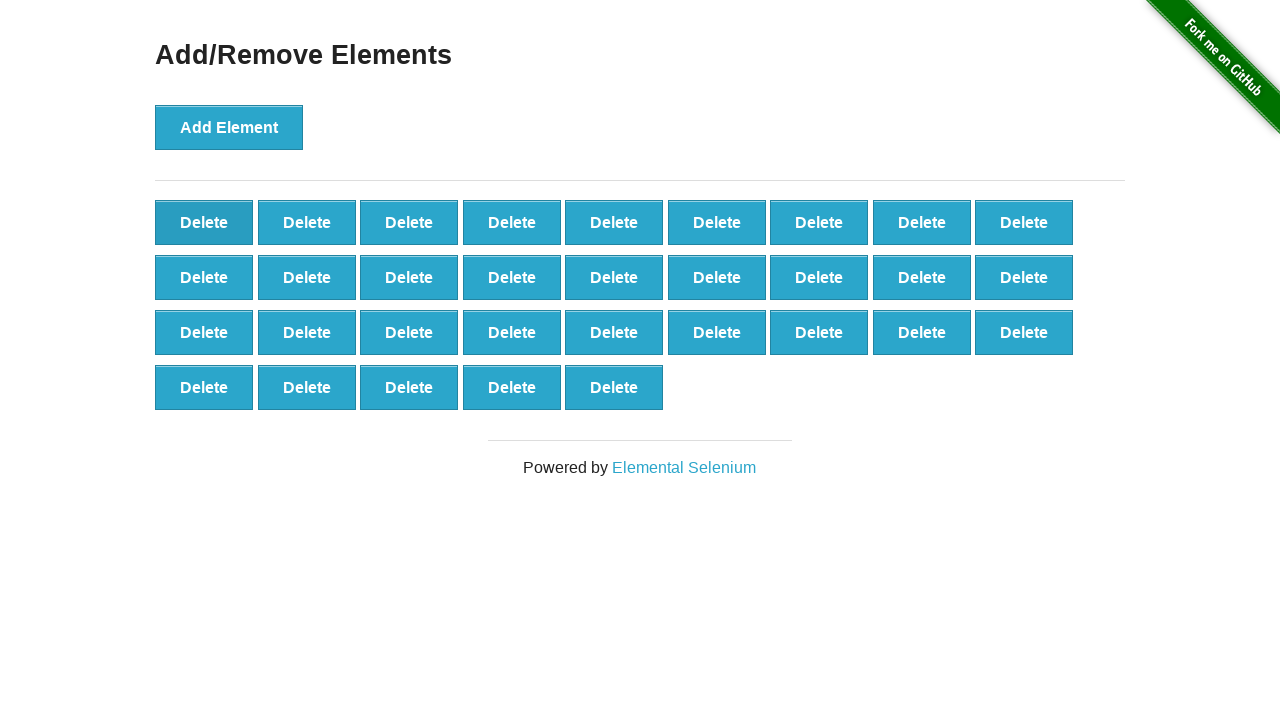

Clicked Delete button (iteration 68/90) at (204, 222) on button[onclick='deleteElement()']
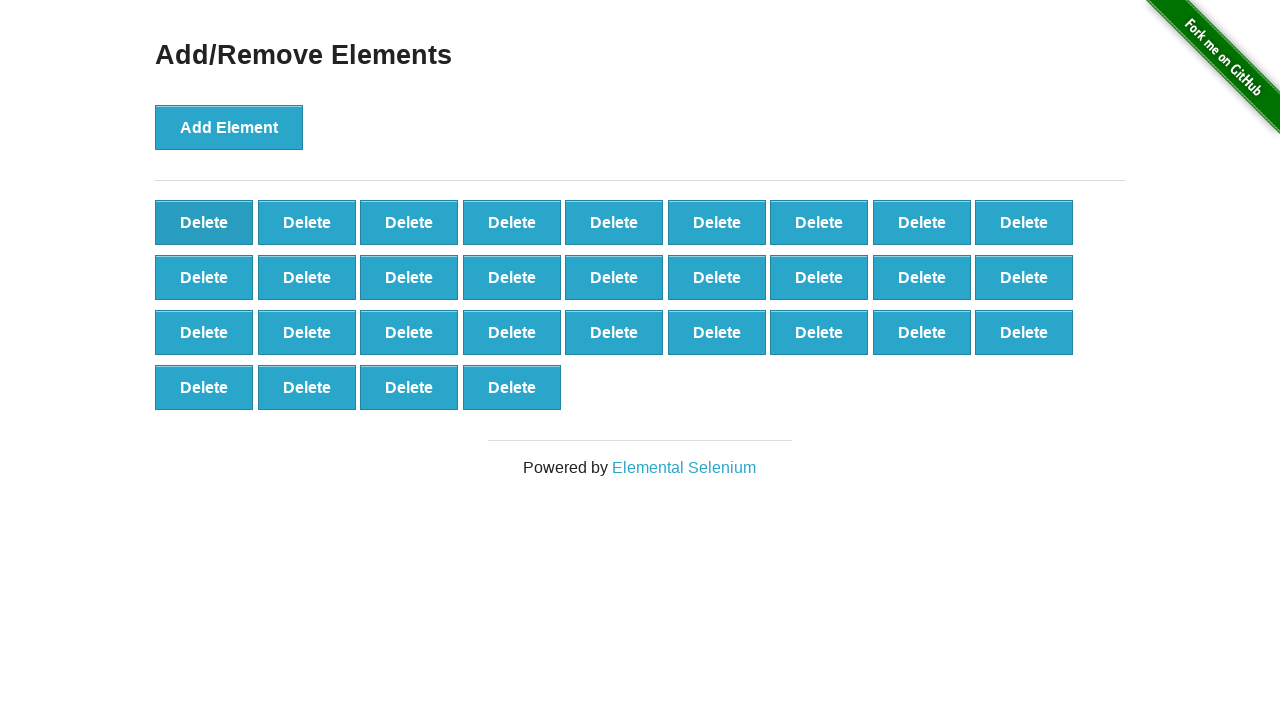

Clicked Delete button (iteration 69/90) at (204, 222) on button[onclick='deleteElement()']
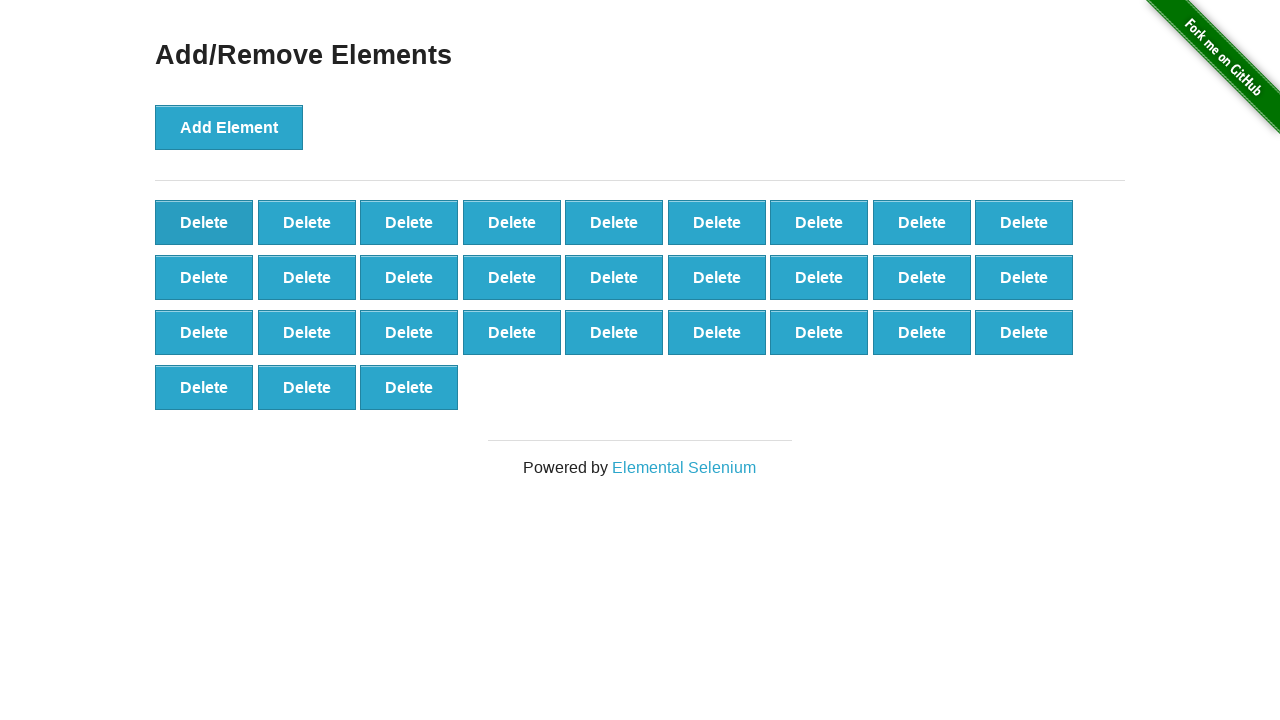

Clicked Delete button (iteration 70/90) at (204, 222) on button[onclick='deleteElement()']
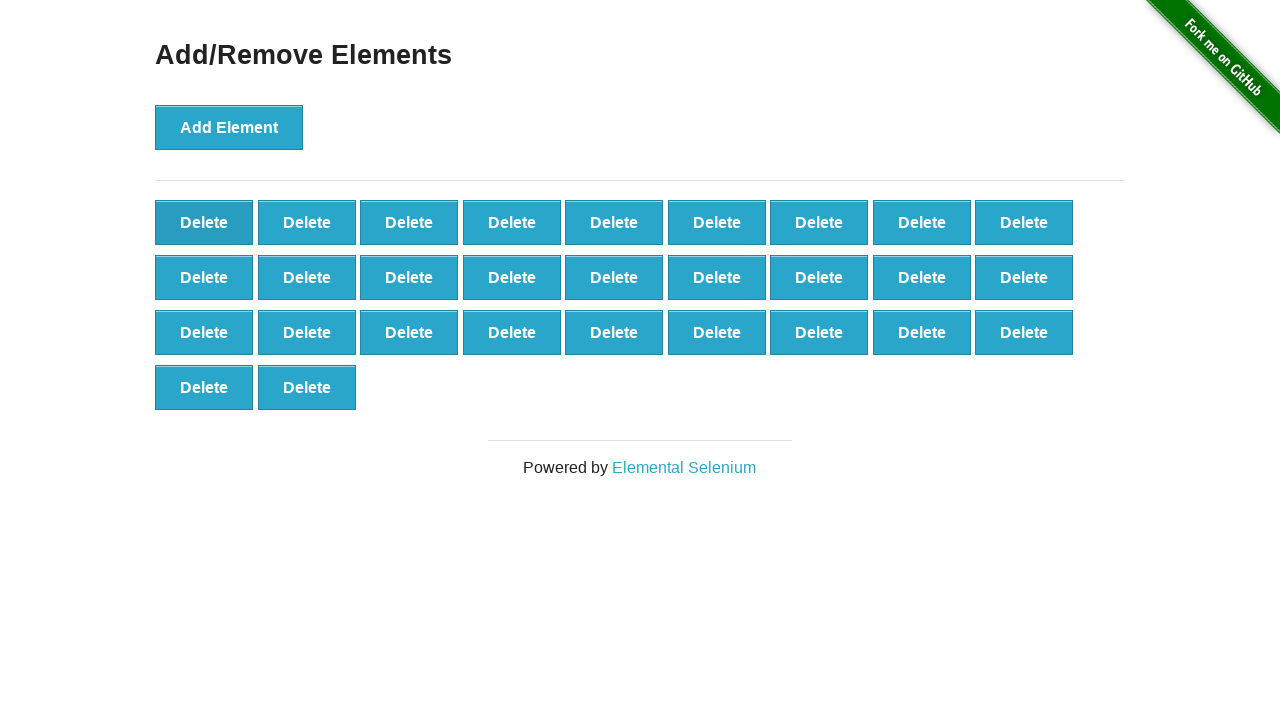

Clicked Delete button (iteration 71/90) at (204, 222) on button[onclick='deleteElement()']
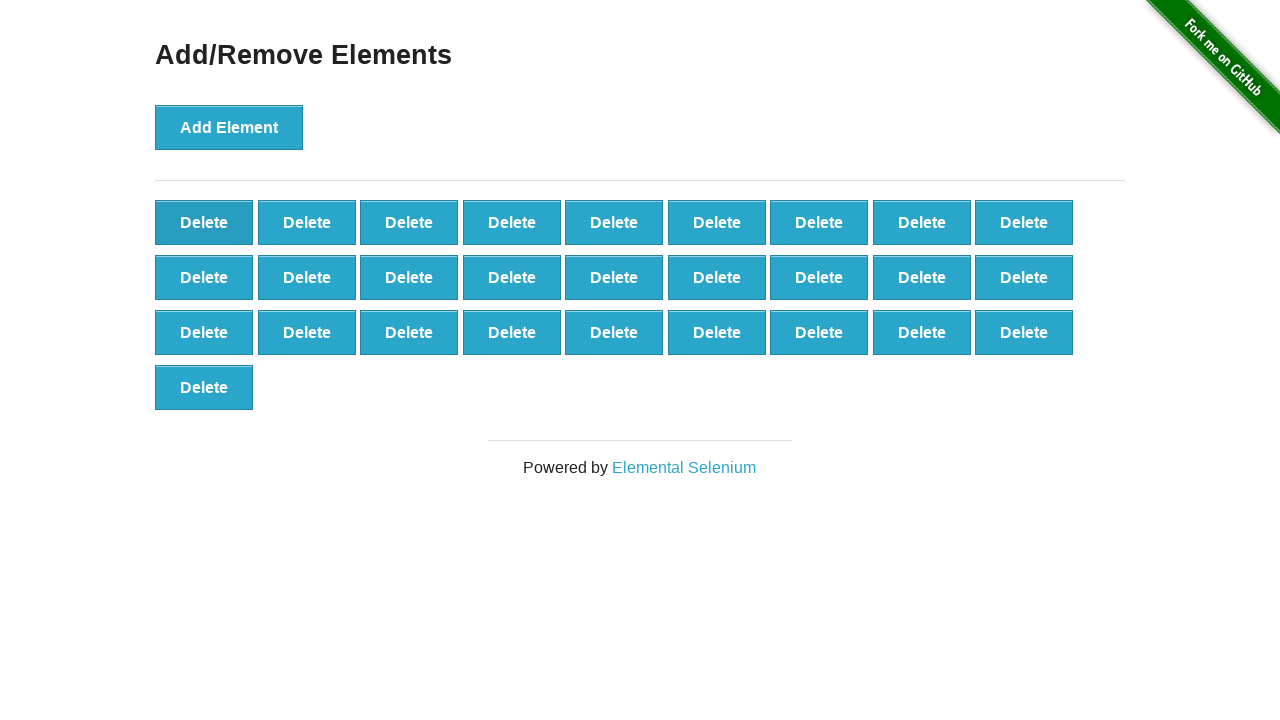

Clicked Delete button (iteration 72/90) at (204, 222) on button[onclick='deleteElement()']
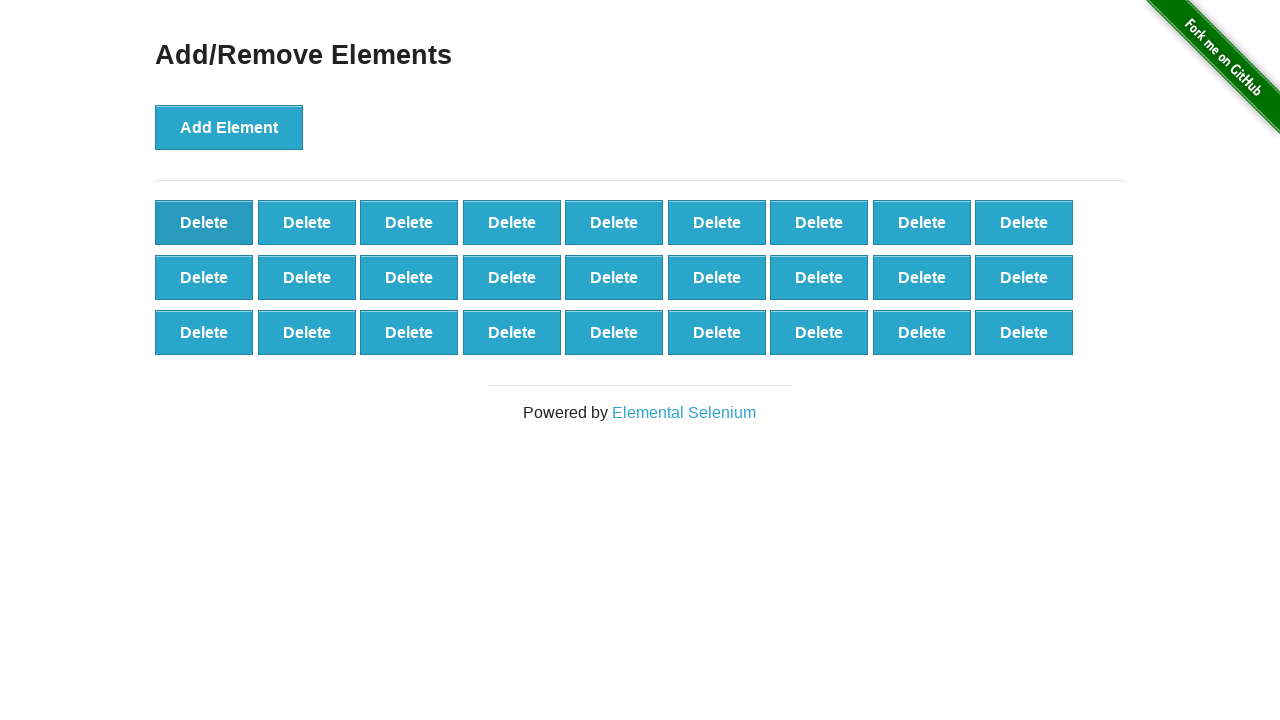

Clicked Delete button (iteration 73/90) at (204, 222) on button[onclick='deleteElement()']
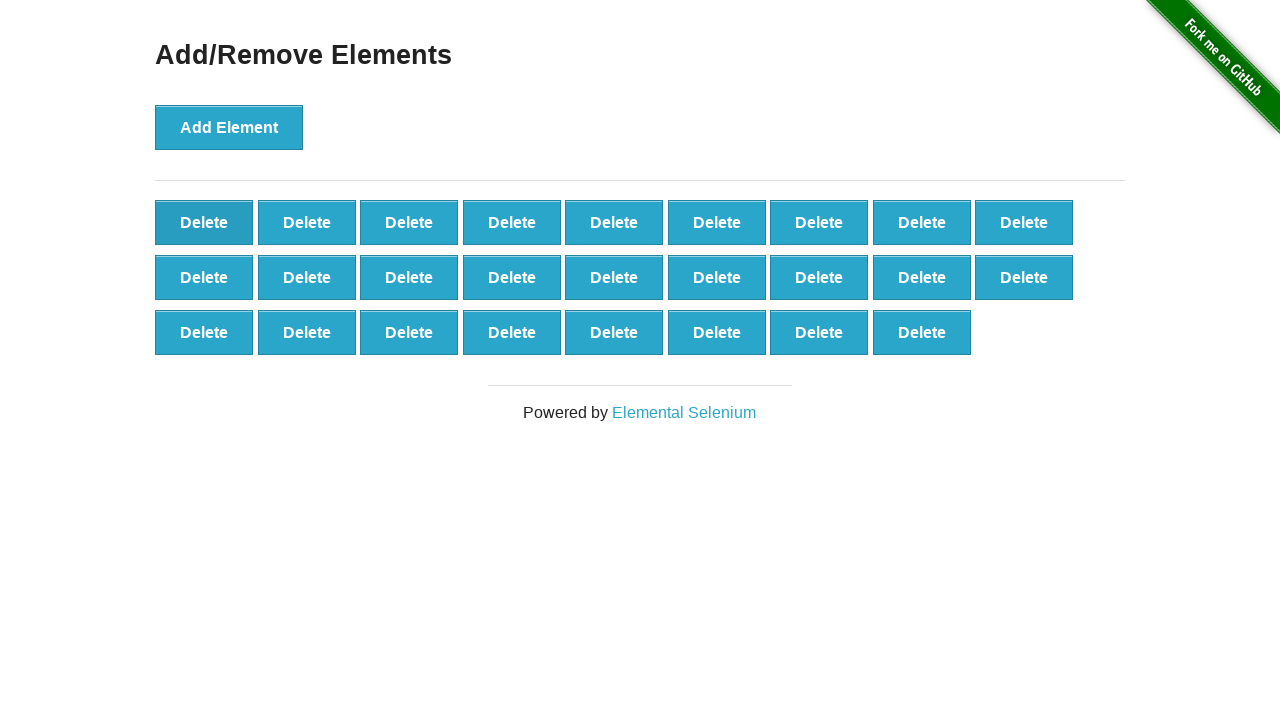

Clicked Delete button (iteration 74/90) at (204, 222) on button[onclick='deleteElement()']
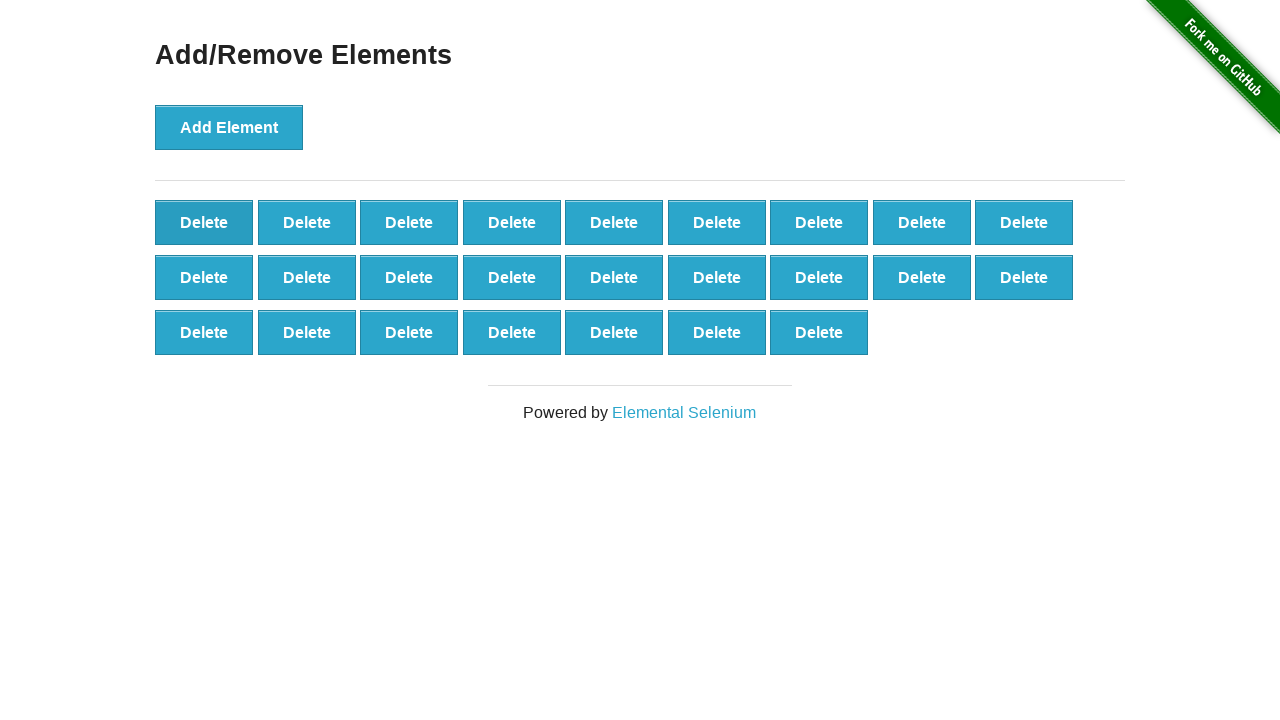

Clicked Delete button (iteration 75/90) at (204, 222) on button[onclick='deleteElement()']
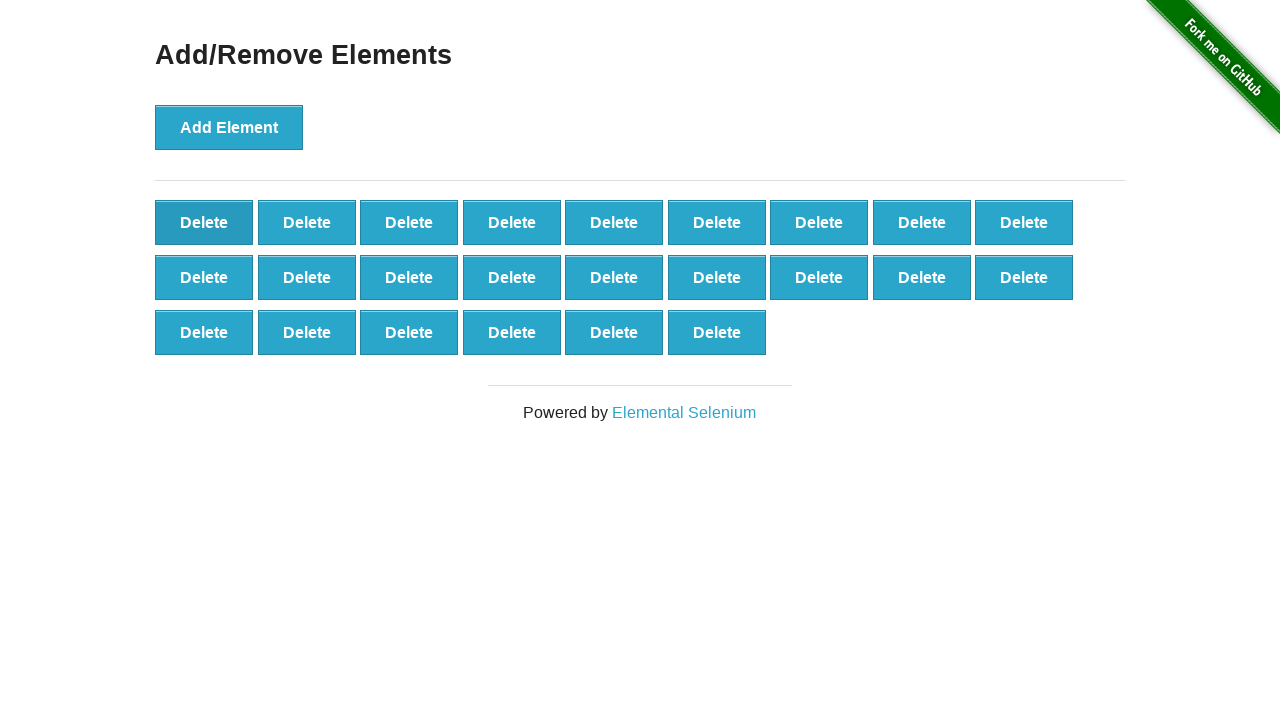

Clicked Delete button (iteration 76/90) at (204, 222) on button[onclick='deleteElement()']
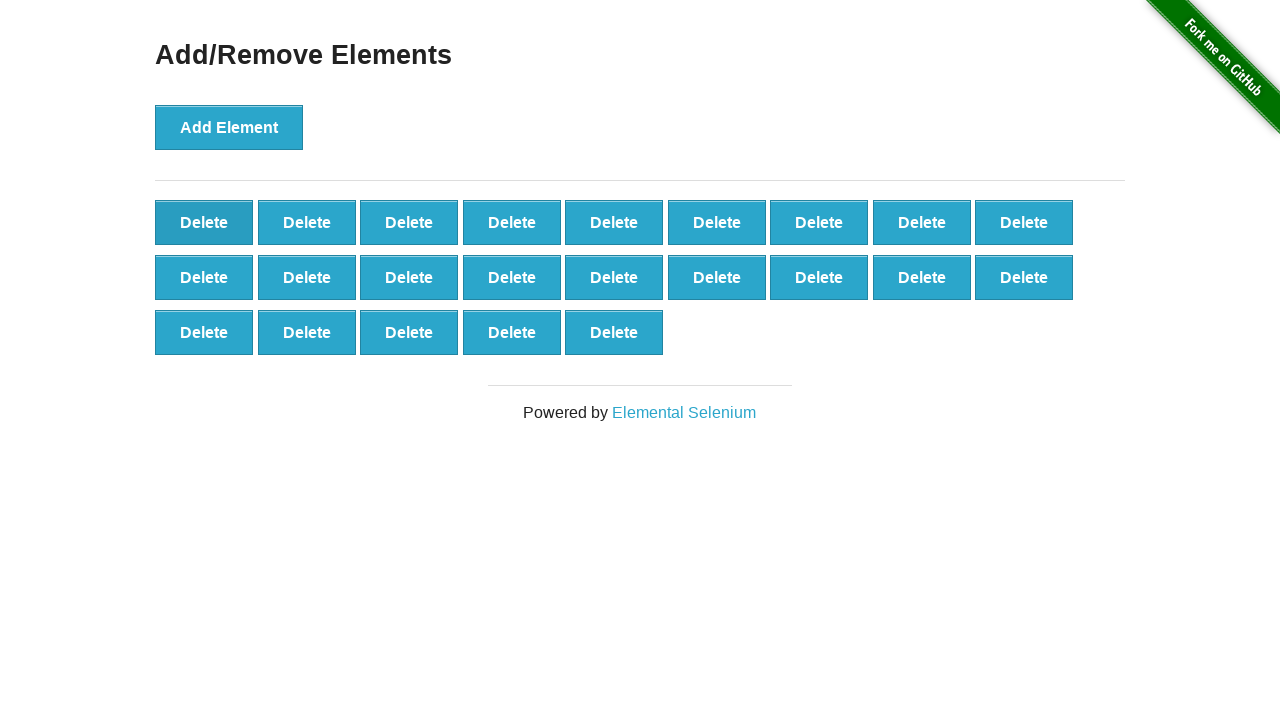

Clicked Delete button (iteration 77/90) at (204, 222) on button[onclick='deleteElement()']
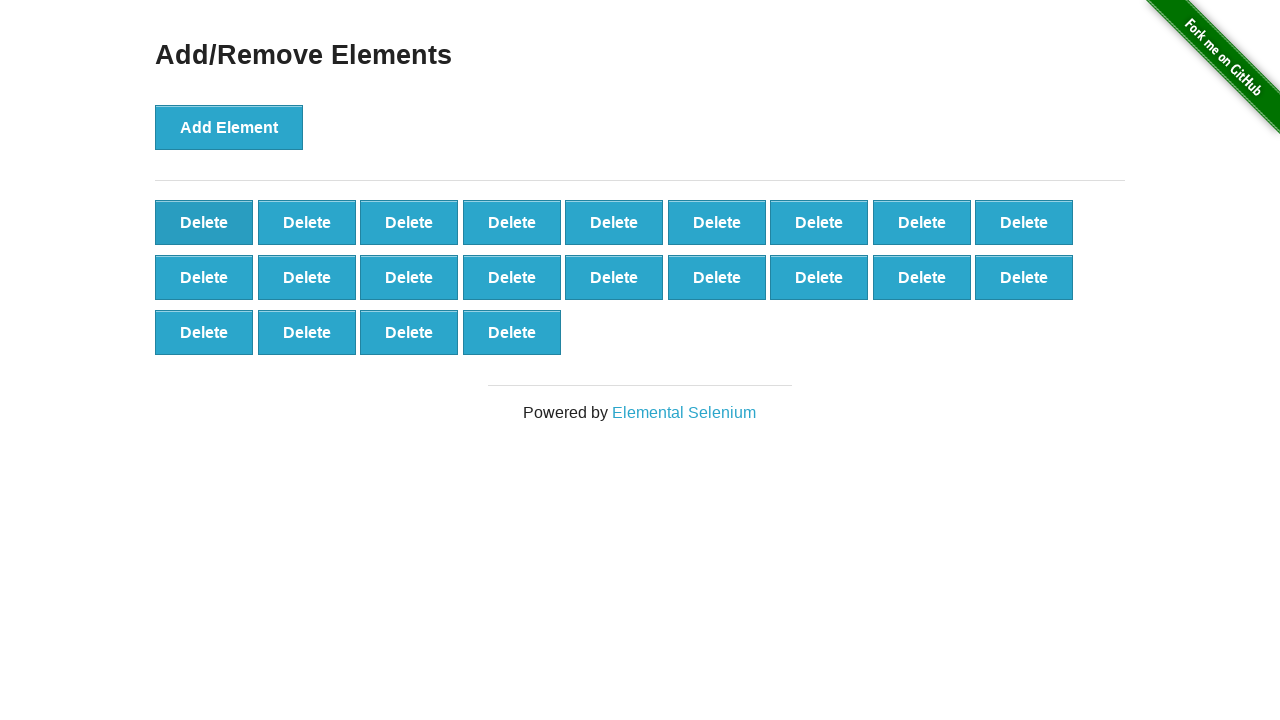

Clicked Delete button (iteration 78/90) at (204, 222) on button[onclick='deleteElement()']
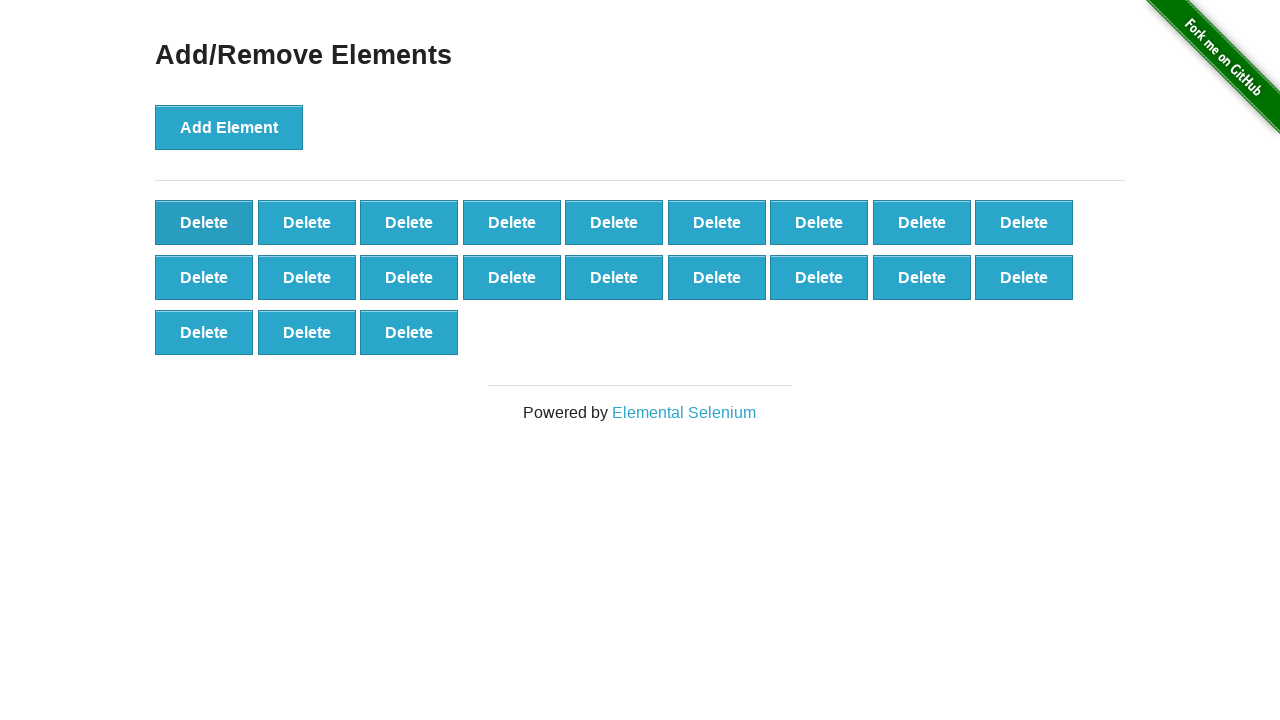

Clicked Delete button (iteration 79/90) at (204, 222) on button[onclick='deleteElement()']
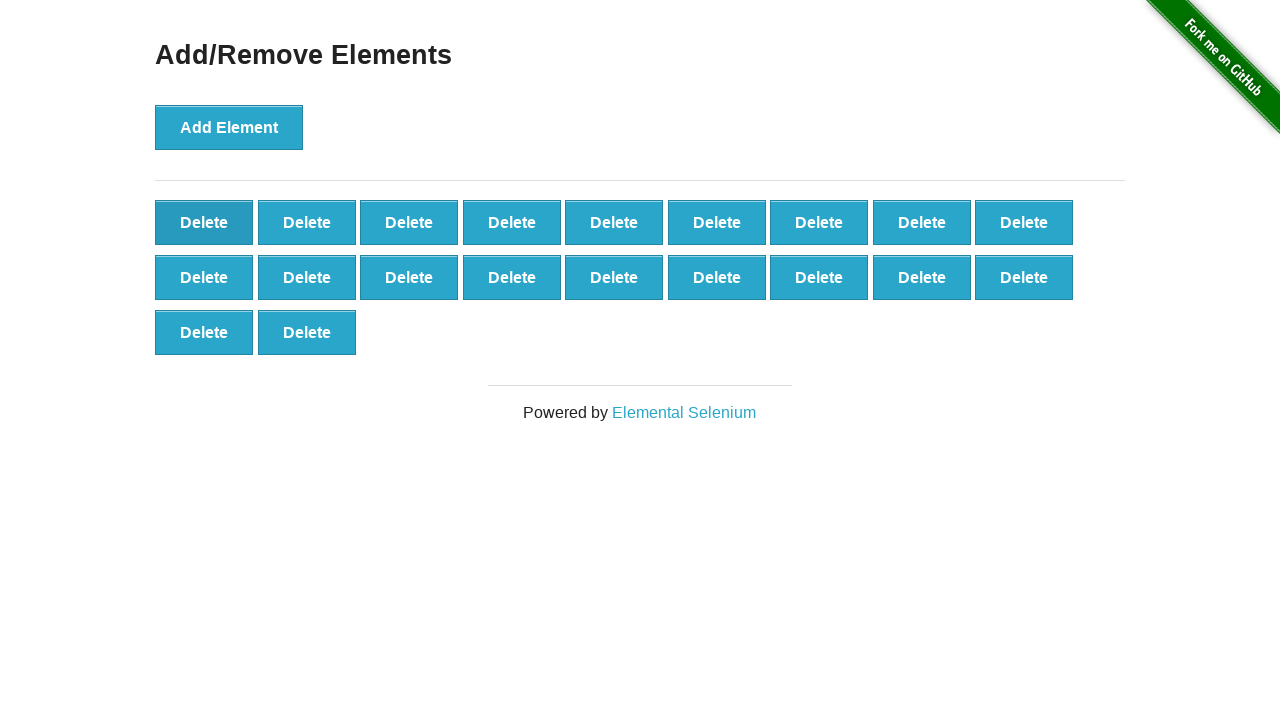

Clicked Delete button (iteration 80/90) at (204, 222) on button[onclick='deleteElement()']
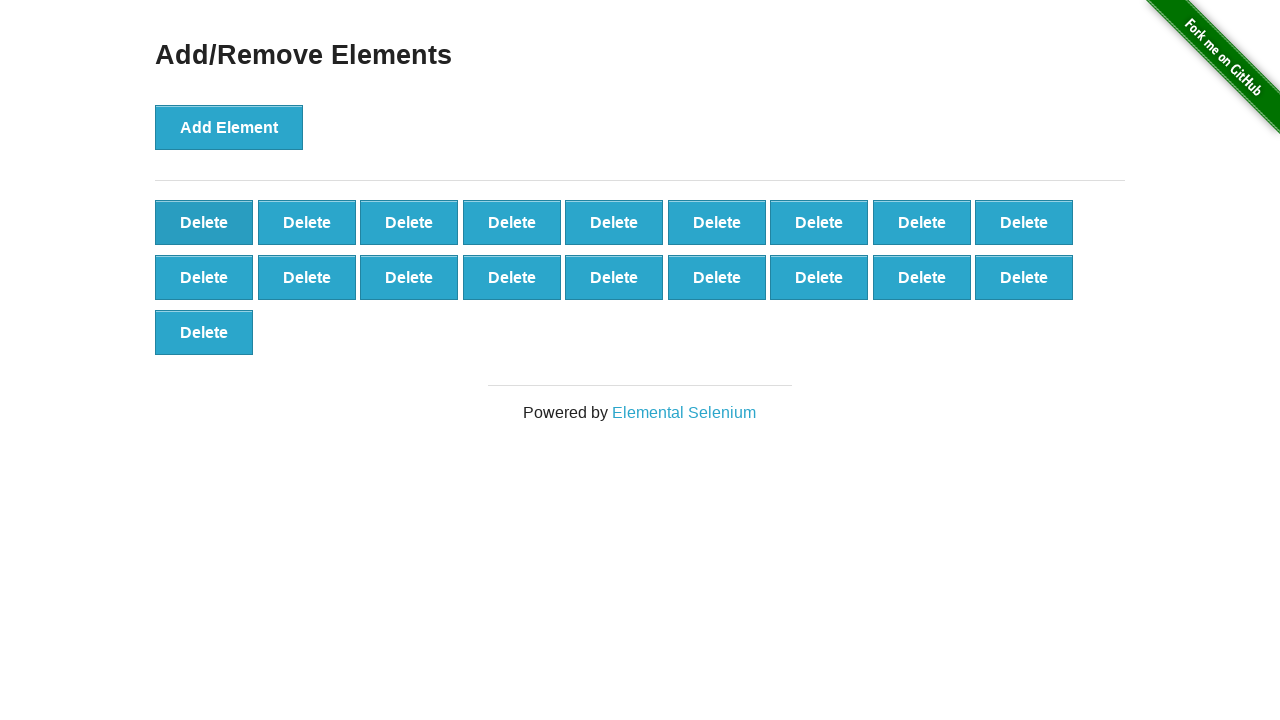

Clicked Delete button (iteration 81/90) at (204, 222) on button[onclick='deleteElement()']
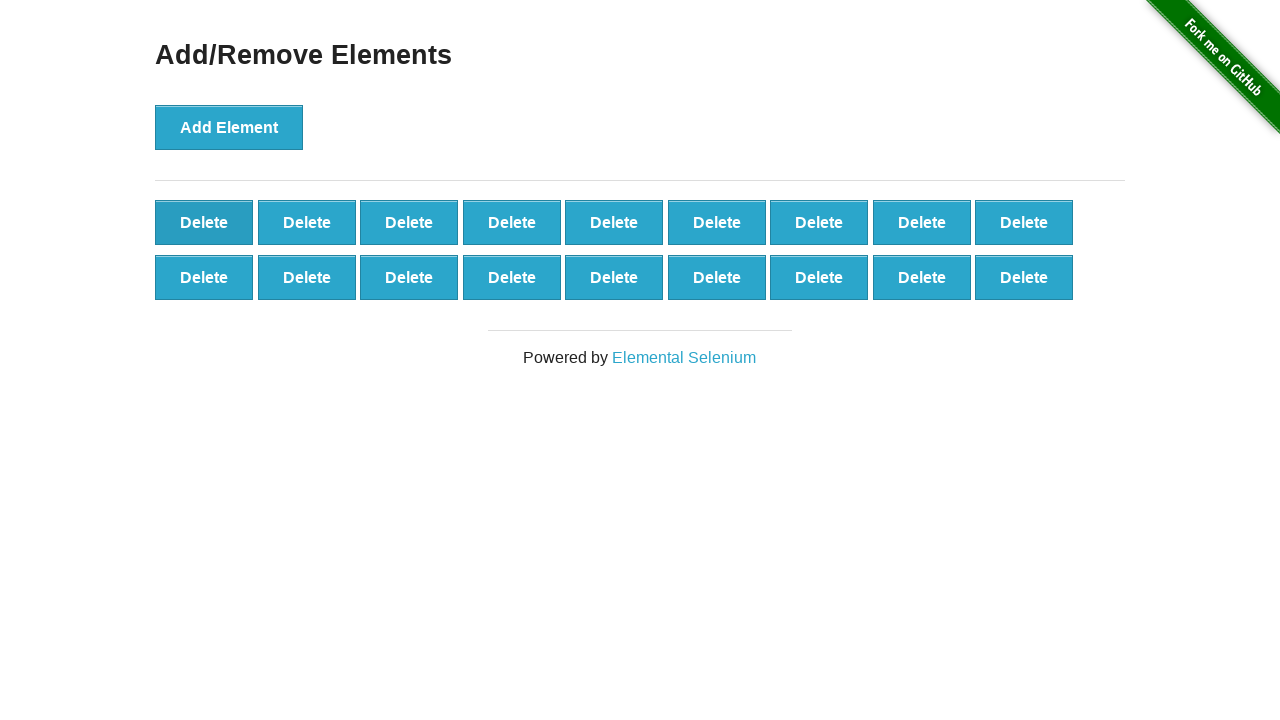

Clicked Delete button (iteration 82/90) at (204, 222) on button[onclick='deleteElement()']
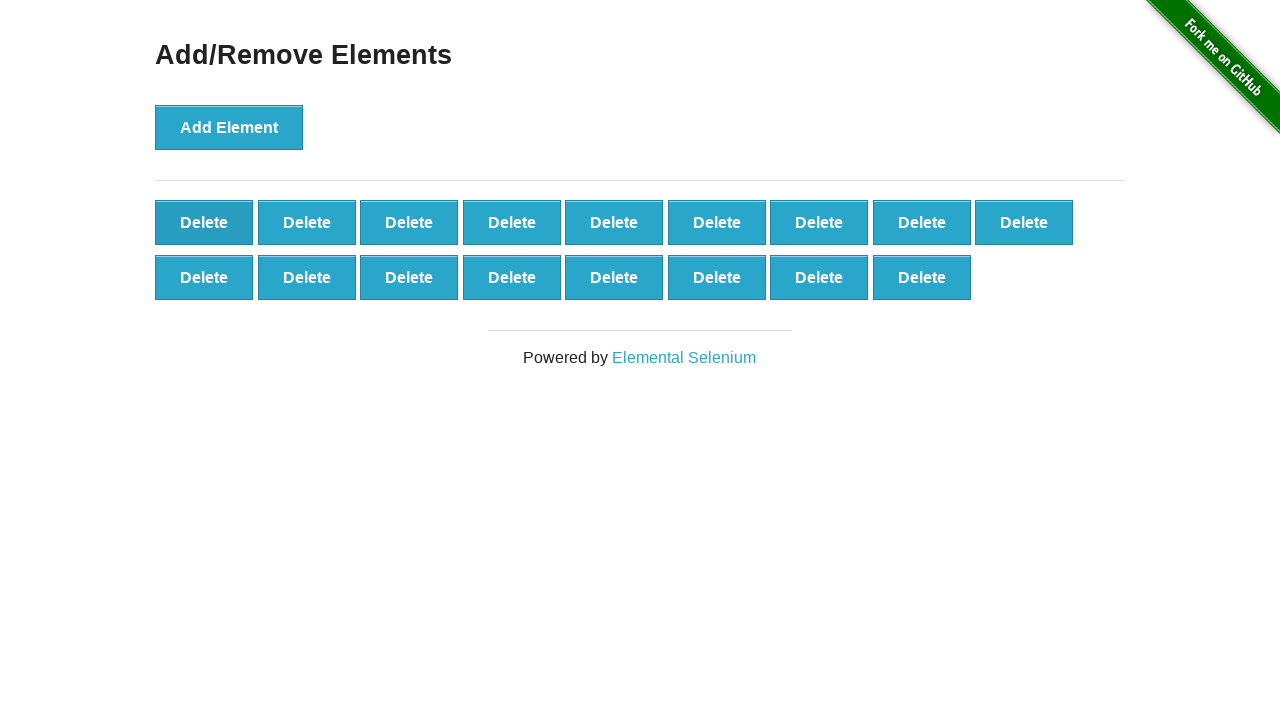

Clicked Delete button (iteration 83/90) at (204, 222) on button[onclick='deleteElement()']
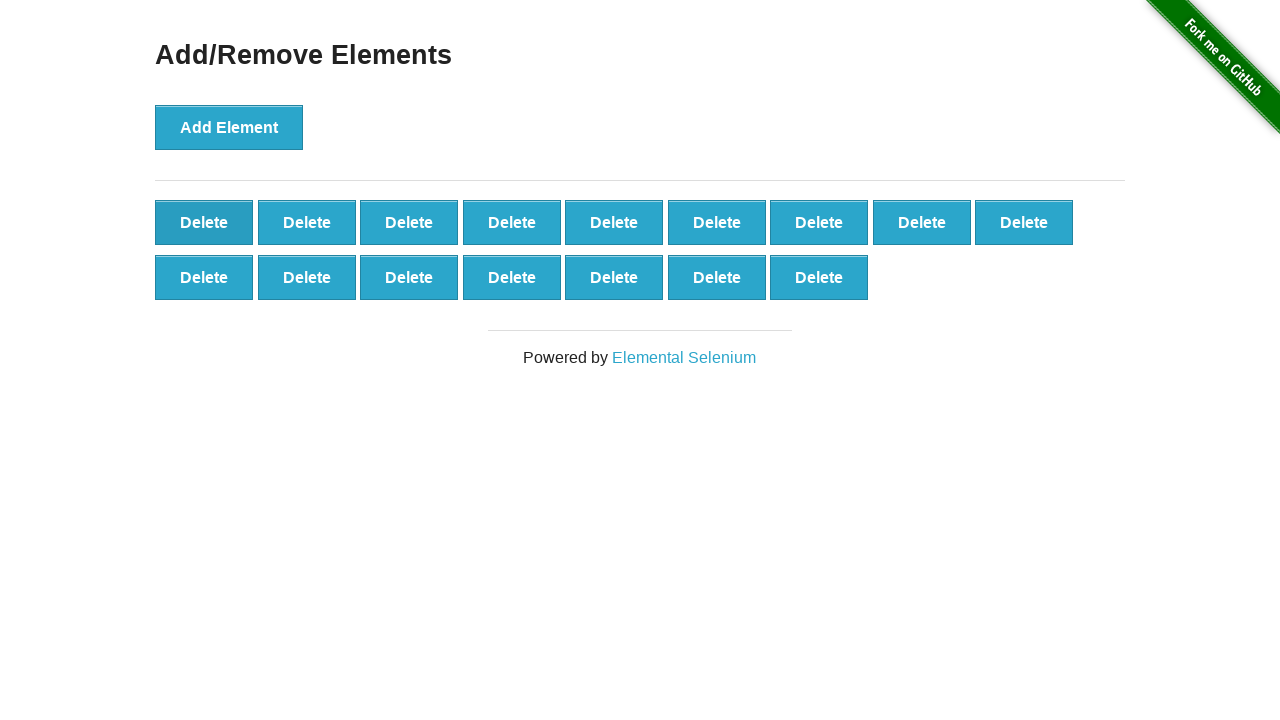

Clicked Delete button (iteration 84/90) at (204, 222) on button[onclick='deleteElement()']
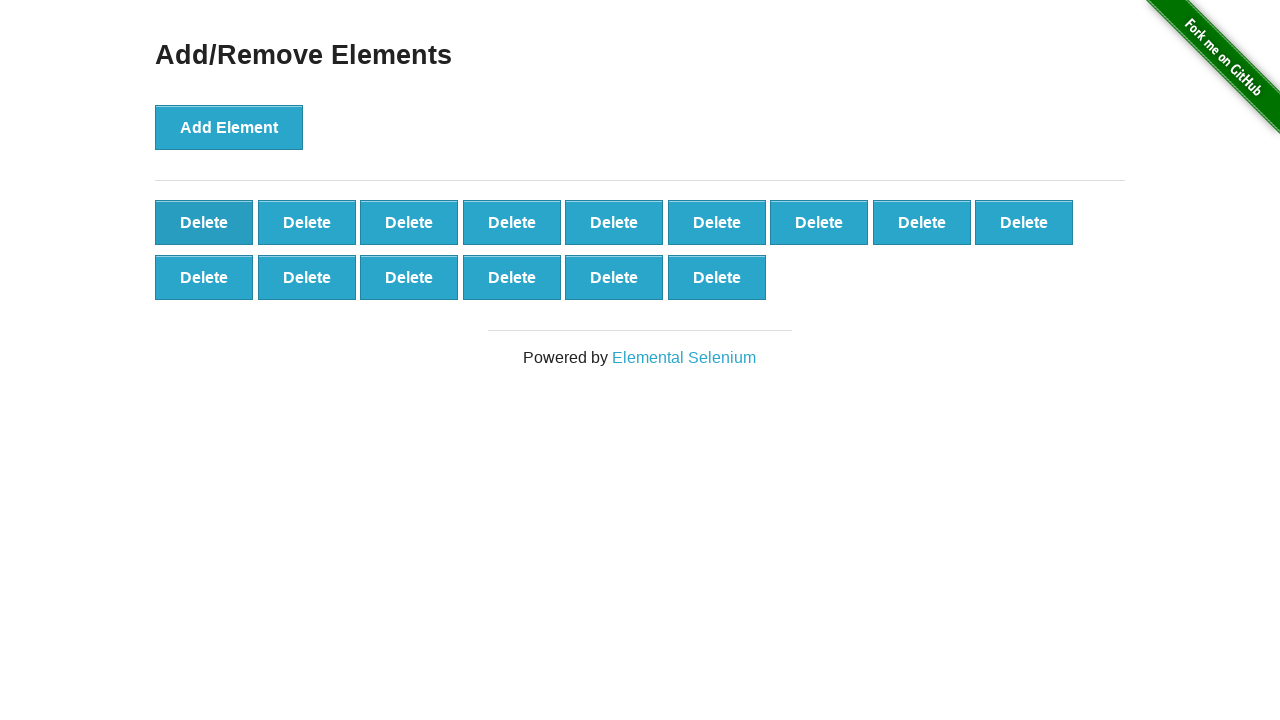

Clicked Delete button (iteration 85/90) at (204, 222) on button[onclick='deleteElement()']
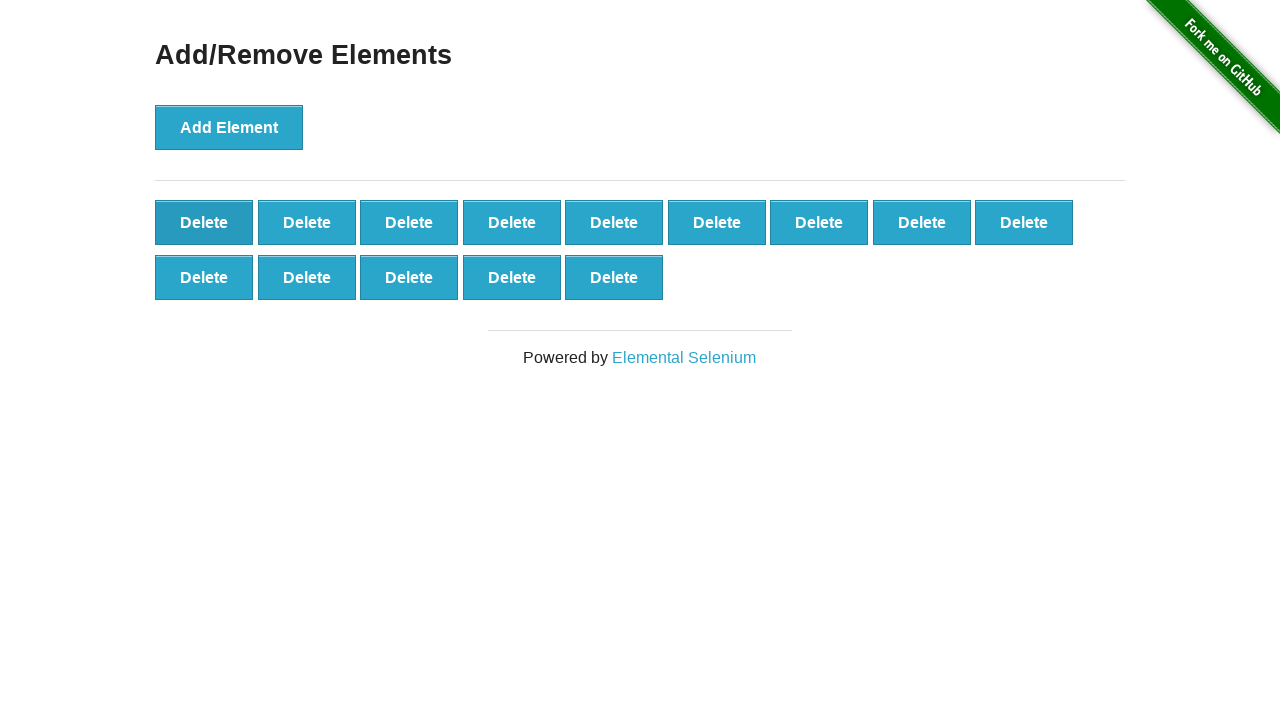

Clicked Delete button (iteration 86/90) at (204, 222) on button[onclick='deleteElement()']
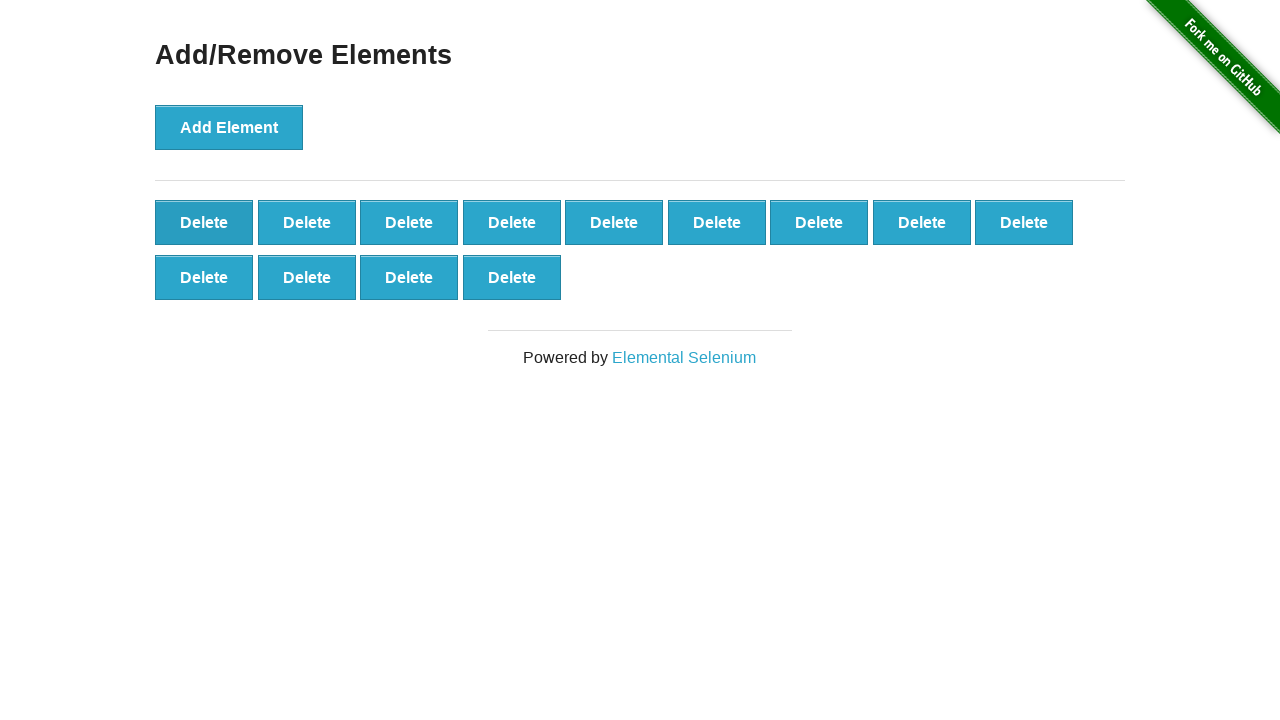

Clicked Delete button (iteration 87/90) at (204, 222) on button[onclick='deleteElement()']
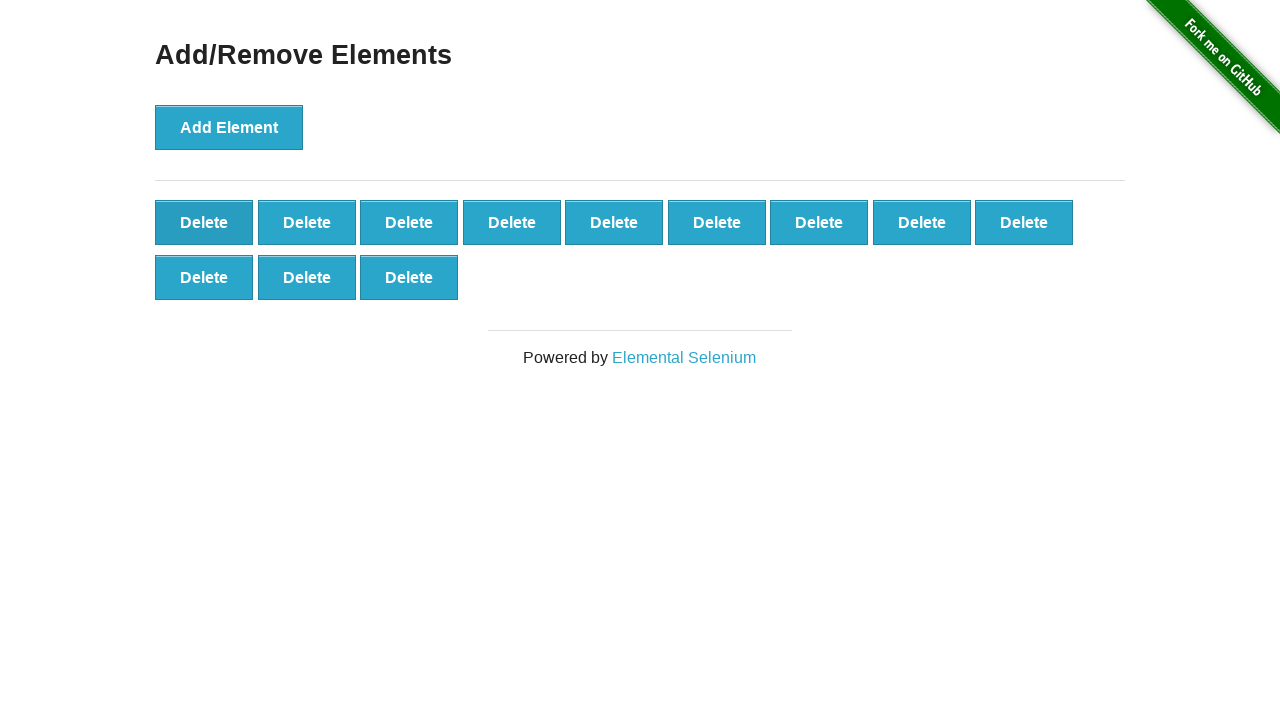

Clicked Delete button (iteration 88/90) at (204, 222) on button[onclick='deleteElement()']
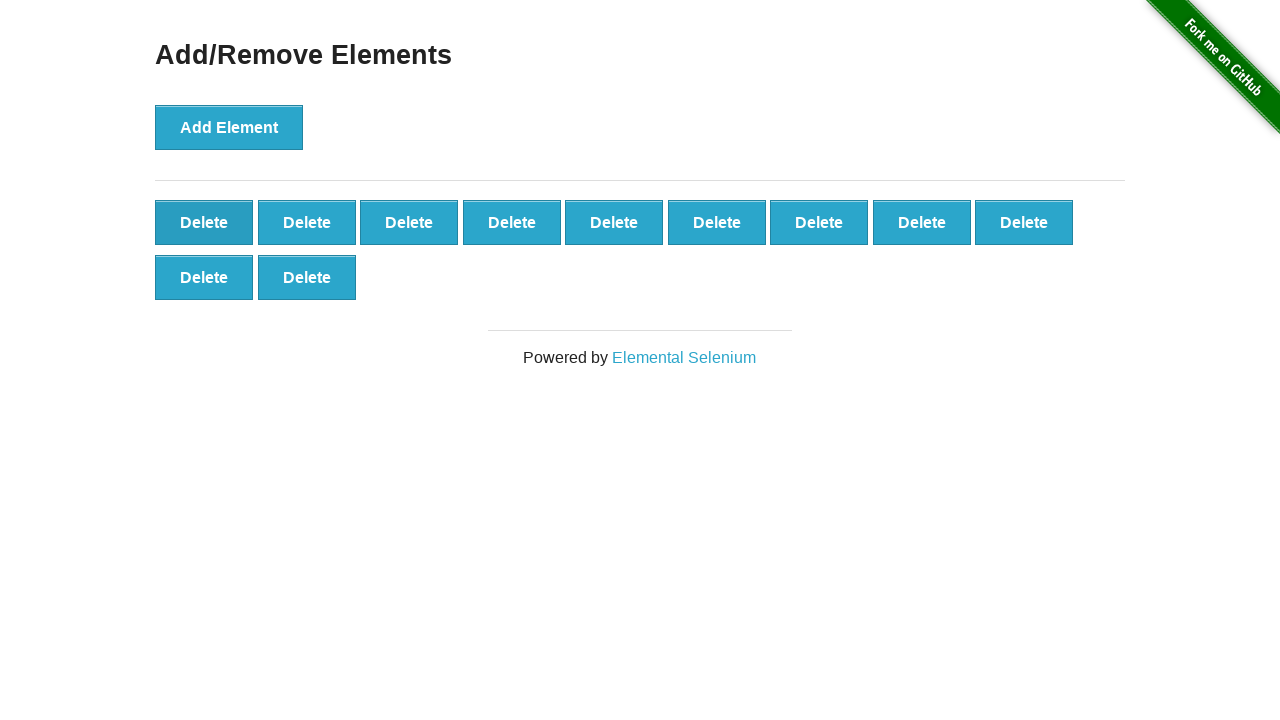

Clicked Delete button (iteration 89/90) at (204, 222) on button[onclick='deleteElement()']
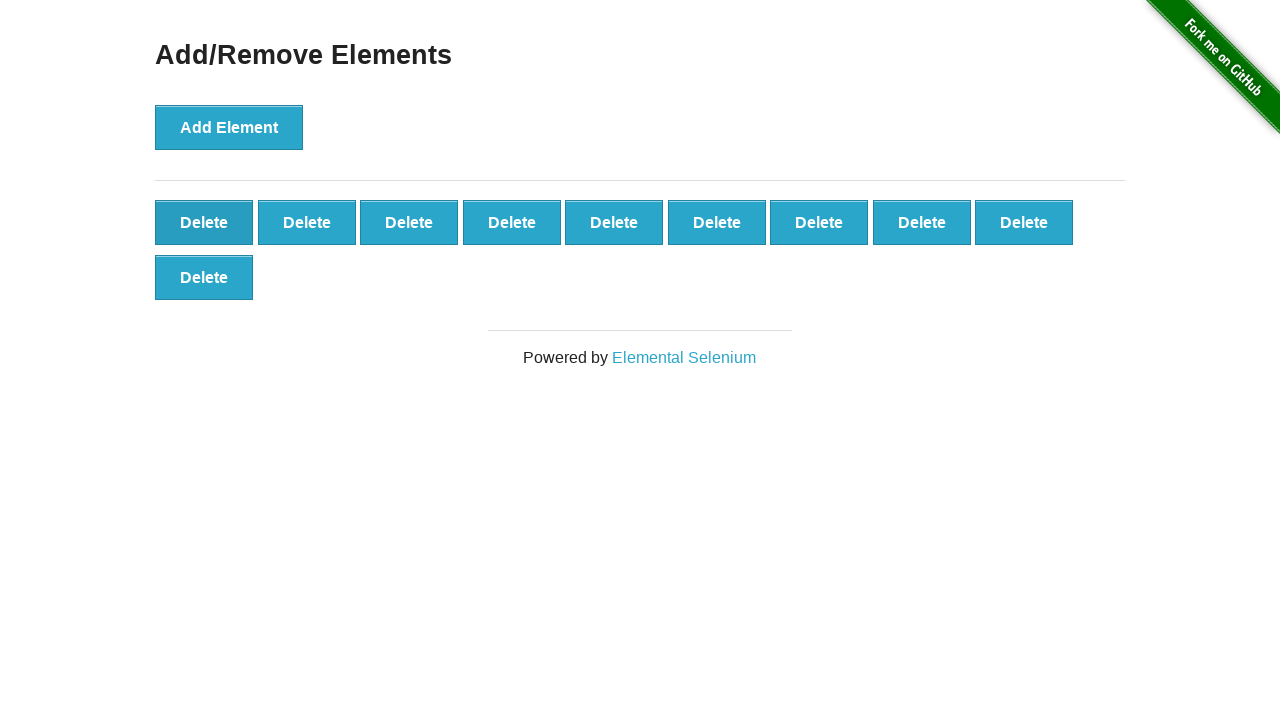

Clicked Delete button (iteration 90/90) at (204, 222) on button[onclick='deleteElement()']
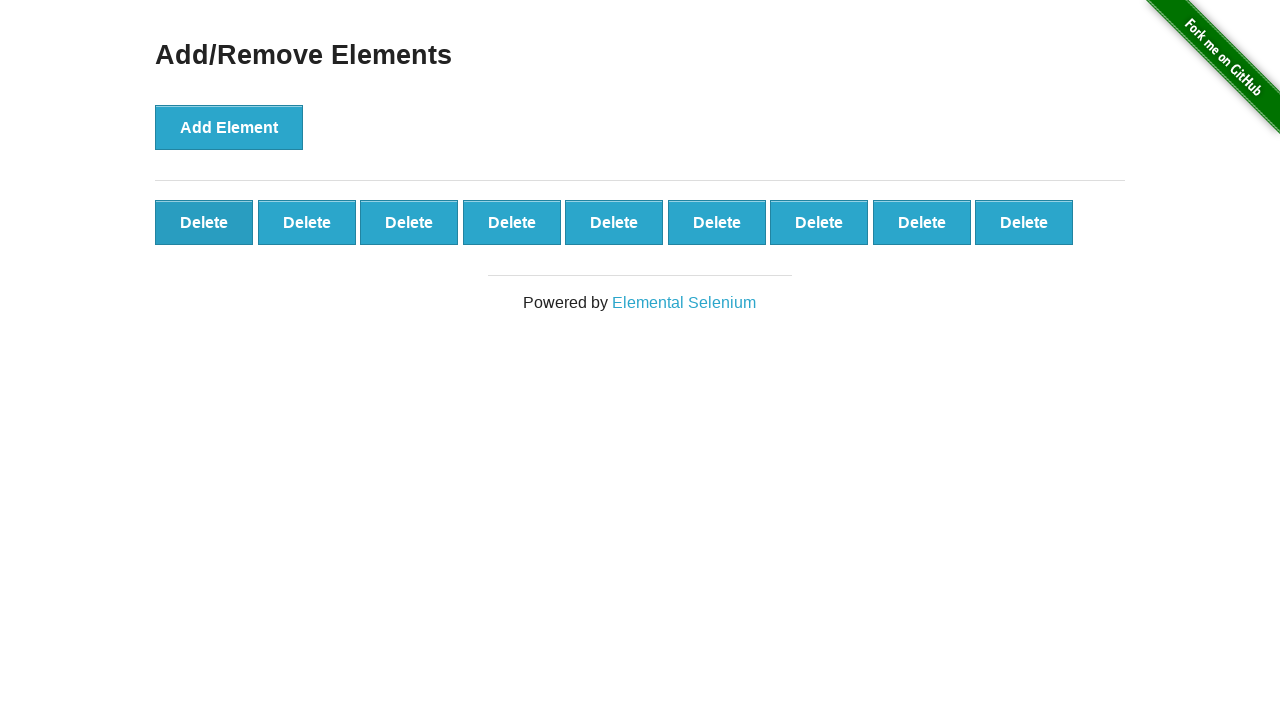

Retrieved remaining delete buttons after deleting 90 elements
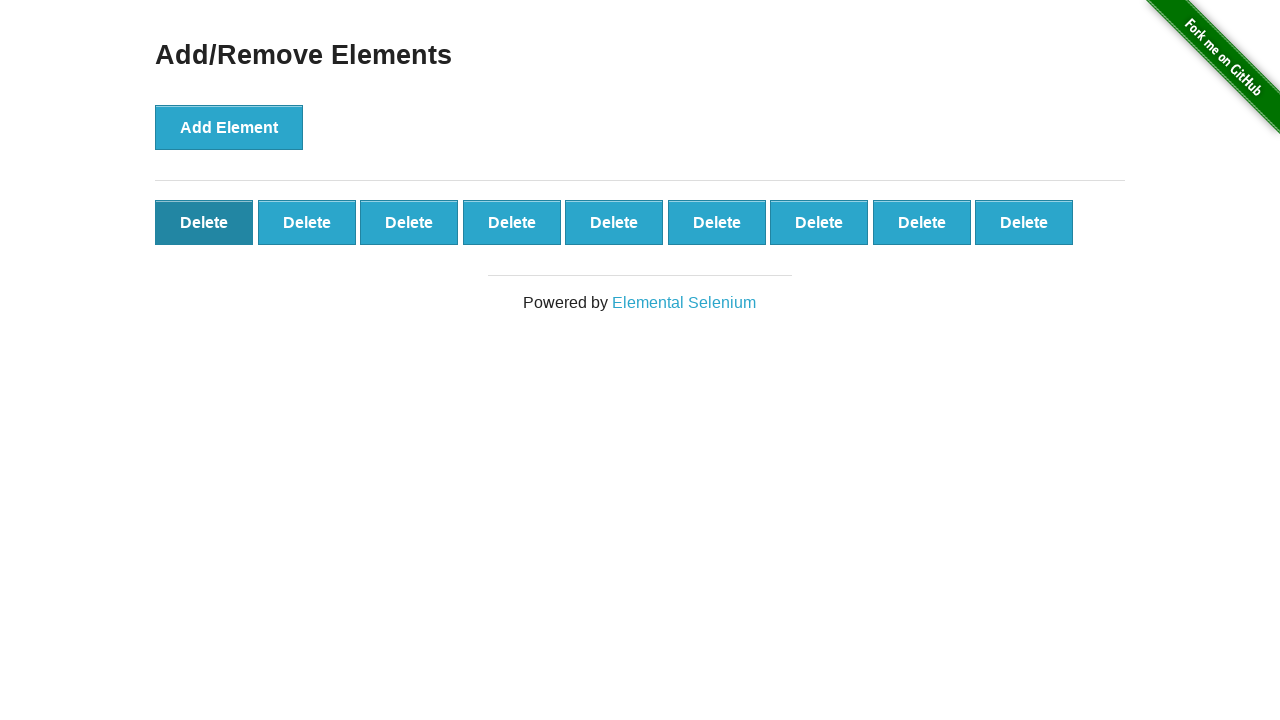

Verified that 9 delete buttons remain after deletion
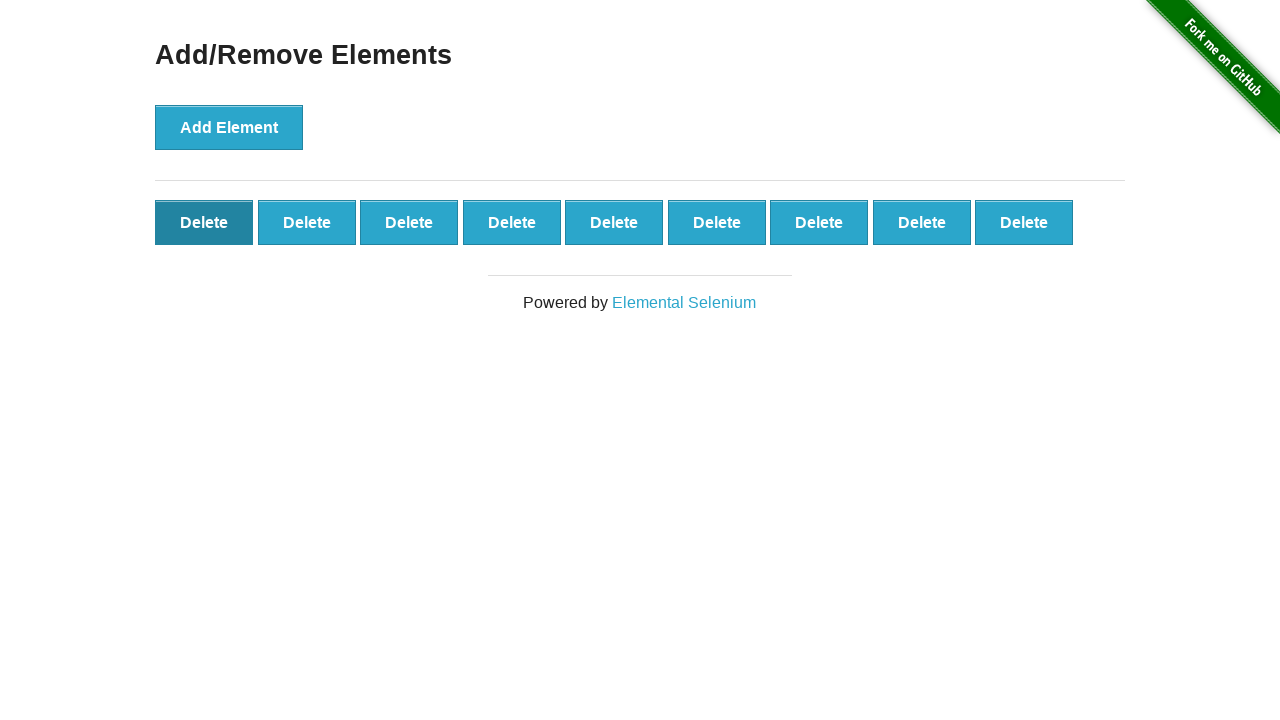

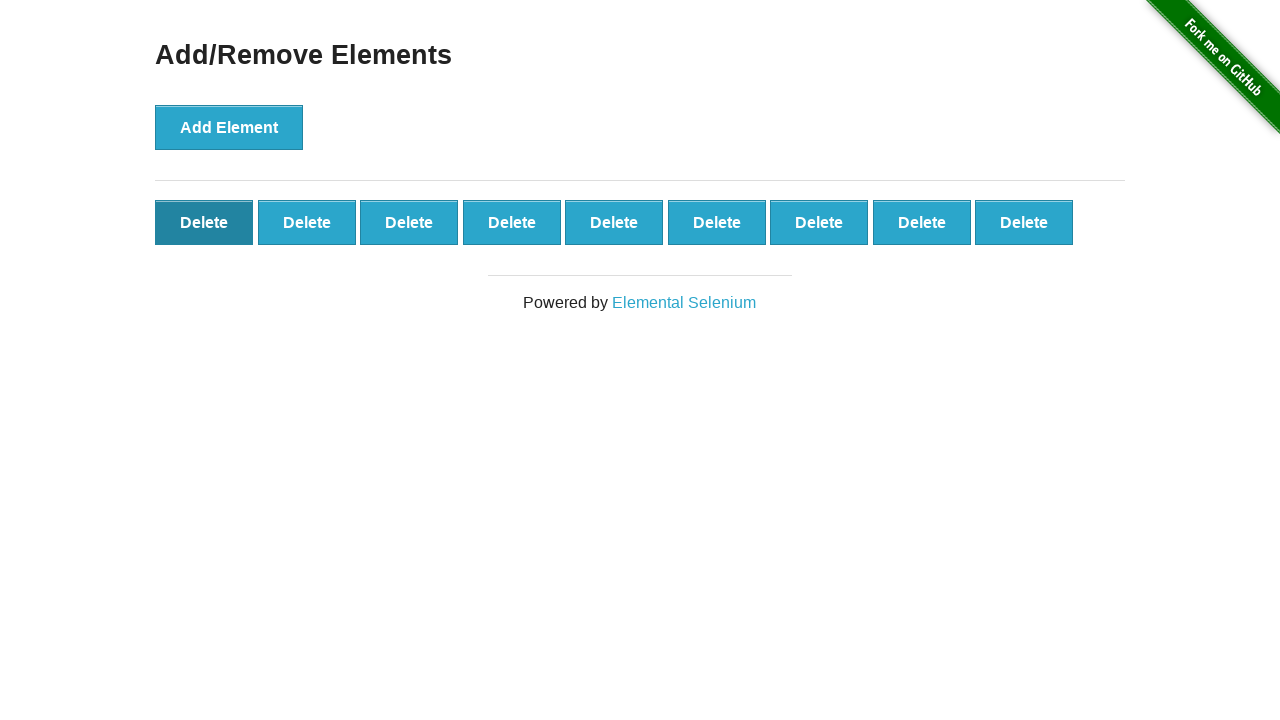